Navigates to a todo application, then adds 100 todo items by filling the task input field and clicking the add button repeatedly.

Starting URL: https://material.playwrightvn.com/

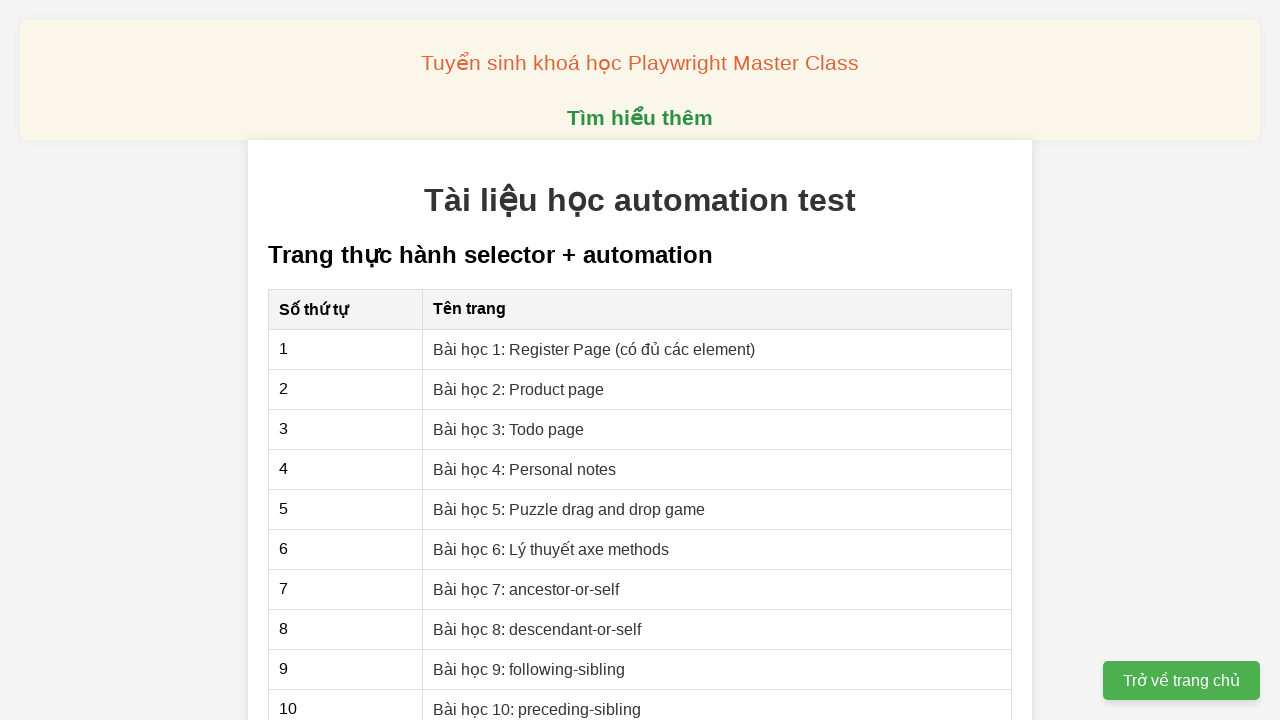

Clicked link to navigate to todo application at (509, 429) on xpath=//*[@id="section-xpath"]/table/tbody/tr[3]/td[2]/a
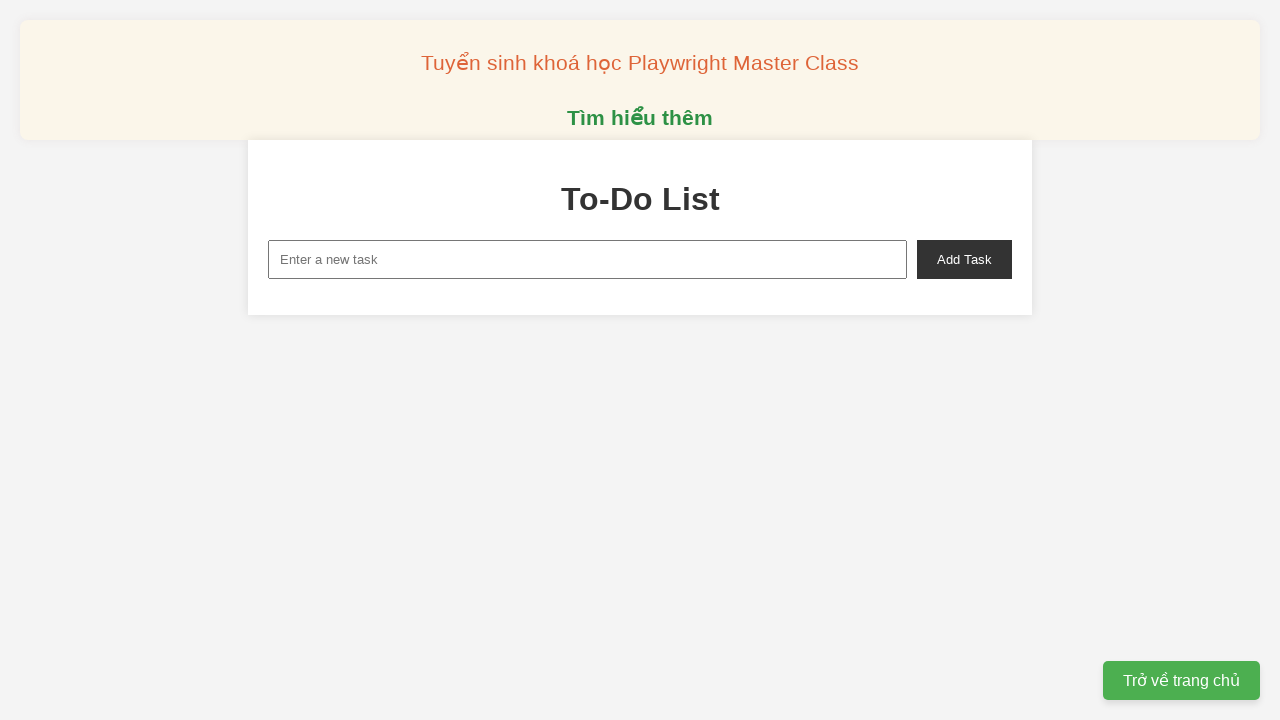

Filled task input field with 'Todo 1' on xpath=//*[@id="new-task"]
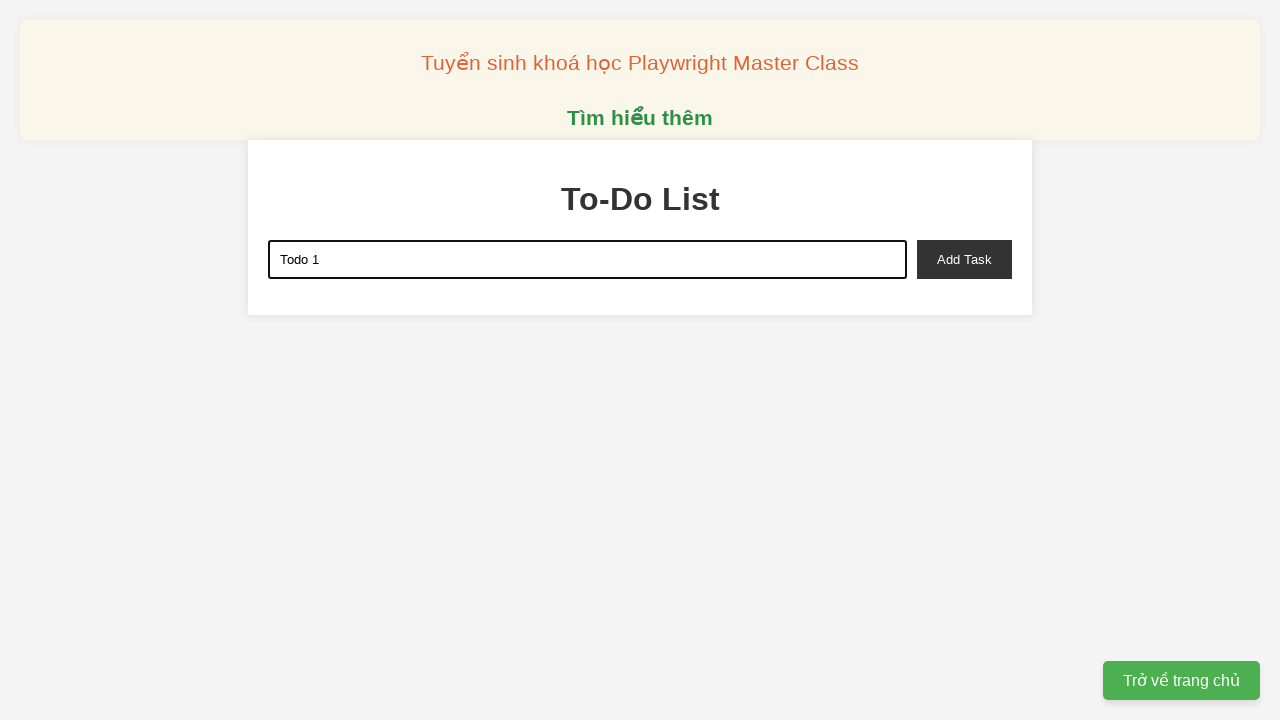

Clicked add task button to create 'Todo 1' at (964, 259) on xpath=//*[@id="add-task"]
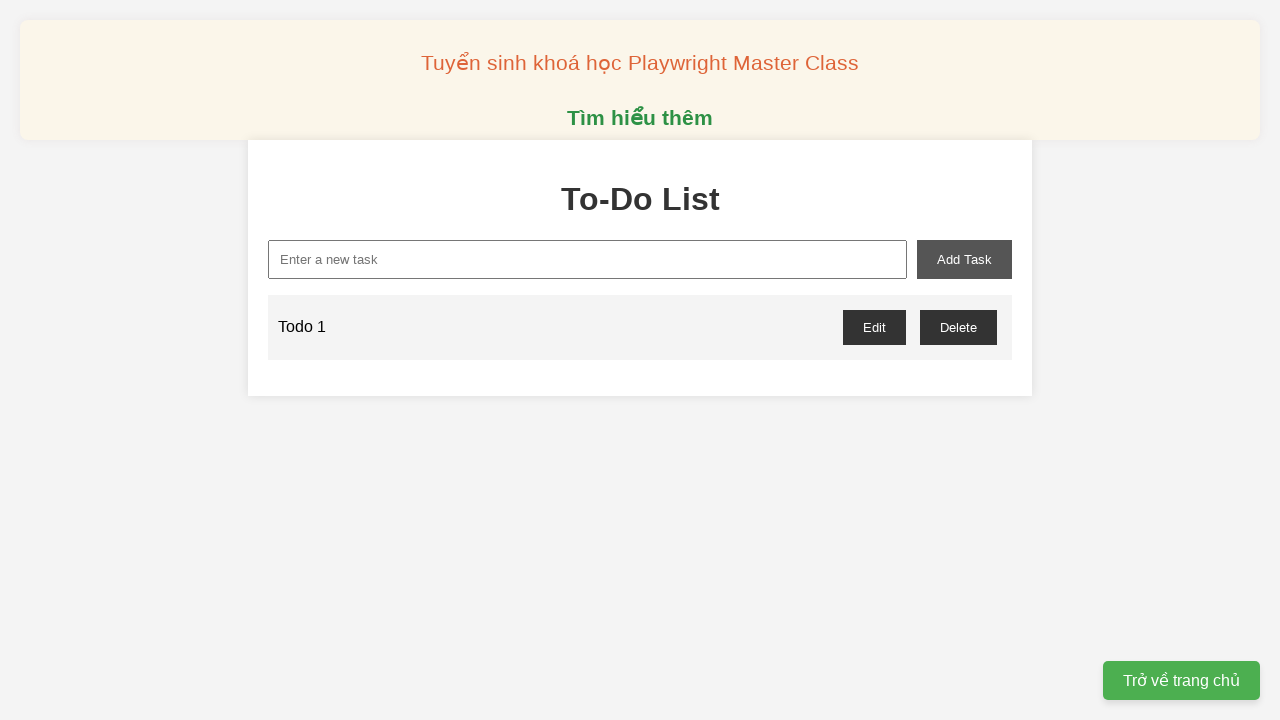

Filled task input field with 'Todo 2' on xpath=//*[@id="new-task"]
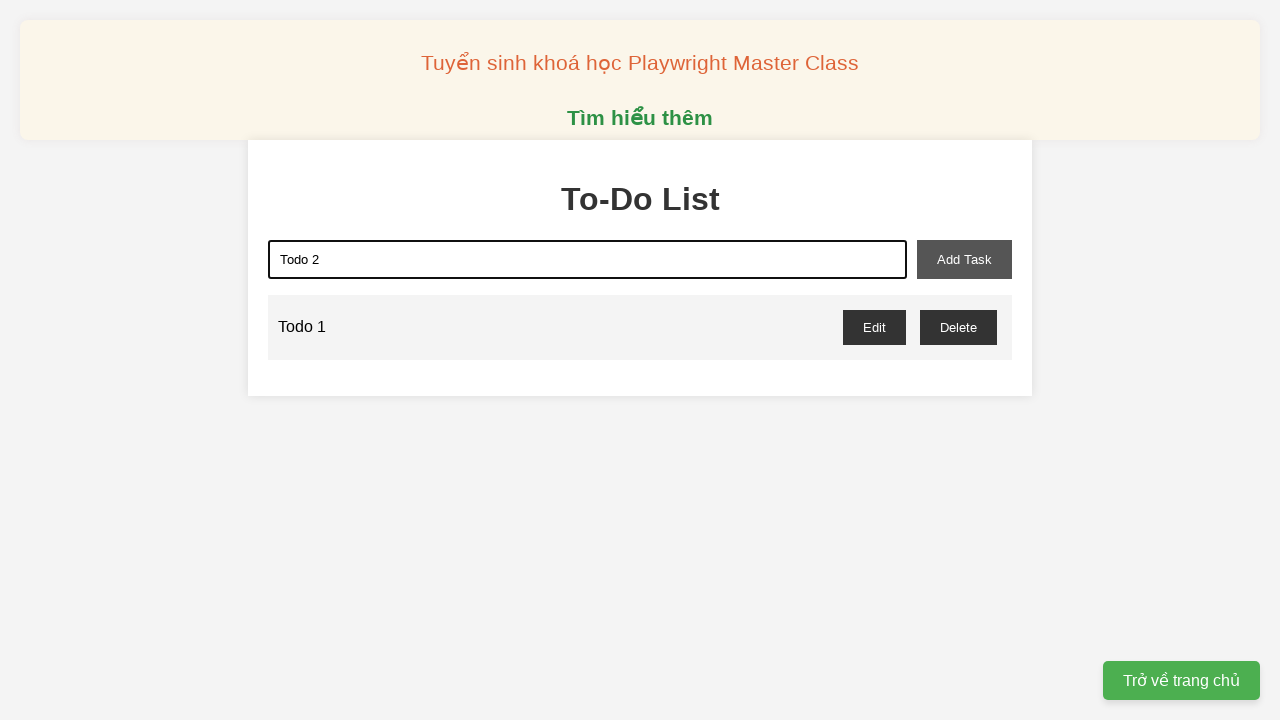

Clicked add task button to create 'Todo 2' at (964, 259) on xpath=//*[@id="add-task"]
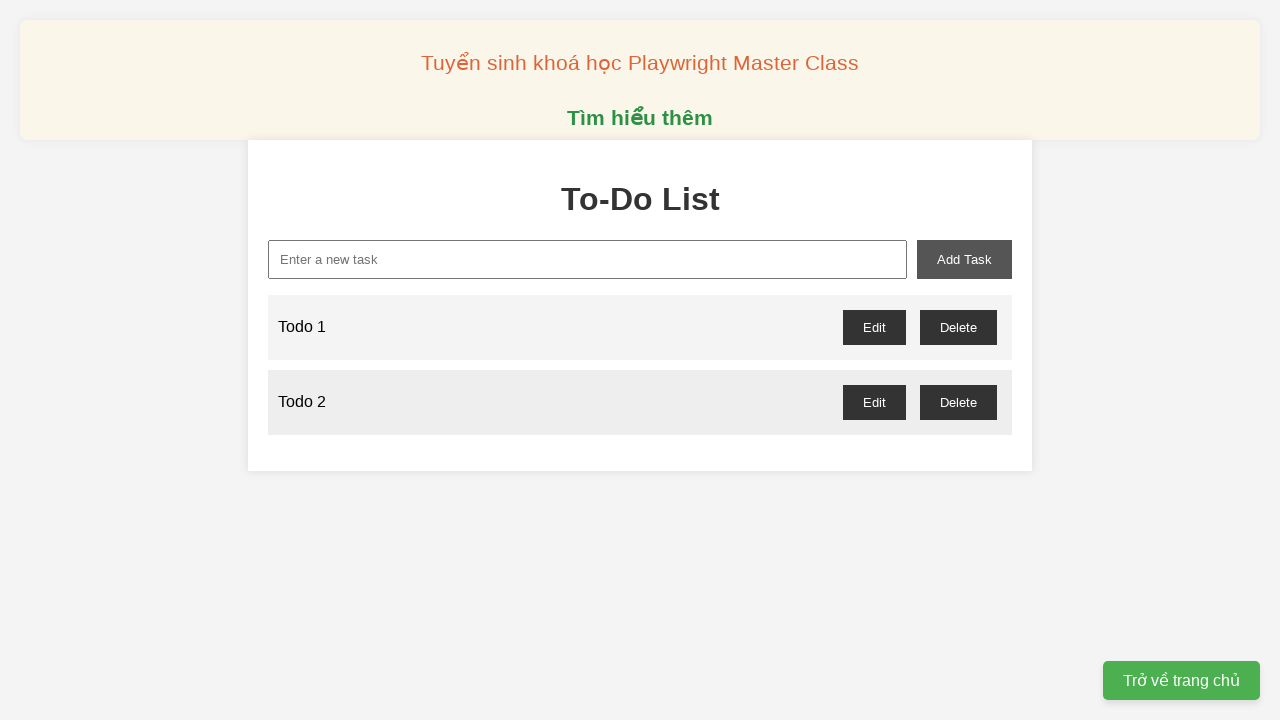

Filled task input field with 'Todo 3' on xpath=//*[@id="new-task"]
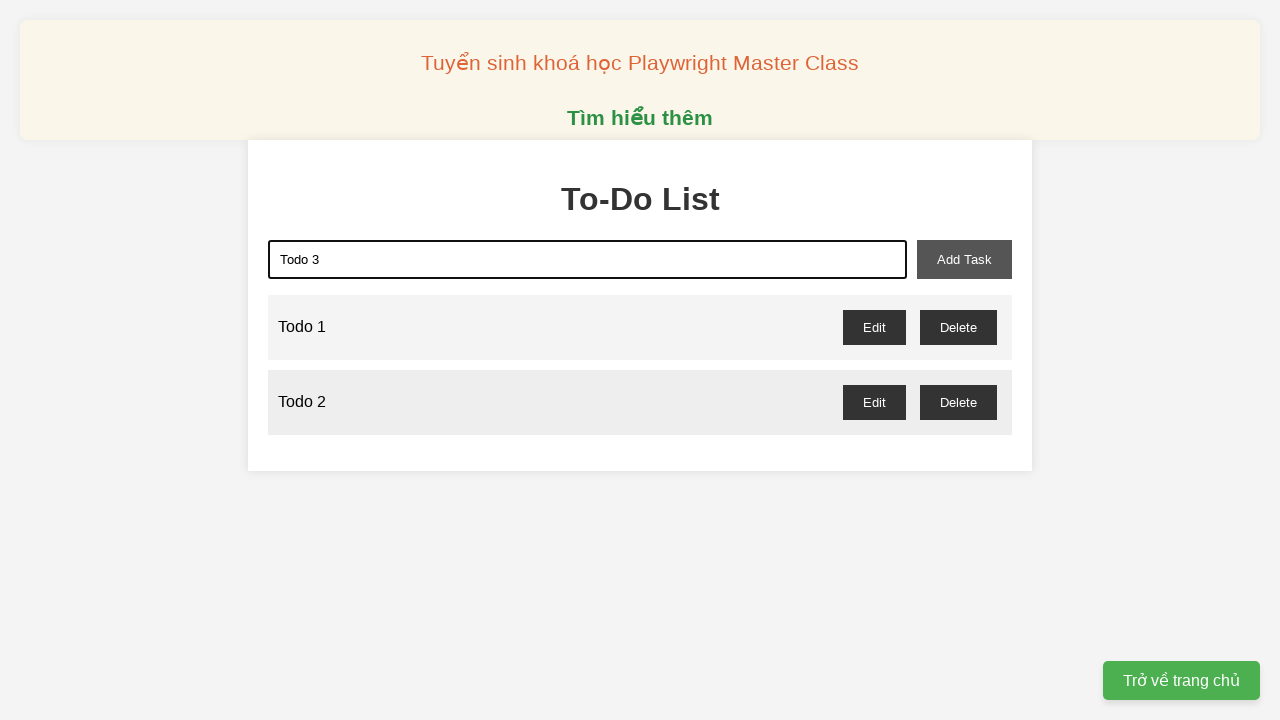

Clicked add task button to create 'Todo 3' at (964, 259) on xpath=//*[@id="add-task"]
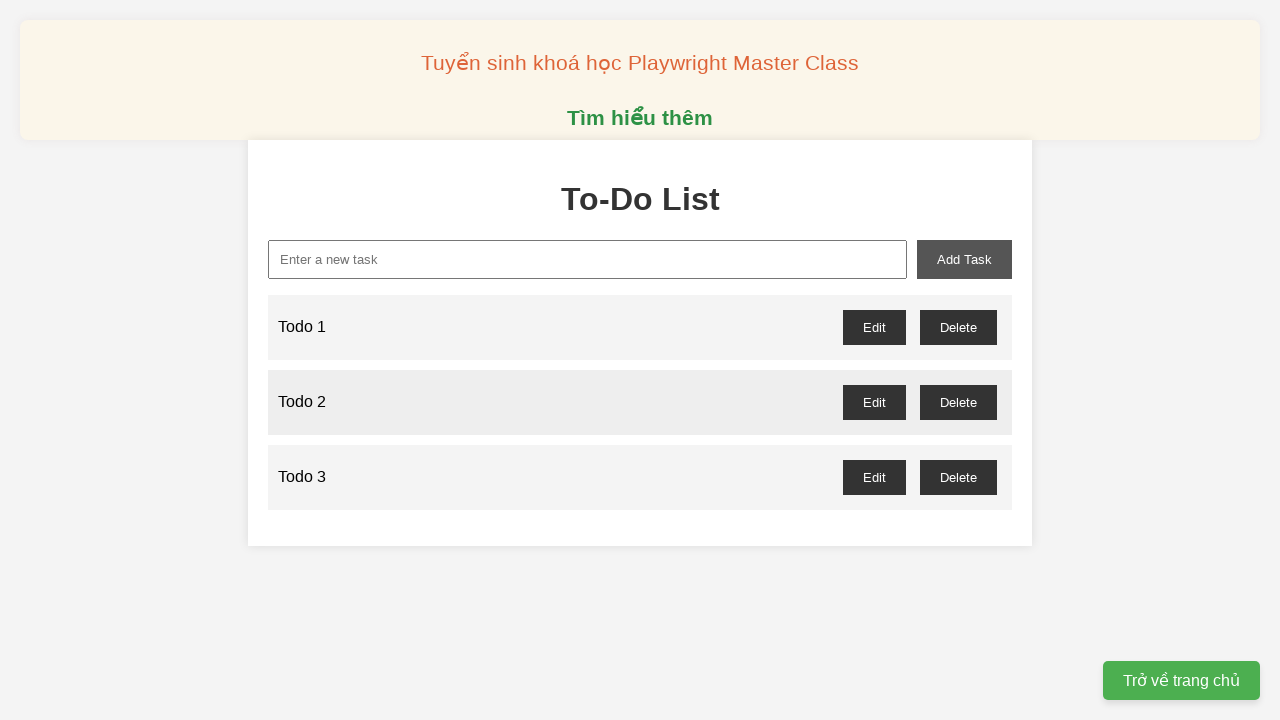

Filled task input field with 'Todo 4' on xpath=//*[@id="new-task"]
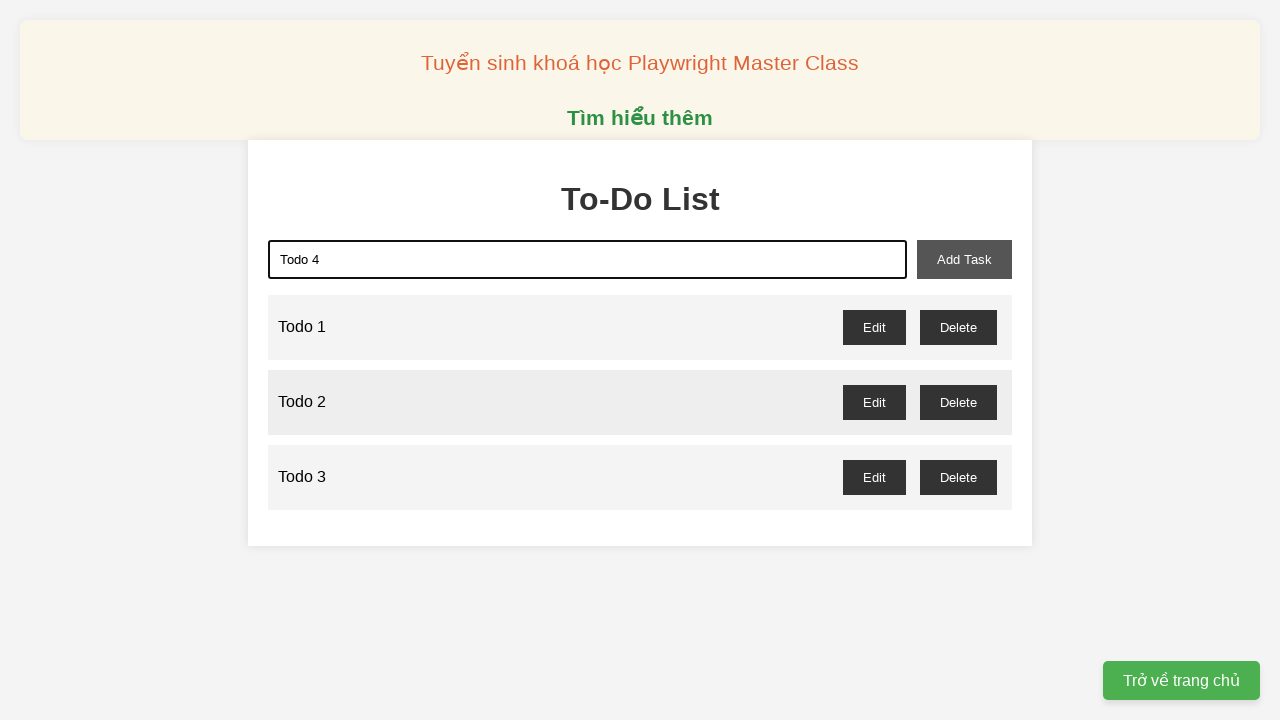

Clicked add task button to create 'Todo 4' at (964, 259) on xpath=//*[@id="add-task"]
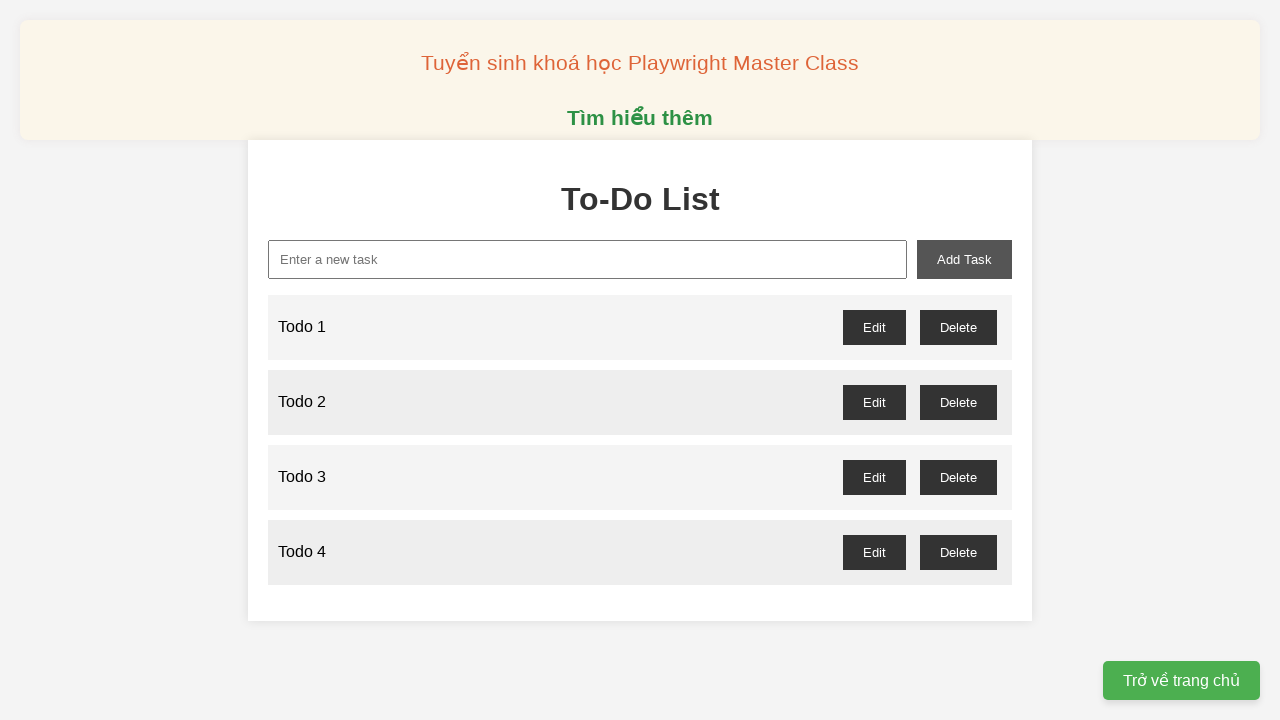

Filled task input field with 'Todo 5' on xpath=//*[@id="new-task"]
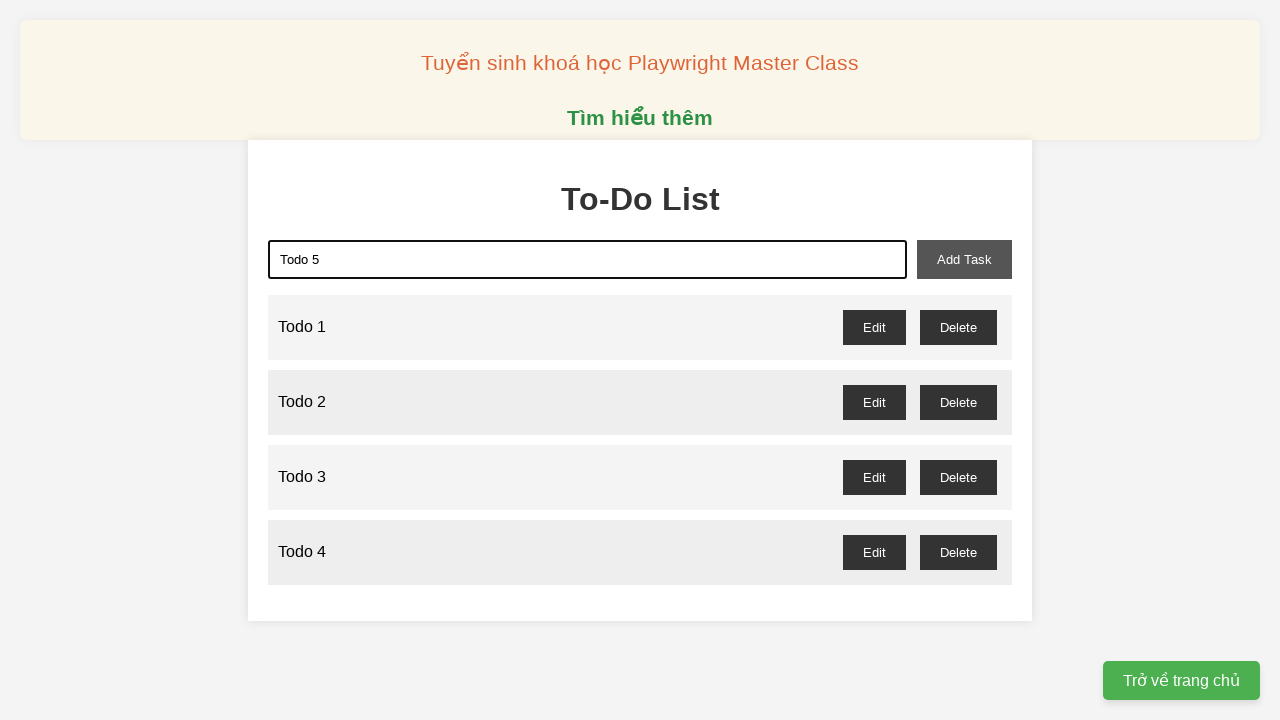

Clicked add task button to create 'Todo 5' at (964, 259) on xpath=//*[@id="add-task"]
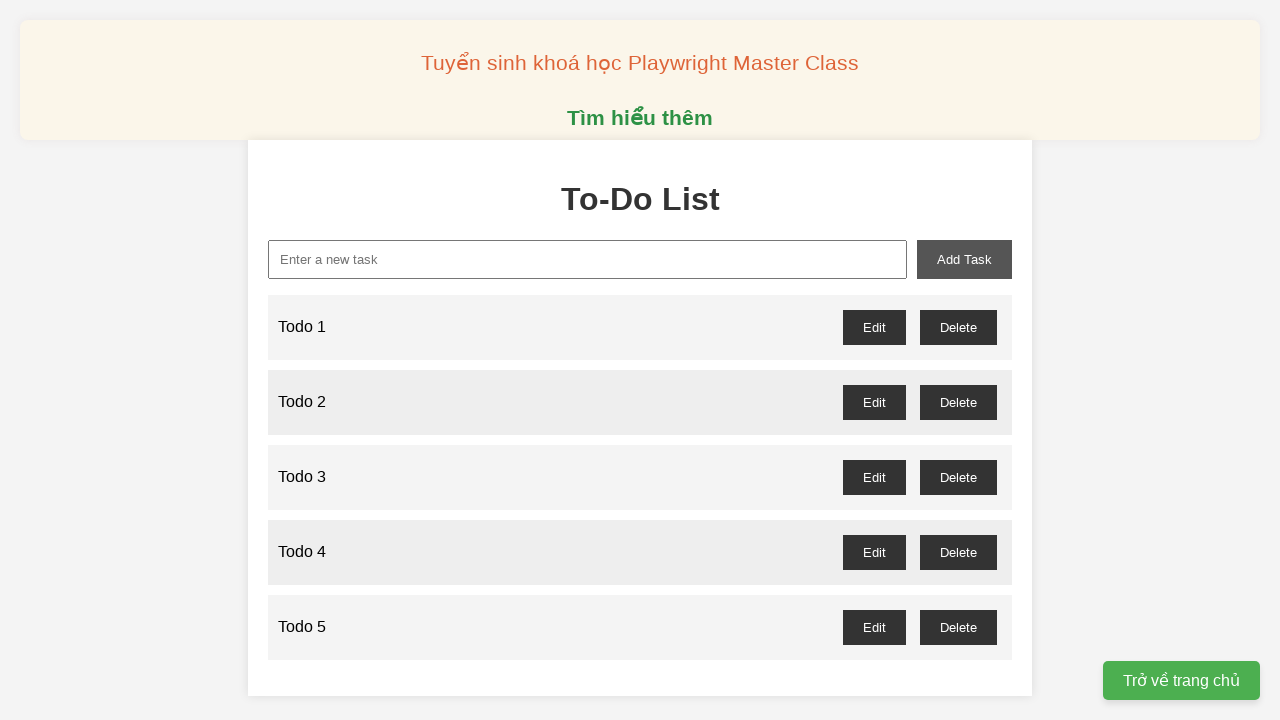

Filled task input field with 'Todo 6' on xpath=//*[@id="new-task"]
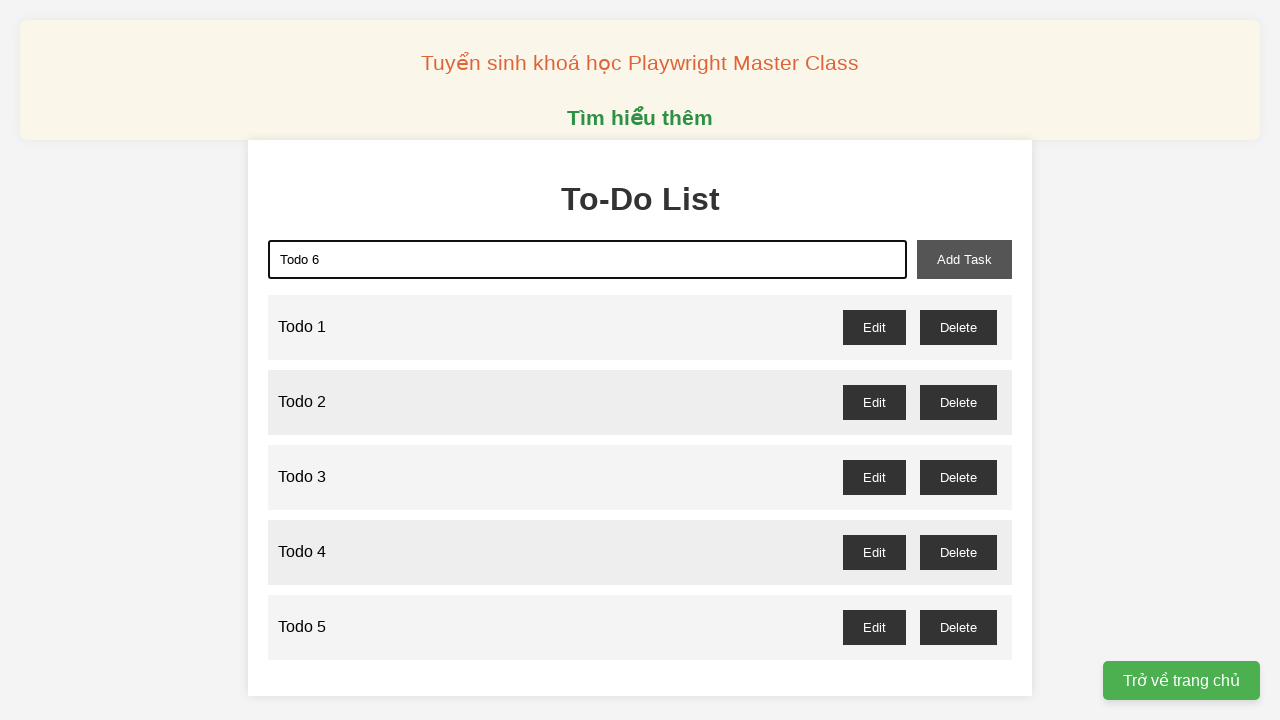

Clicked add task button to create 'Todo 6' at (964, 259) on xpath=//*[@id="add-task"]
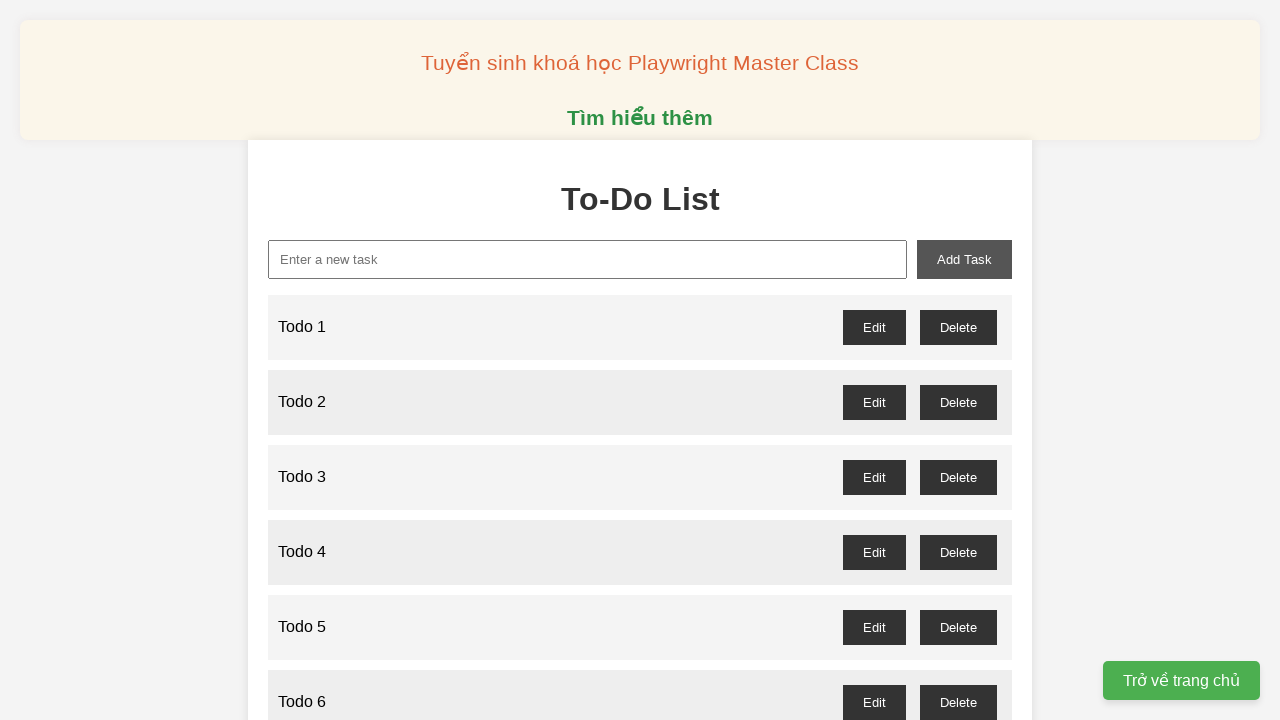

Filled task input field with 'Todo 7' on xpath=//*[@id="new-task"]
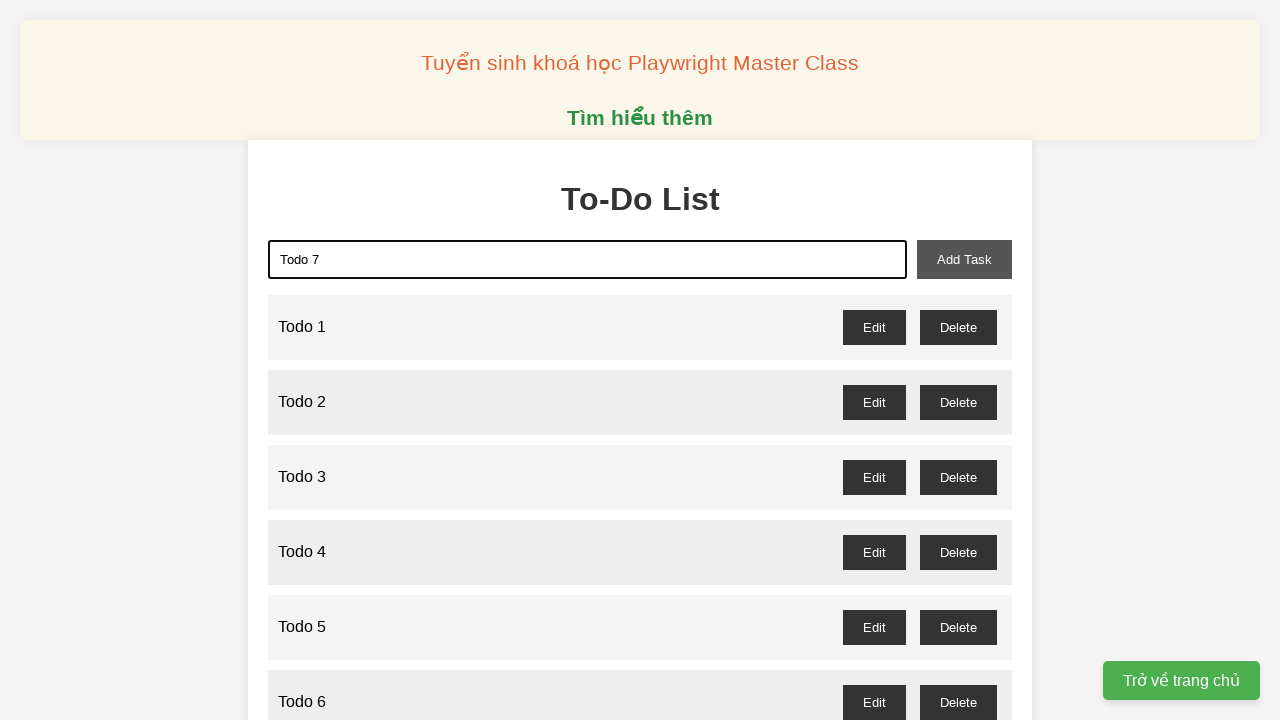

Clicked add task button to create 'Todo 7' at (964, 259) on xpath=//*[@id="add-task"]
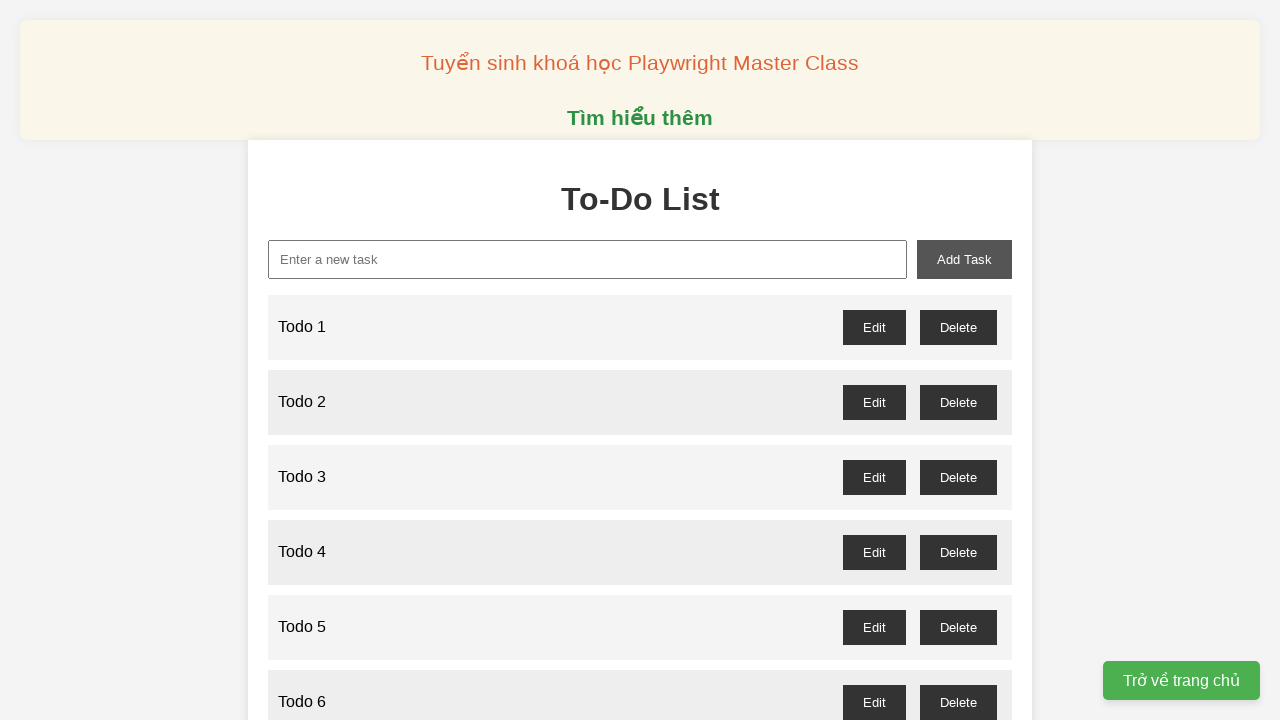

Filled task input field with 'Todo 8' on xpath=//*[@id="new-task"]
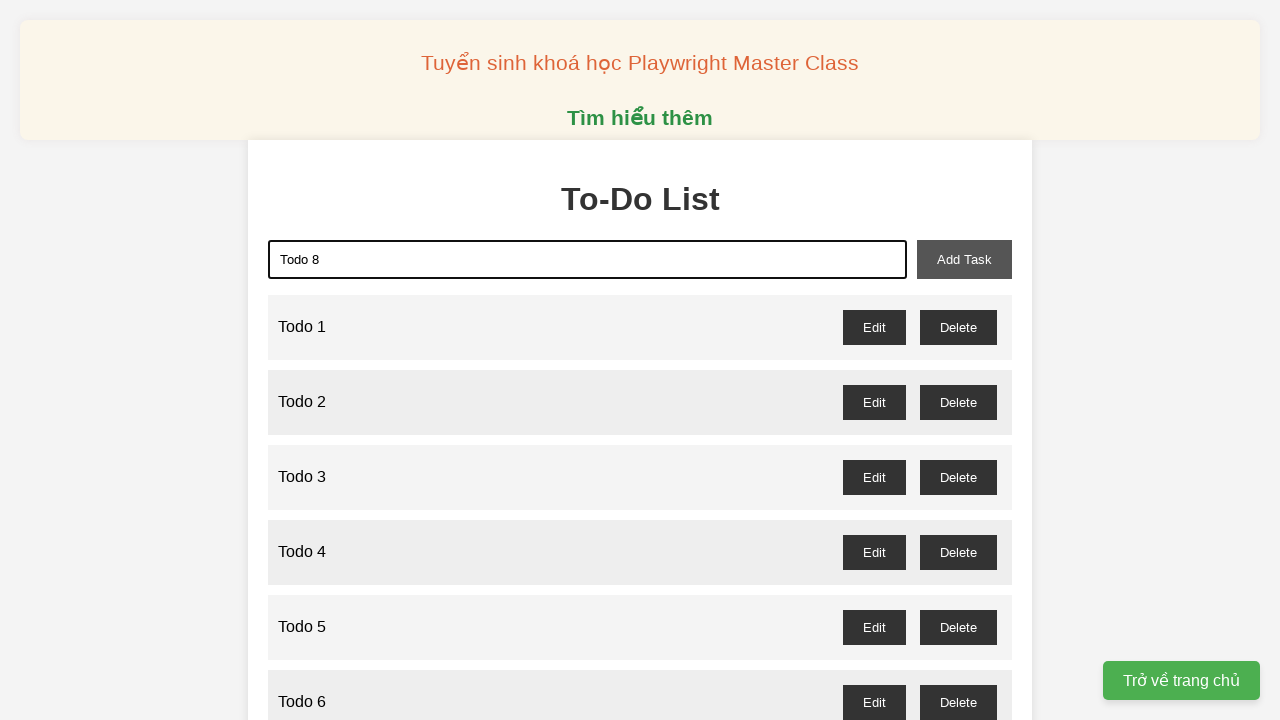

Clicked add task button to create 'Todo 8' at (964, 259) on xpath=//*[@id="add-task"]
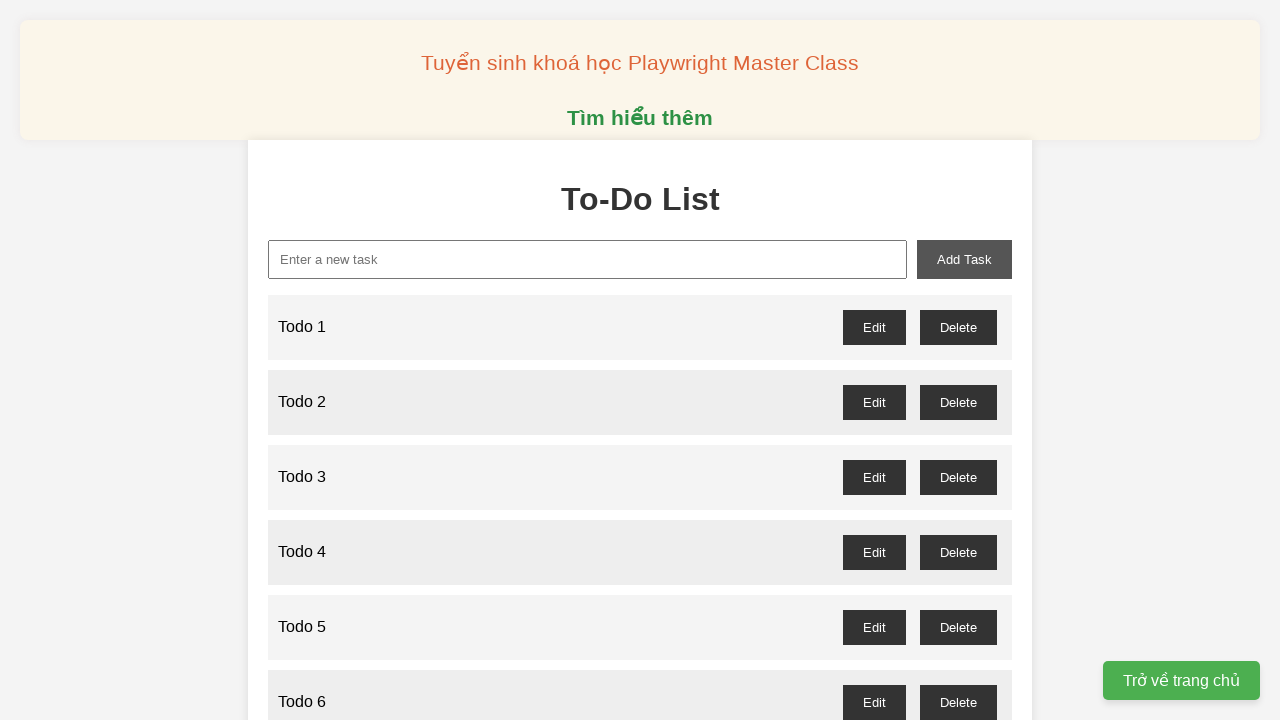

Filled task input field with 'Todo 9' on xpath=//*[@id="new-task"]
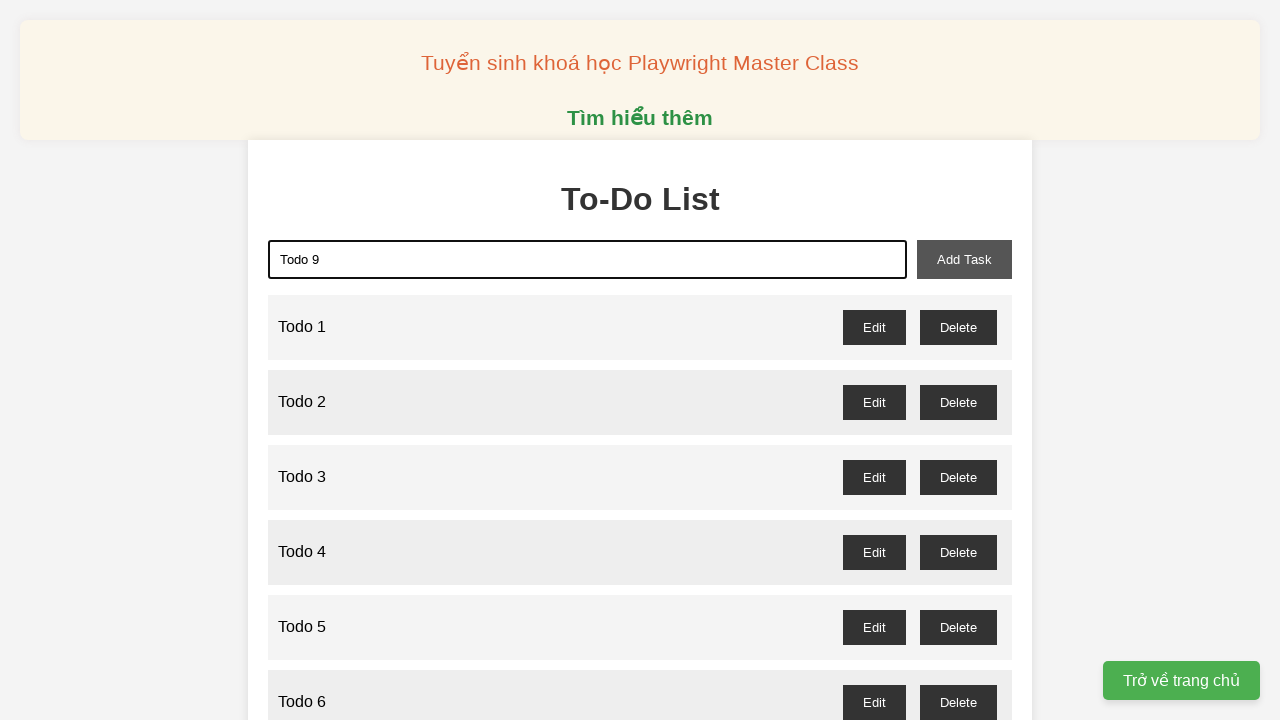

Clicked add task button to create 'Todo 9' at (964, 259) on xpath=//*[@id="add-task"]
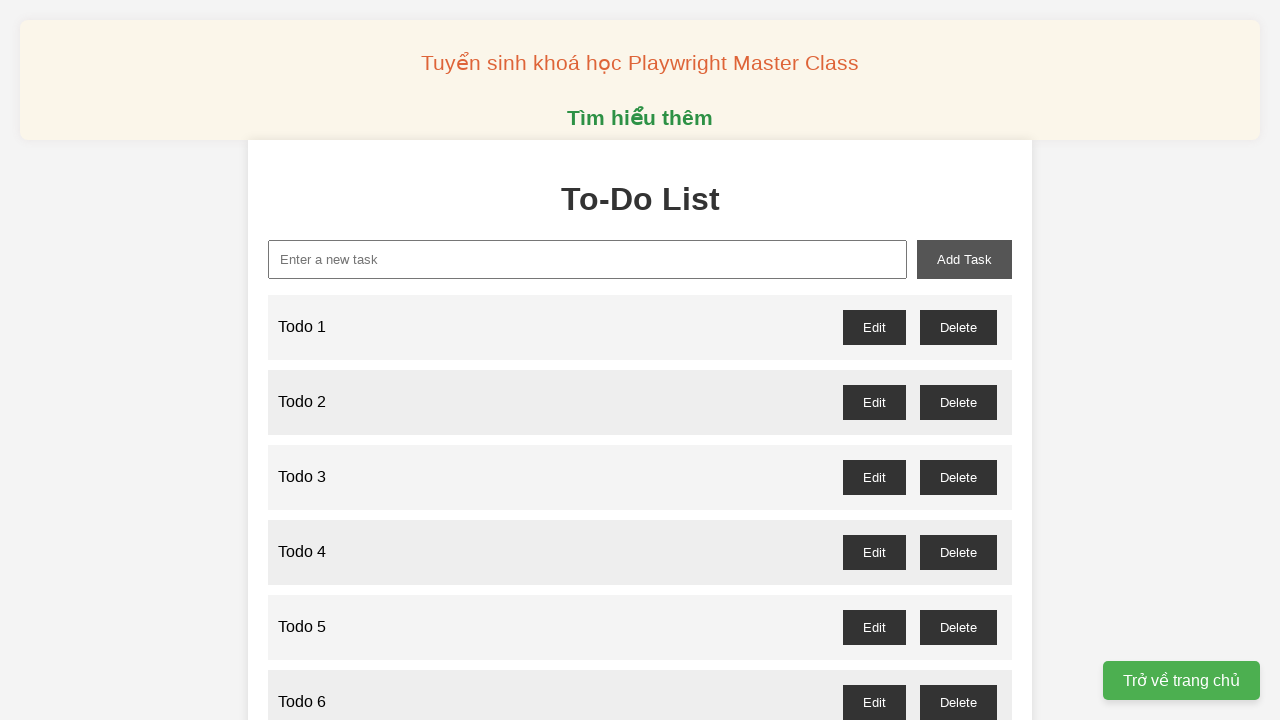

Filled task input field with 'Todo 10' on xpath=//*[@id="new-task"]
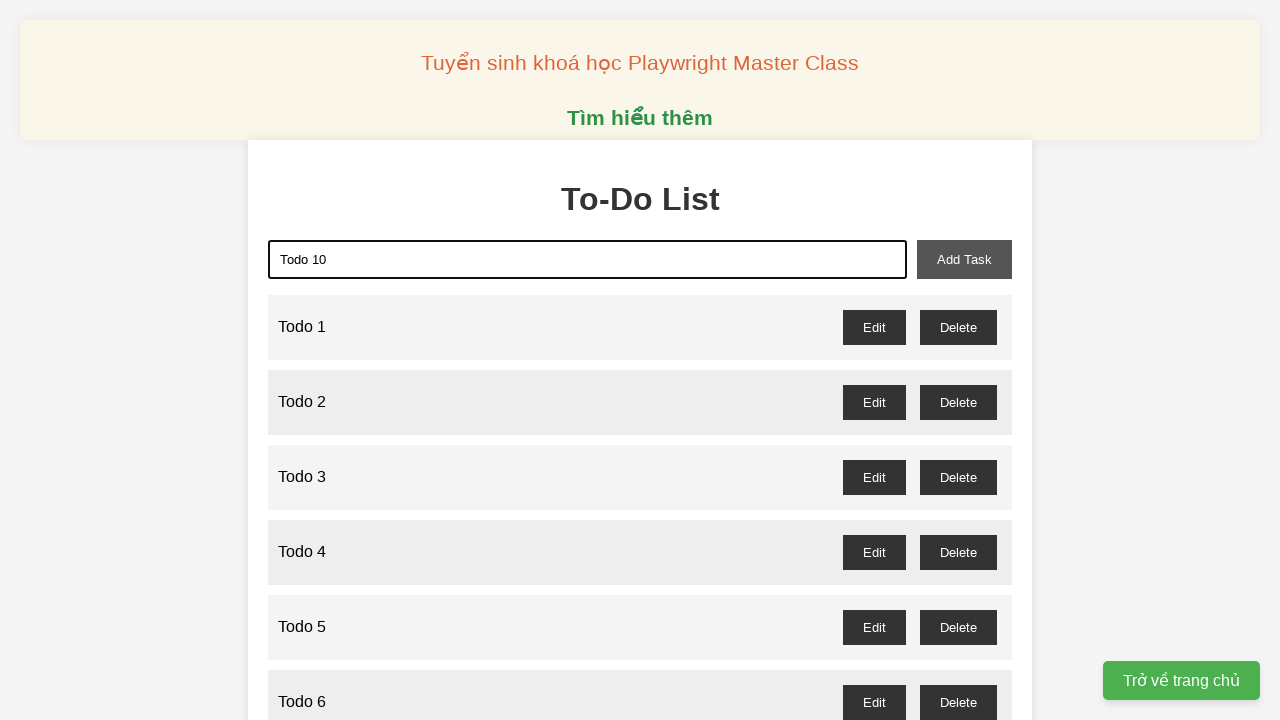

Clicked add task button to create 'Todo 10' at (964, 259) on xpath=//*[@id="add-task"]
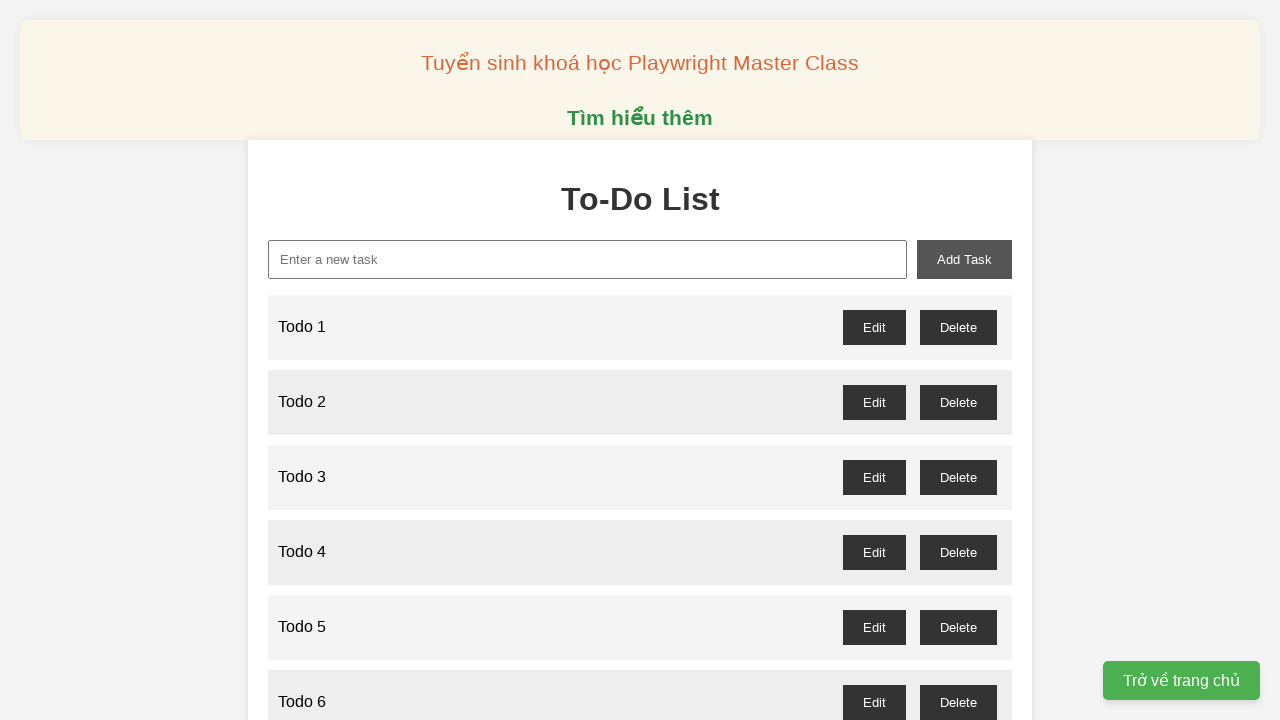

Filled task input field with 'Todo 11' on xpath=//*[@id="new-task"]
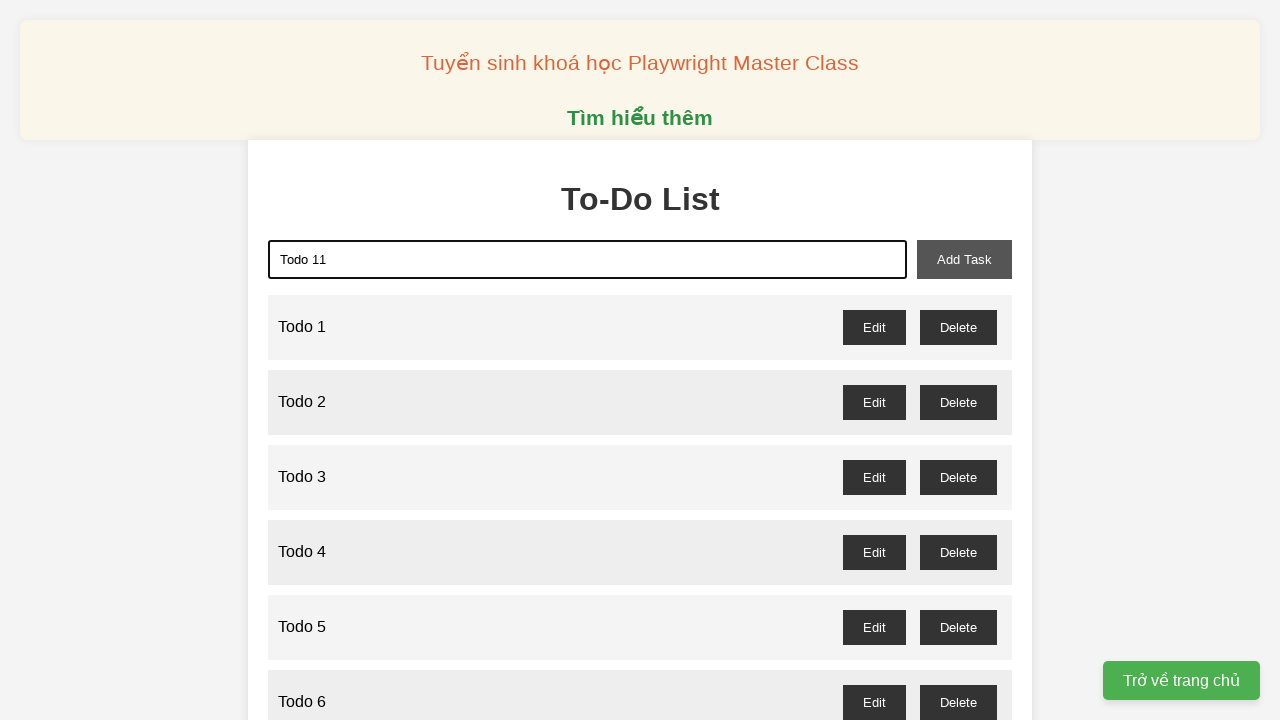

Clicked add task button to create 'Todo 11' at (964, 259) on xpath=//*[@id="add-task"]
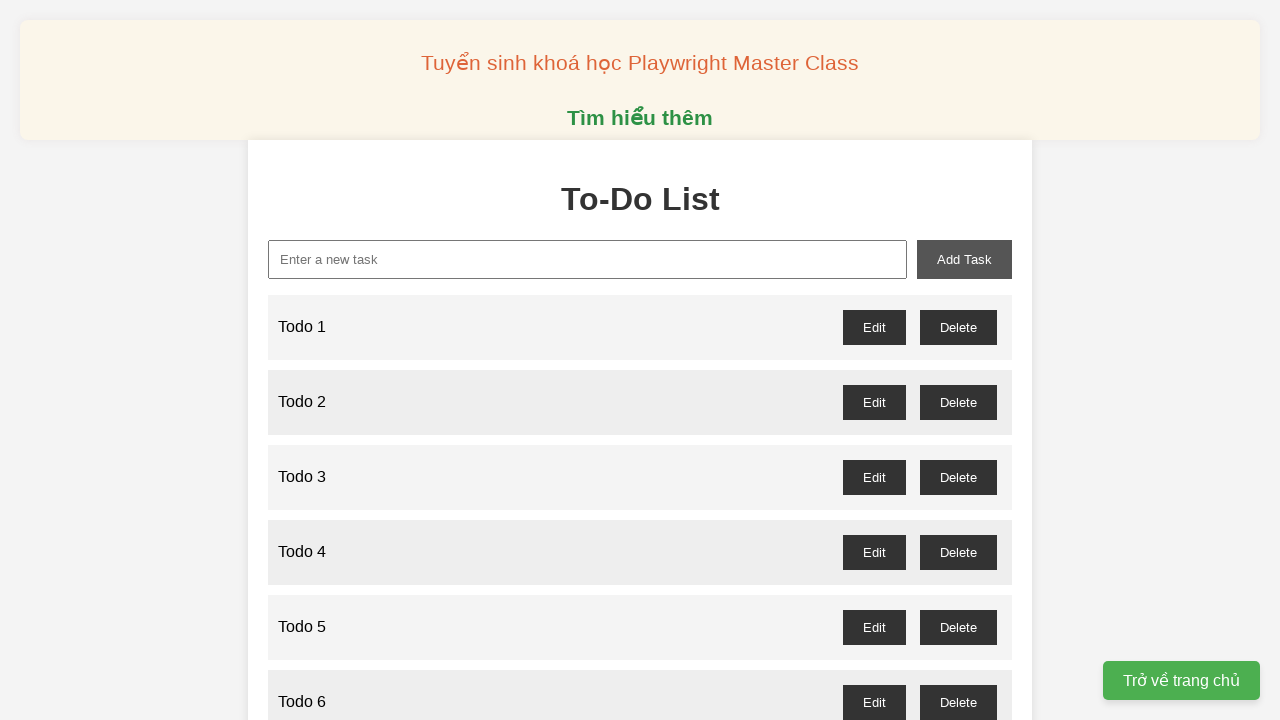

Filled task input field with 'Todo 12' on xpath=//*[@id="new-task"]
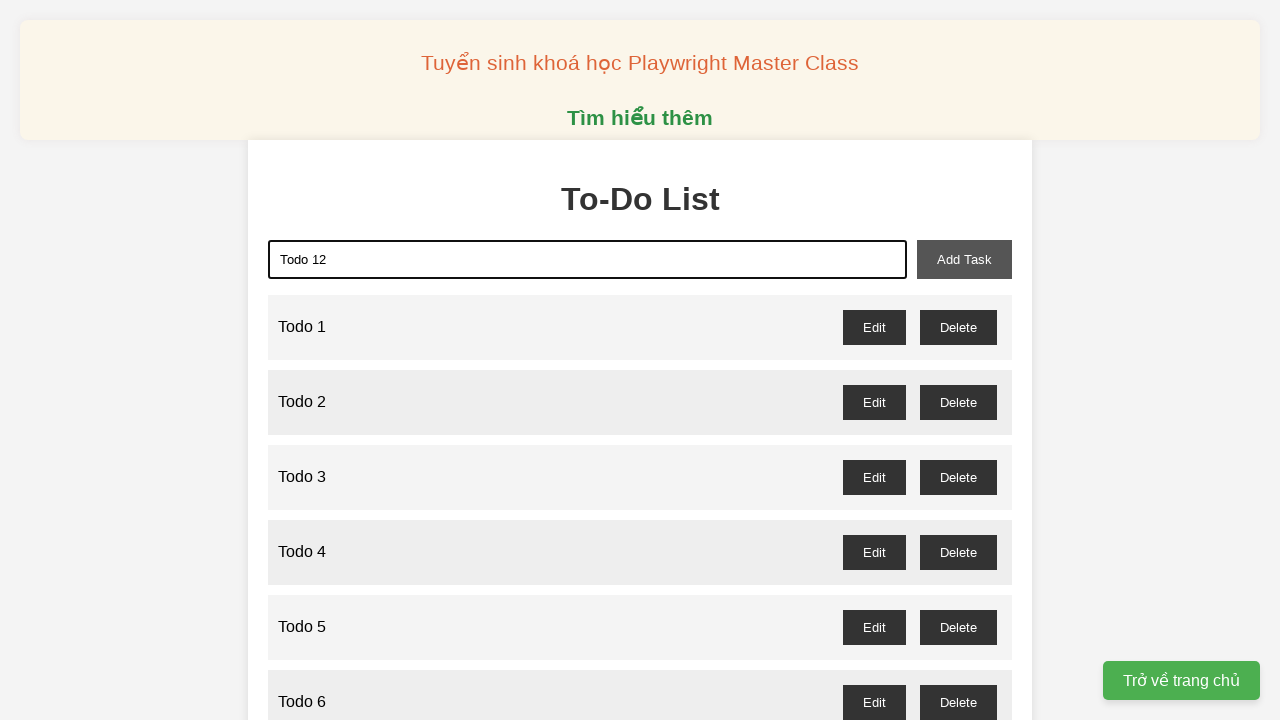

Clicked add task button to create 'Todo 12' at (964, 259) on xpath=//*[@id="add-task"]
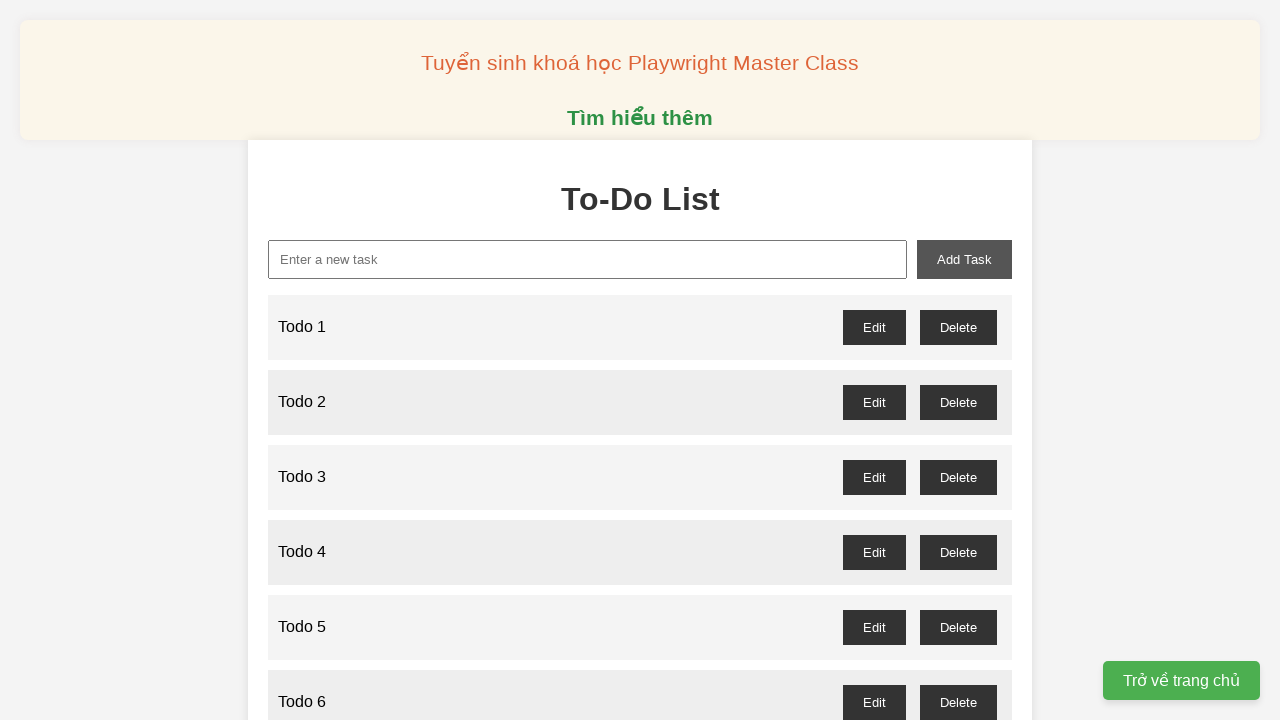

Filled task input field with 'Todo 13' on xpath=//*[@id="new-task"]
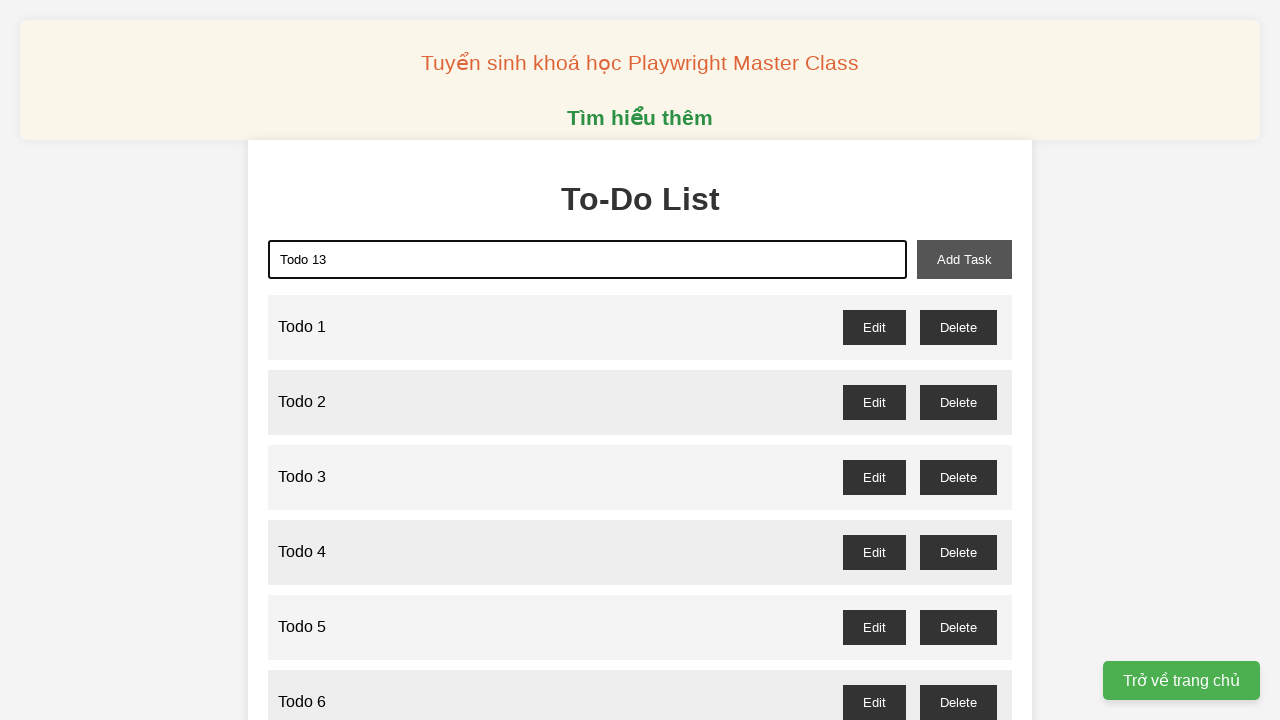

Clicked add task button to create 'Todo 13' at (964, 259) on xpath=//*[@id="add-task"]
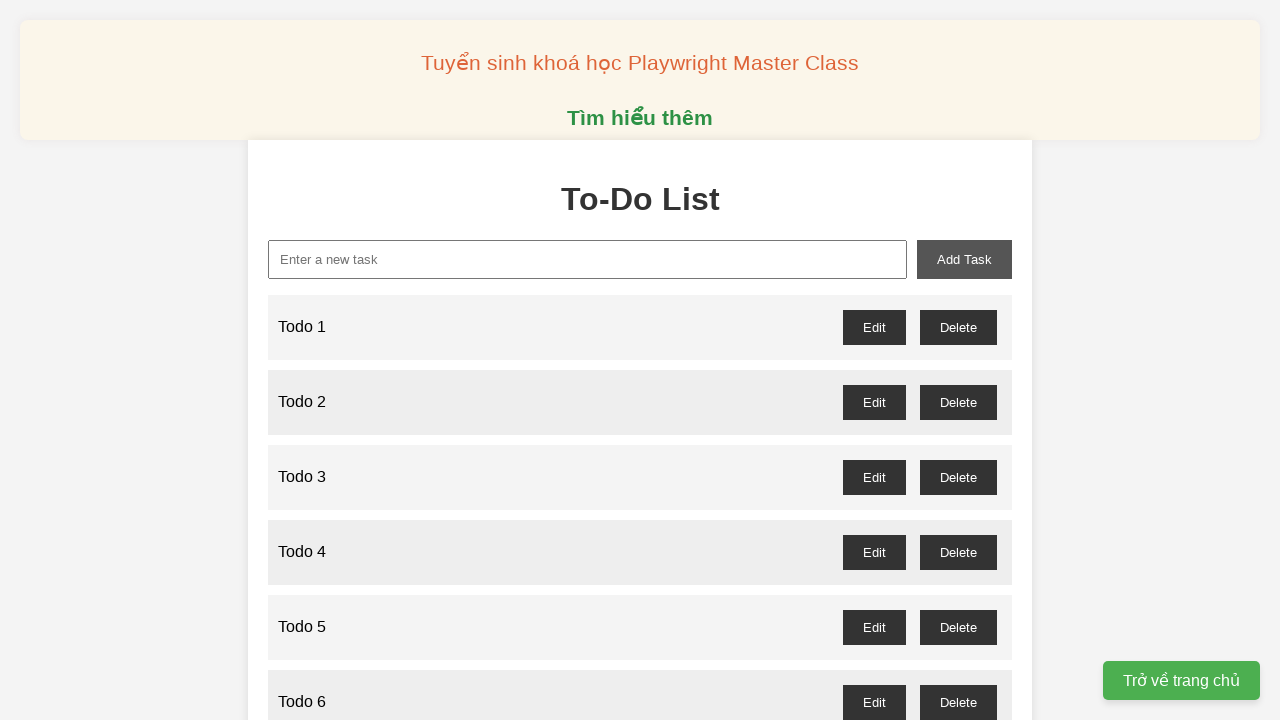

Filled task input field with 'Todo 14' on xpath=//*[@id="new-task"]
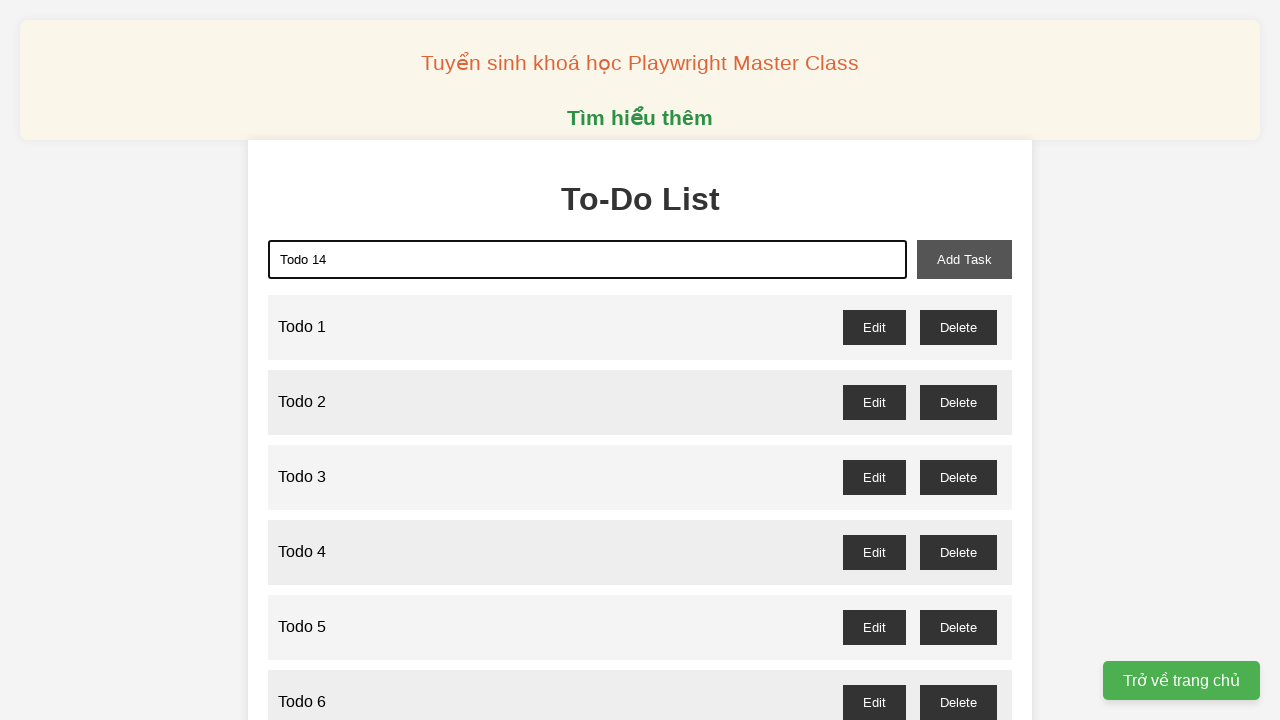

Clicked add task button to create 'Todo 14' at (964, 259) on xpath=//*[@id="add-task"]
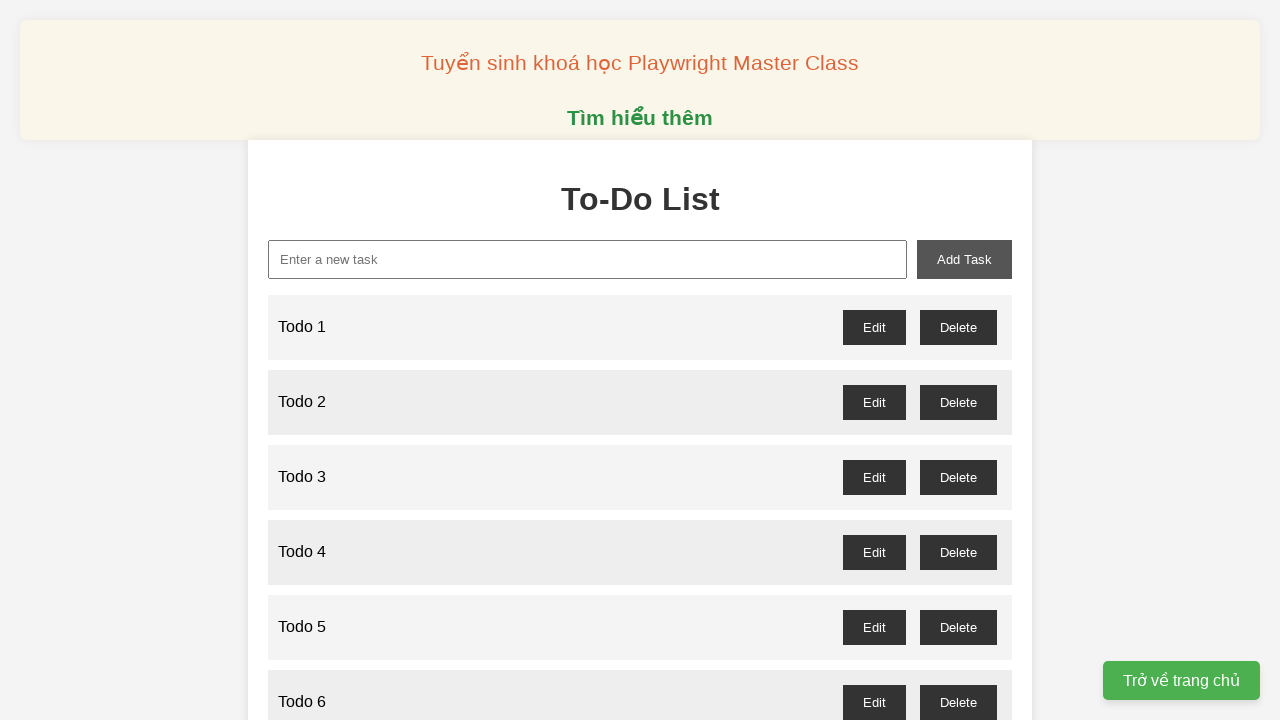

Filled task input field with 'Todo 15' on xpath=//*[@id="new-task"]
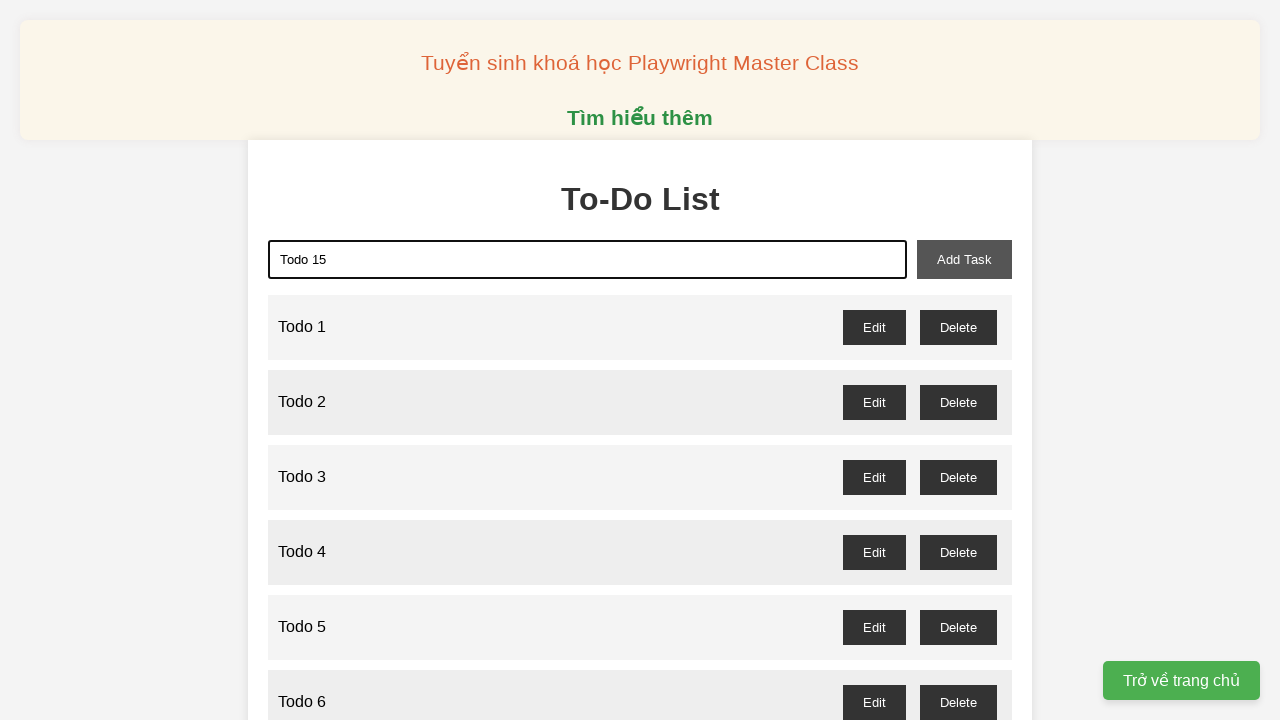

Clicked add task button to create 'Todo 15' at (964, 259) on xpath=//*[@id="add-task"]
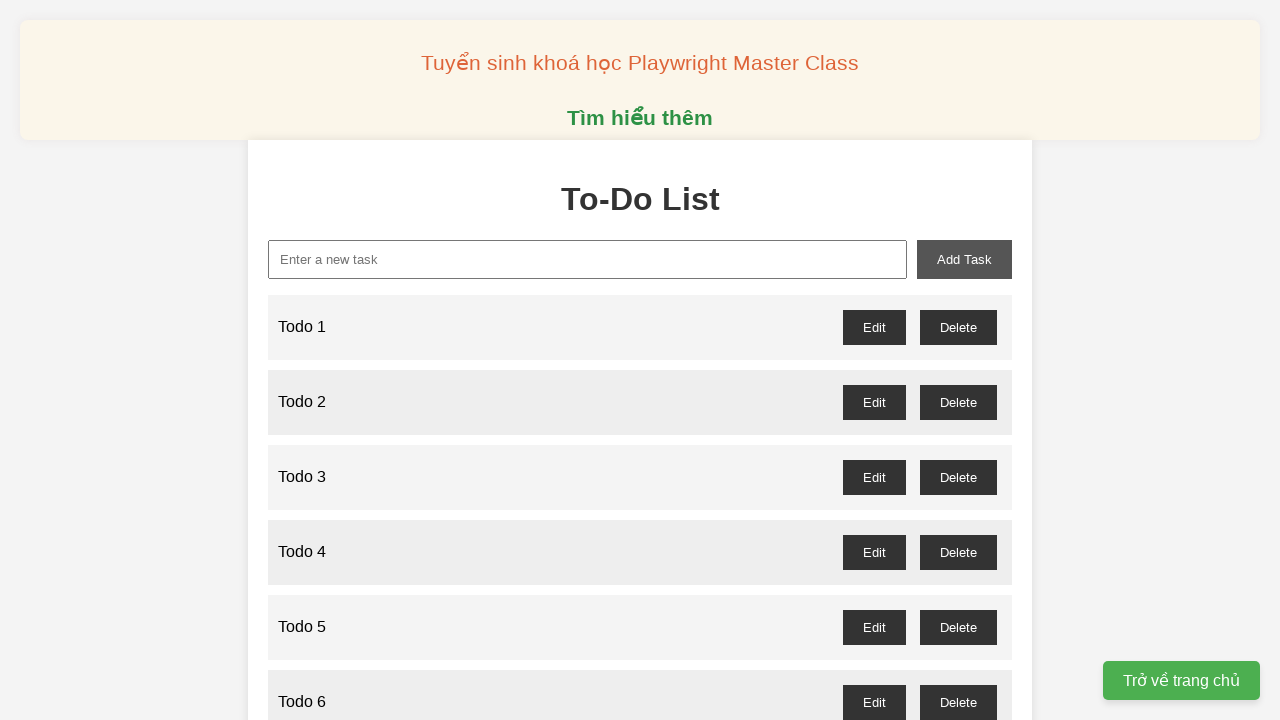

Filled task input field with 'Todo 16' on xpath=//*[@id="new-task"]
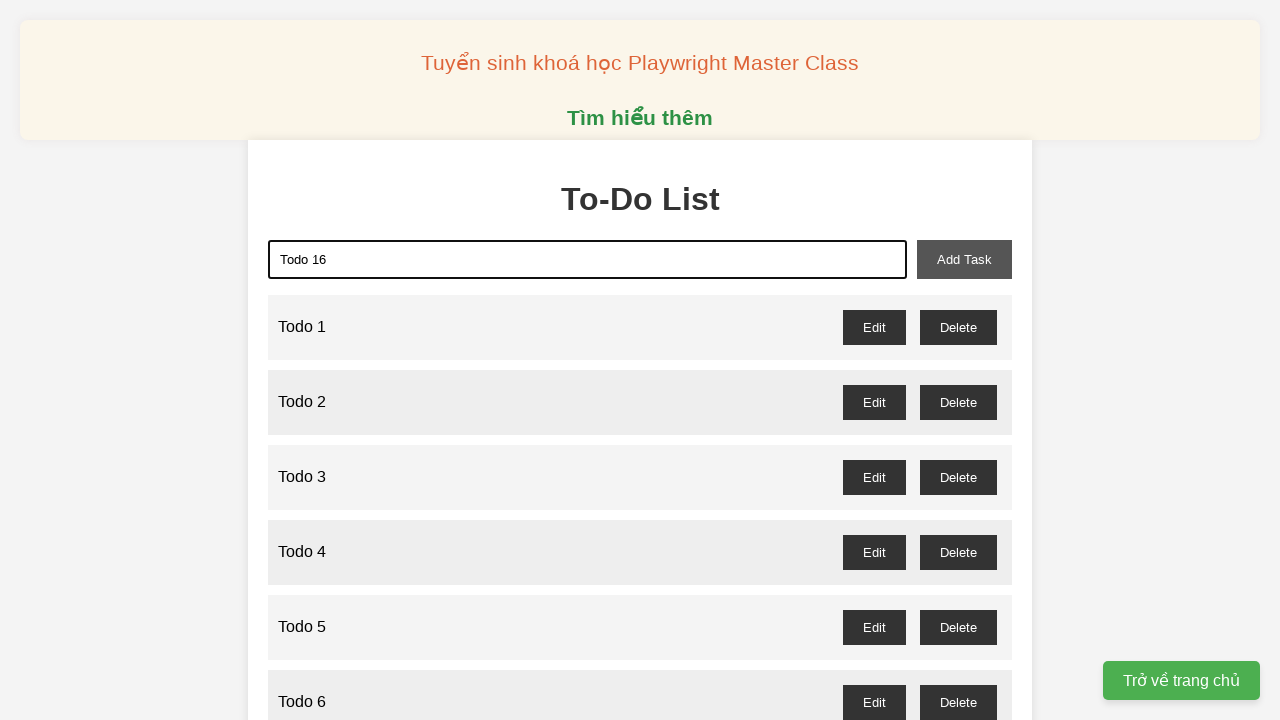

Clicked add task button to create 'Todo 16' at (964, 259) on xpath=//*[@id="add-task"]
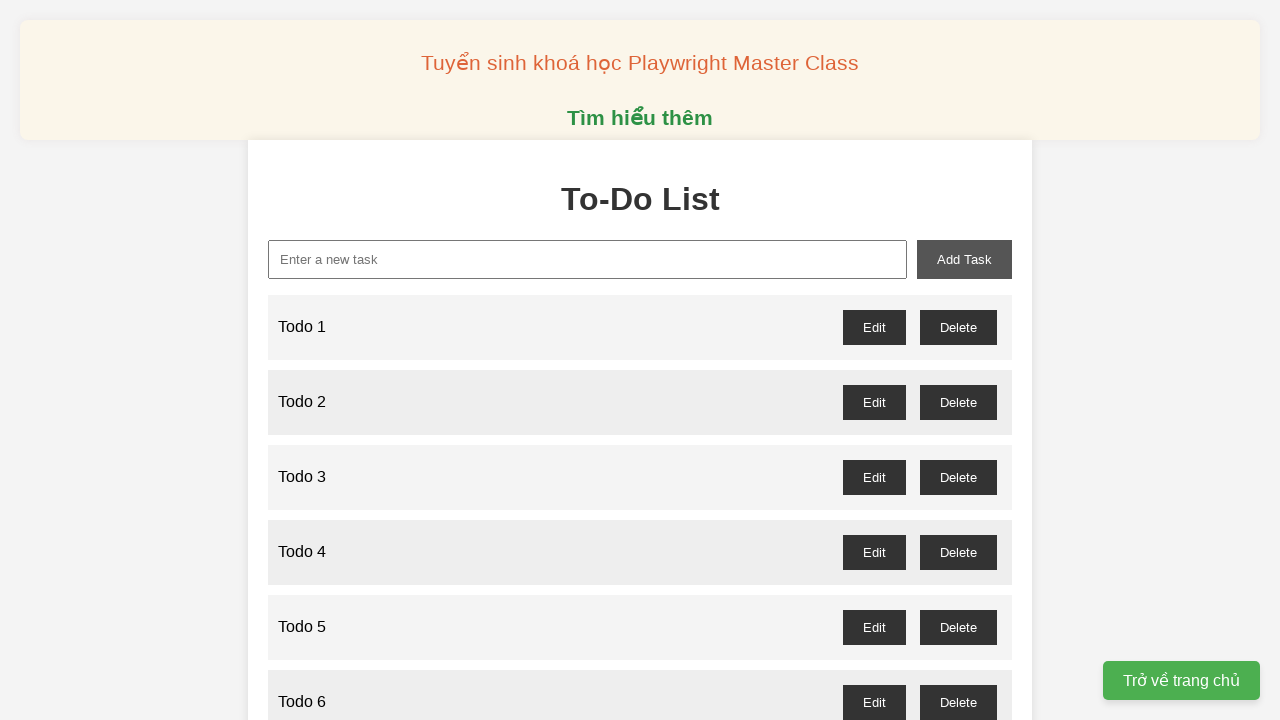

Filled task input field with 'Todo 17' on xpath=//*[@id="new-task"]
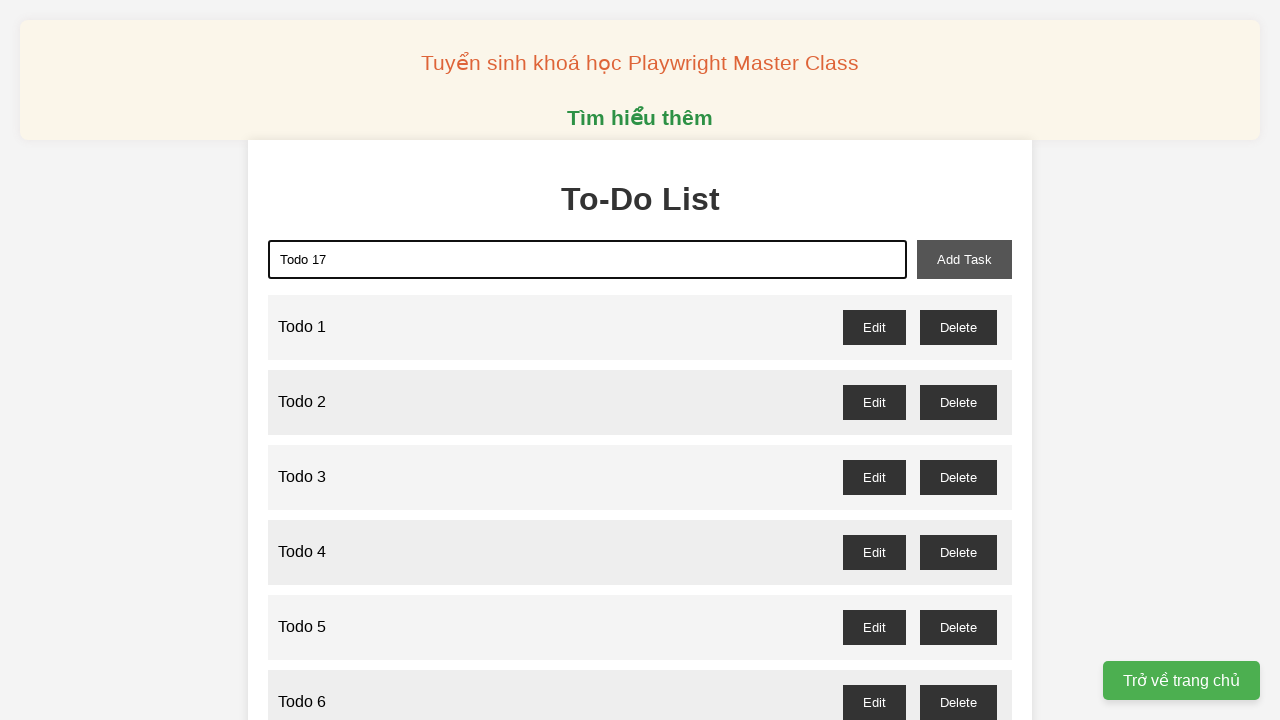

Clicked add task button to create 'Todo 17' at (964, 259) on xpath=//*[@id="add-task"]
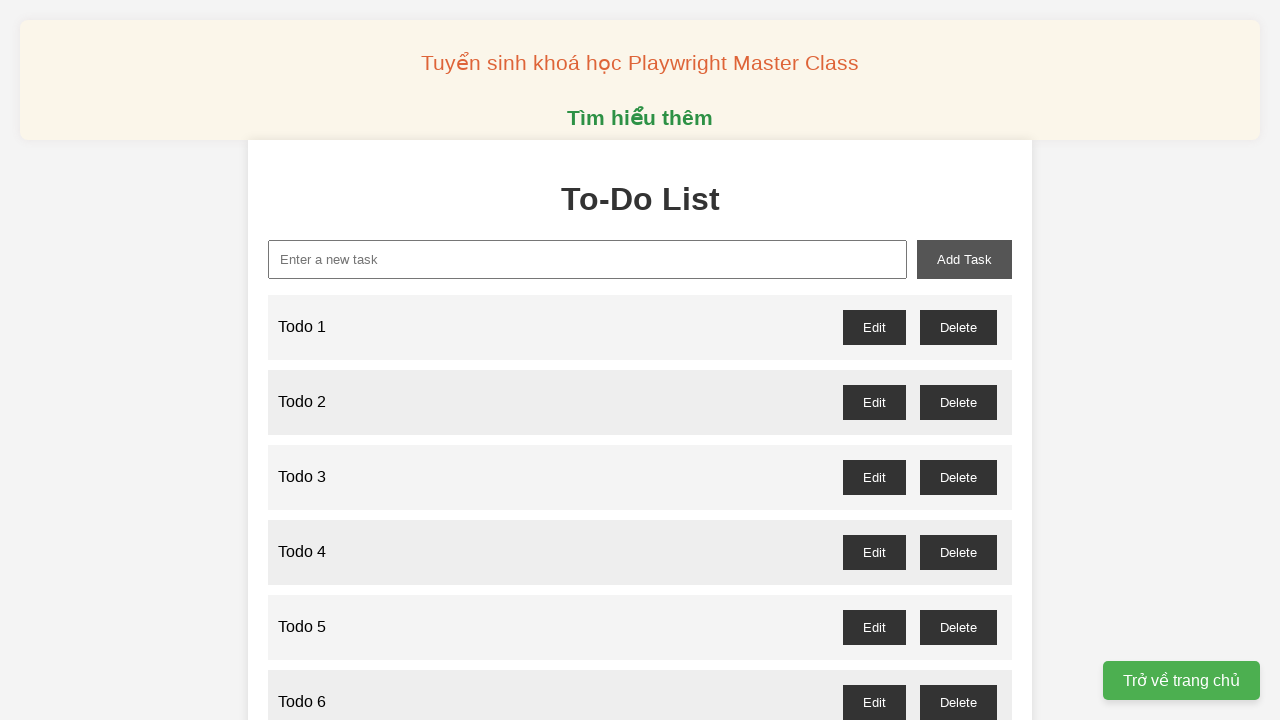

Filled task input field with 'Todo 18' on xpath=//*[@id="new-task"]
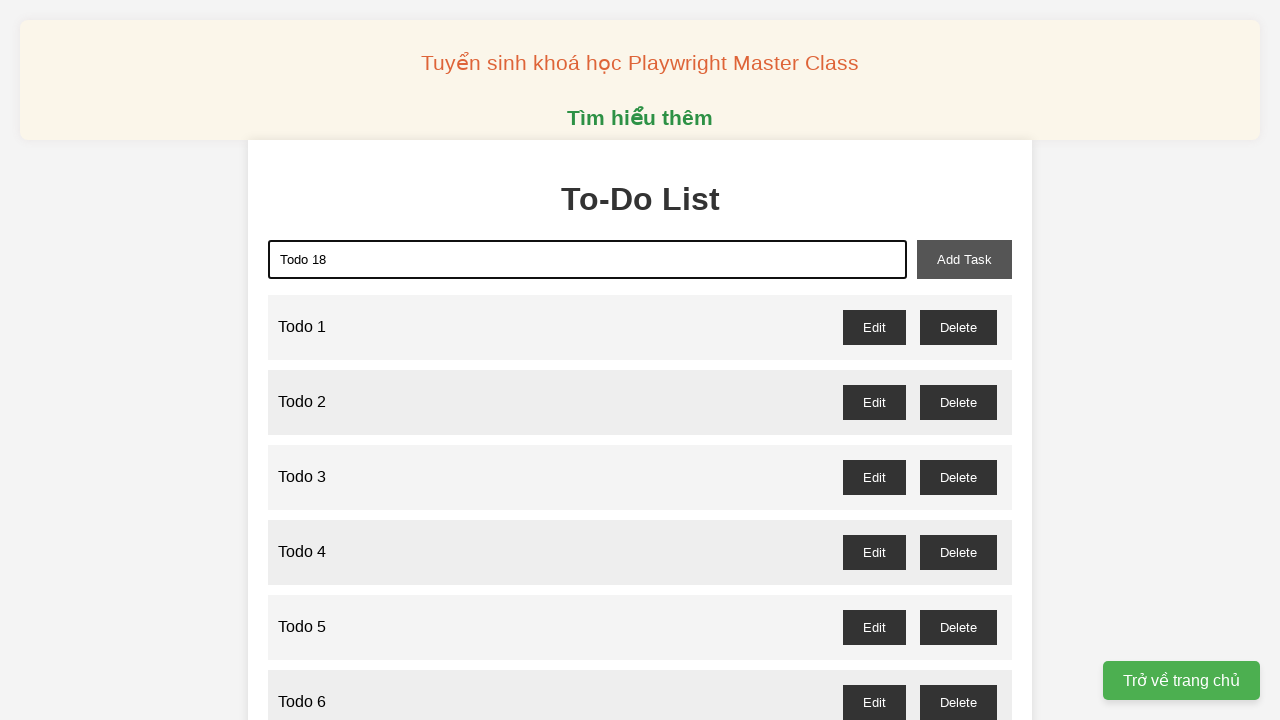

Clicked add task button to create 'Todo 18' at (964, 259) on xpath=//*[@id="add-task"]
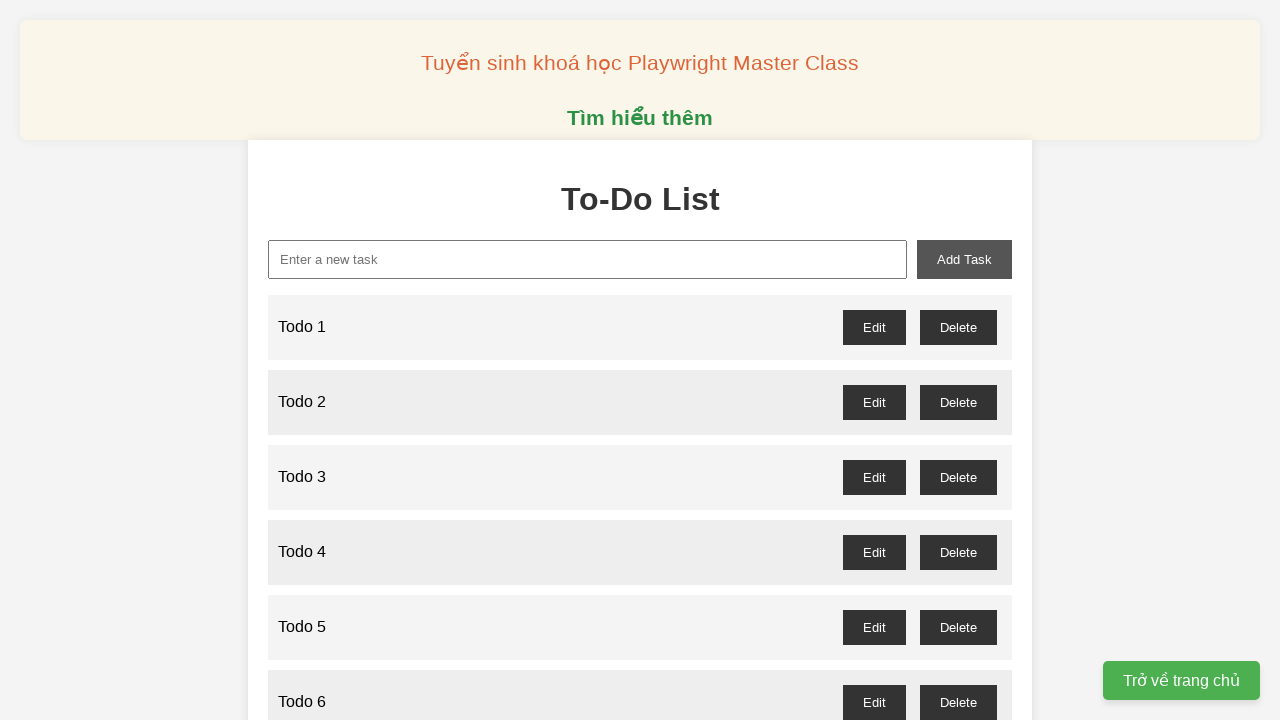

Filled task input field with 'Todo 19' on xpath=//*[@id="new-task"]
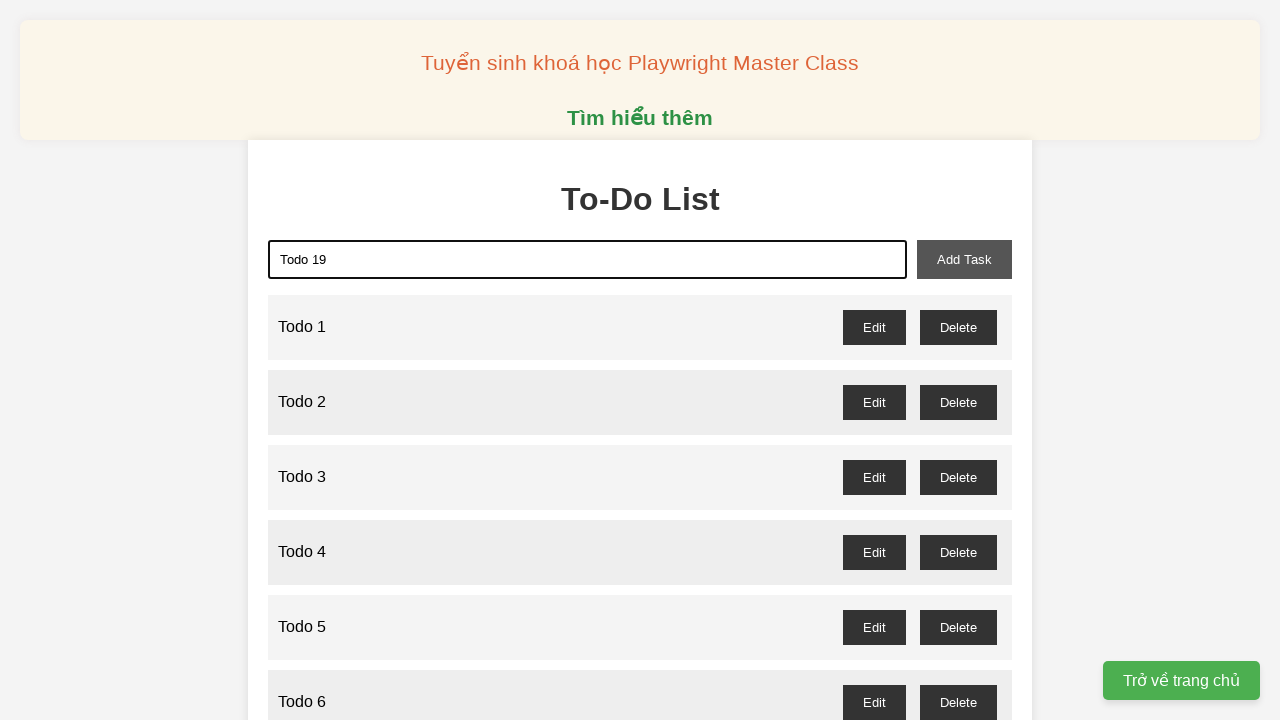

Clicked add task button to create 'Todo 19' at (964, 259) on xpath=//*[@id="add-task"]
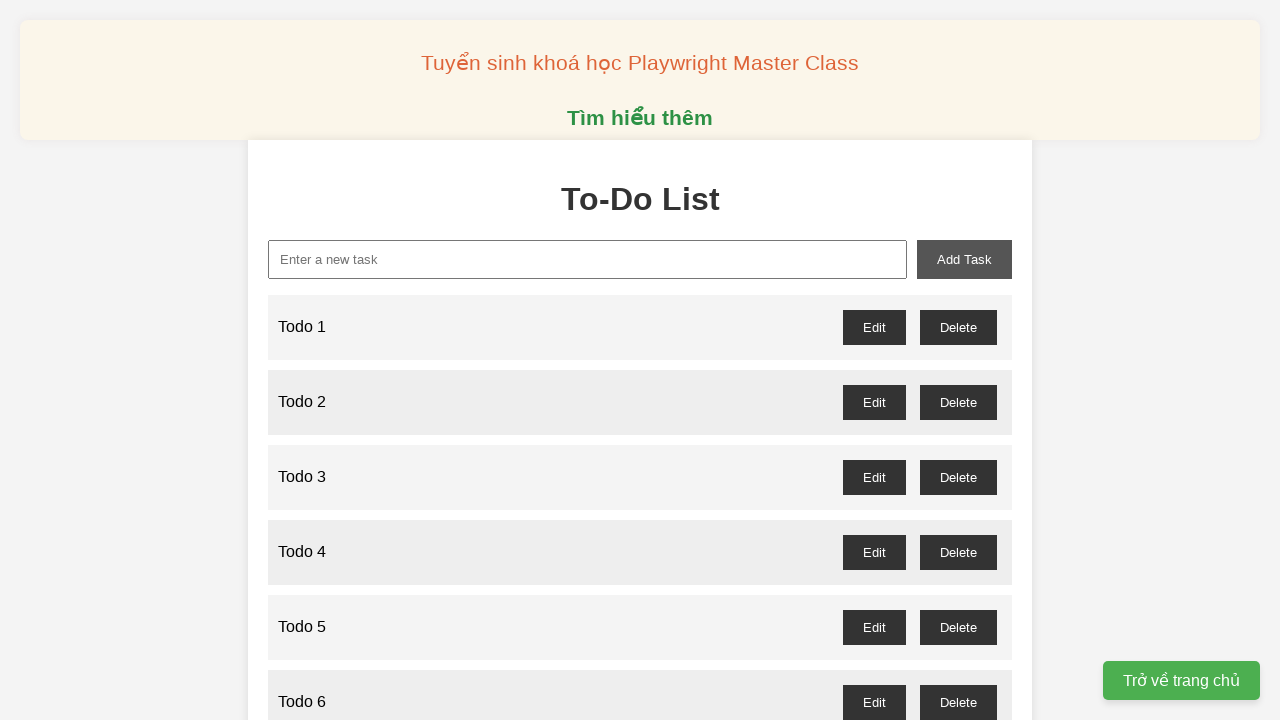

Filled task input field with 'Todo 20' on xpath=//*[@id="new-task"]
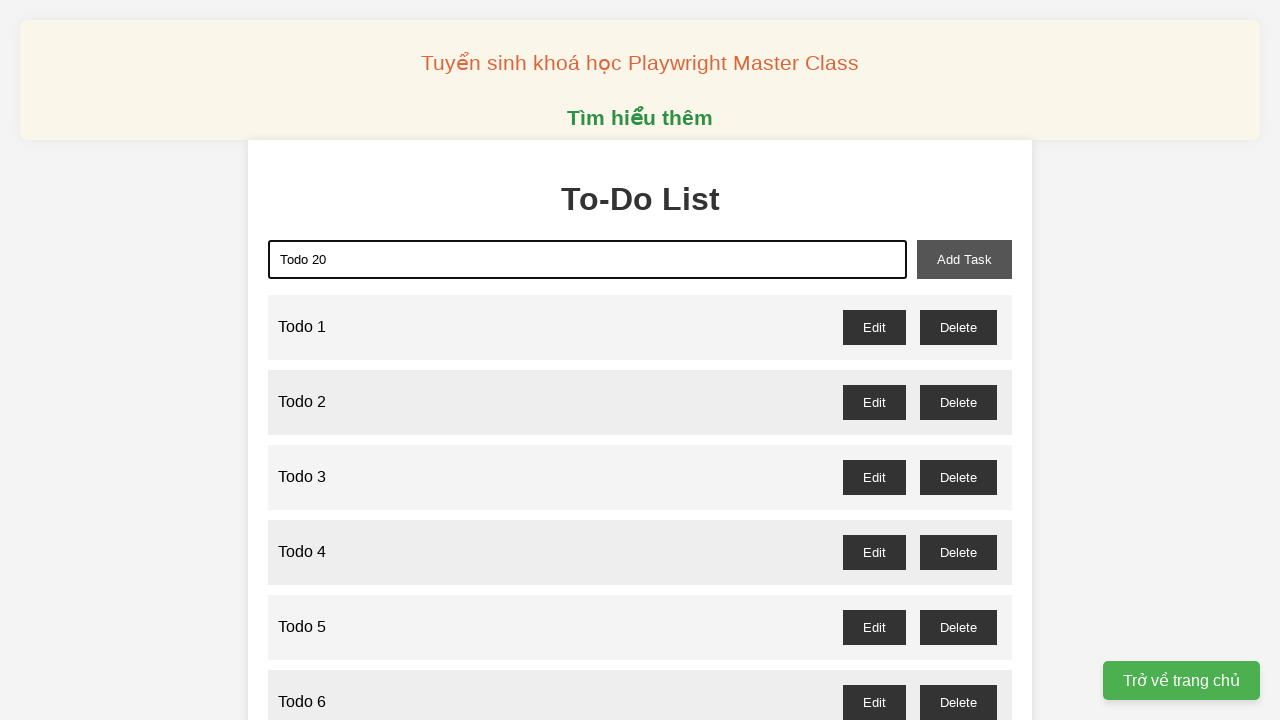

Clicked add task button to create 'Todo 20' at (964, 259) on xpath=//*[@id="add-task"]
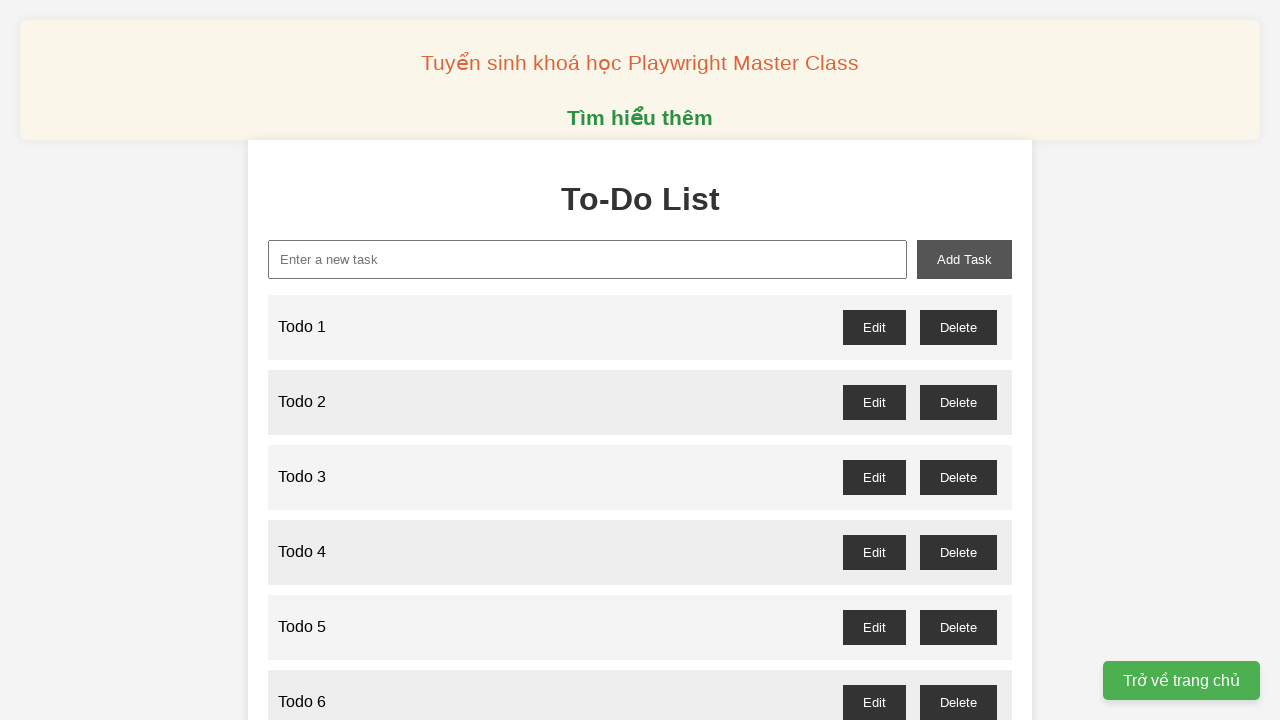

Filled task input field with 'Todo 21' on xpath=//*[@id="new-task"]
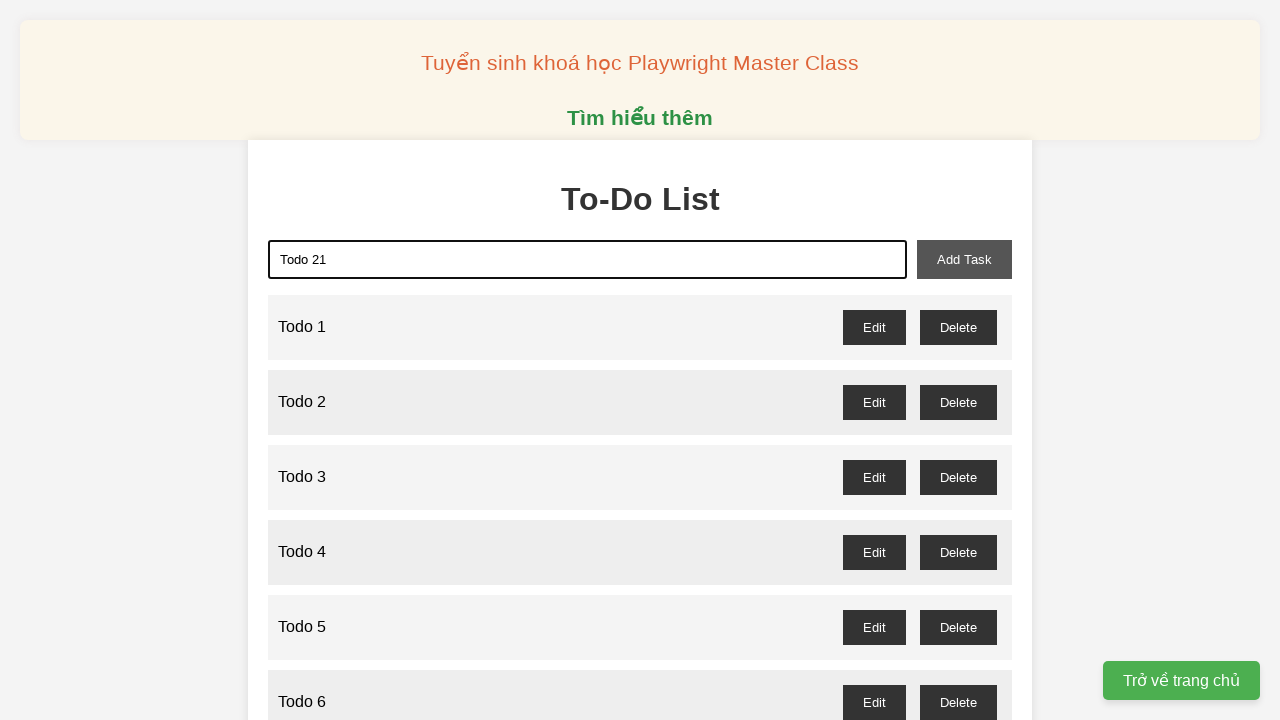

Clicked add task button to create 'Todo 21' at (964, 259) on xpath=//*[@id="add-task"]
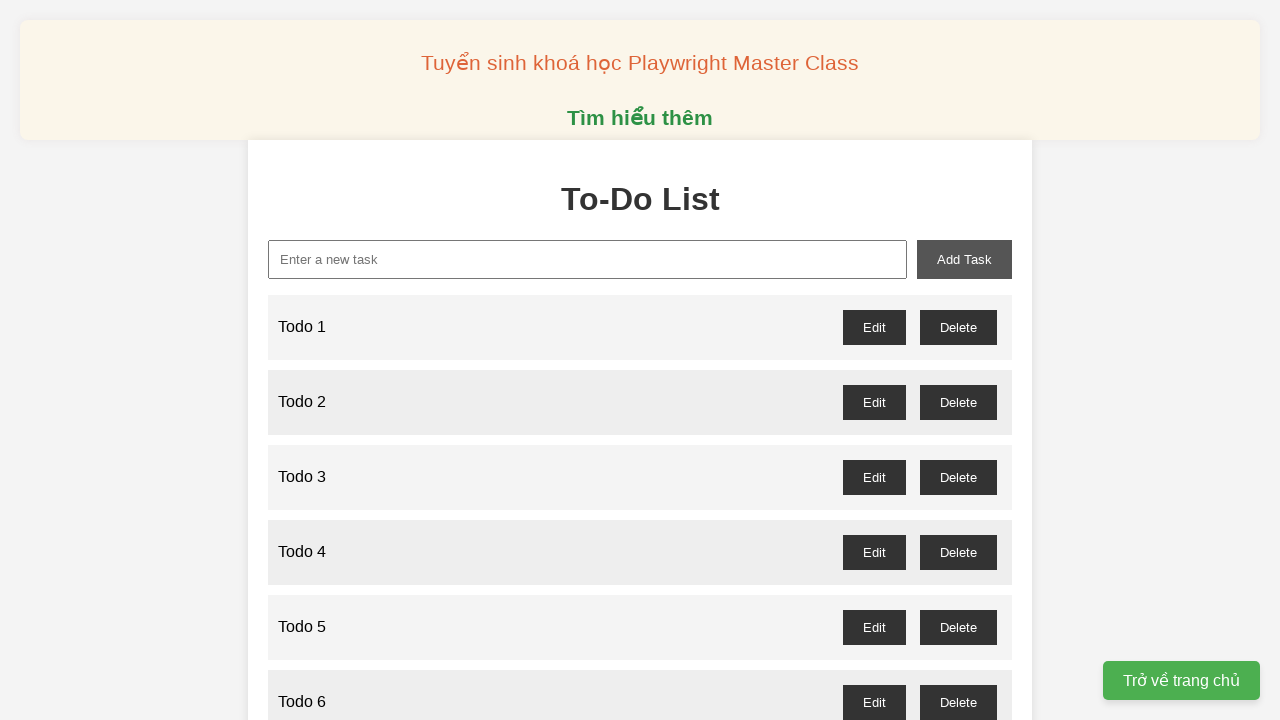

Filled task input field with 'Todo 22' on xpath=//*[@id="new-task"]
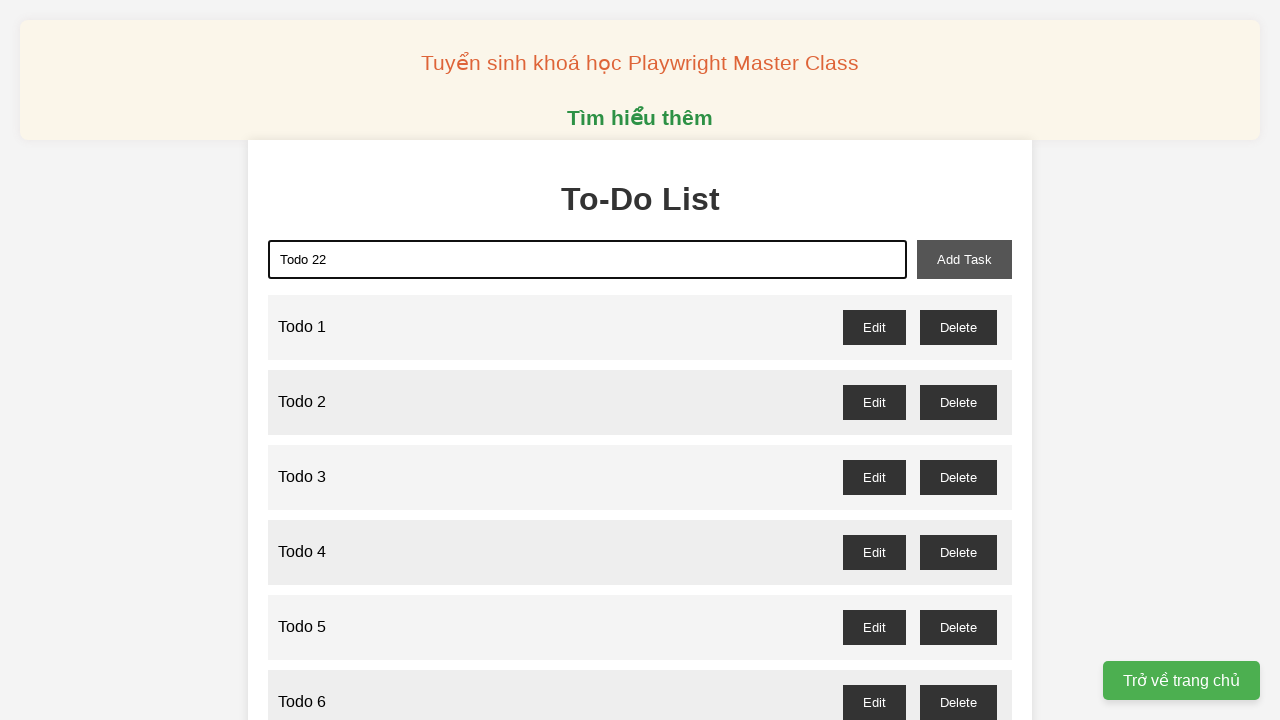

Clicked add task button to create 'Todo 22' at (964, 259) on xpath=//*[@id="add-task"]
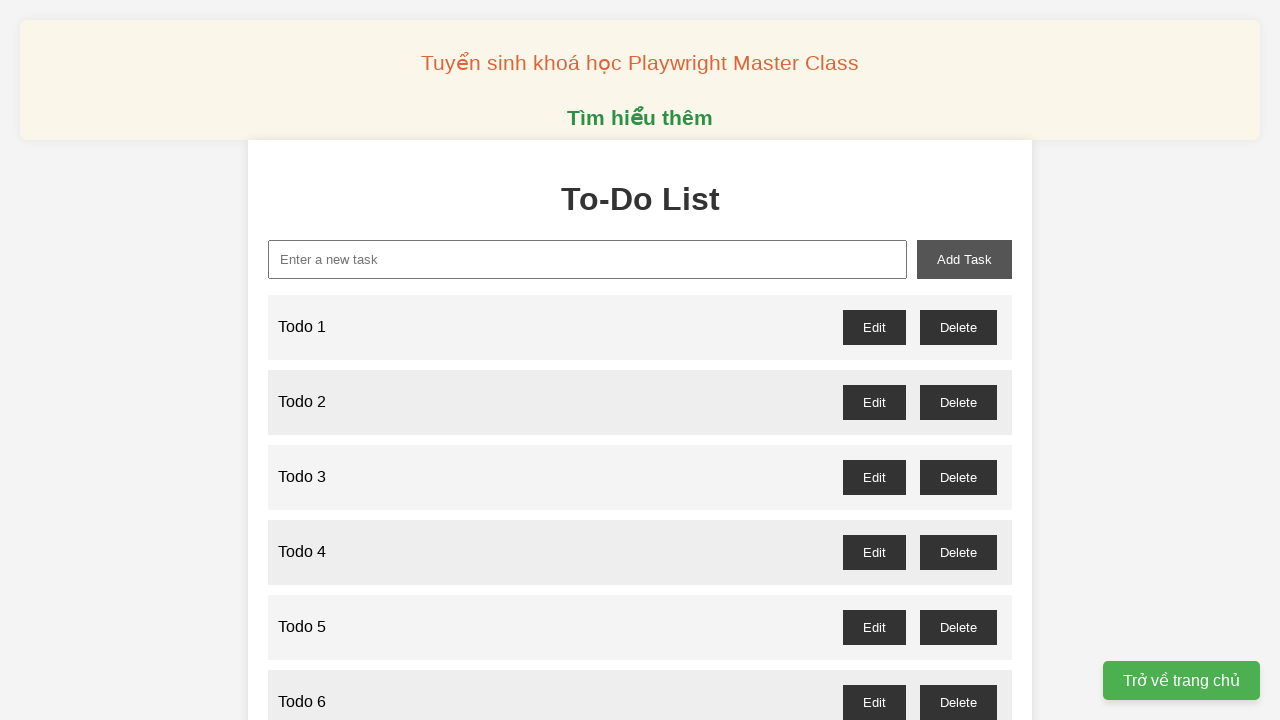

Filled task input field with 'Todo 23' on xpath=//*[@id="new-task"]
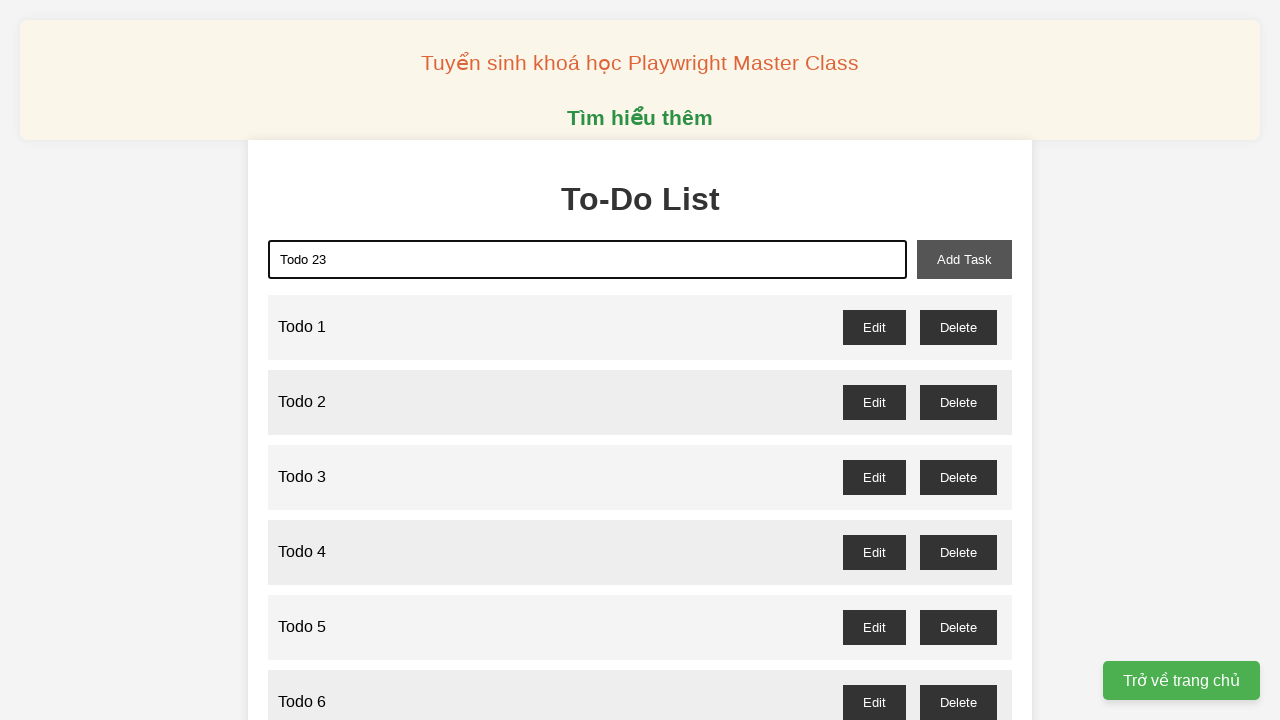

Clicked add task button to create 'Todo 23' at (964, 259) on xpath=//*[@id="add-task"]
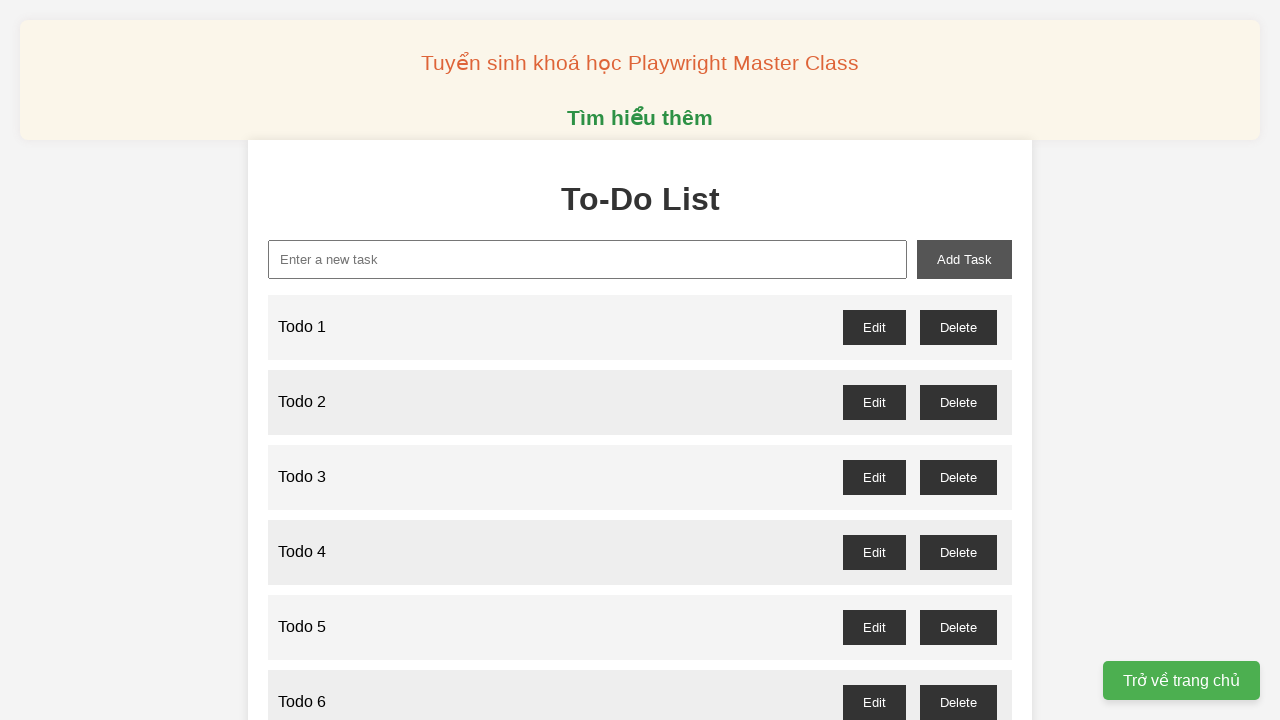

Filled task input field with 'Todo 24' on xpath=//*[@id="new-task"]
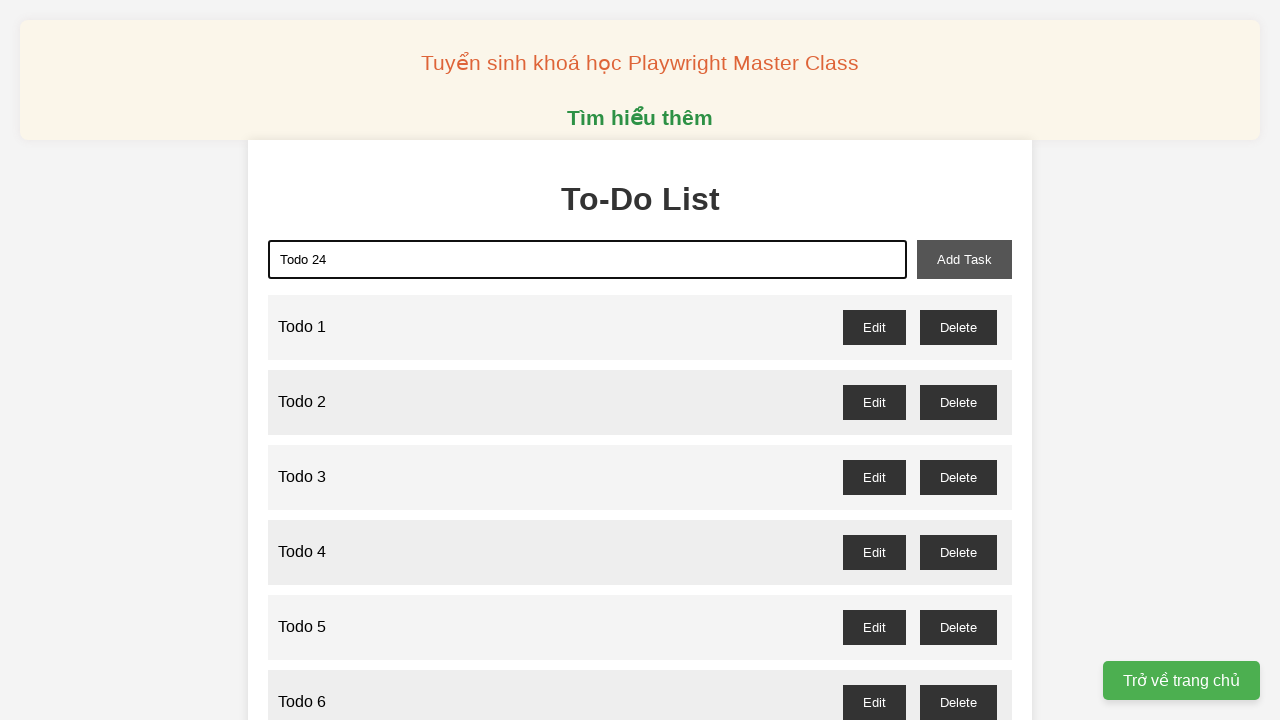

Clicked add task button to create 'Todo 24' at (964, 259) on xpath=//*[@id="add-task"]
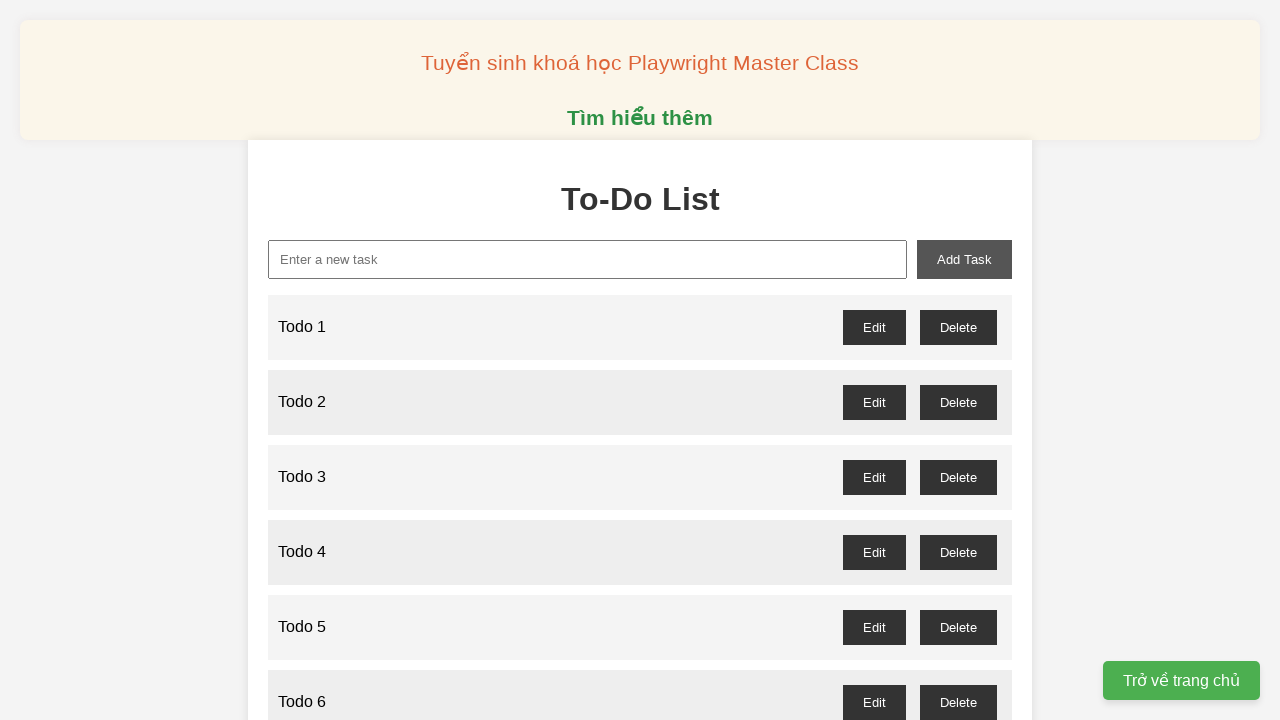

Filled task input field with 'Todo 25' on xpath=//*[@id="new-task"]
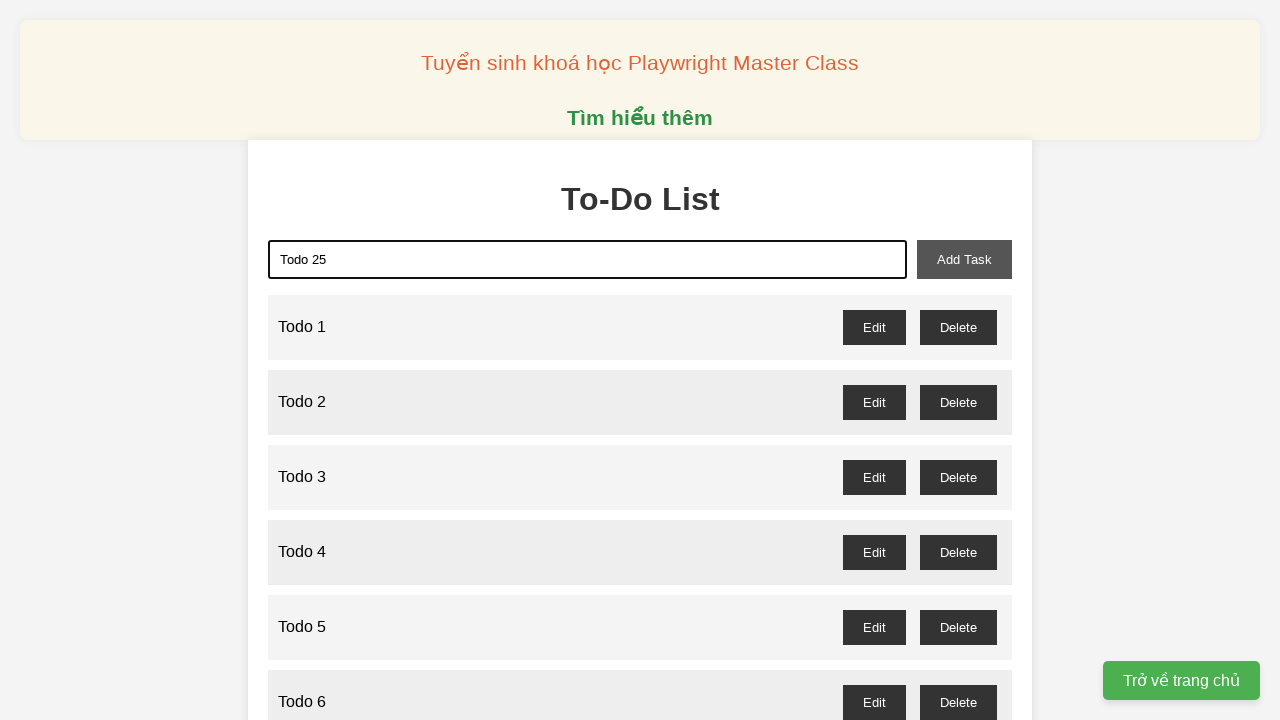

Clicked add task button to create 'Todo 25' at (964, 259) on xpath=//*[@id="add-task"]
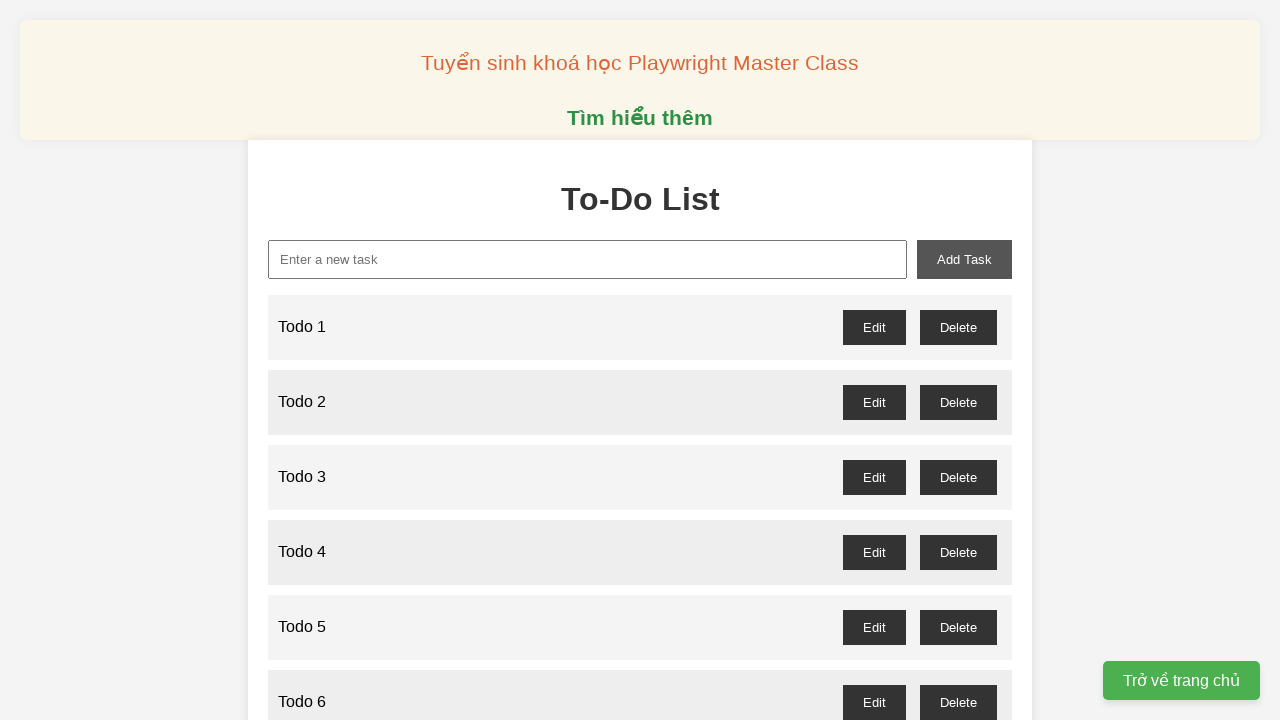

Filled task input field with 'Todo 26' on xpath=//*[@id="new-task"]
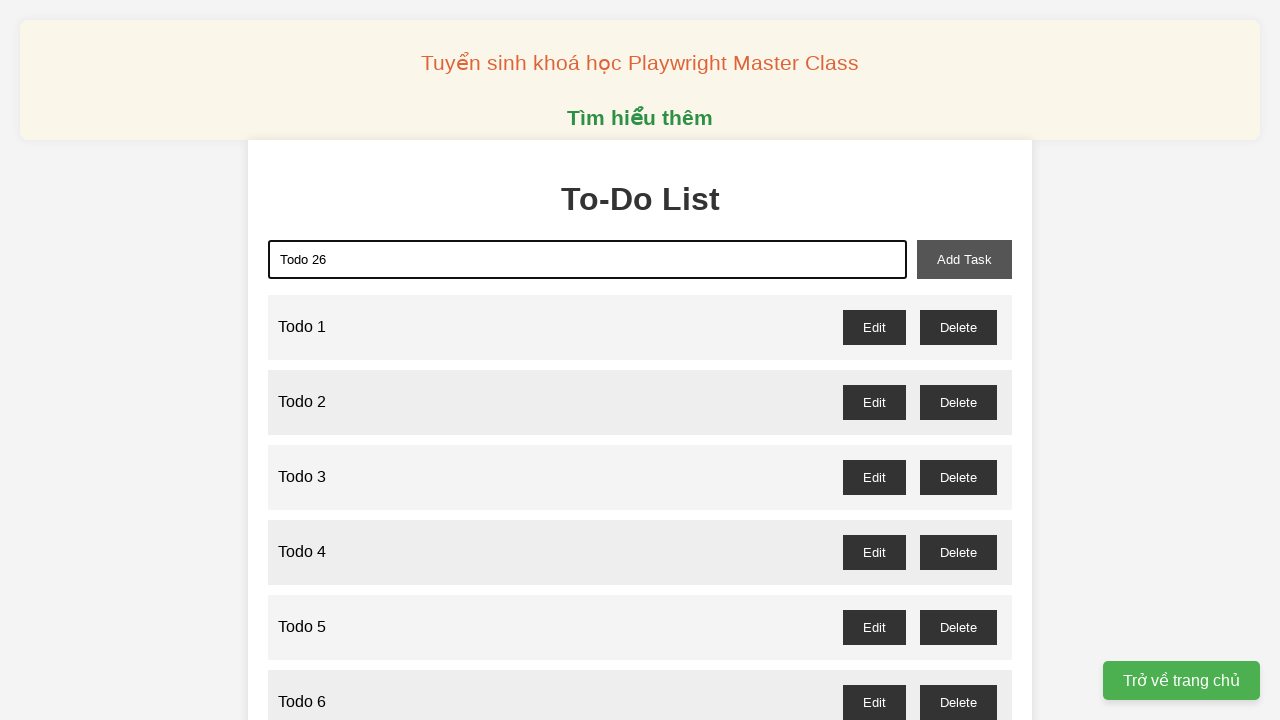

Clicked add task button to create 'Todo 26' at (964, 259) on xpath=//*[@id="add-task"]
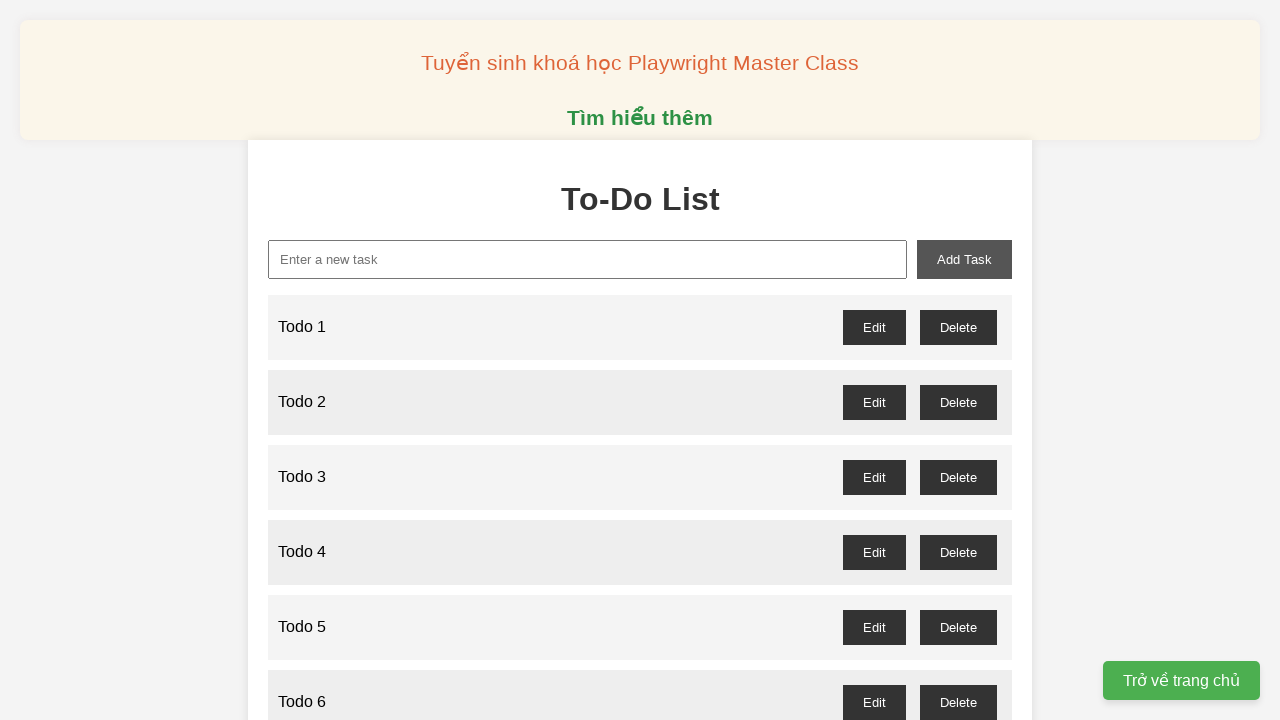

Filled task input field with 'Todo 27' on xpath=//*[@id="new-task"]
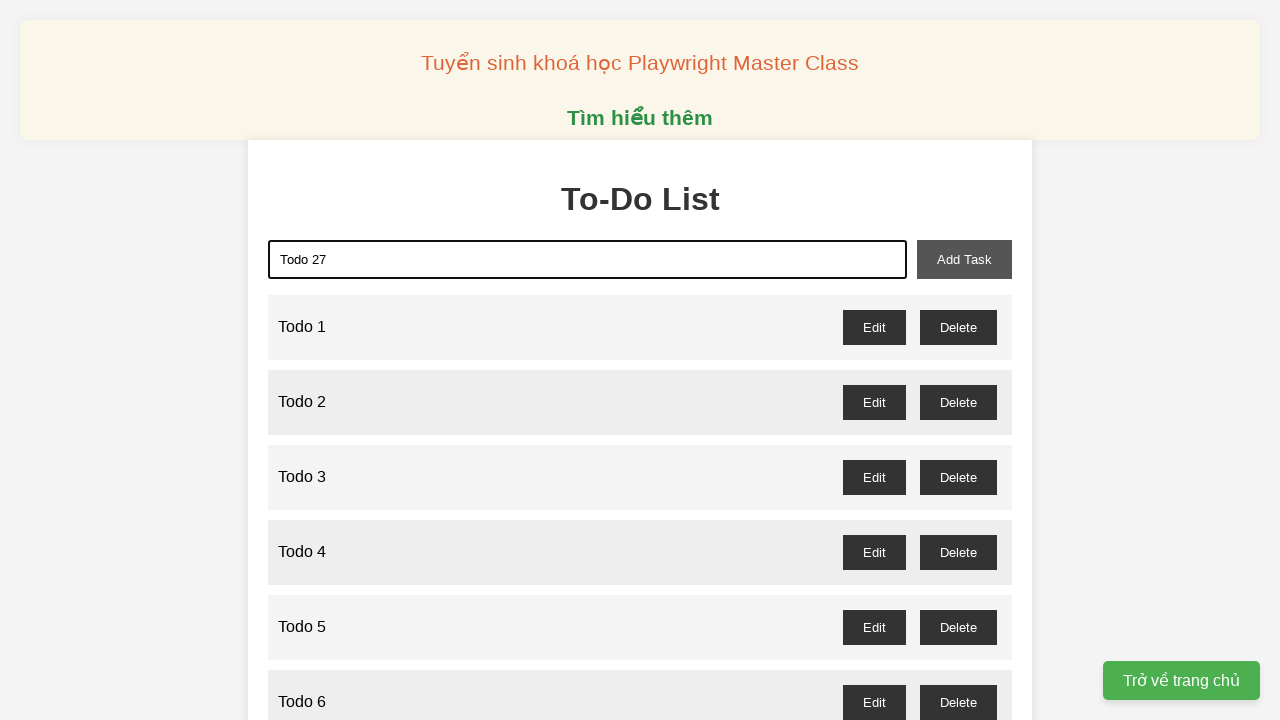

Clicked add task button to create 'Todo 27' at (964, 259) on xpath=//*[@id="add-task"]
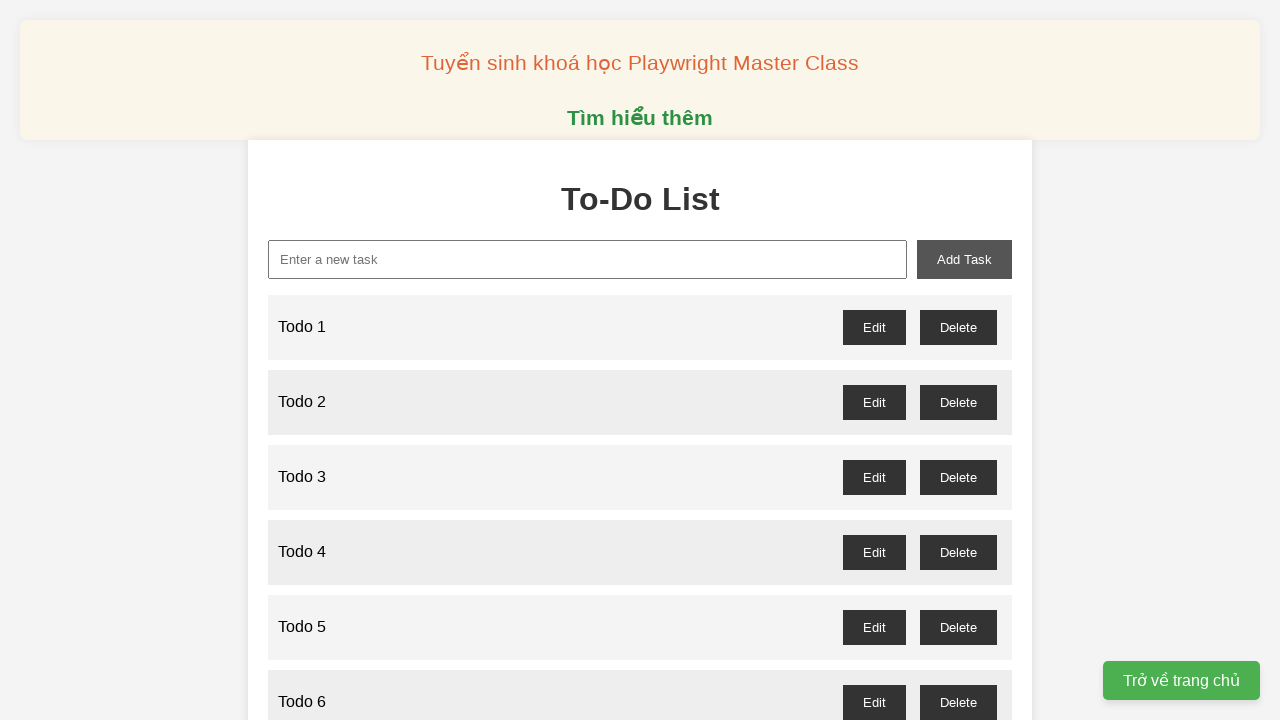

Filled task input field with 'Todo 28' on xpath=//*[@id="new-task"]
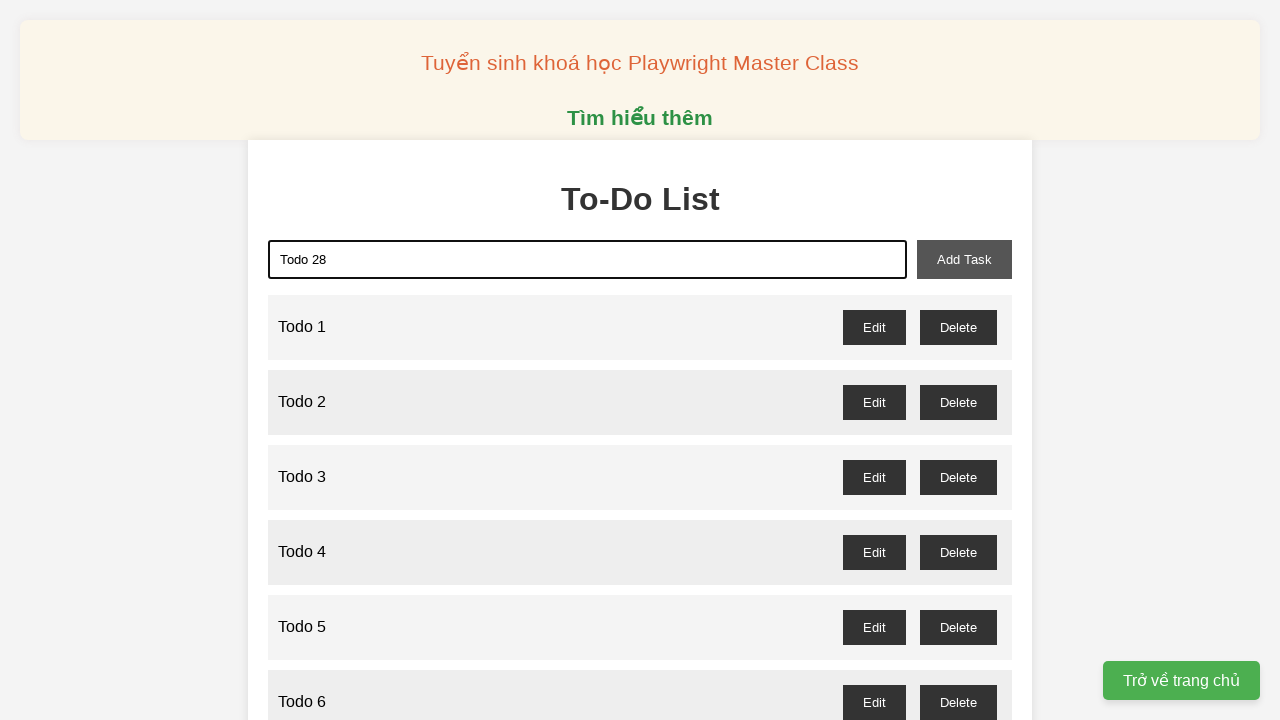

Clicked add task button to create 'Todo 28' at (964, 259) on xpath=//*[@id="add-task"]
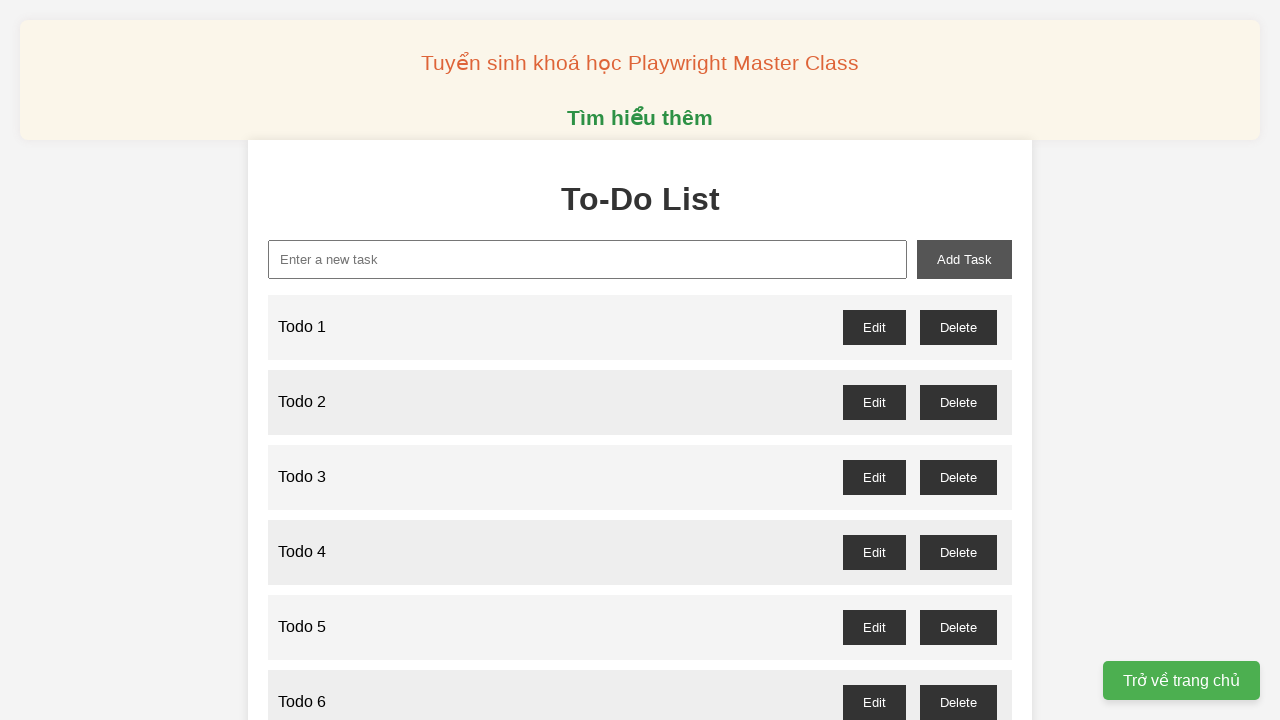

Filled task input field with 'Todo 29' on xpath=//*[@id="new-task"]
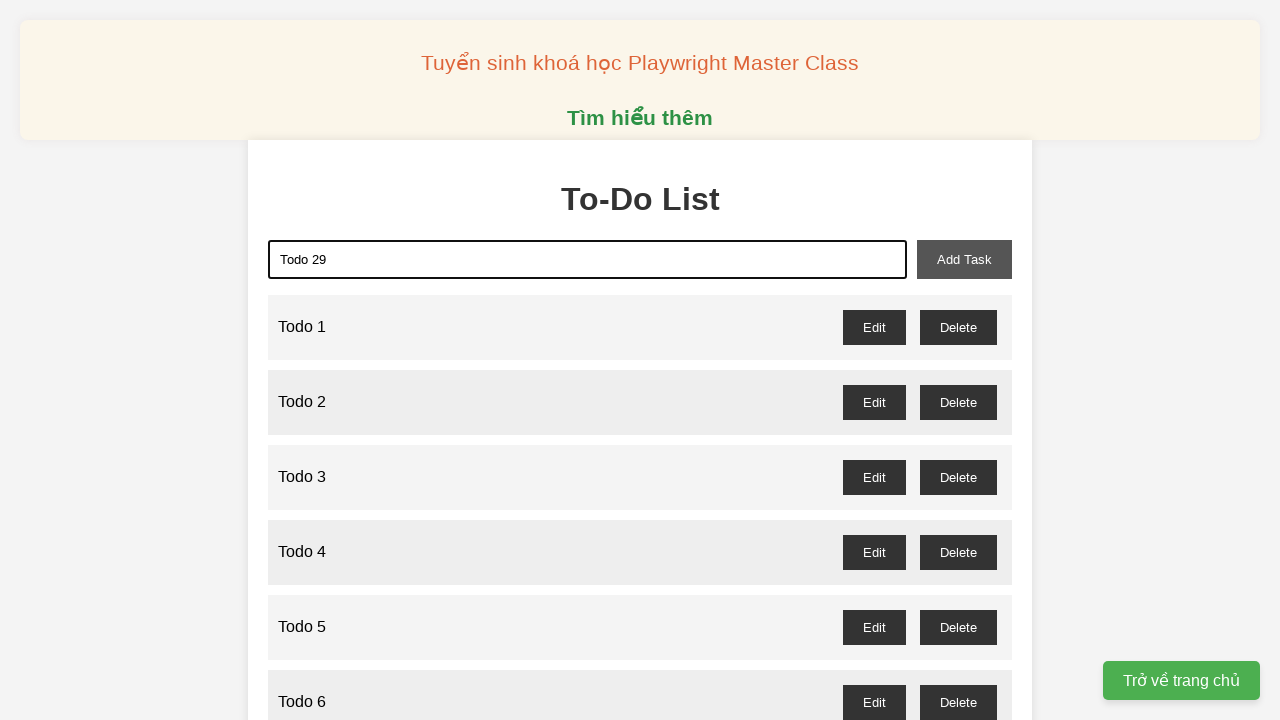

Clicked add task button to create 'Todo 29' at (964, 259) on xpath=//*[@id="add-task"]
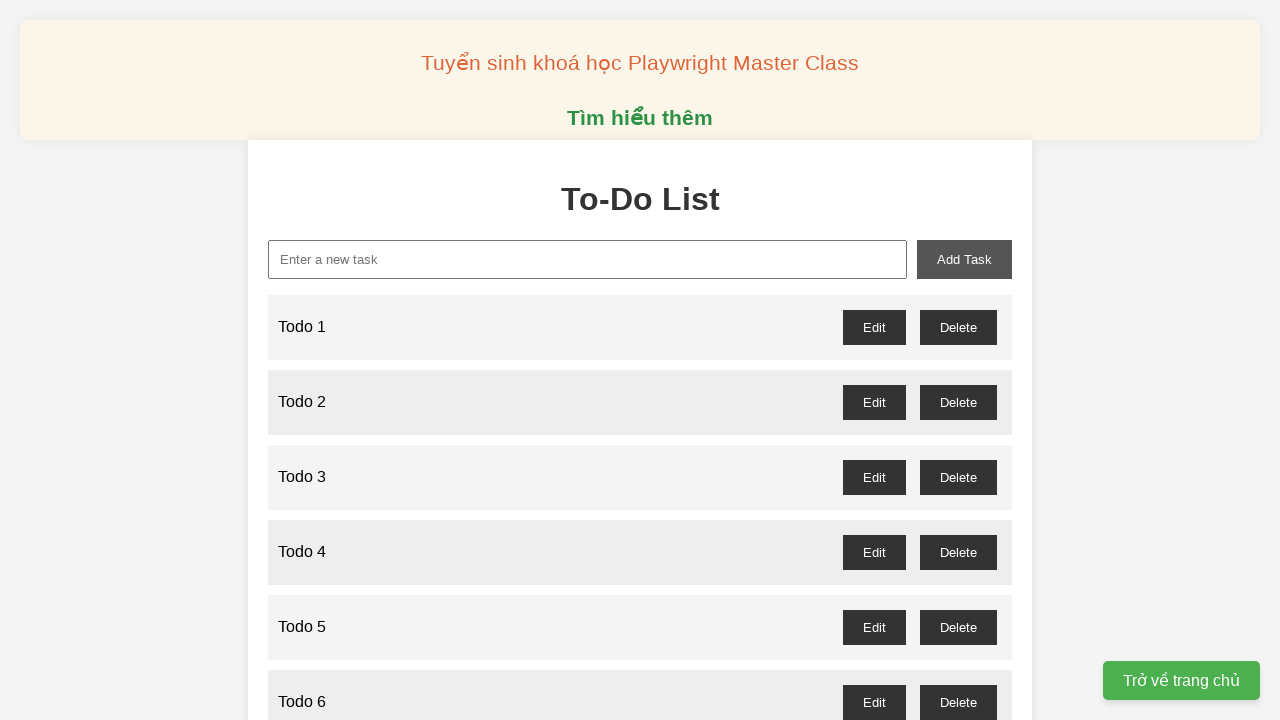

Filled task input field with 'Todo 30' on xpath=//*[@id="new-task"]
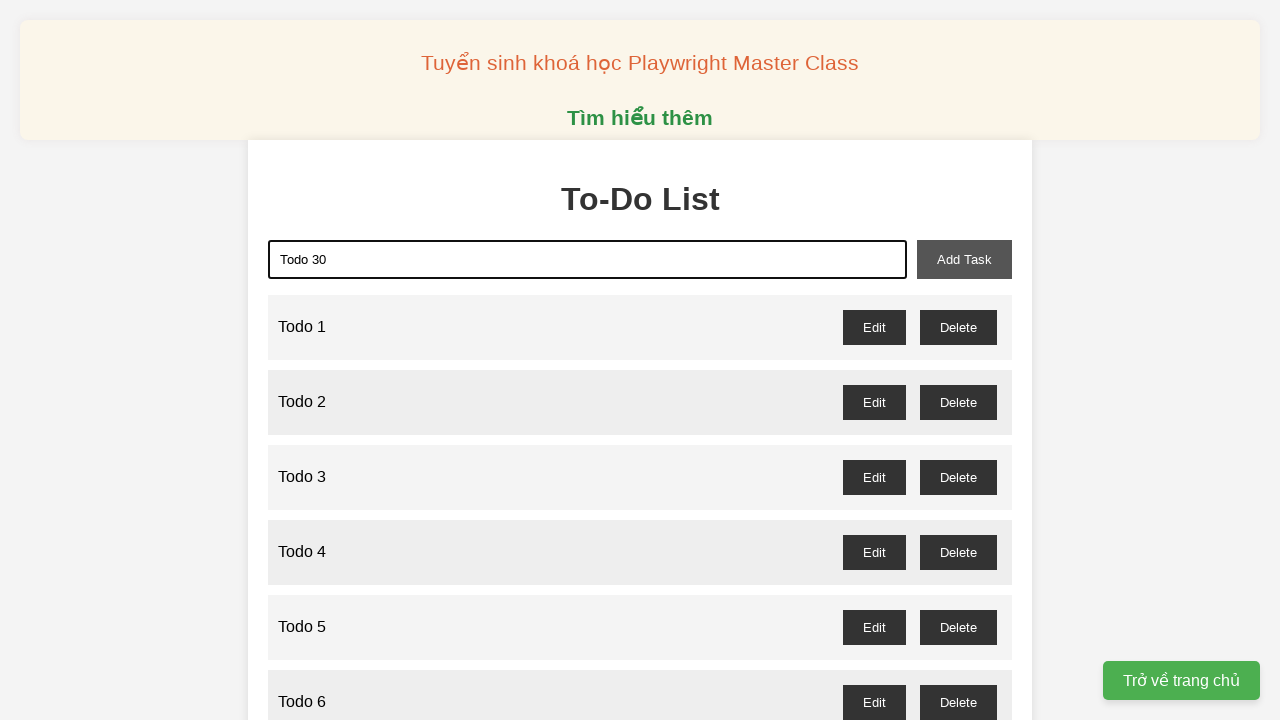

Clicked add task button to create 'Todo 30' at (964, 259) on xpath=//*[@id="add-task"]
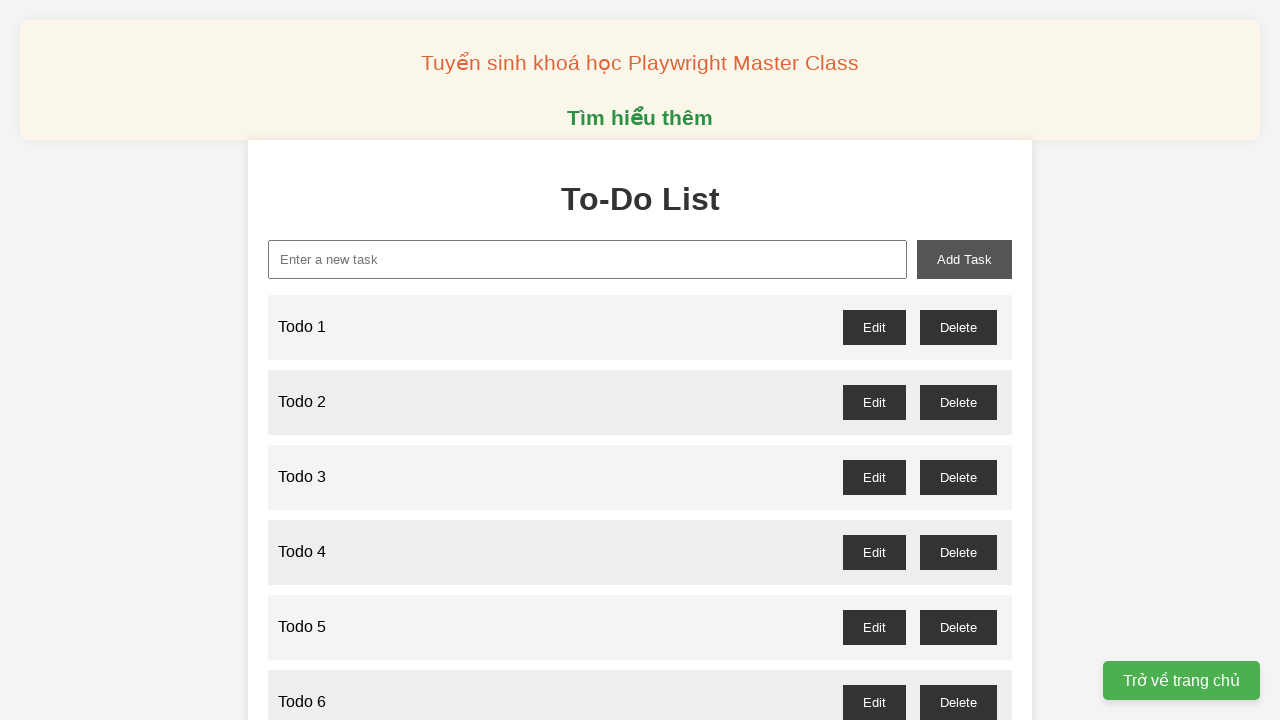

Filled task input field with 'Todo 31' on xpath=//*[@id="new-task"]
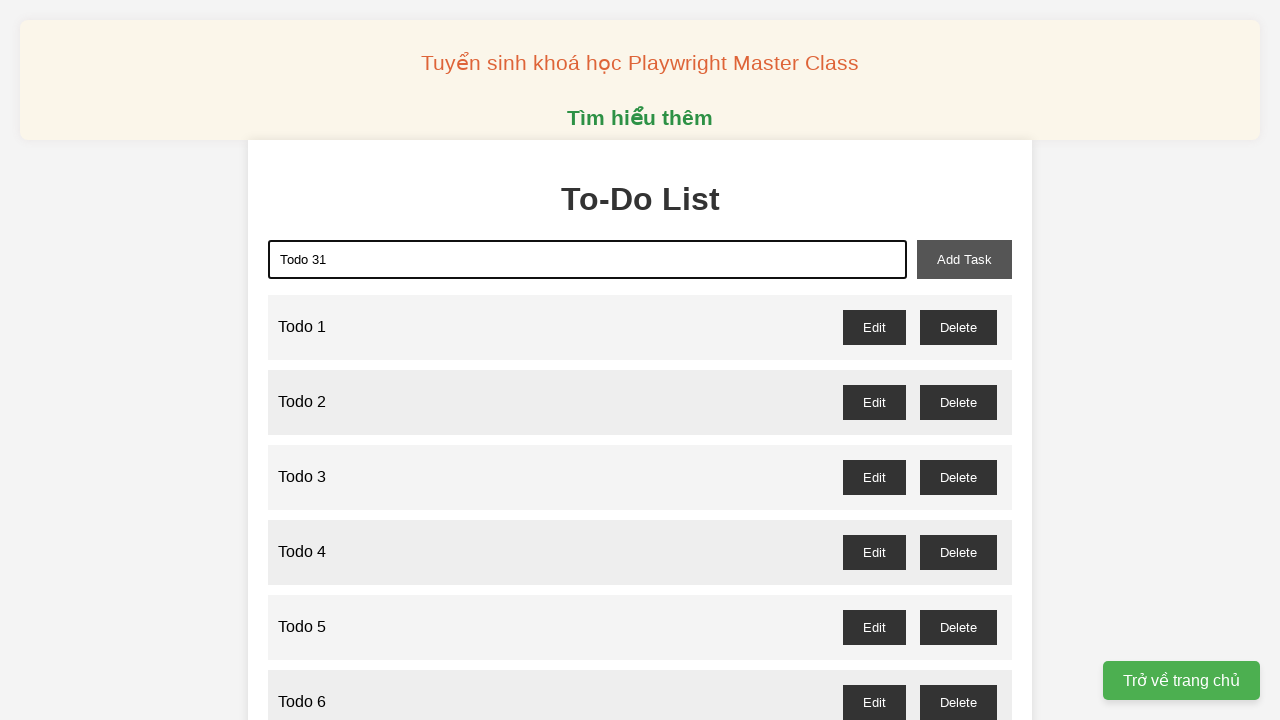

Clicked add task button to create 'Todo 31' at (964, 259) on xpath=//*[@id="add-task"]
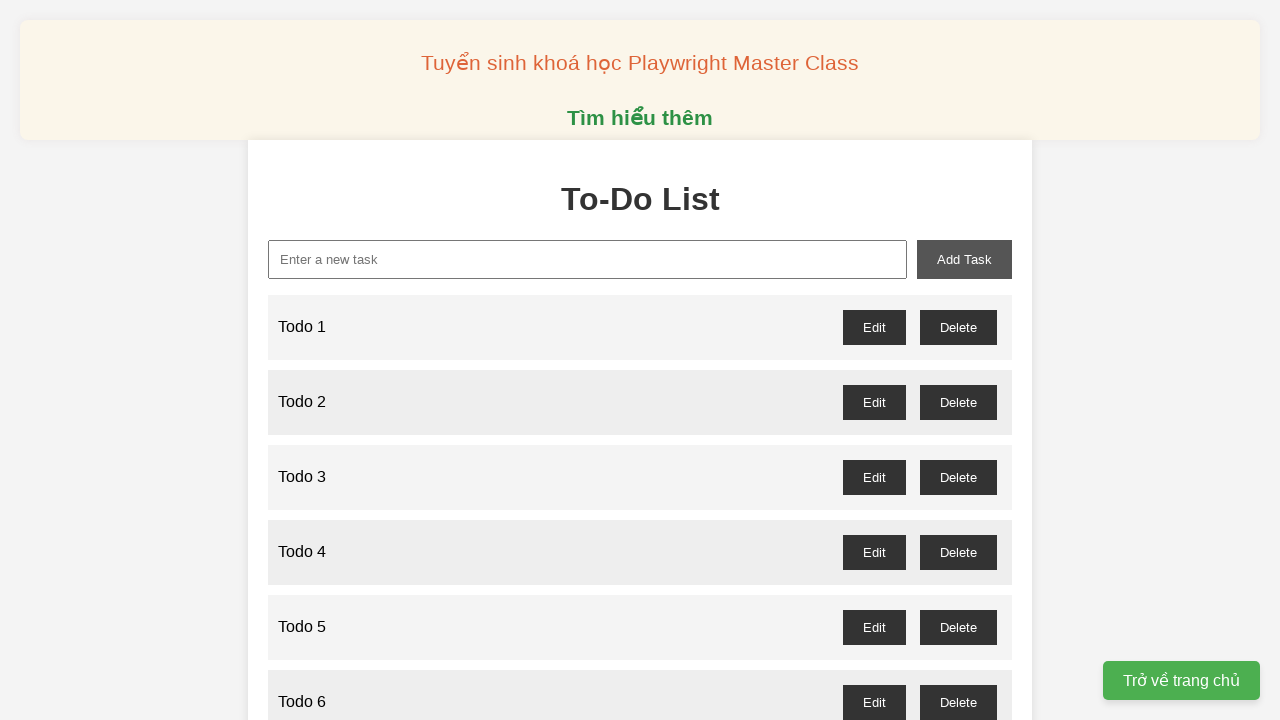

Filled task input field with 'Todo 32' on xpath=//*[@id="new-task"]
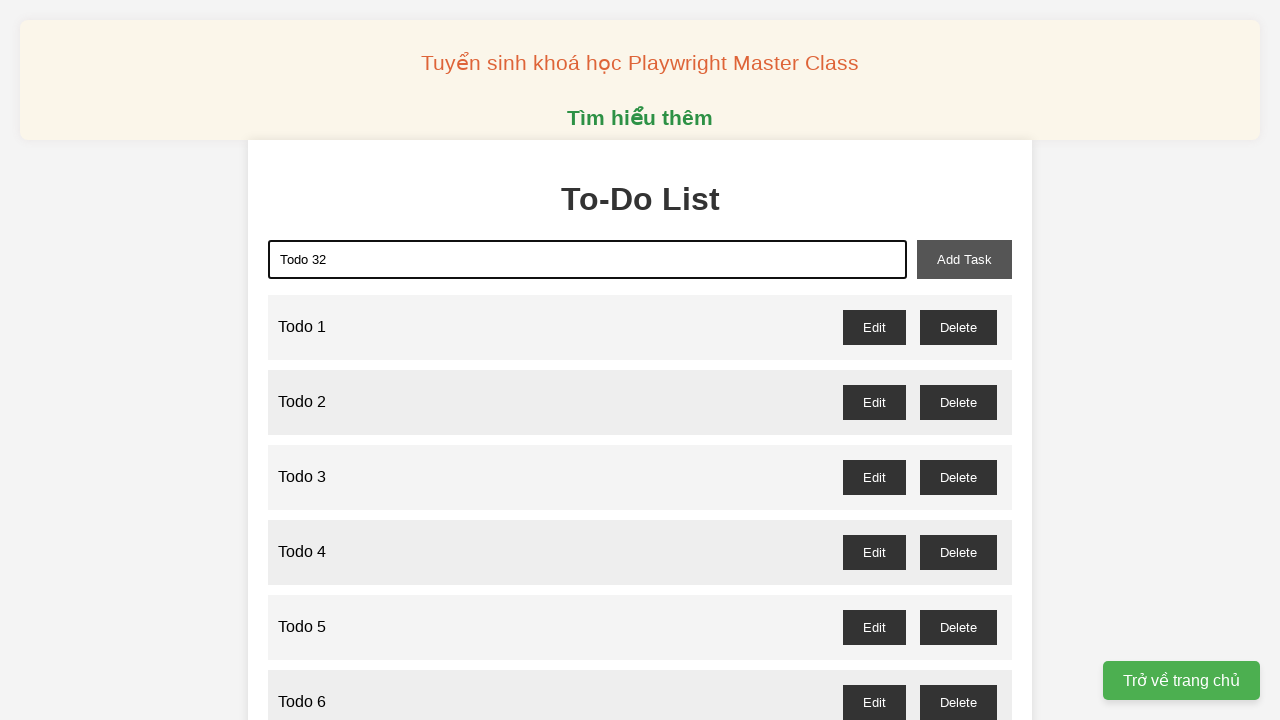

Clicked add task button to create 'Todo 32' at (964, 259) on xpath=//*[@id="add-task"]
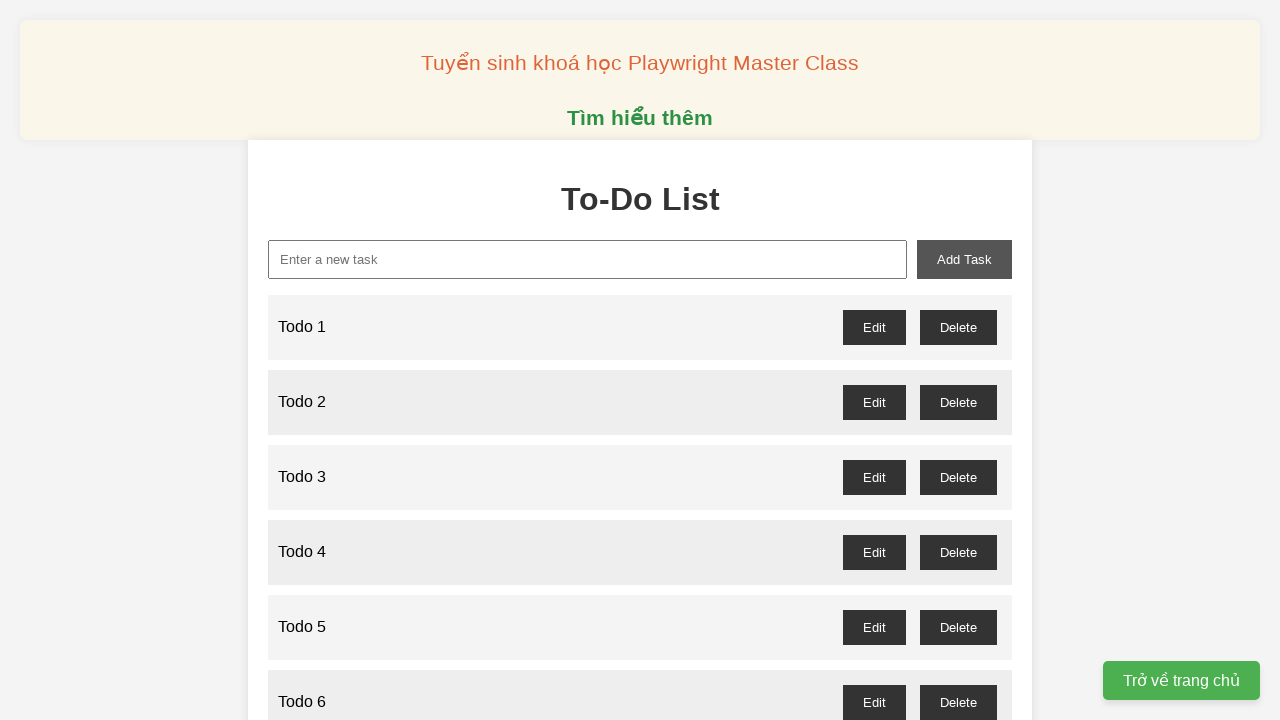

Filled task input field with 'Todo 33' on xpath=//*[@id="new-task"]
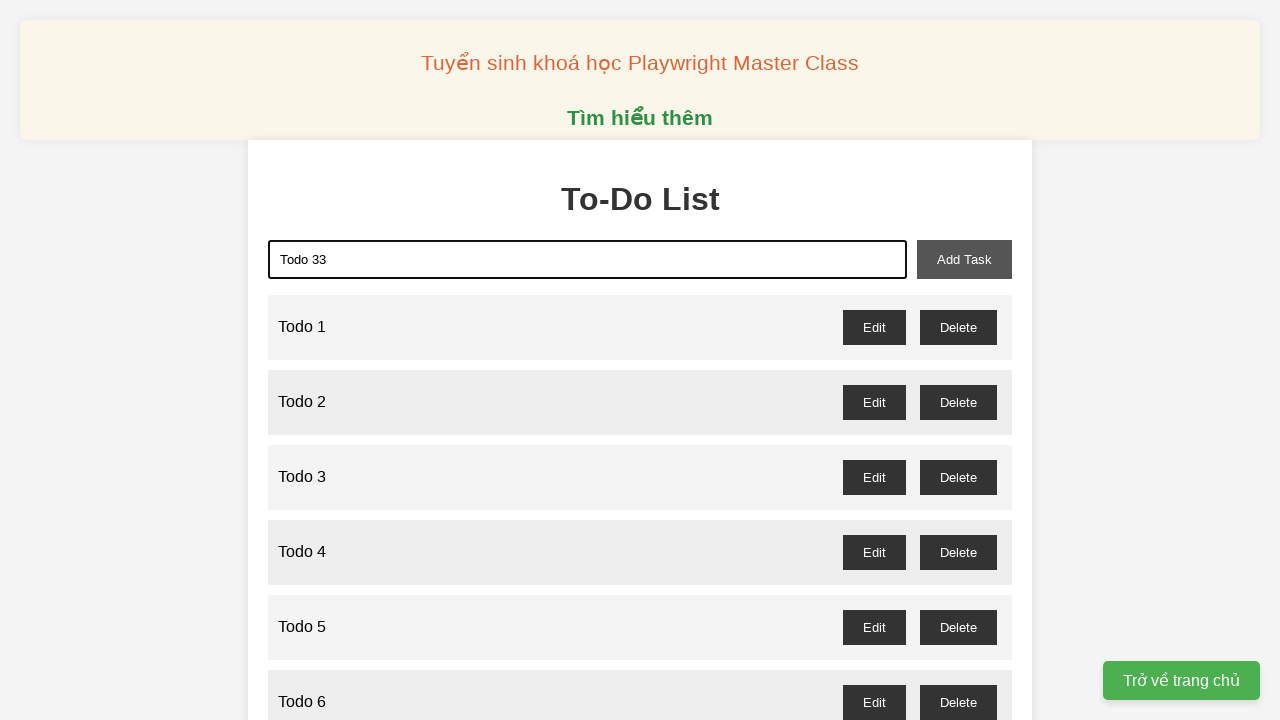

Clicked add task button to create 'Todo 33' at (964, 259) on xpath=//*[@id="add-task"]
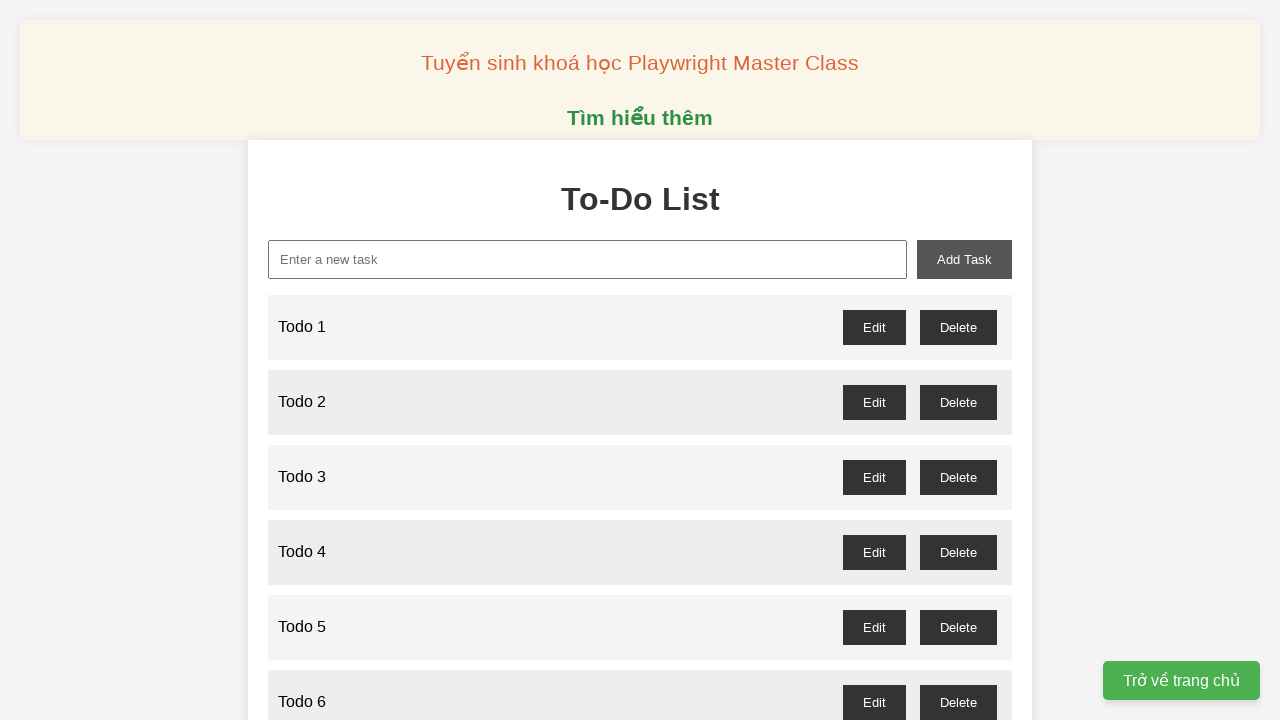

Filled task input field with 'Todo 34' on xpath=//*[@id="new-task"]
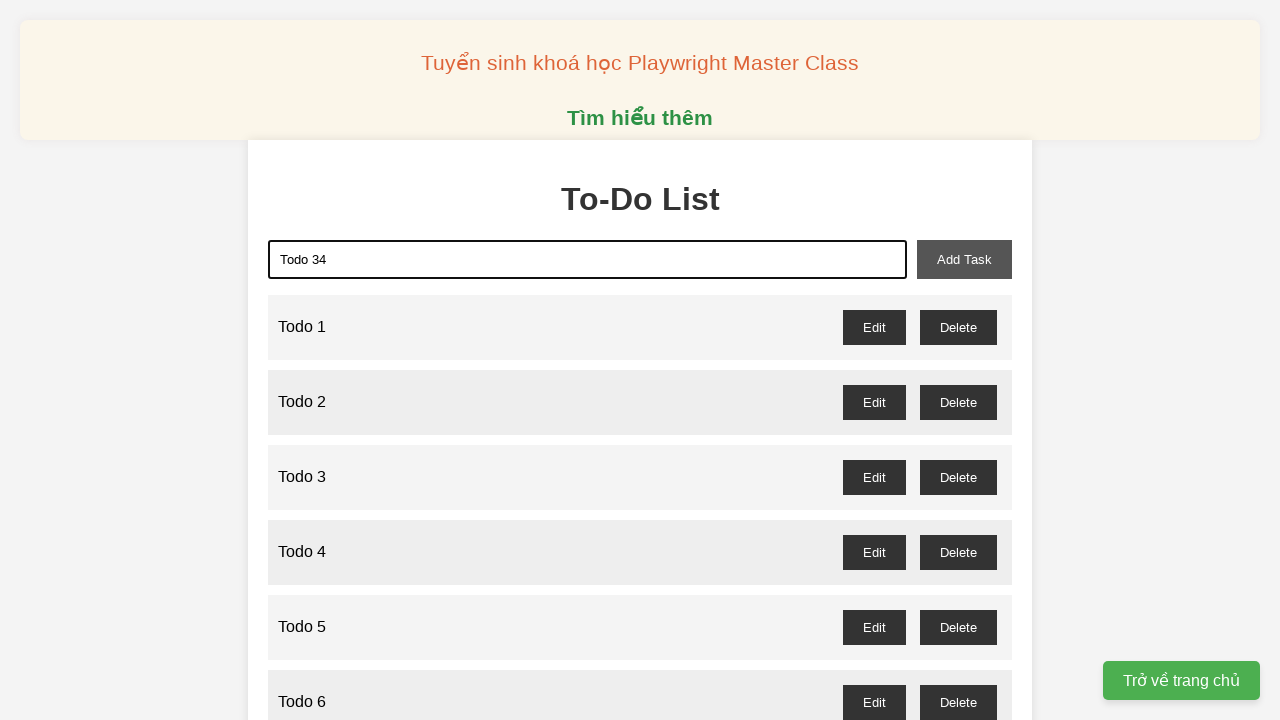

Clicked add task button to create 'Todo 34' at (964, 259) on xpath=//*[@id="add-task"]
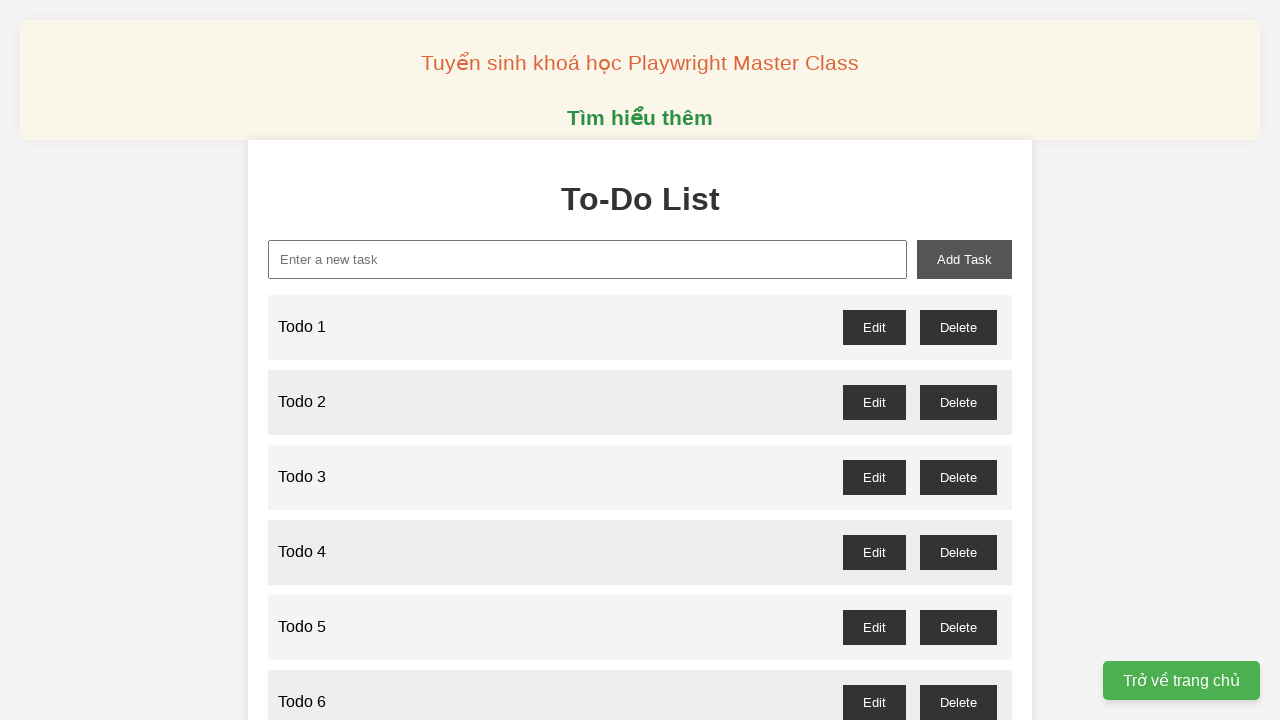

Filled task input field with 'Todo 35' on xpath=//*[@id="new-task"]
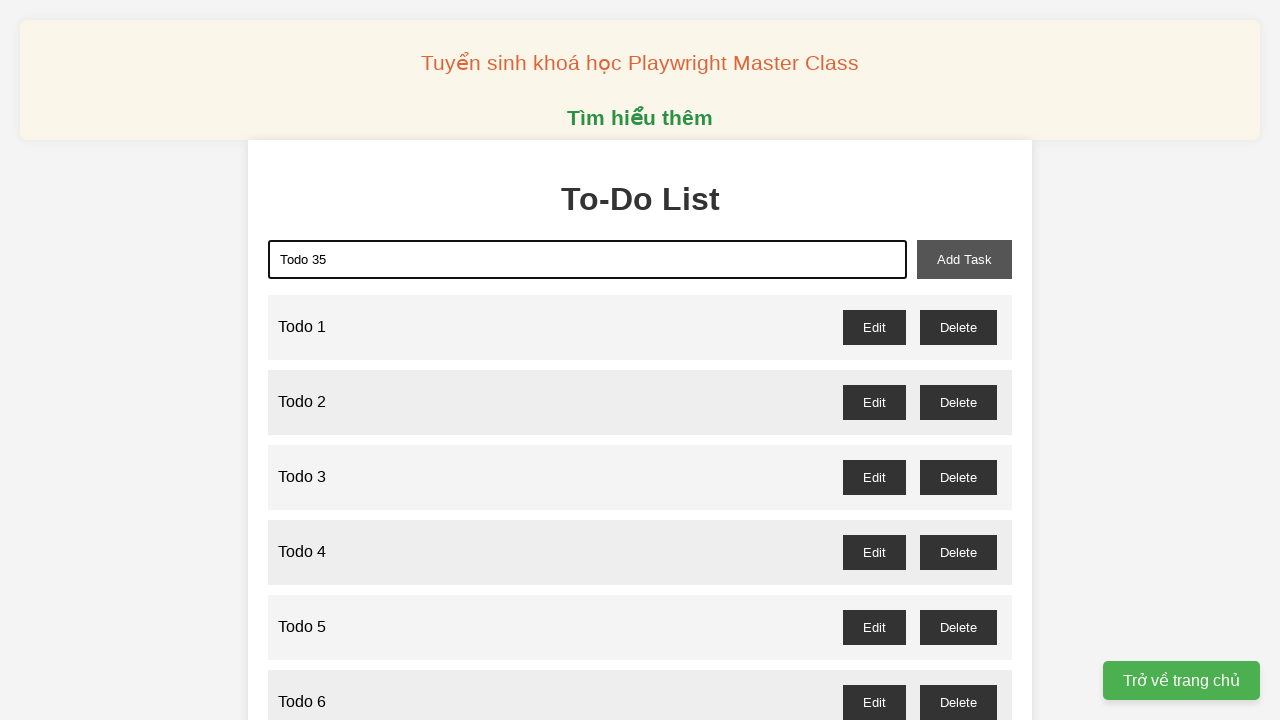

Clicked add task button to create 'Todo 35' at (964, 259) on xpath=//*[@id="add-task"]
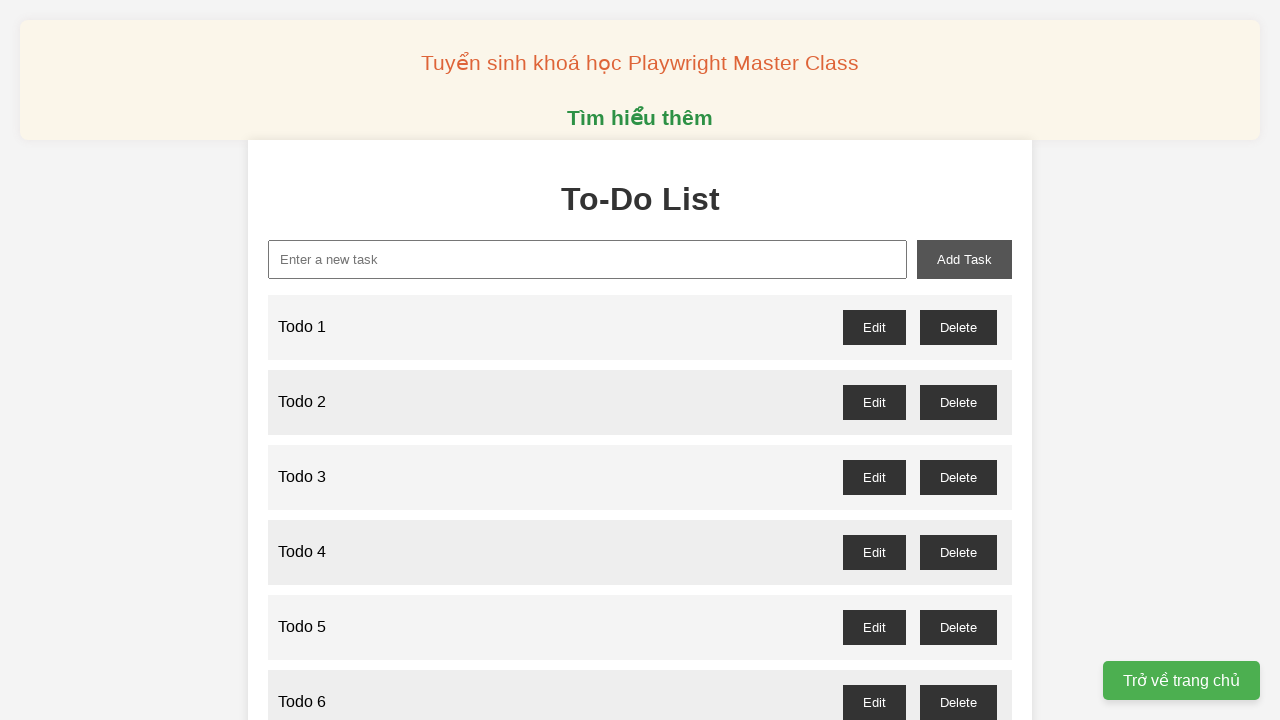

Filled task input field with 'Todo 36' on xpath=//*[@id="new-task"]
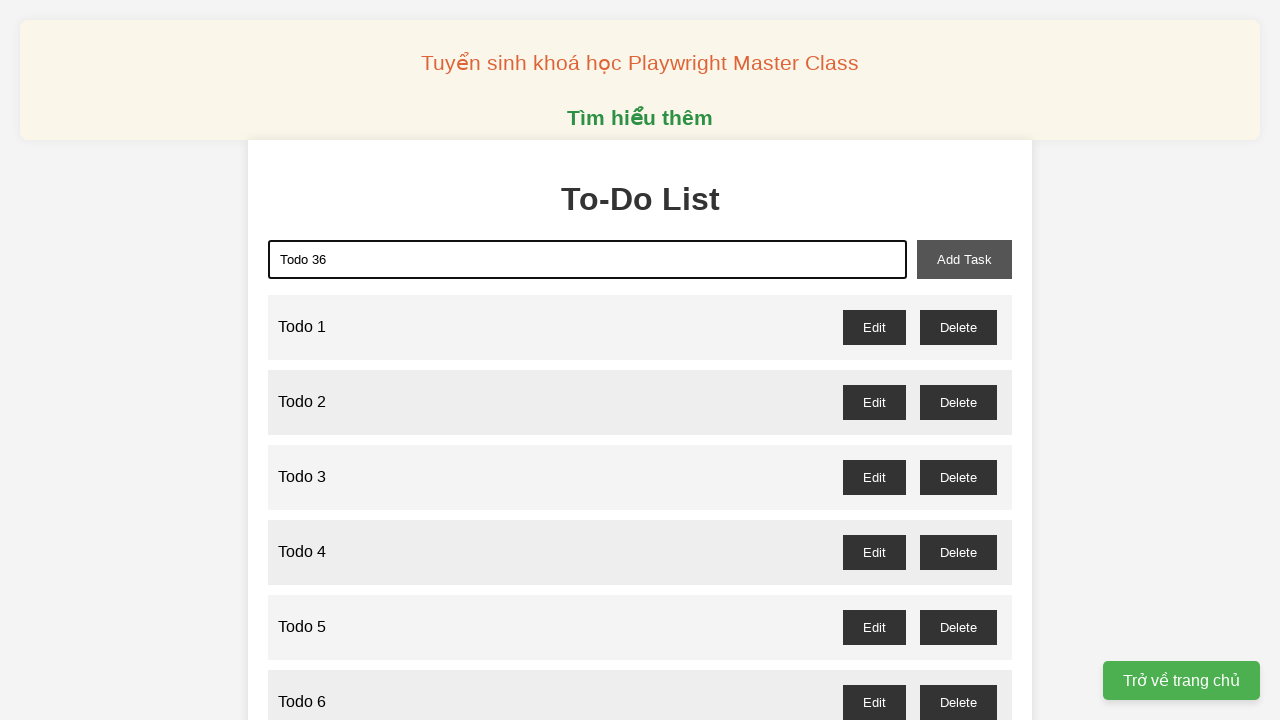

Clicked add task button to create 'Todo 36' at (964, 259) on xpath=//*[@id="add-task"]
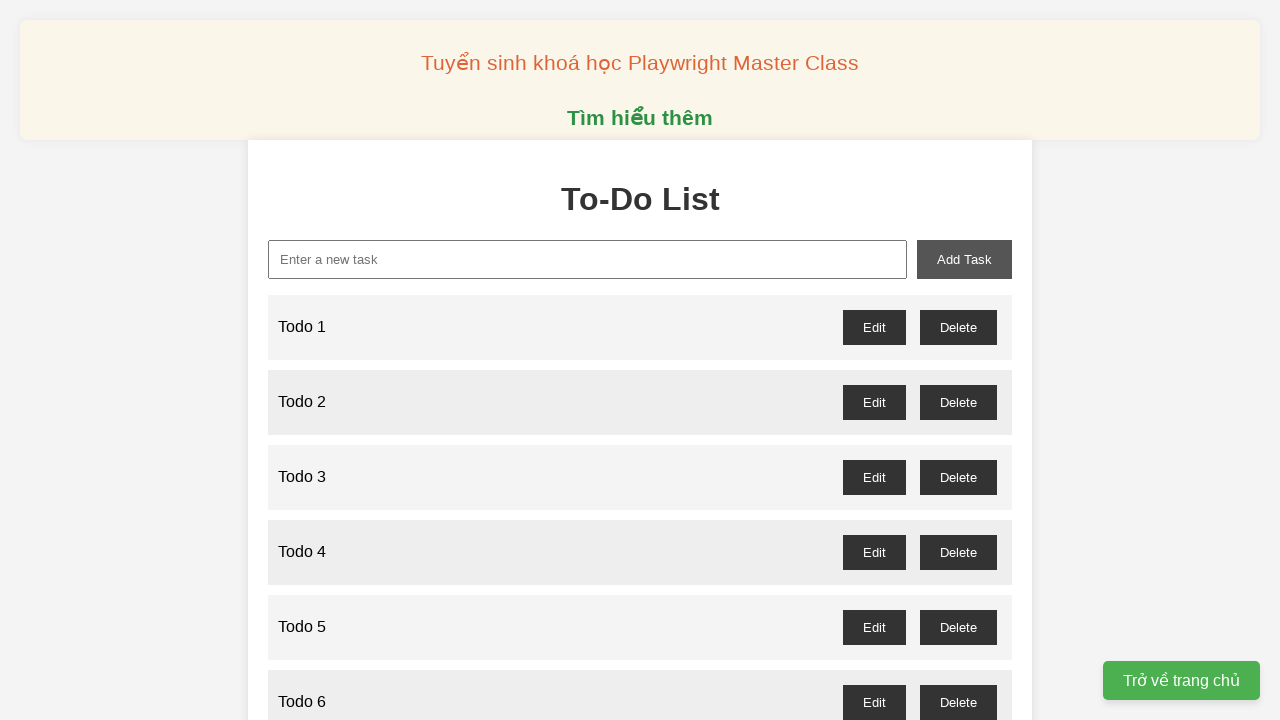

Filled task input field with 'Todo 37' on xpath=//*[@id="new-task"]
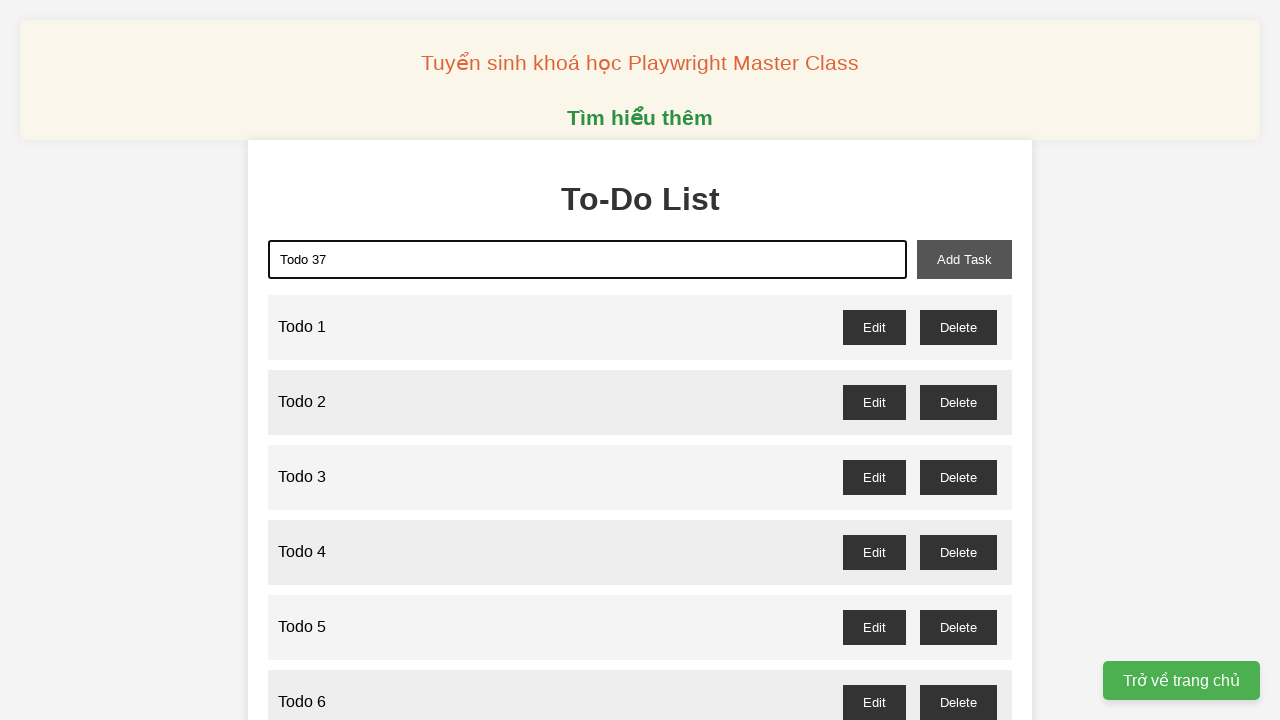

Clicked add task button to create 'Todo 37' at (964, 259) on xpath=//*[@id="add-task"]
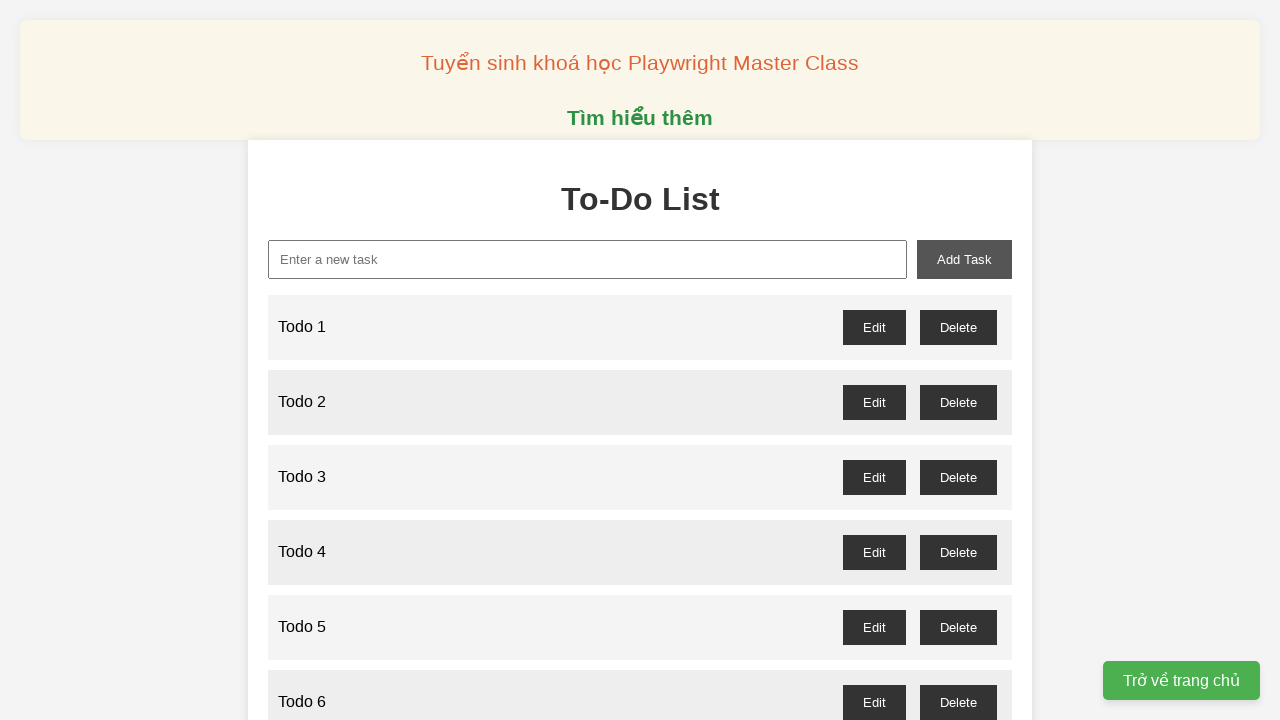

Filled task input field with 'Todo 38' on xpath=//*[@id="new-task"]
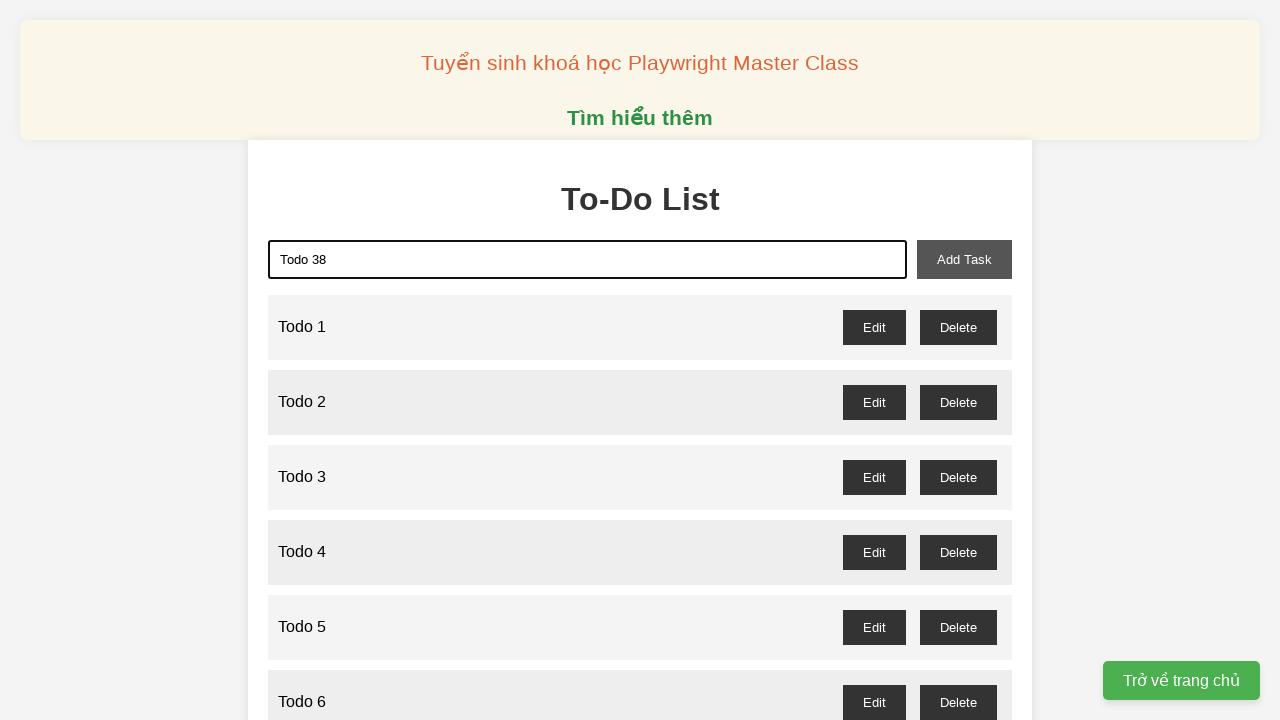

Clicked add task button to create 'Todo 38' at (964, 259) on xpath=//*[@id="add-task"]
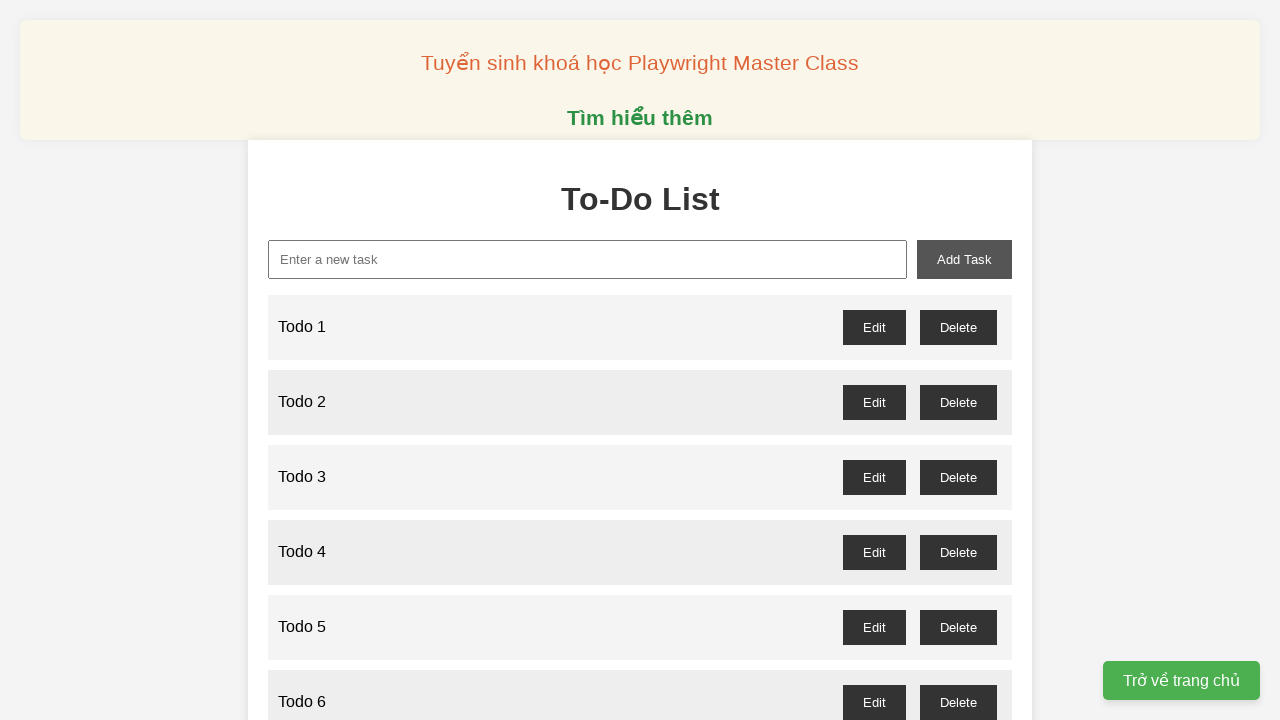

Filled task input field with 'Todo 39' on xpath=//*[@id="new-task"]
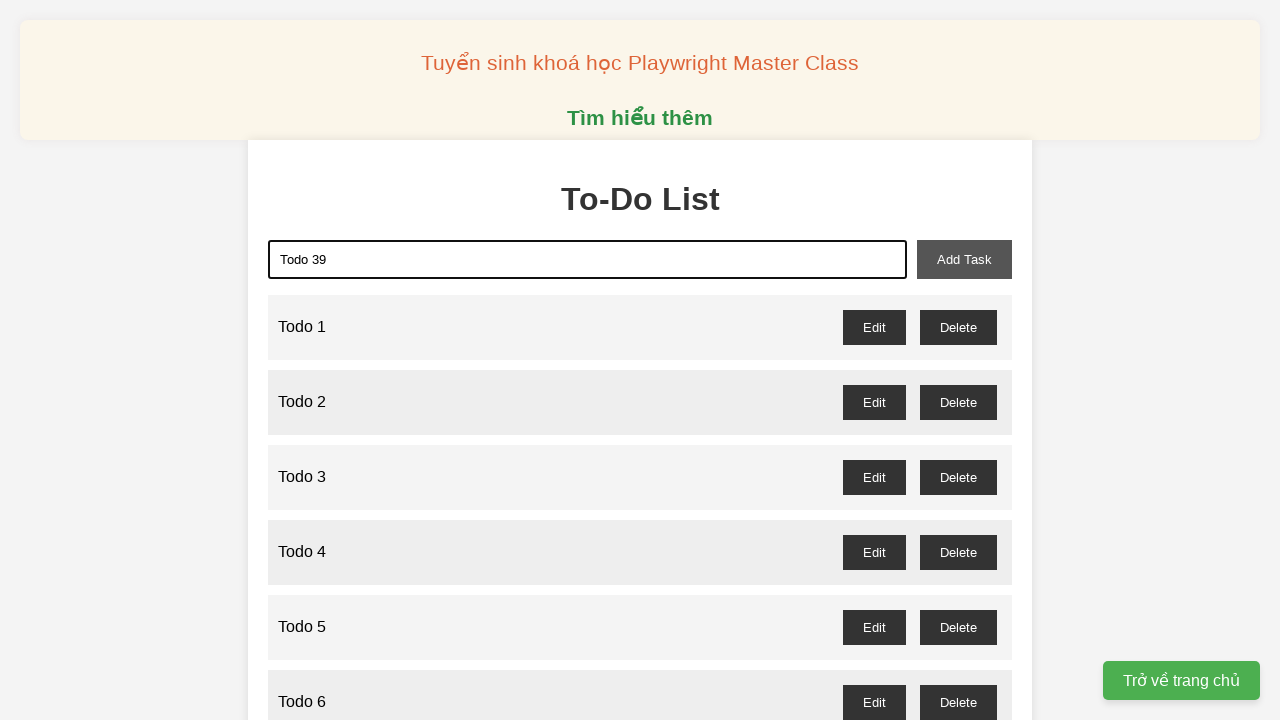

Clicked add task button to create 'Todo 39' at (964, 259) on xpath=//*[@id="add-task"]
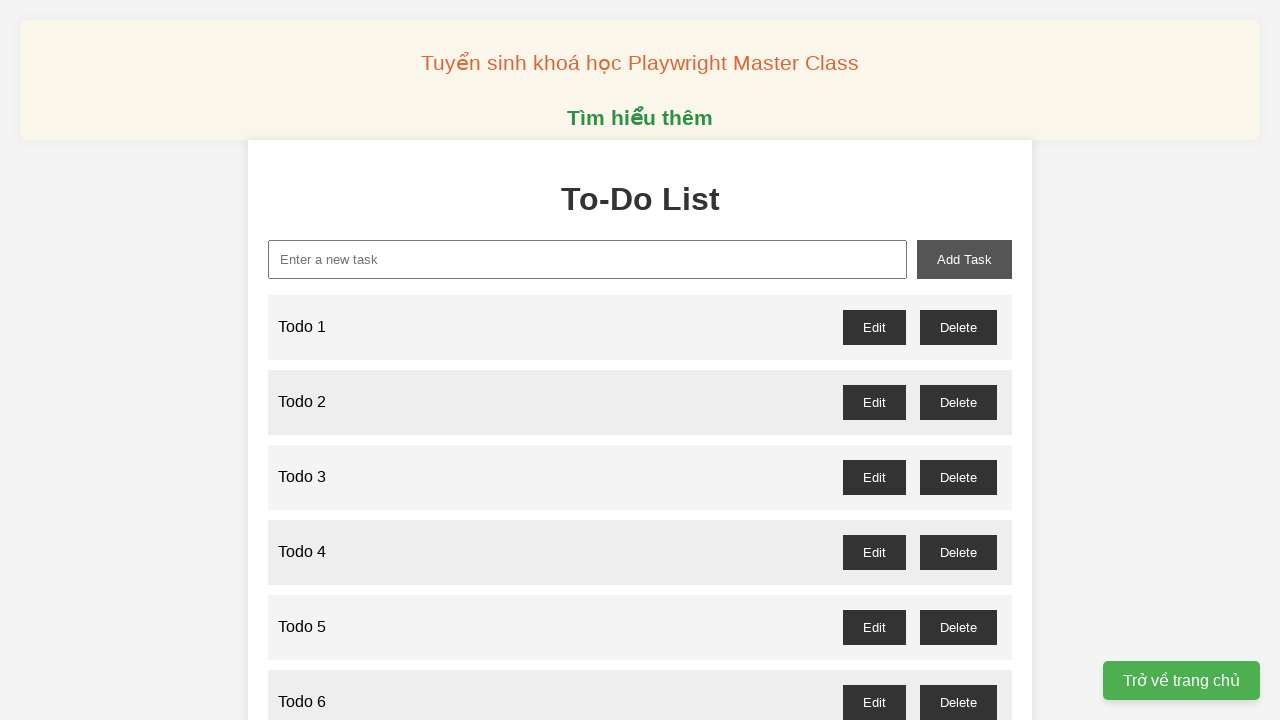

Filled task input field with 'Todo 40' on xpath=//*[@id="new-task"]
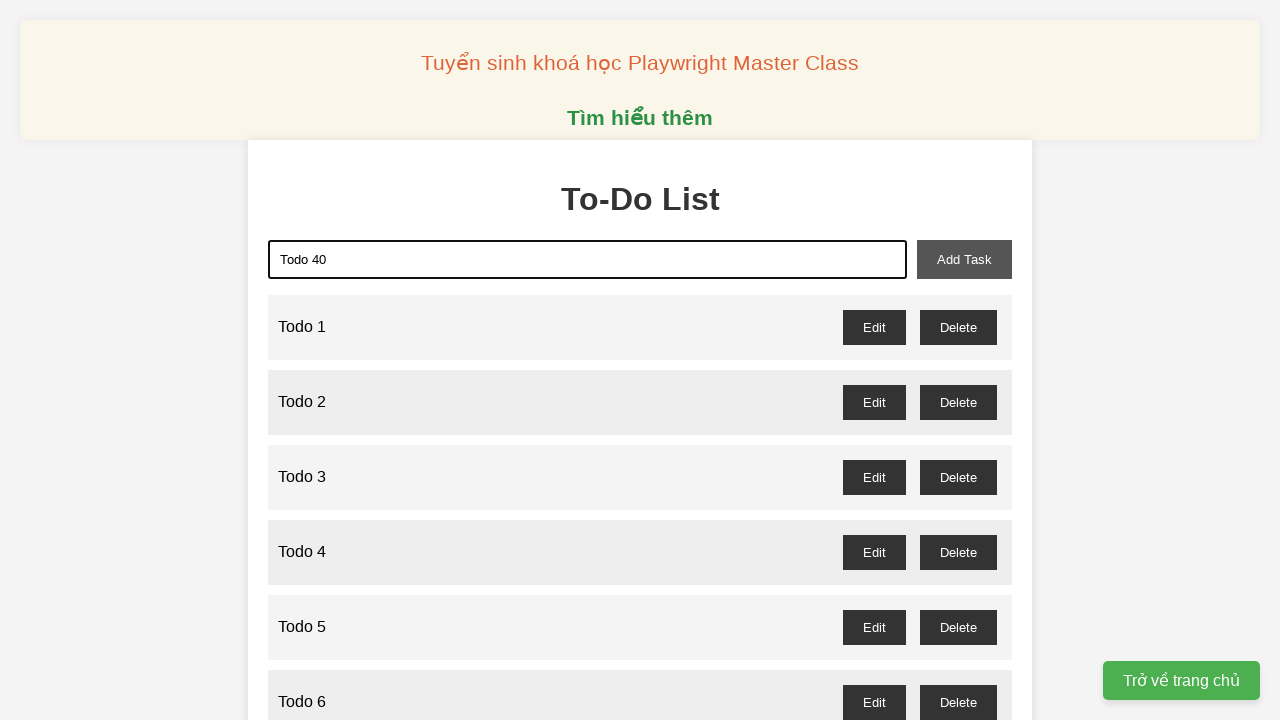

Clicked add task button to create 'Todo 40' at (964, 259) on xpath=//*[@id="add-task"]
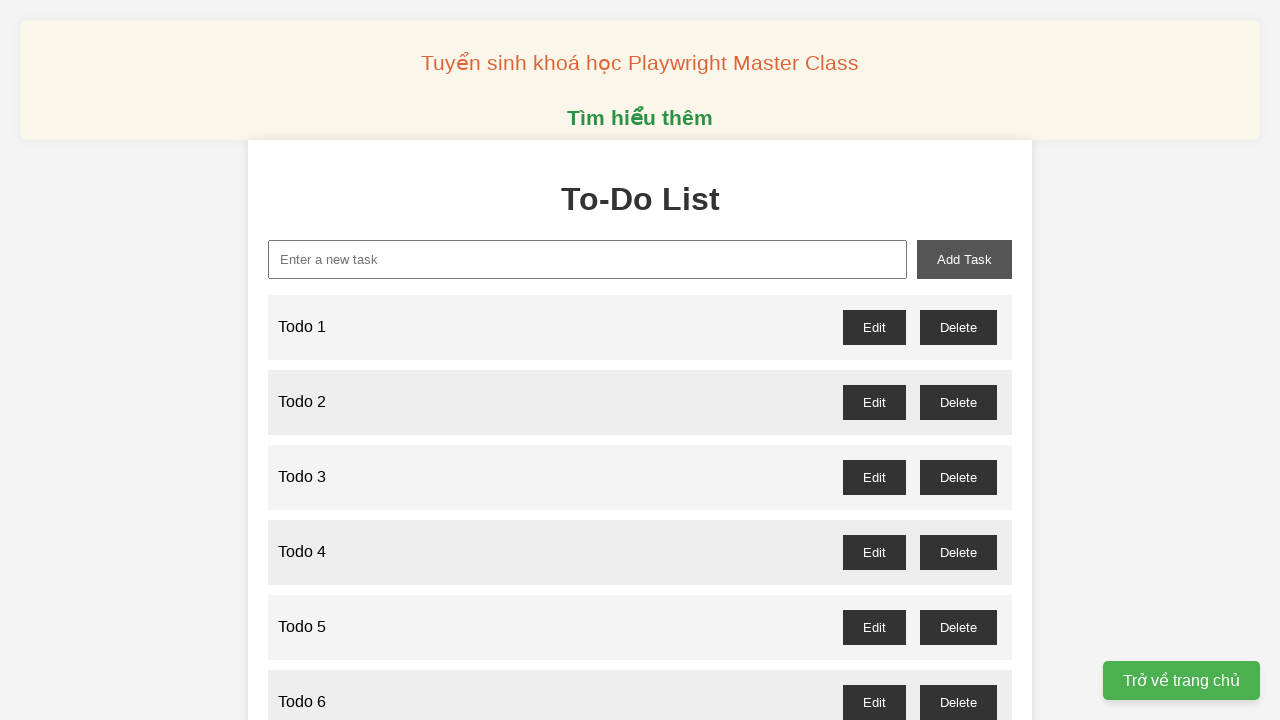

Filled task input field with 'Todo 41' on xpath=//*[@id="new-task"]
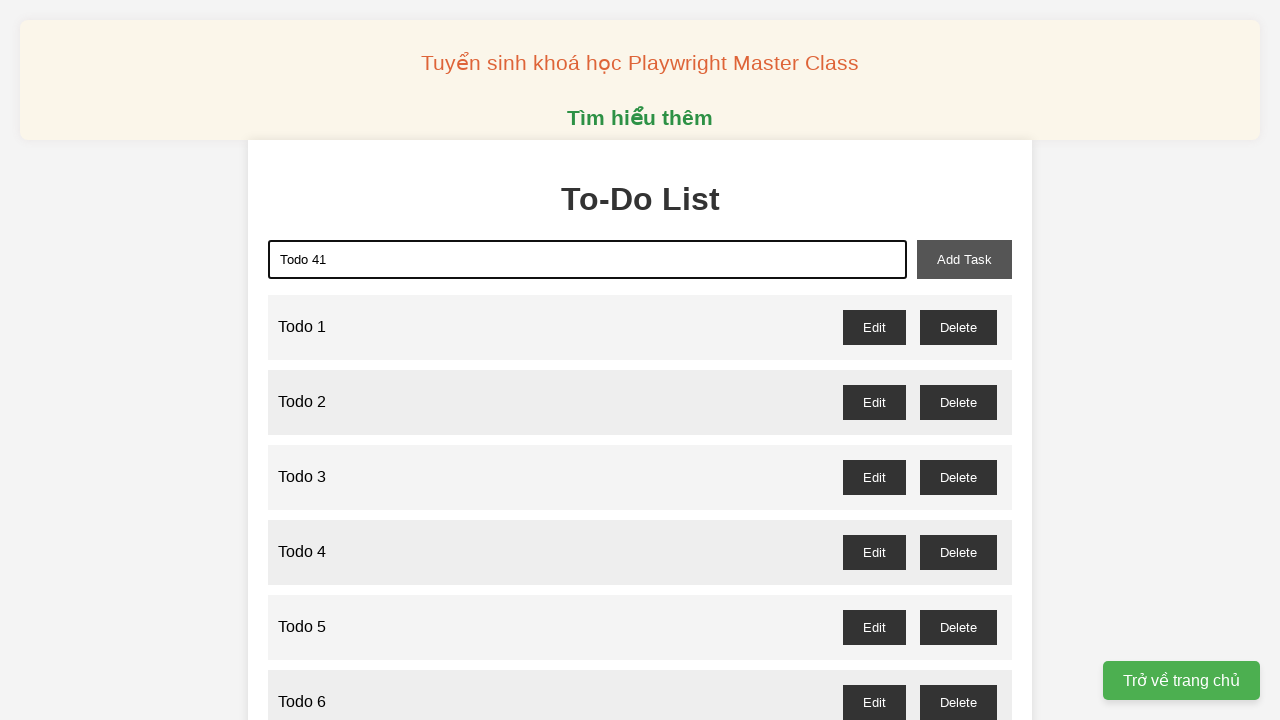

Clicked add task button to create 'Todo 41' at (964, 259) on xpath=//*[@id="add-task"]
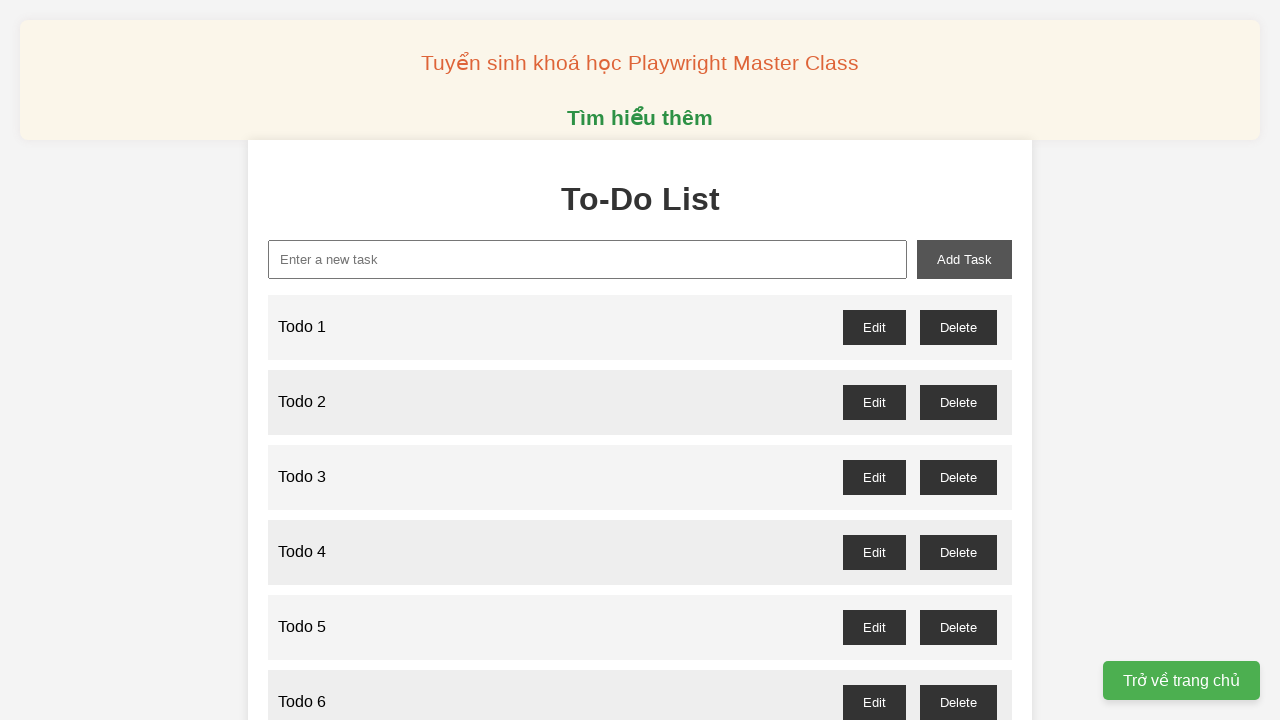

Filled task input field with 'Todo 42' on xpath=//*[@id="new-task"]
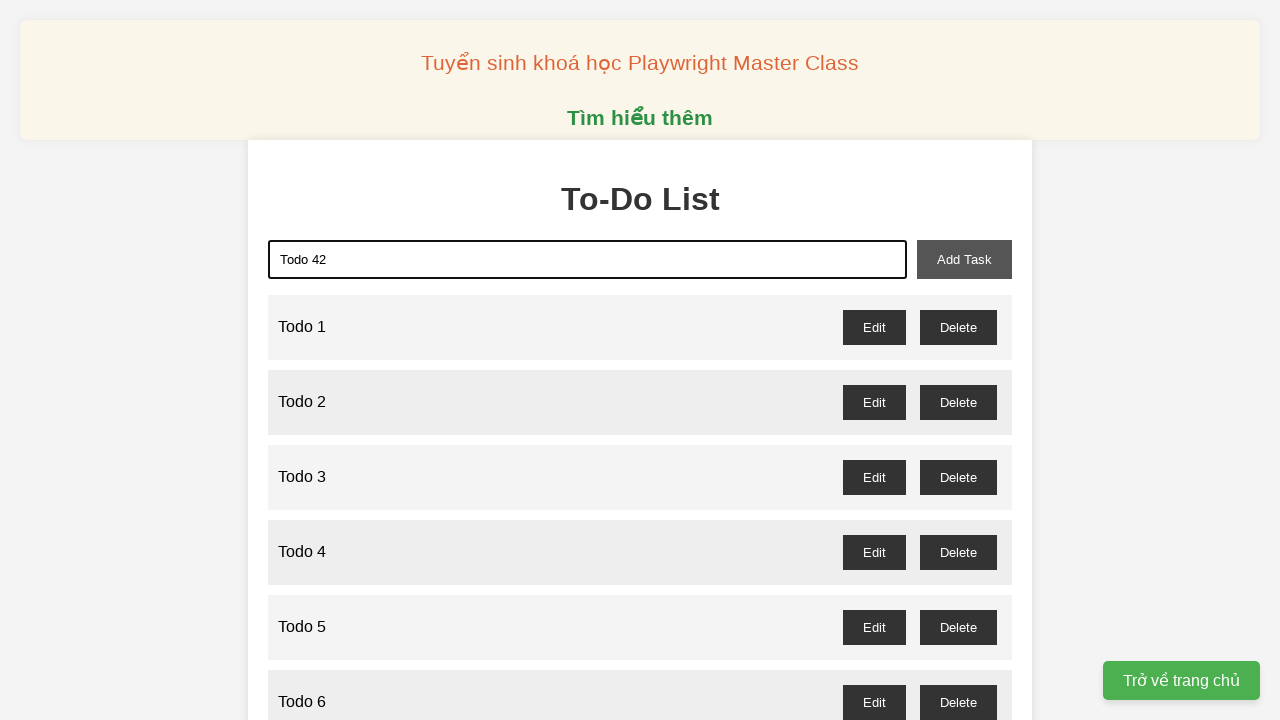

Clicked add task button to create 'Todo 42' at (964, 259) on xpath=//*[@id="add-task"]
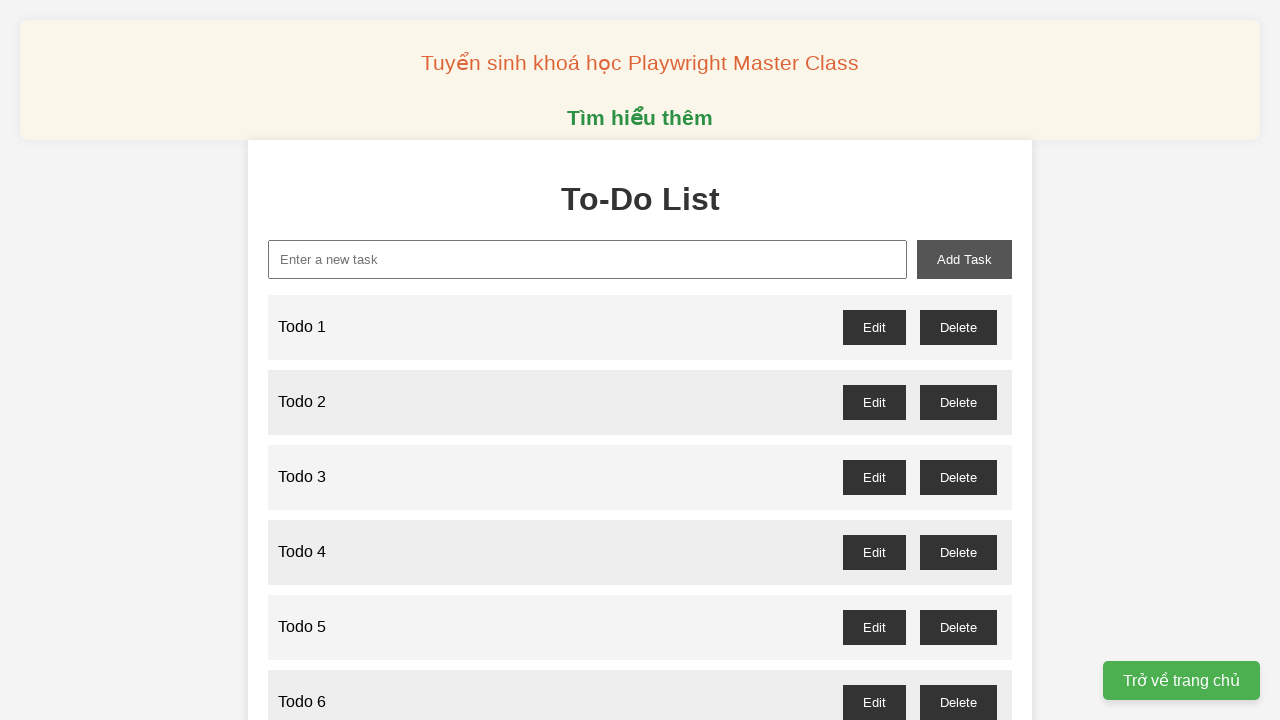

Filled task input field with 'Todo 43' on xpath=//*[@id="new-task"]
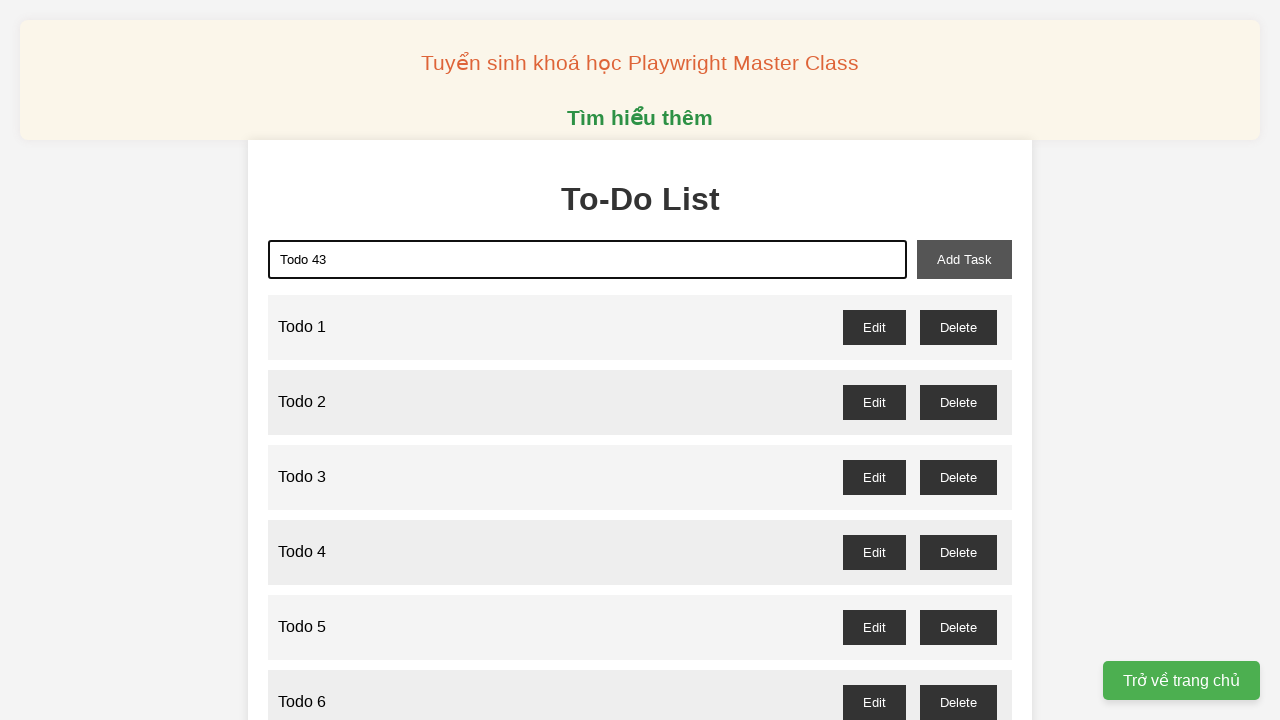

Clicked add task button to create 'Todo 43' at (964, 259) on xpath=//*[@id="add-task"]
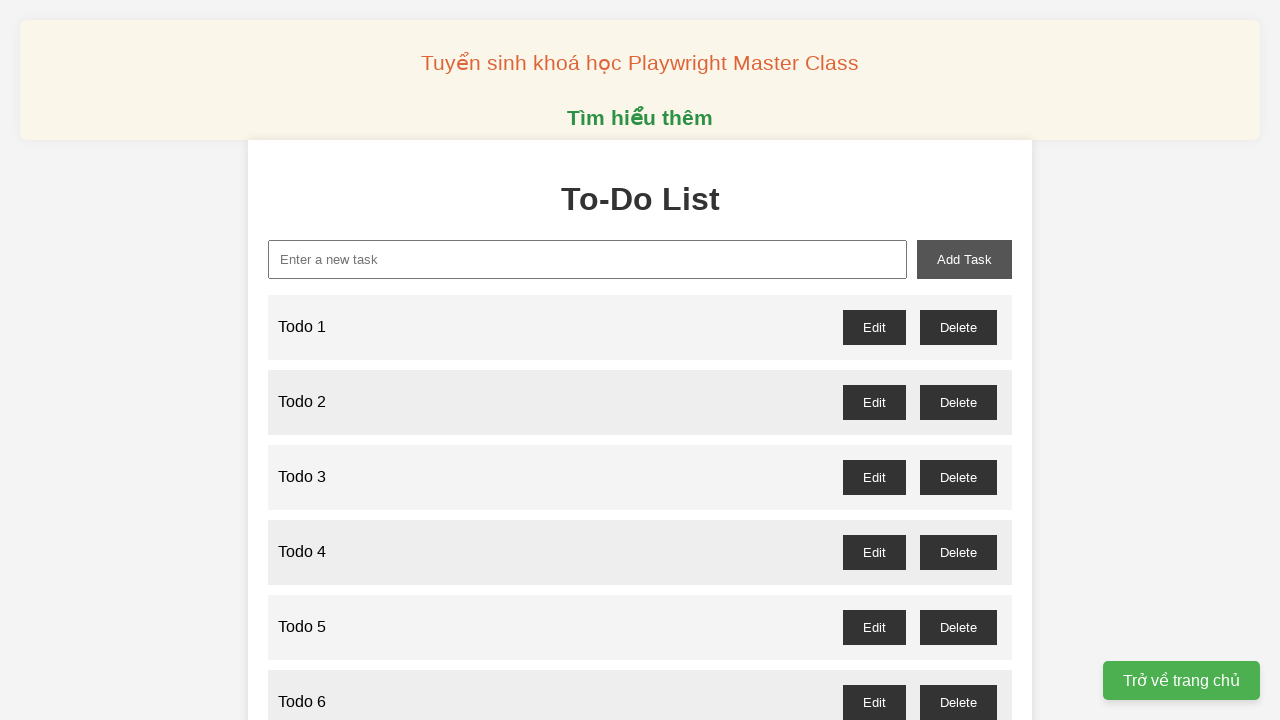

Filled task input field with 'Todo 44' on xpath=//*[@id="new-task"]
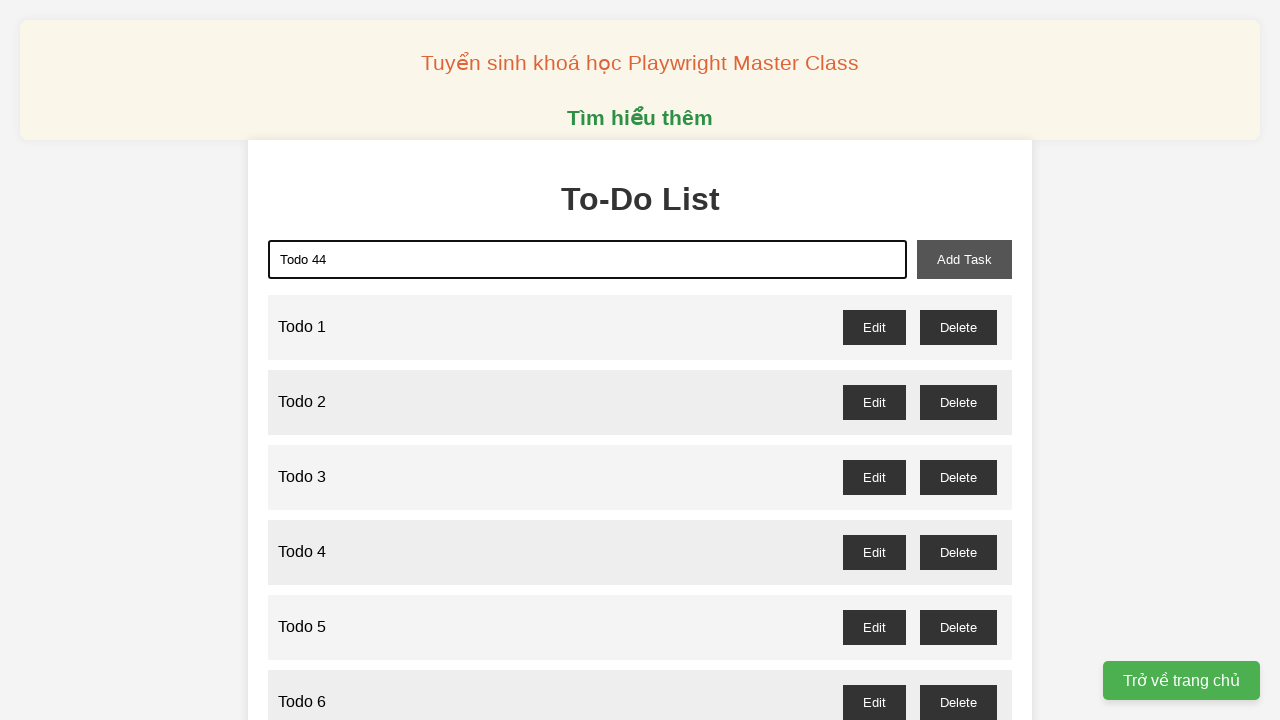

Clicked add task button to create 'Todo 44' at (964, 259) on xpath=//*[@id="add-task"]
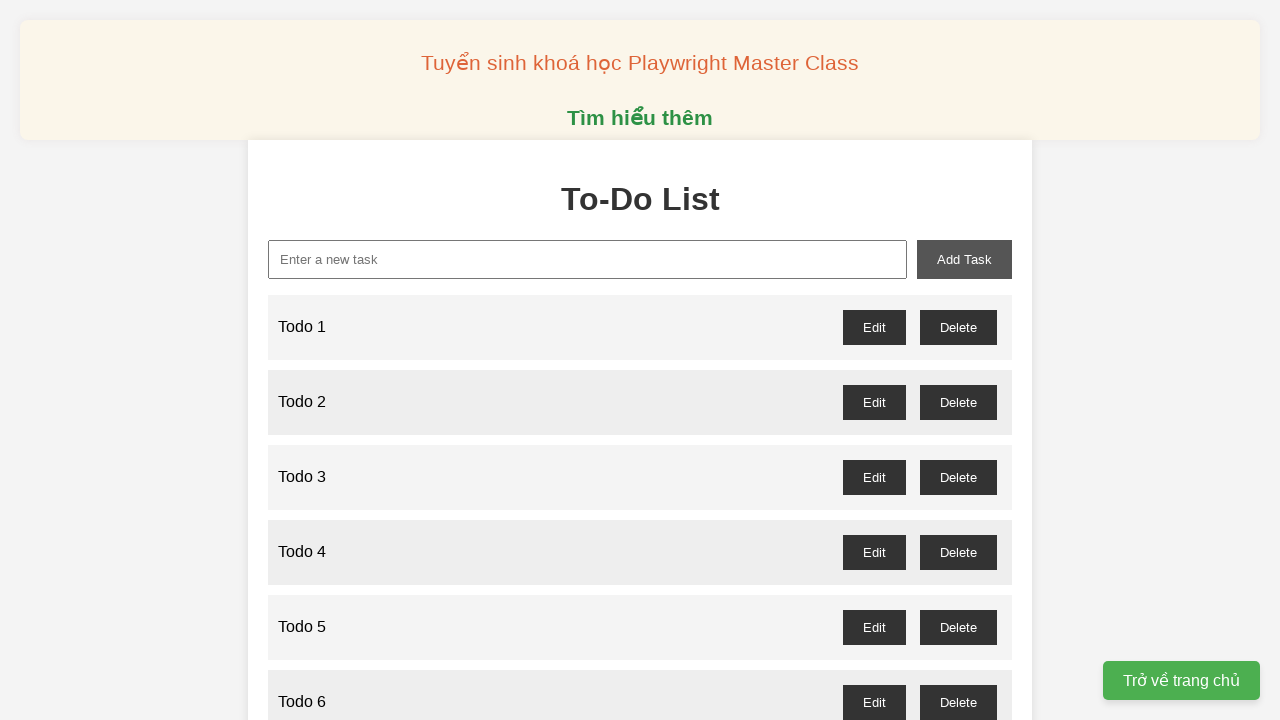

Filled task input field with 'Todo 45' on xpath=//*[@id="new-task"]
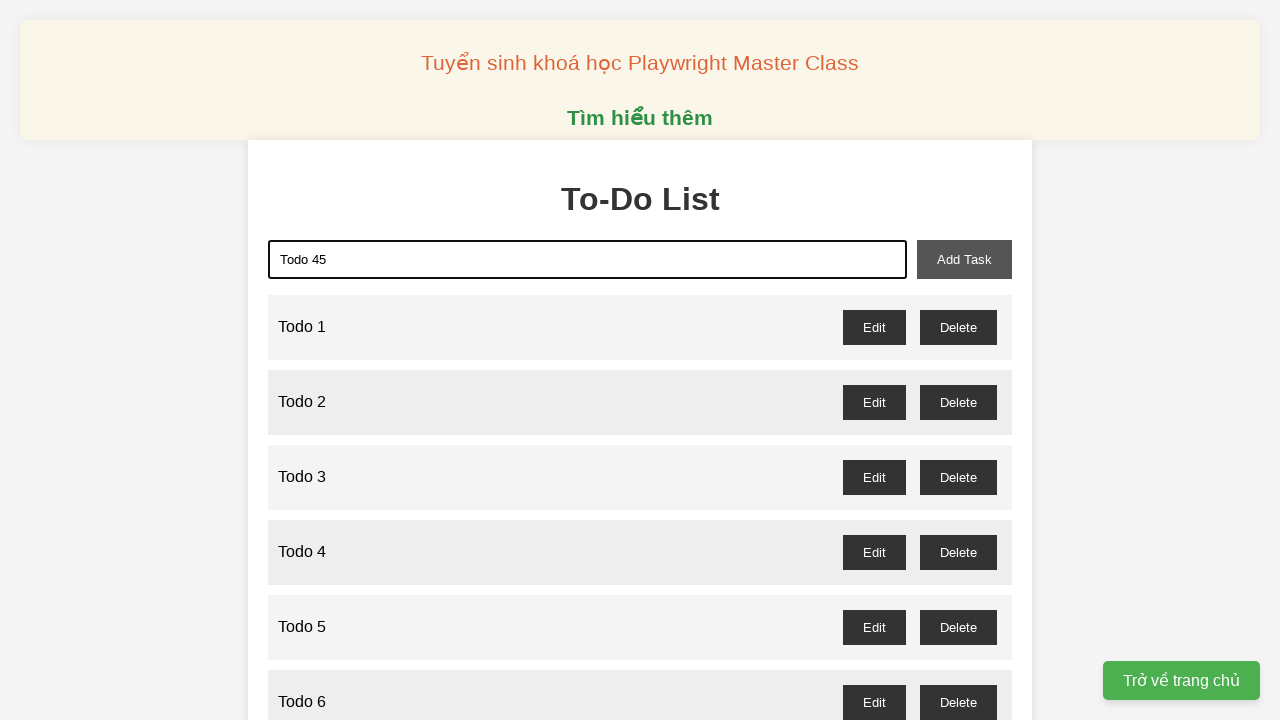

Clicked add task button to create 'Todo 45' at (964, 259) on xpath=//*[@id="add-task"]
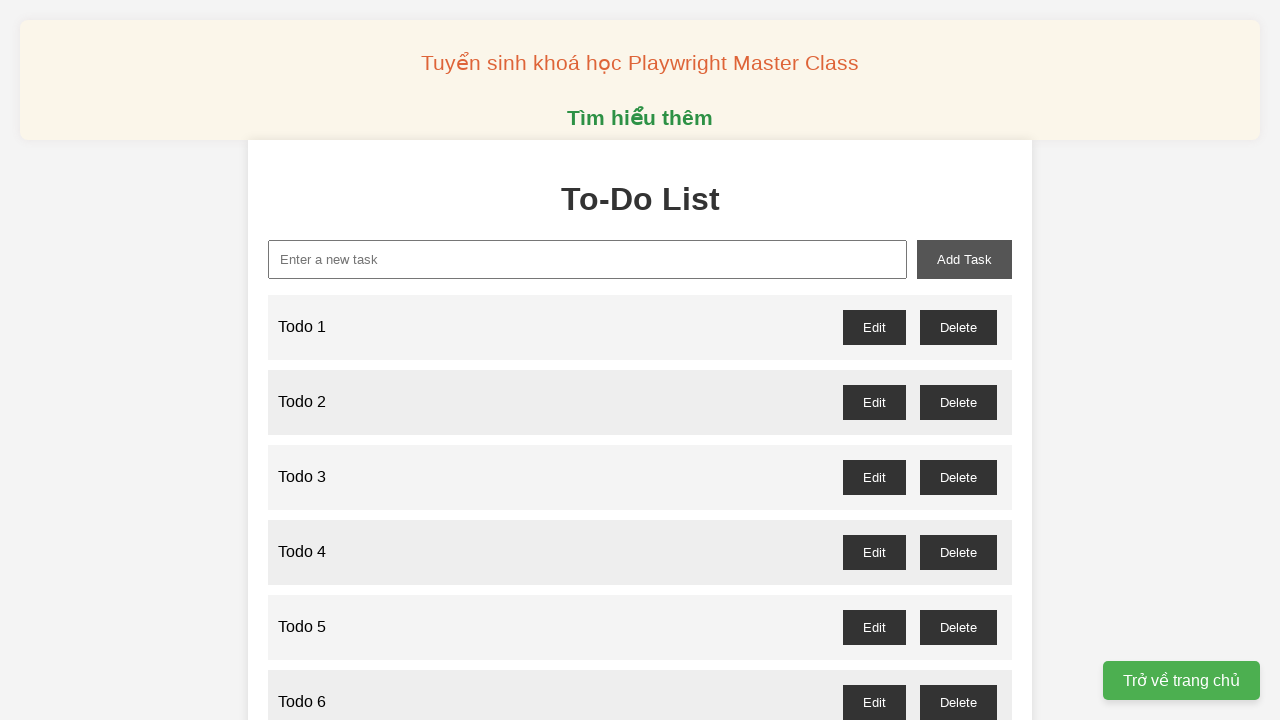

Filled task input field with 'Todo 46' on xpath=//*[@id="new-task"]
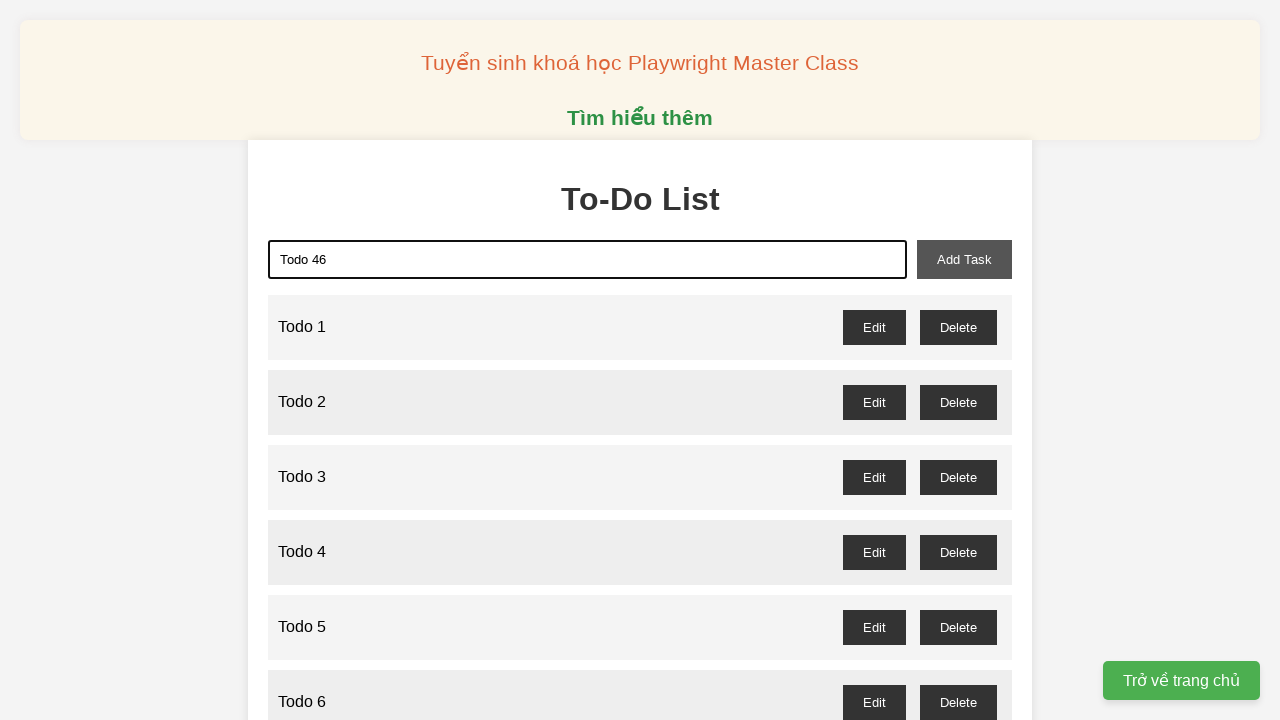

Clicked add task button to create 'Todo 46' at (964, 259) on xpath=//*[@id="add-task"]
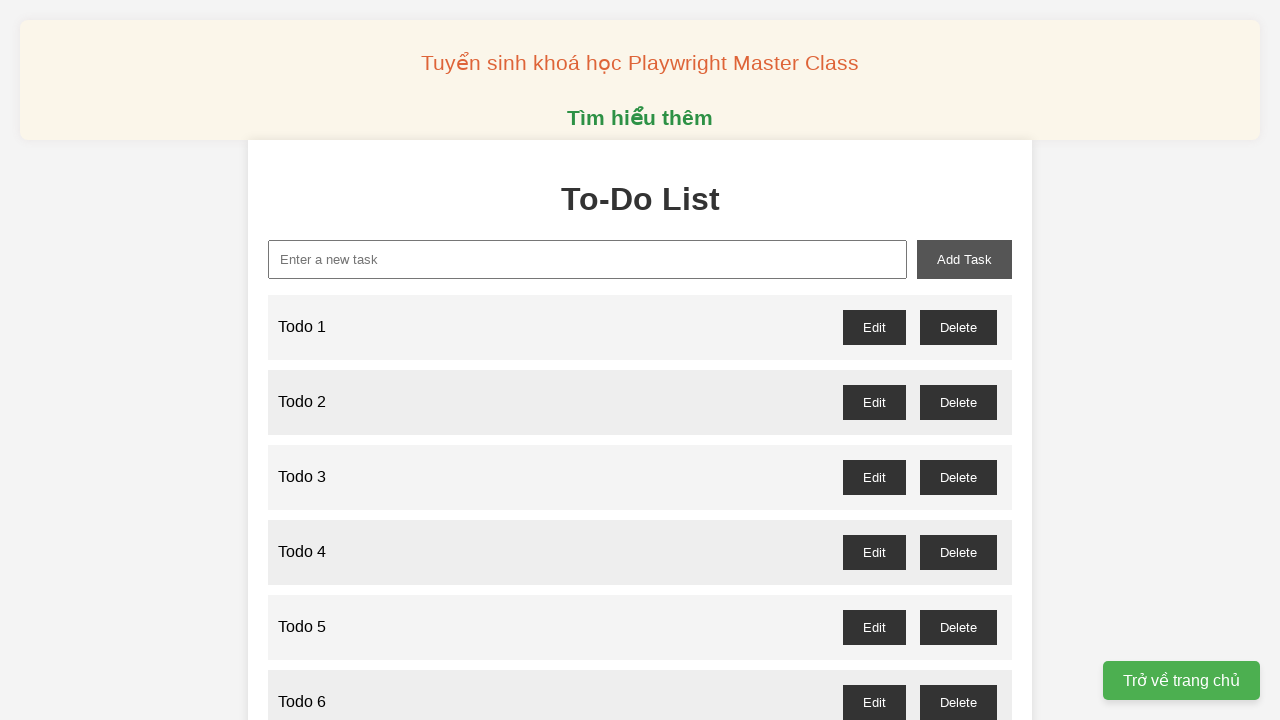

Filled task input field with 'Todo 47' on xpath=//*[@id="new-task"]
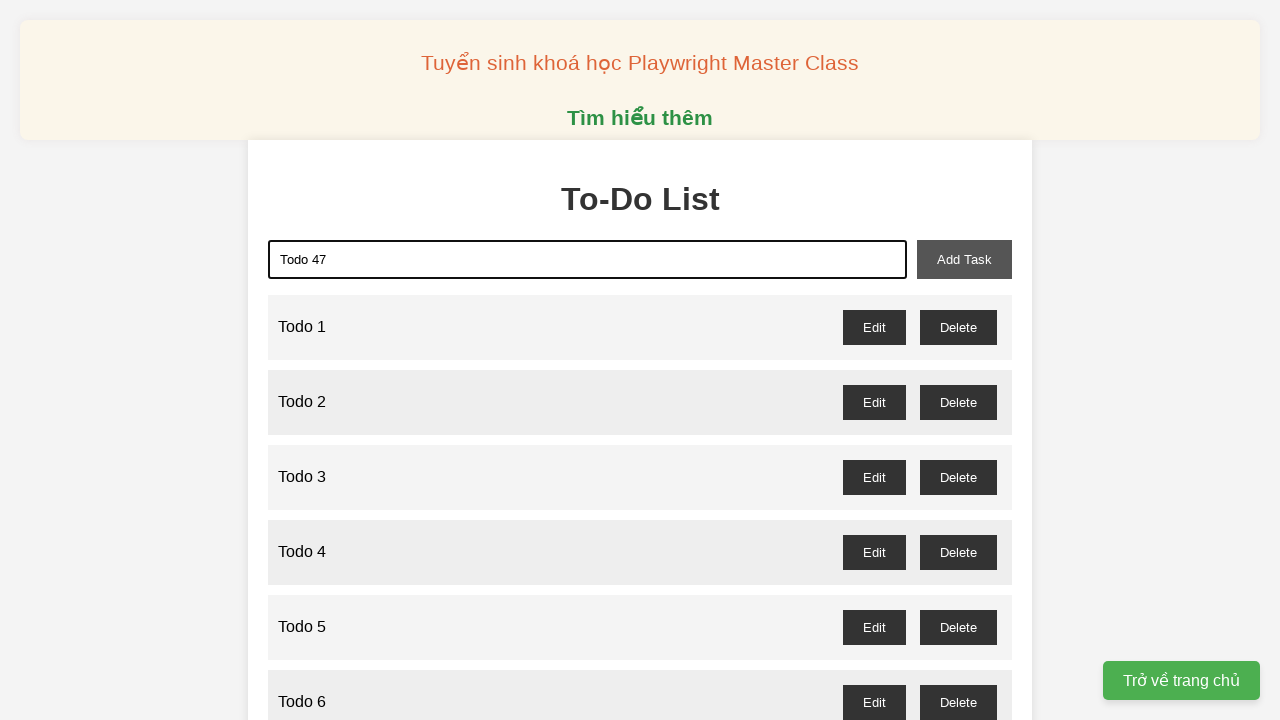

Clicked add task button to create 'Todo 47' at (964, 259) on xpath=//*[@id="add-task"]
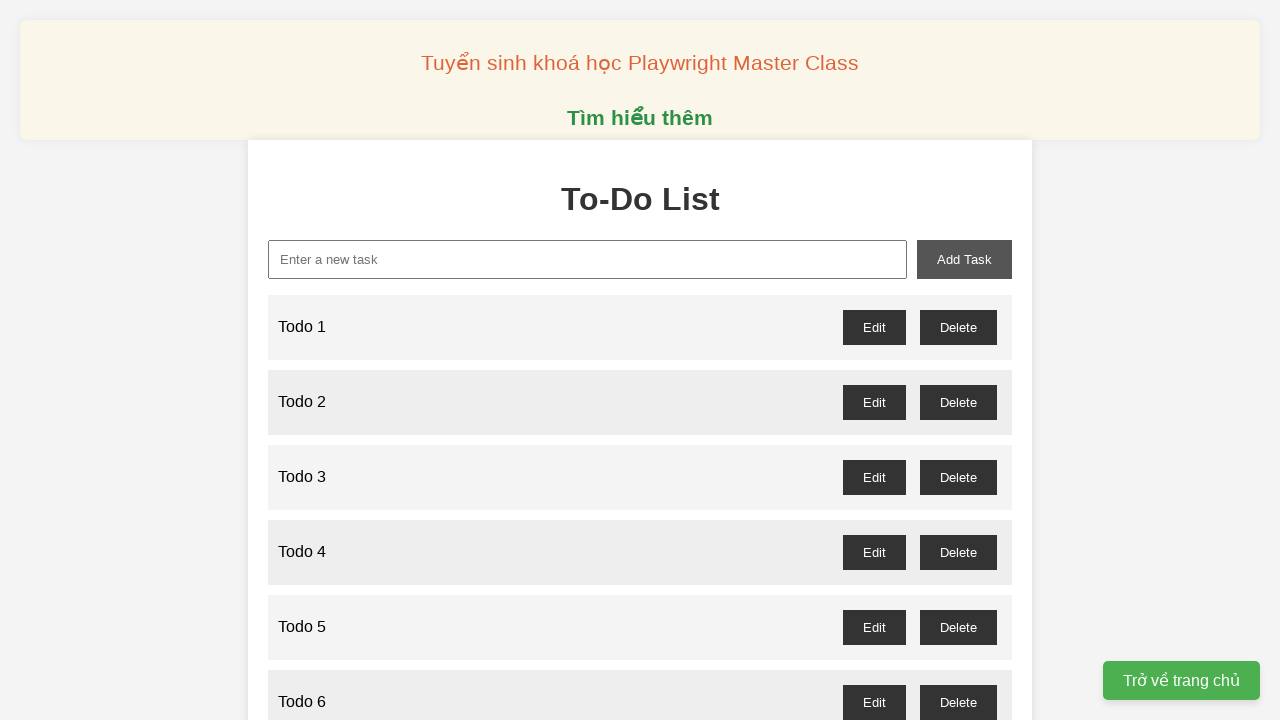

Filled task input field with 'Todo 48' on xpath=//*[@id="new-task"]
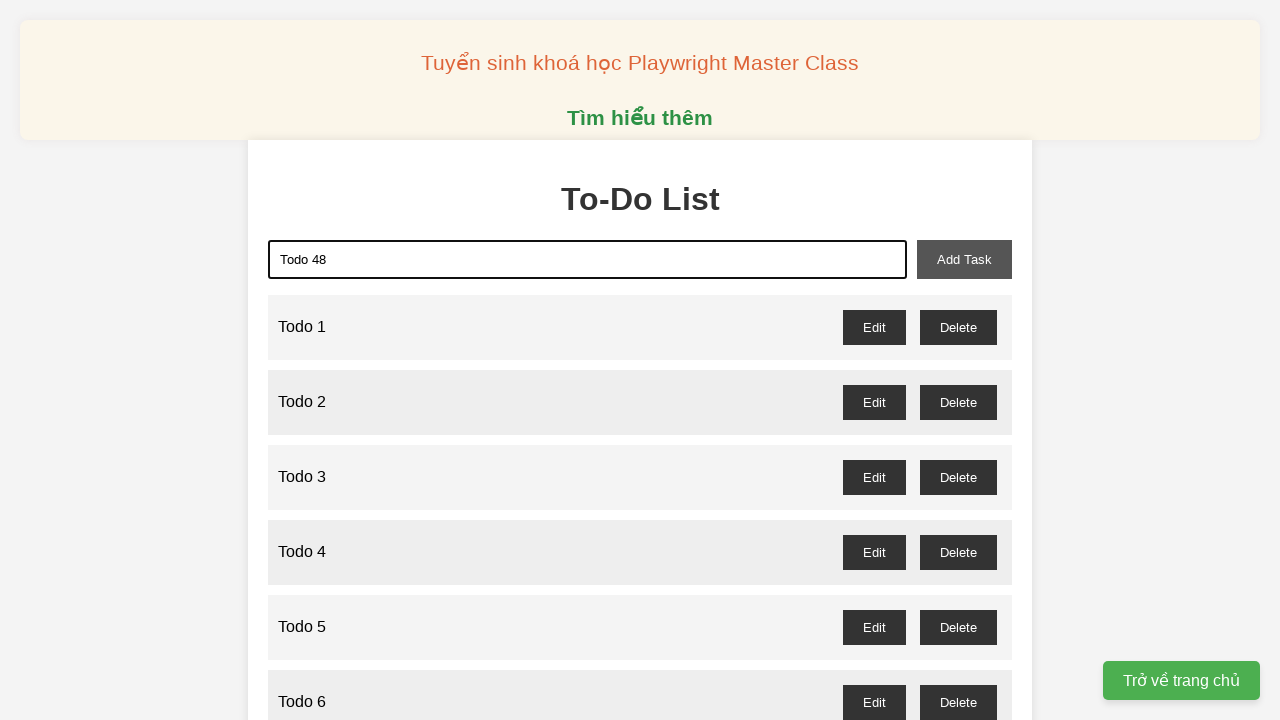

Clicked add task button to create 'Todo 48' at (964, 259) on xpath=//*[@id="add-task"]
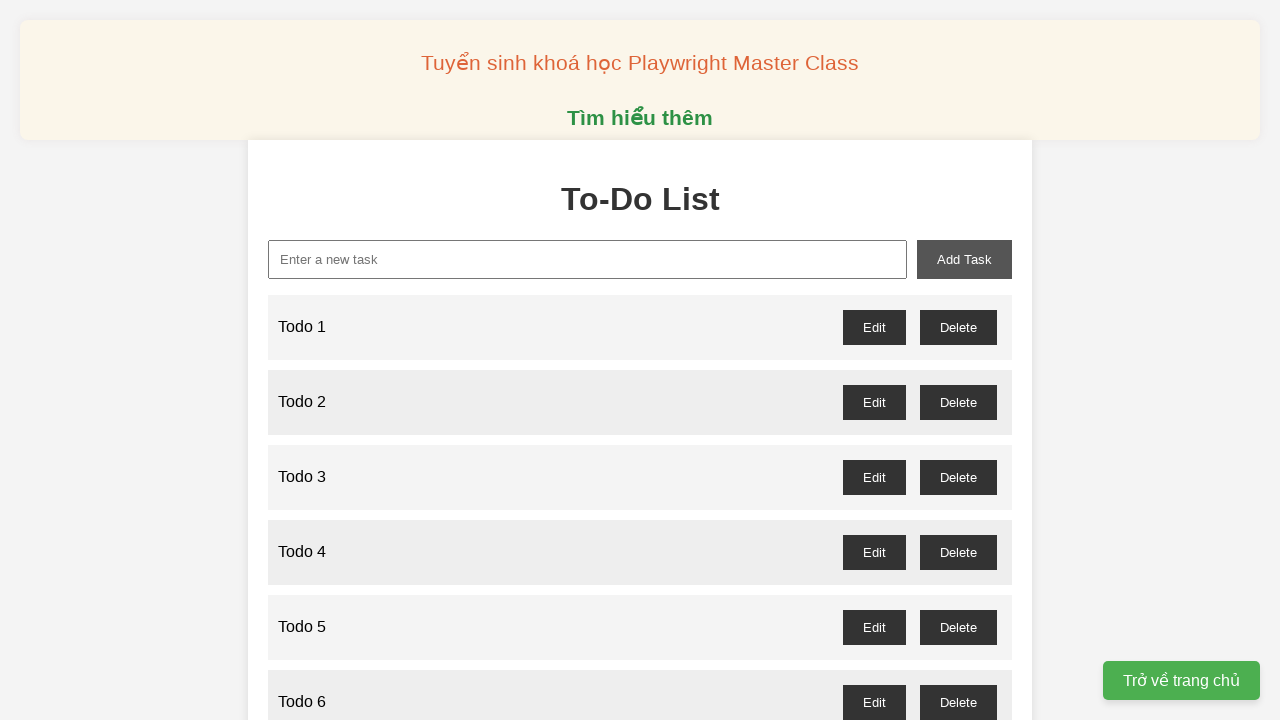

Filled task input field with 'Todo 49' on xpath=//*[@id="new-task"]
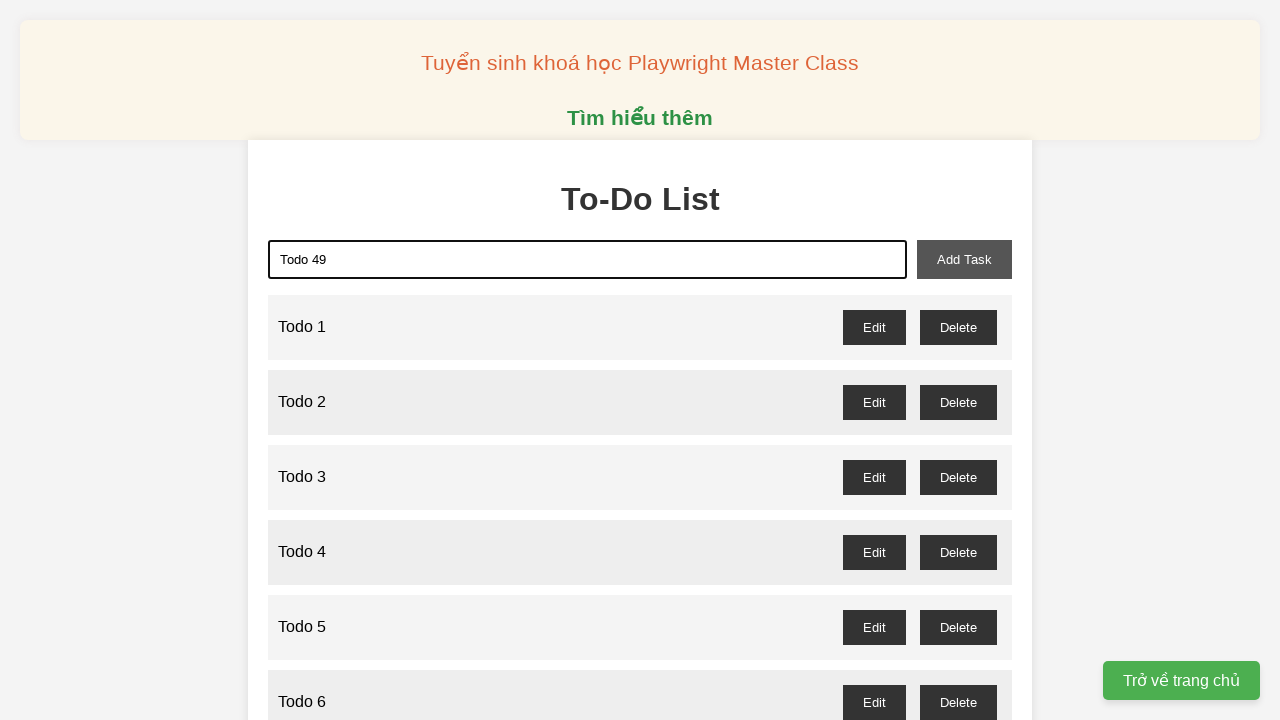

Clicked add task button to create 'Todo 49' at (964, 259) on xpath=//*[@id="add-task"]
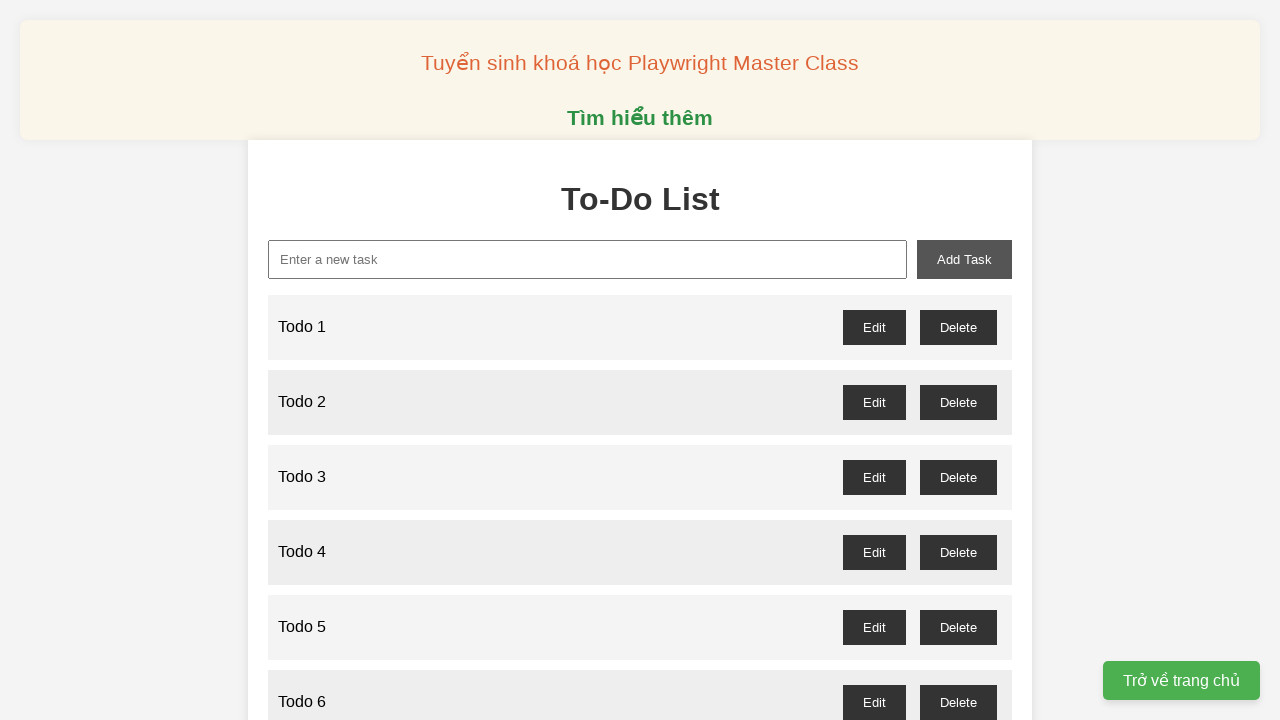

Filled task input field with 'Todo 50' on xpath=//*[@id="new-task"]
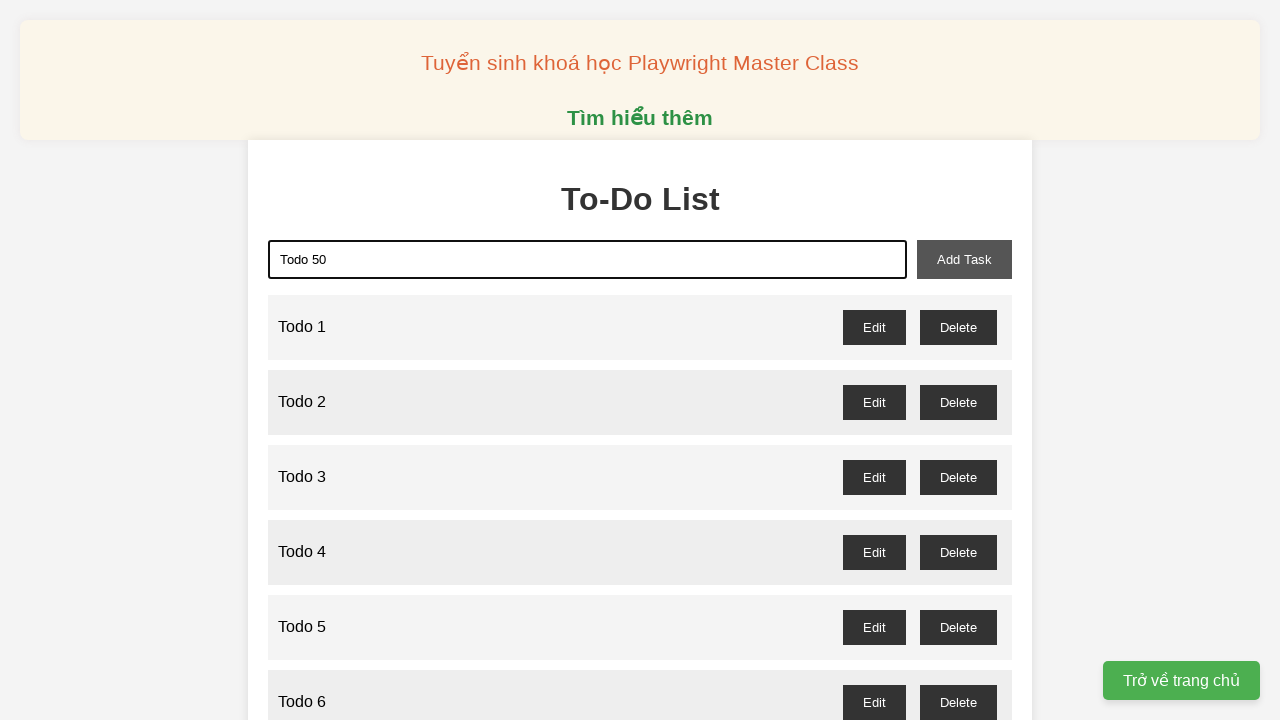

Clicked add task button to create 'Todo 50' at (964, 259) on xpath=//*[@id="add-task"]
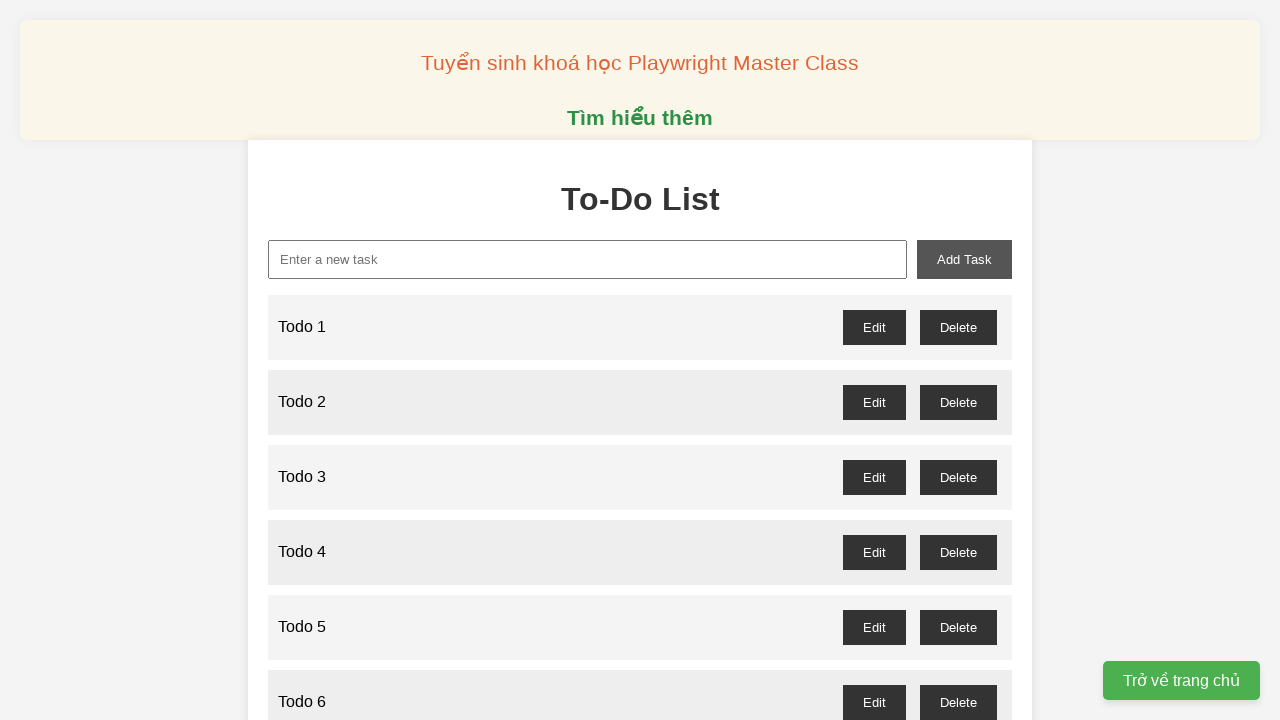

Filled task input field with 'Todo 51' on xpath=//*[@id="new-task"]
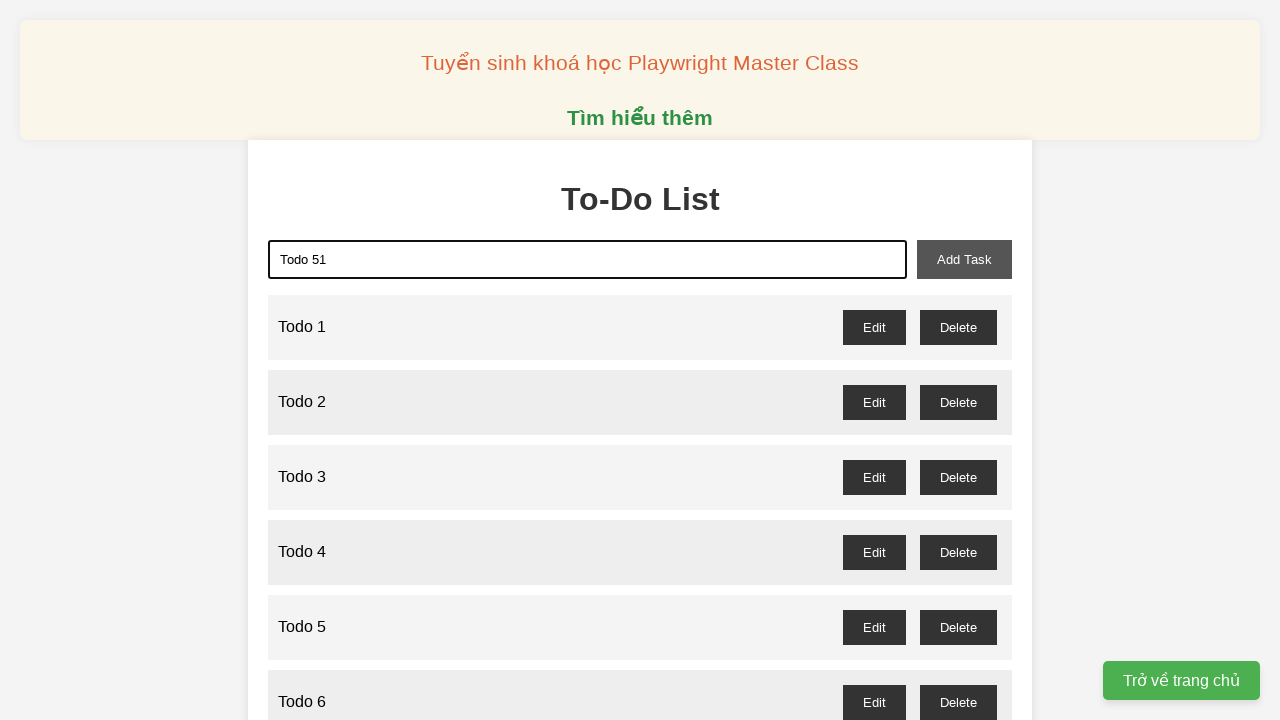

Clicked add task button to create 'Todo 51' at (964, 259) on xpath=//*[@id="add-task"]
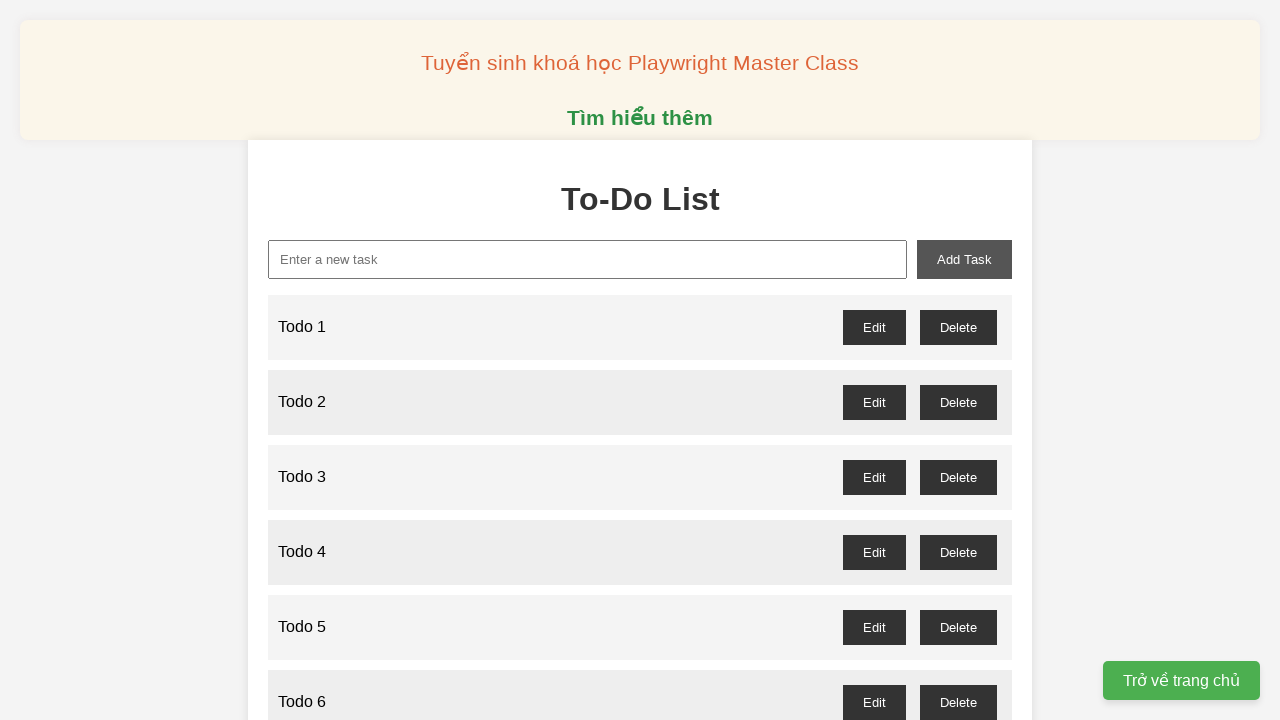

Filled task input field with 'Todo 52' on xpath=//*[@id="new-task"]
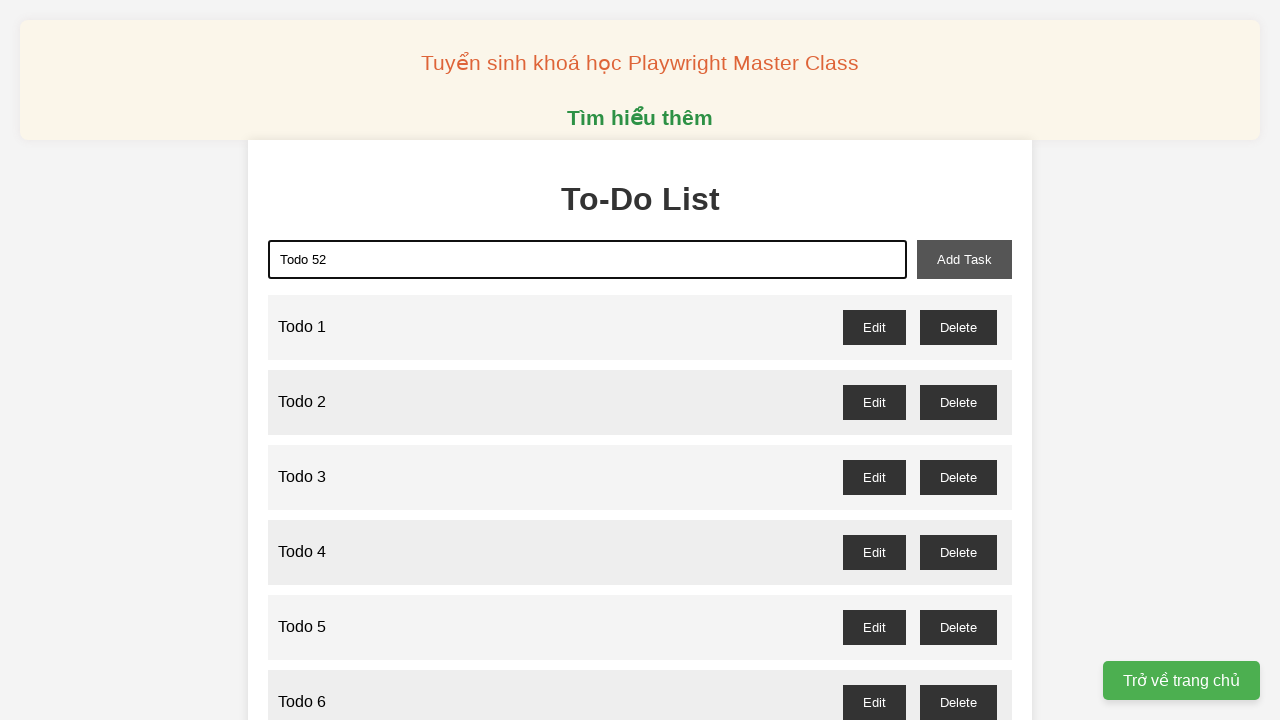

Clicked add task button to create 'Todo 52' at (964, 259) on xpath=//*[@id="add-task"]
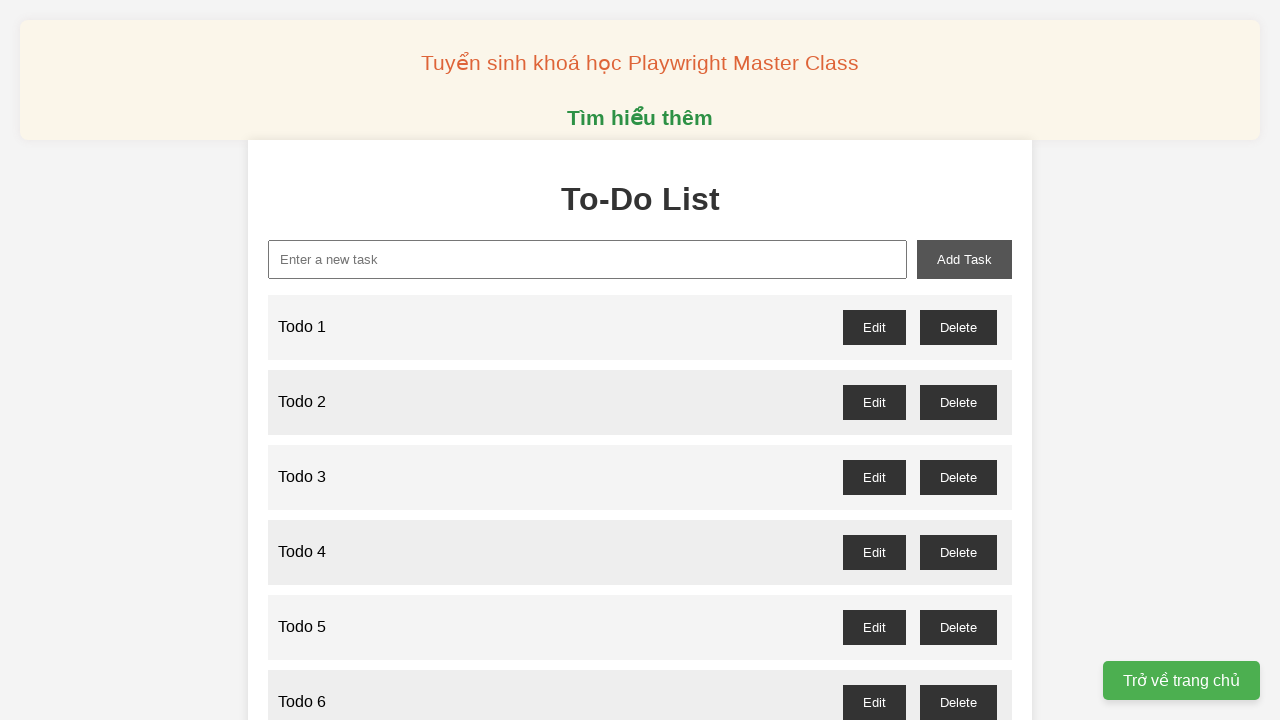

Filled task input field with 'Todo 53' on xpath=//*[@id="new-task"]
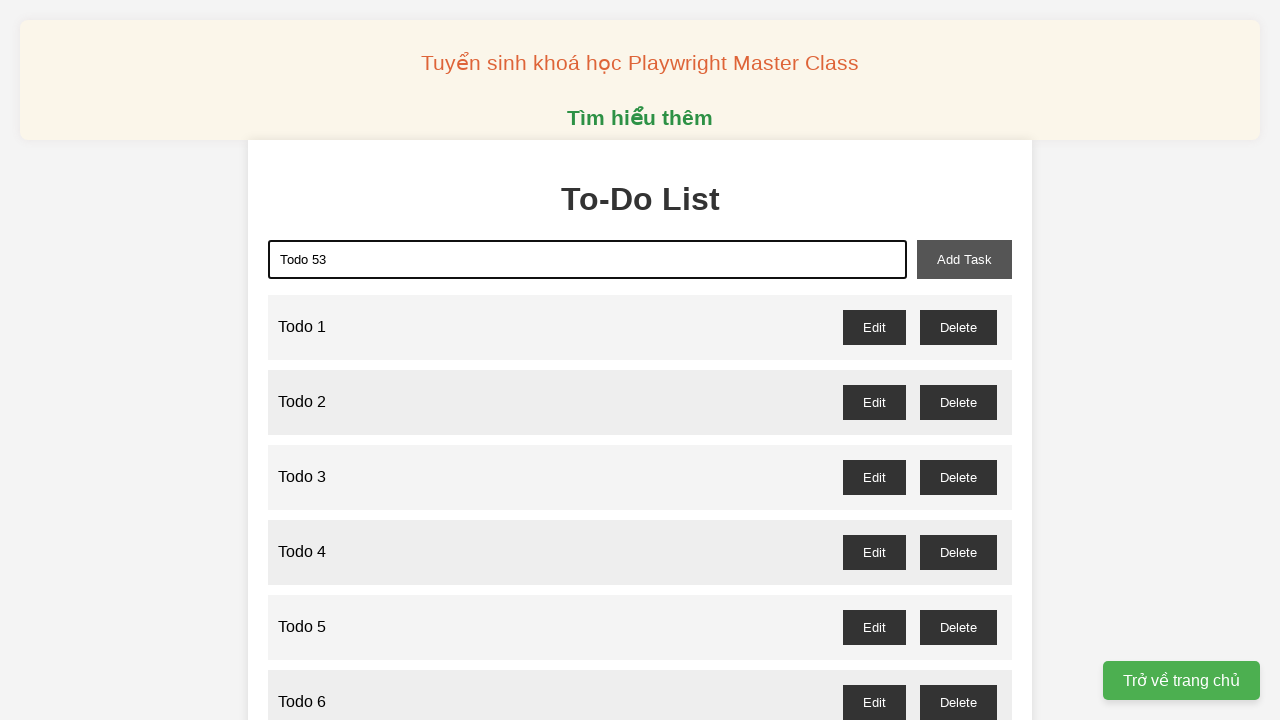

Clicked add task button to create 'Todo 53' at (964, 259) on xpath=//*[@id="add-task"]
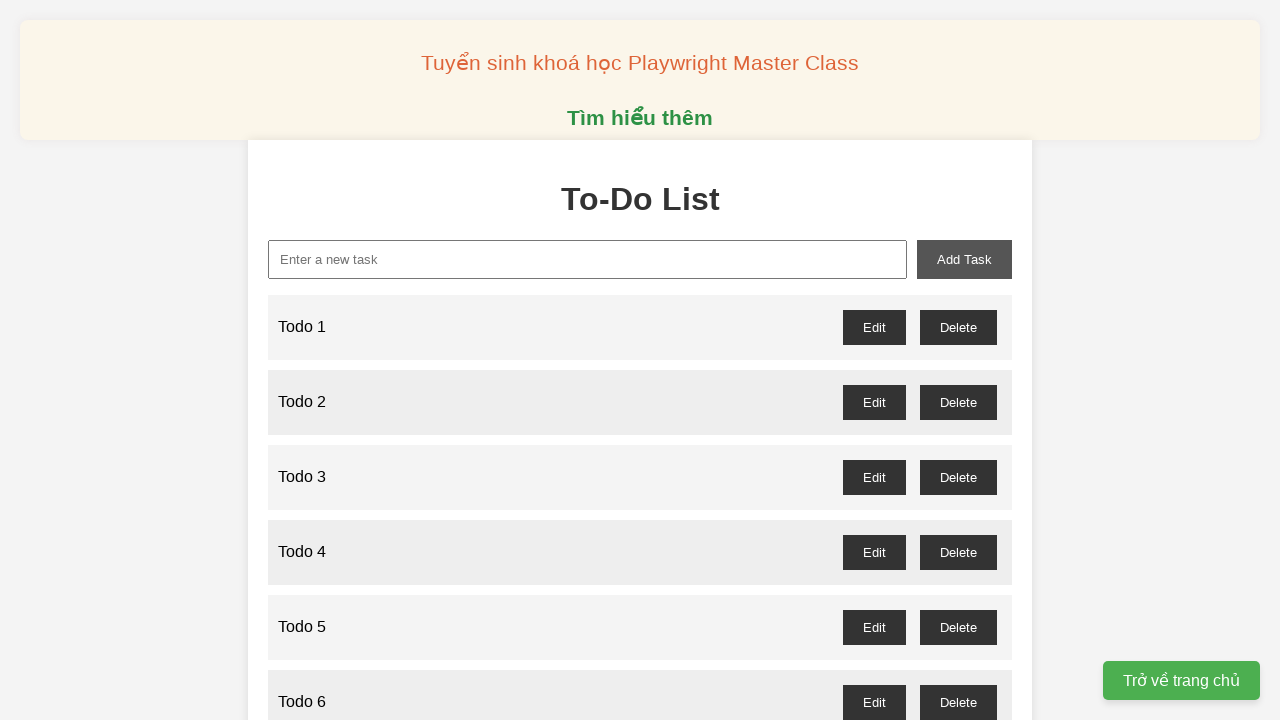

Filled task input field with 'Todo 54' on xpath=//*[@id="new-task"]
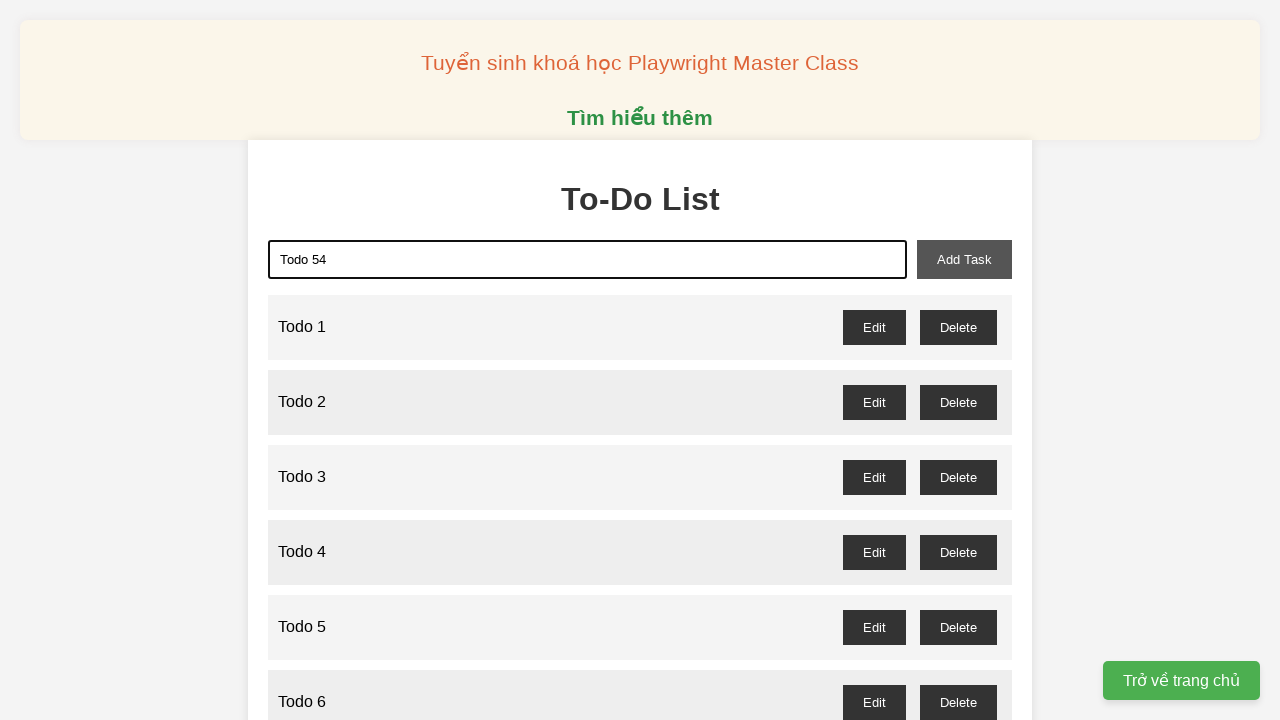

Clicked add task button to create 'Todo 54' at (964, 259) on xpath=//*[@id="add-task"]
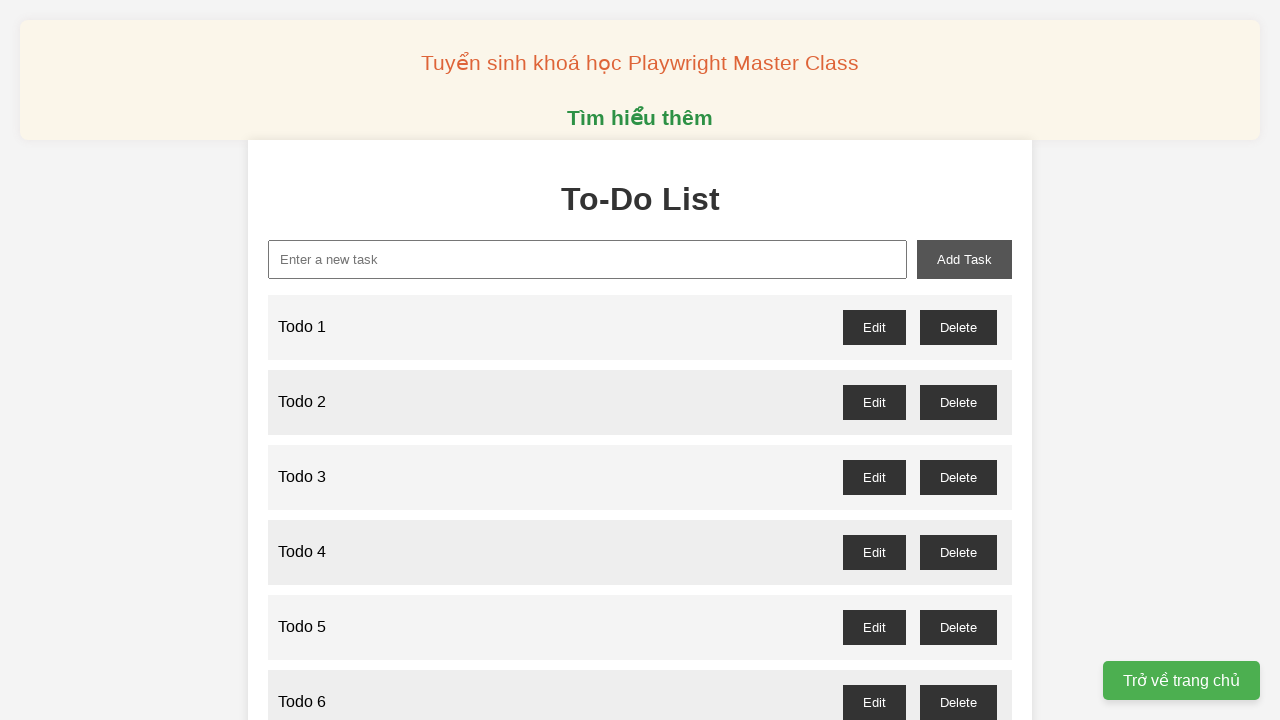

Filled task input field with 'Todo 55' on xpath=//*[@id="new-task"]
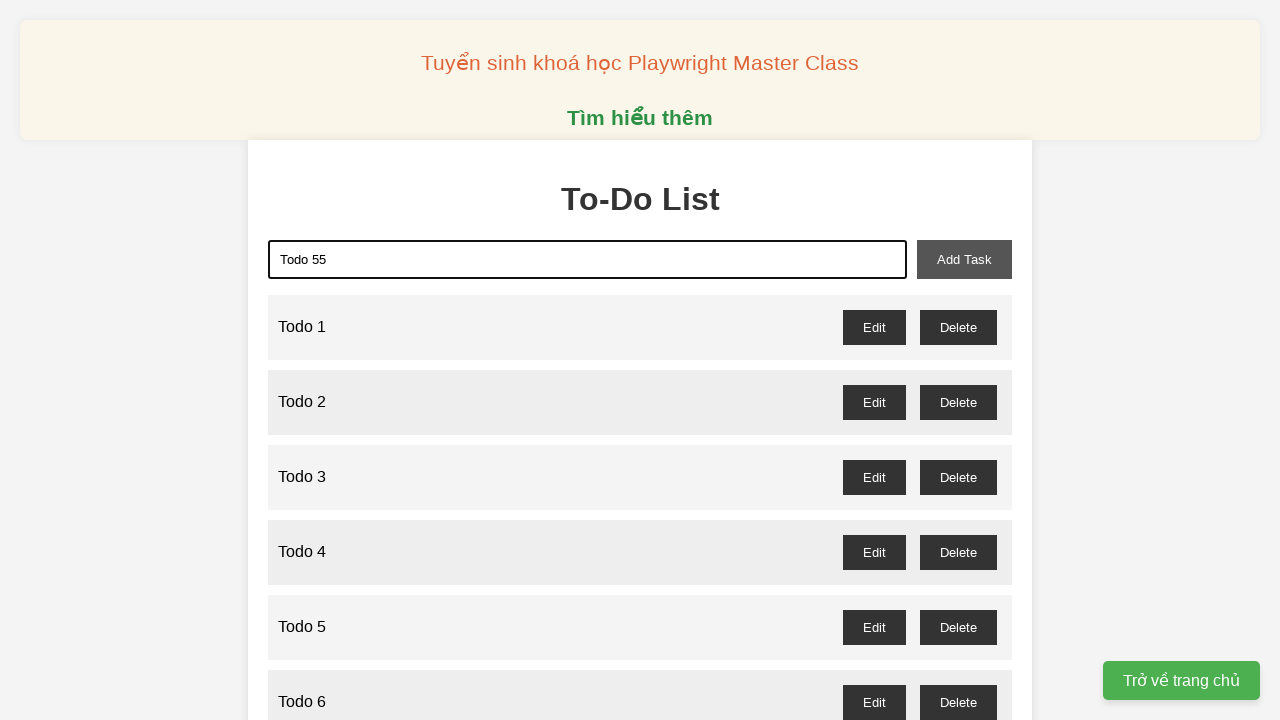

Clicked add task button to create 'Todo 55' at (964, 259) on xpath=//*[@id="add-task"]
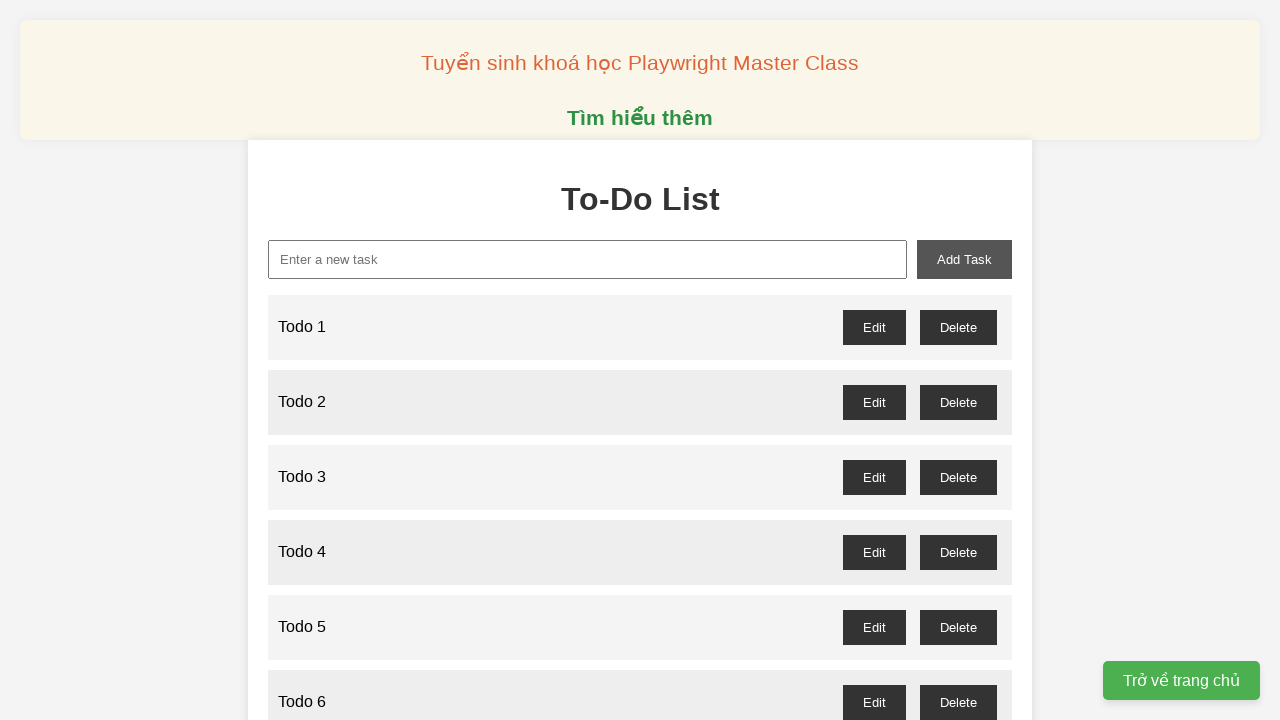

Filled task input field with 'Todo 56' on xpath=//*[@id="new-task"]
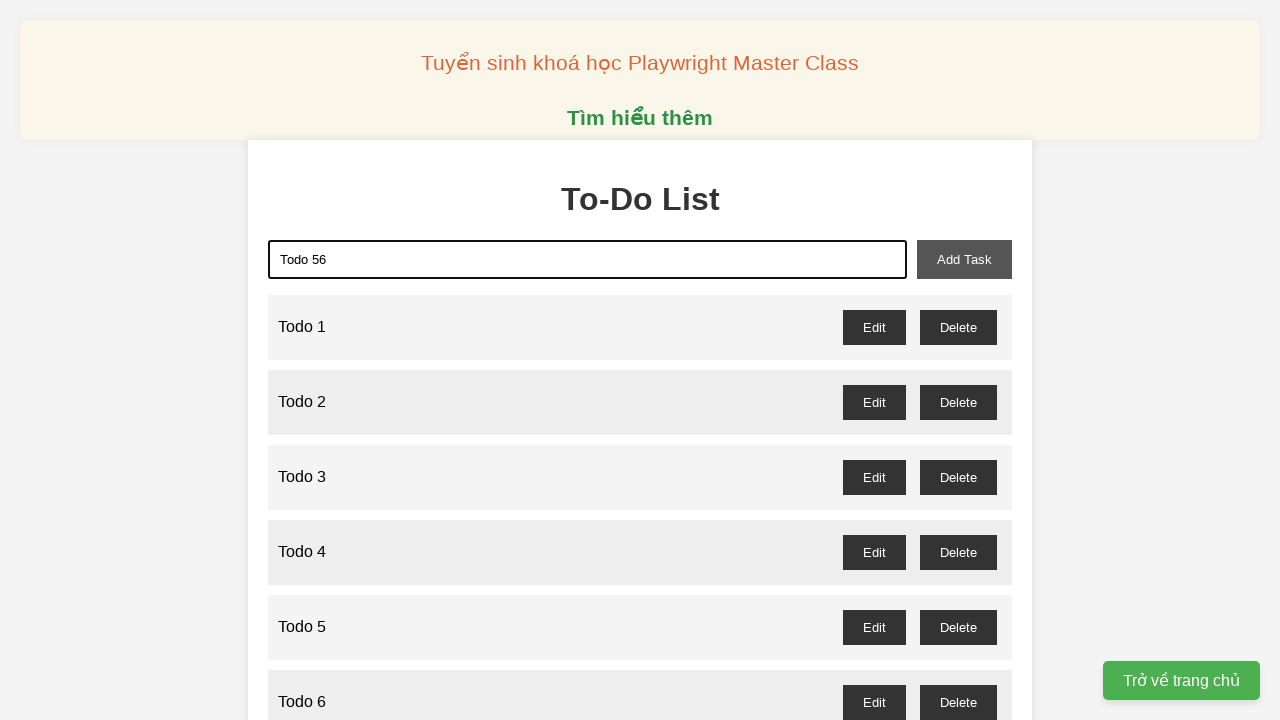

Clicked add task button to create 'Todo 56' at (964, 259) on xpath=//*[@id="add-task"]
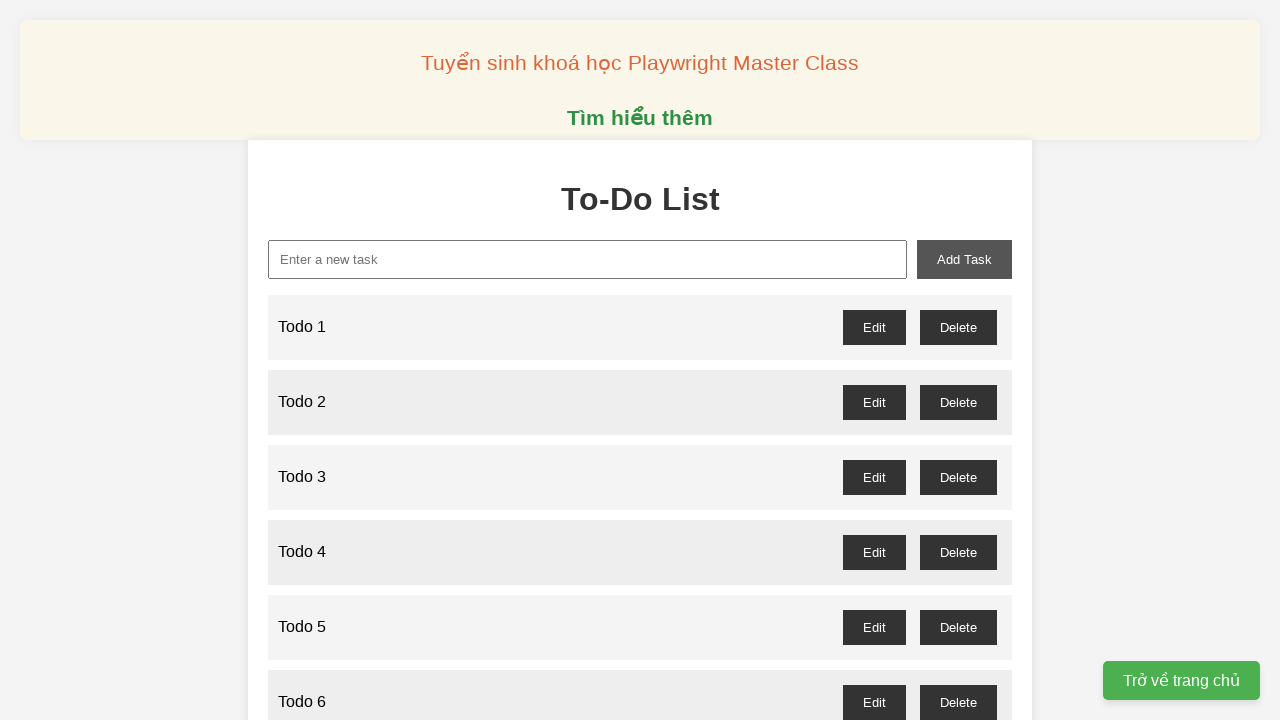

Filled task input field with 'Todo 57' on xpath=//*[@id="new-task"]
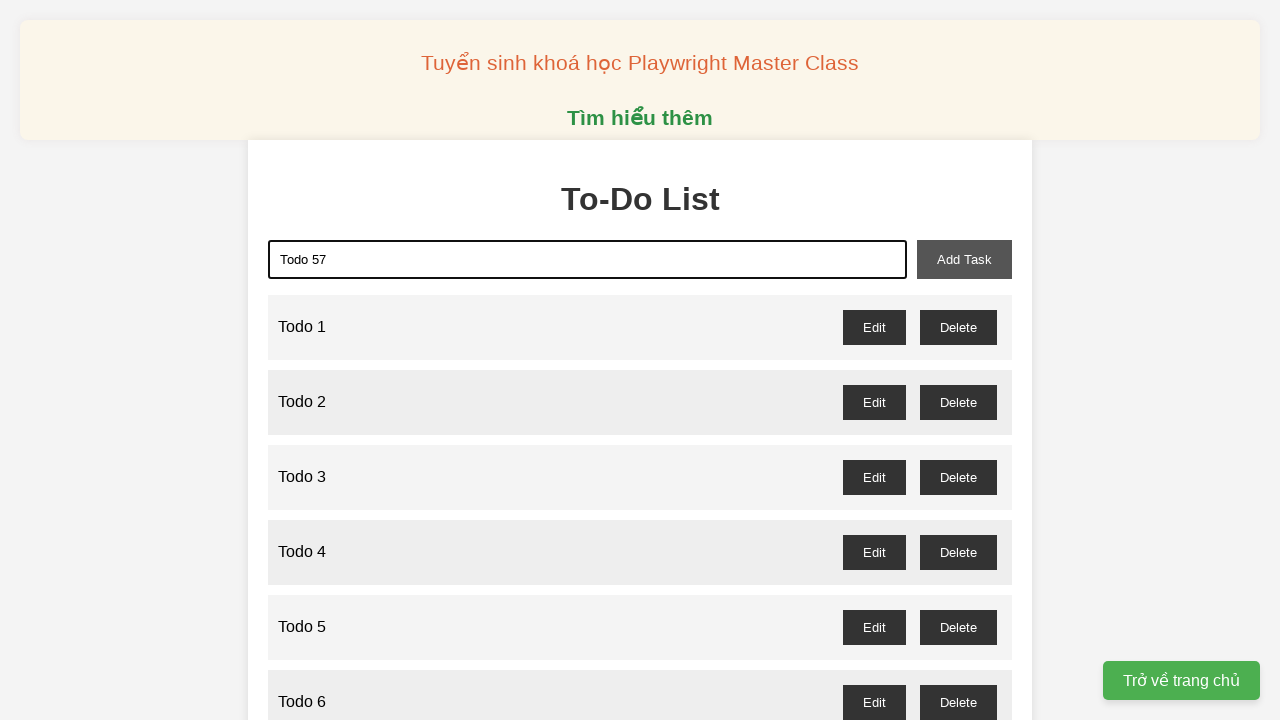

Clicked add task button to create 'Todo 57' at (964, 259) on xpath=//*[@id="add-task"]
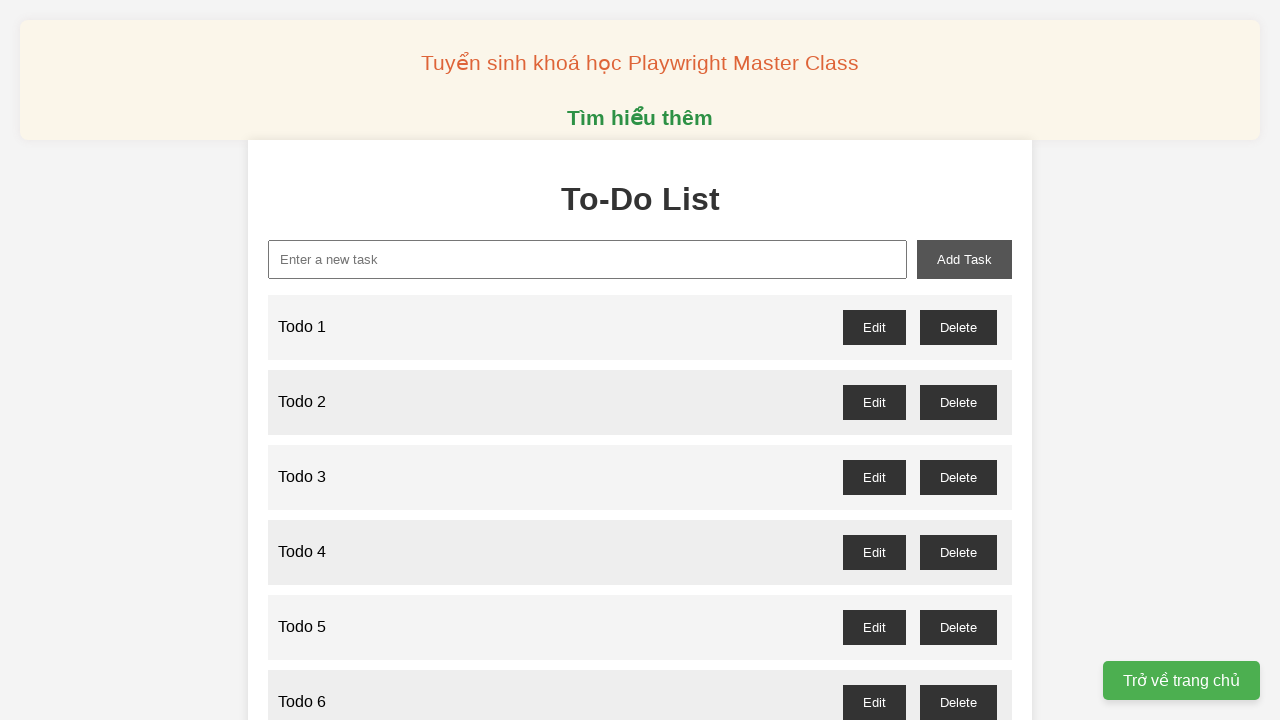

Filled task input field with 'Todo 58' on xpath=//*[@id="new-task"]
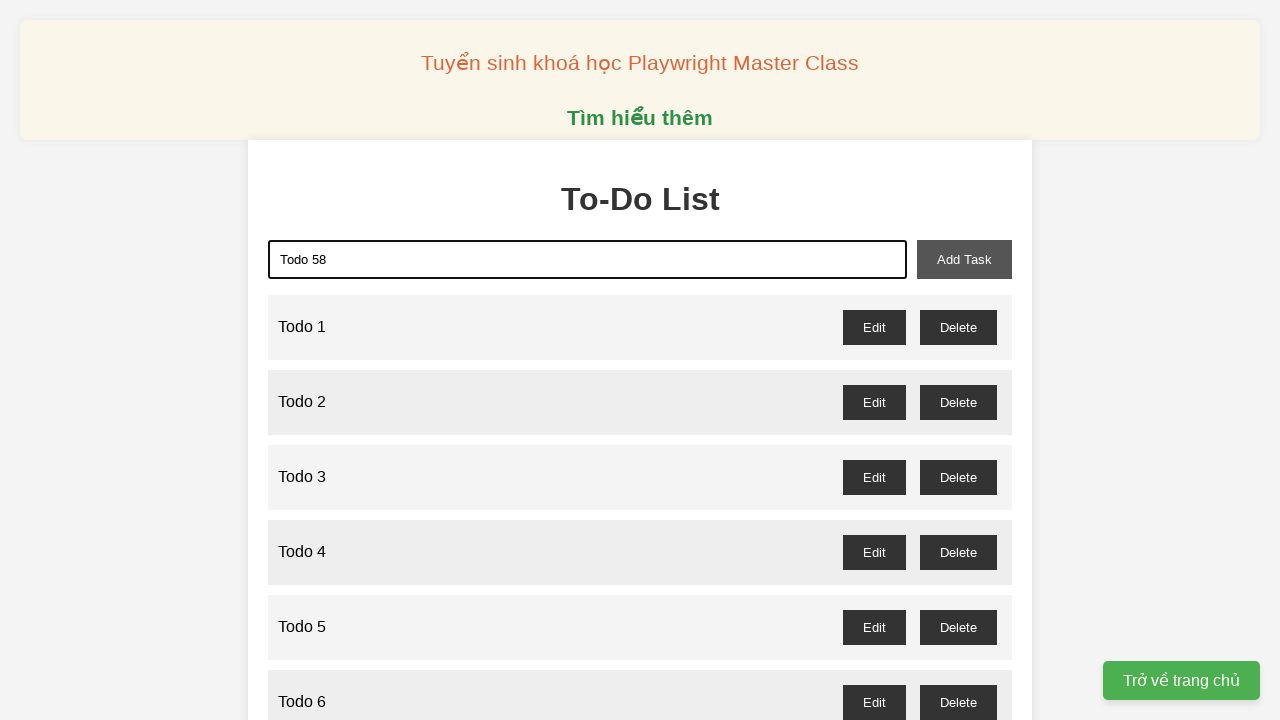

Clicked add task button to create 'Todo 58' at (964, 259) on xpath=//*[@id="add-task"]
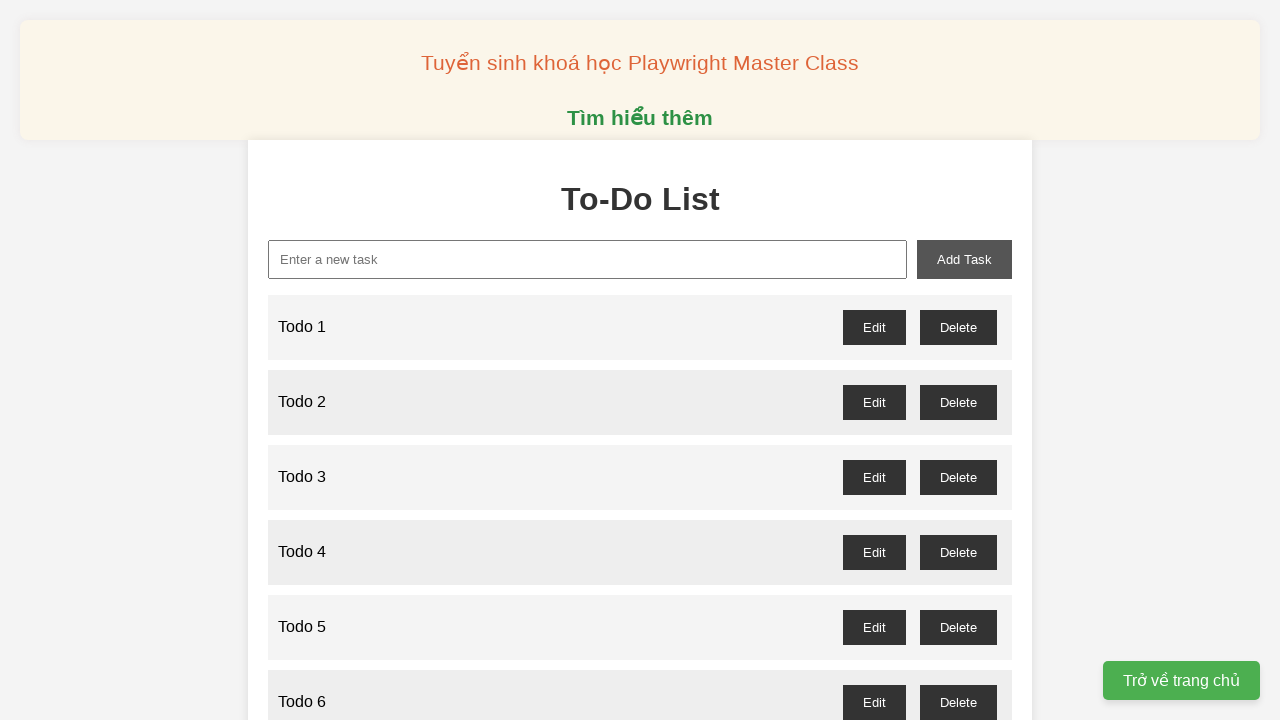

Filled task input field with 'Todo 59' on xpath=//*[@id="new-task"]
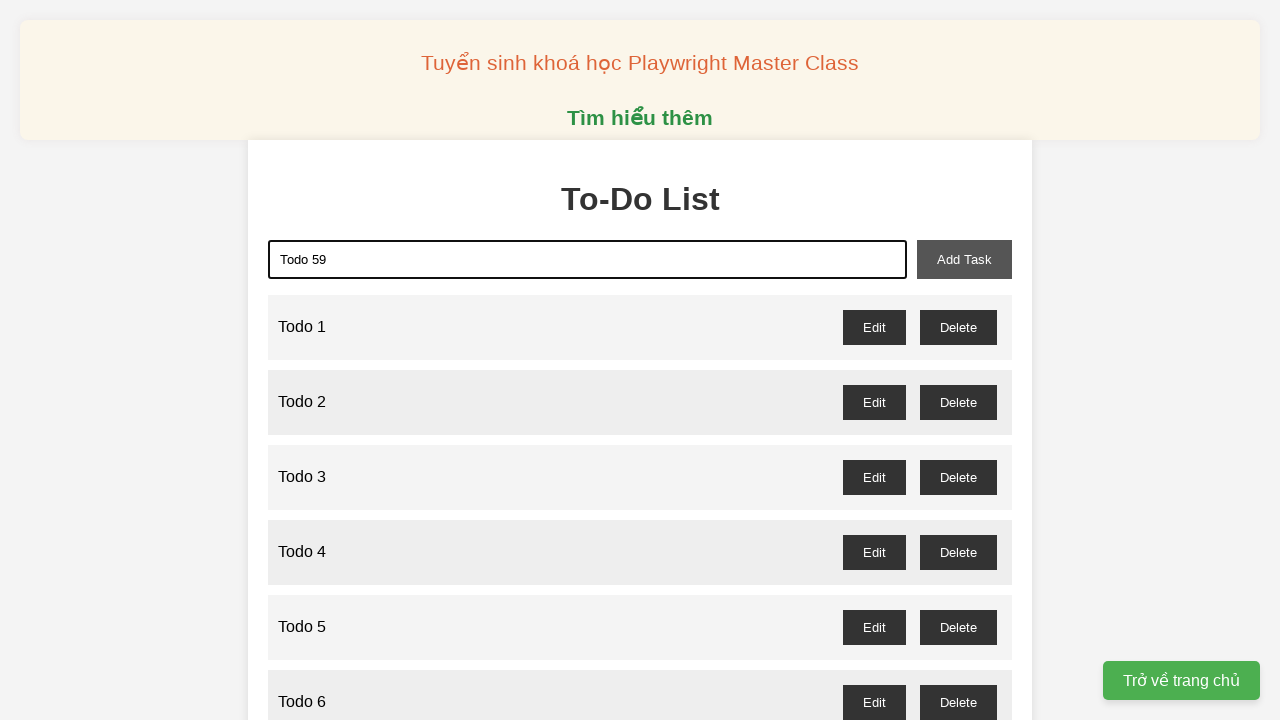

Clicked add task button to create 'Todo 59' at (964, 259) on xpath=//*[@id="add-task"]
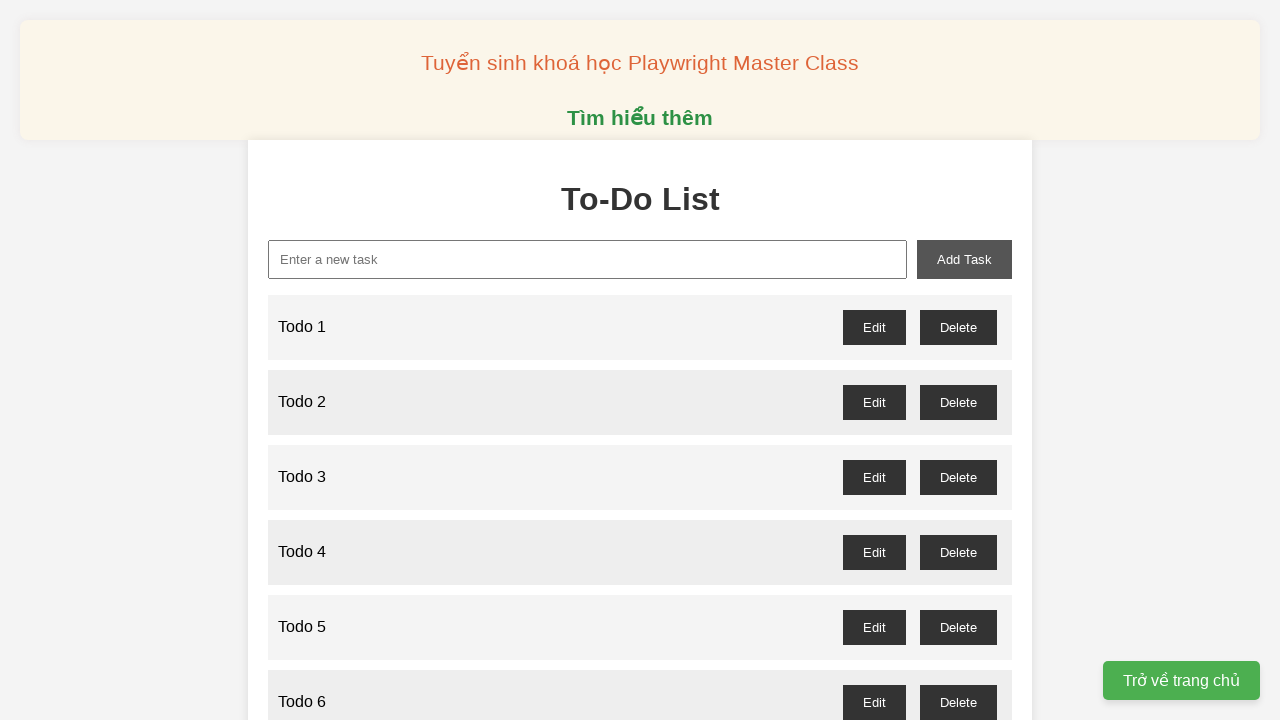

Filled task input field with 'Todo 60' on xpath=//*[@id="new-task"]
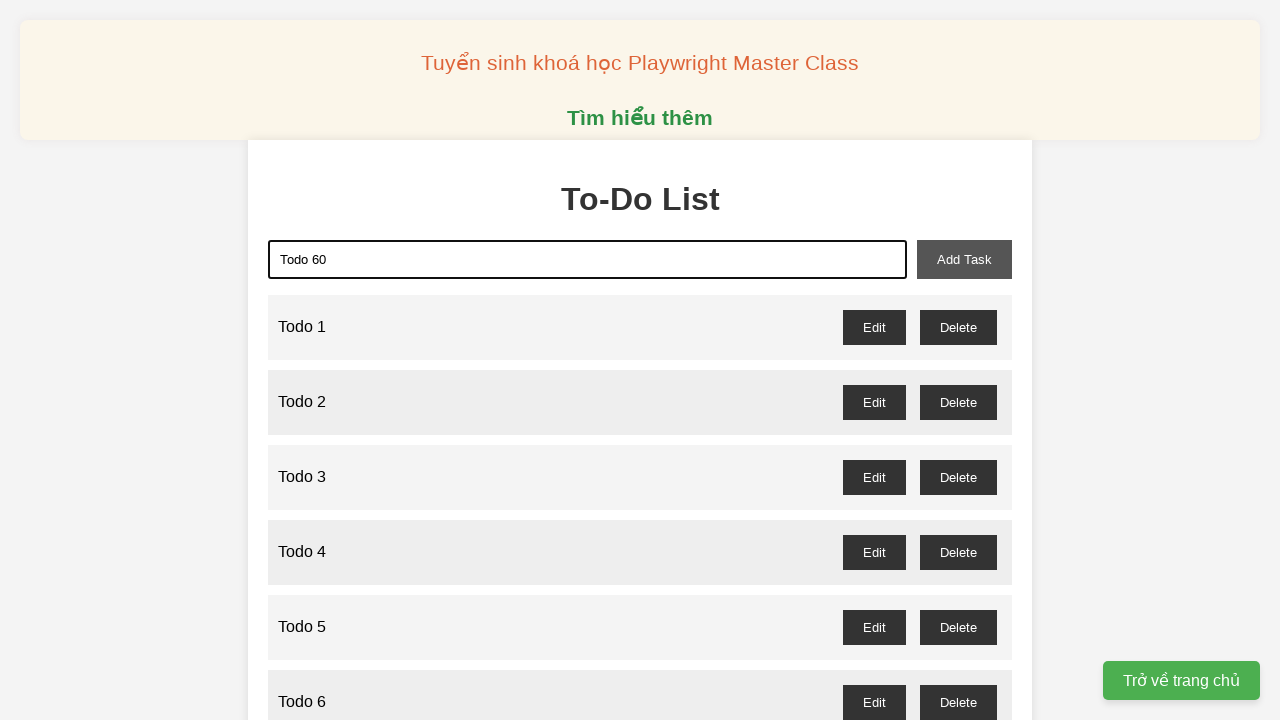

Clicked add task button to create 'Todo 60' at (964, 259) on xpath=//*[@id="add-task"]
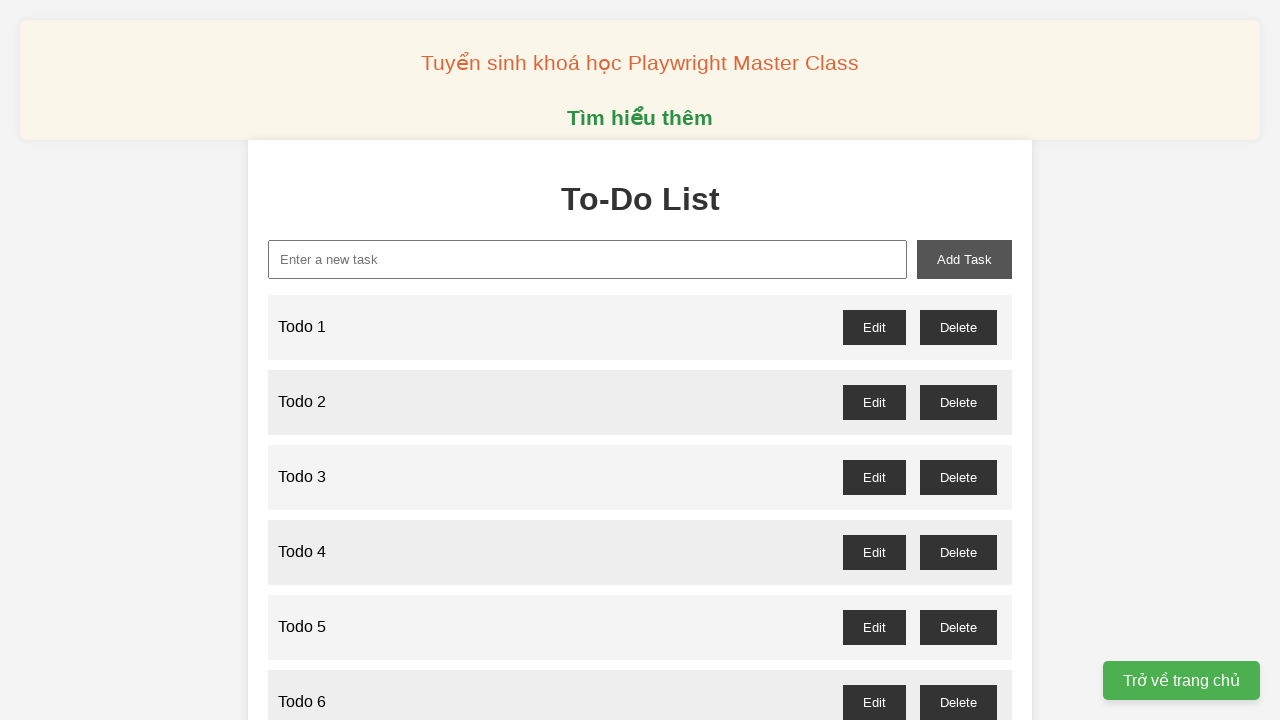

Filled task input field with 'Todo 61' on xpath=//*[@id="new-task"]
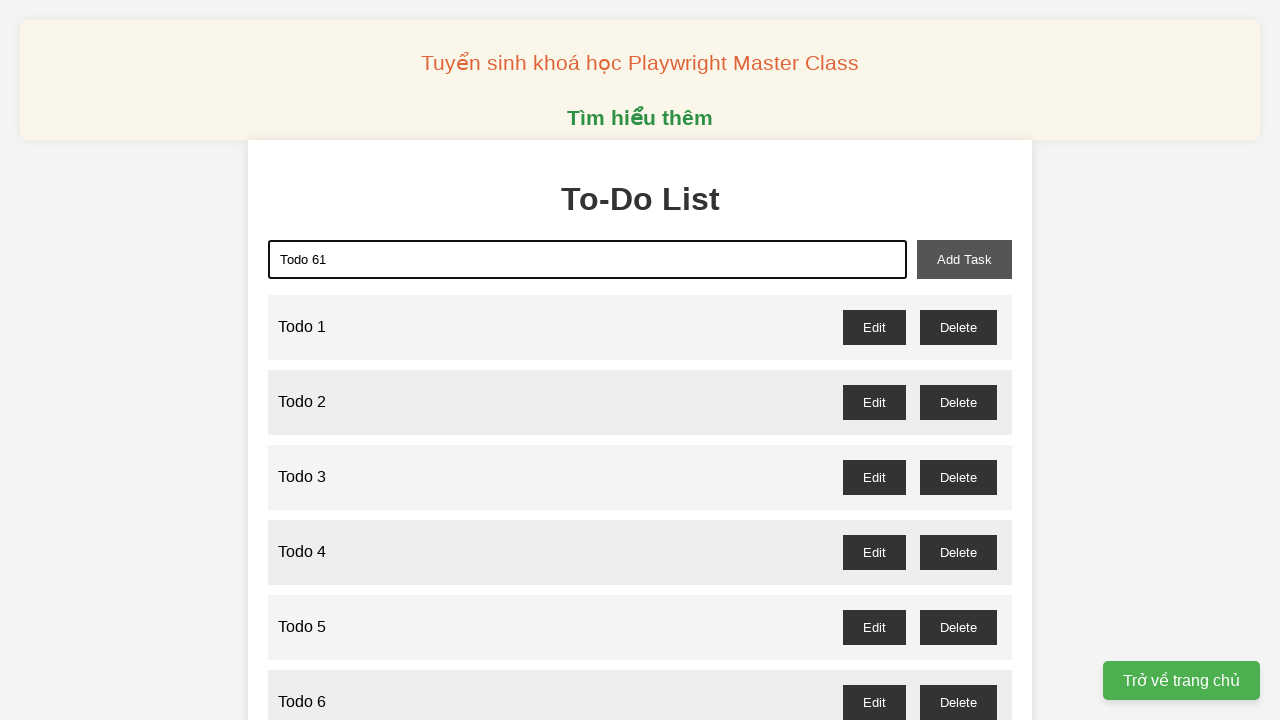

Clicked add task button to create 'Todo 61' at (964, 259) on xpath=//*[@id="add-task"]
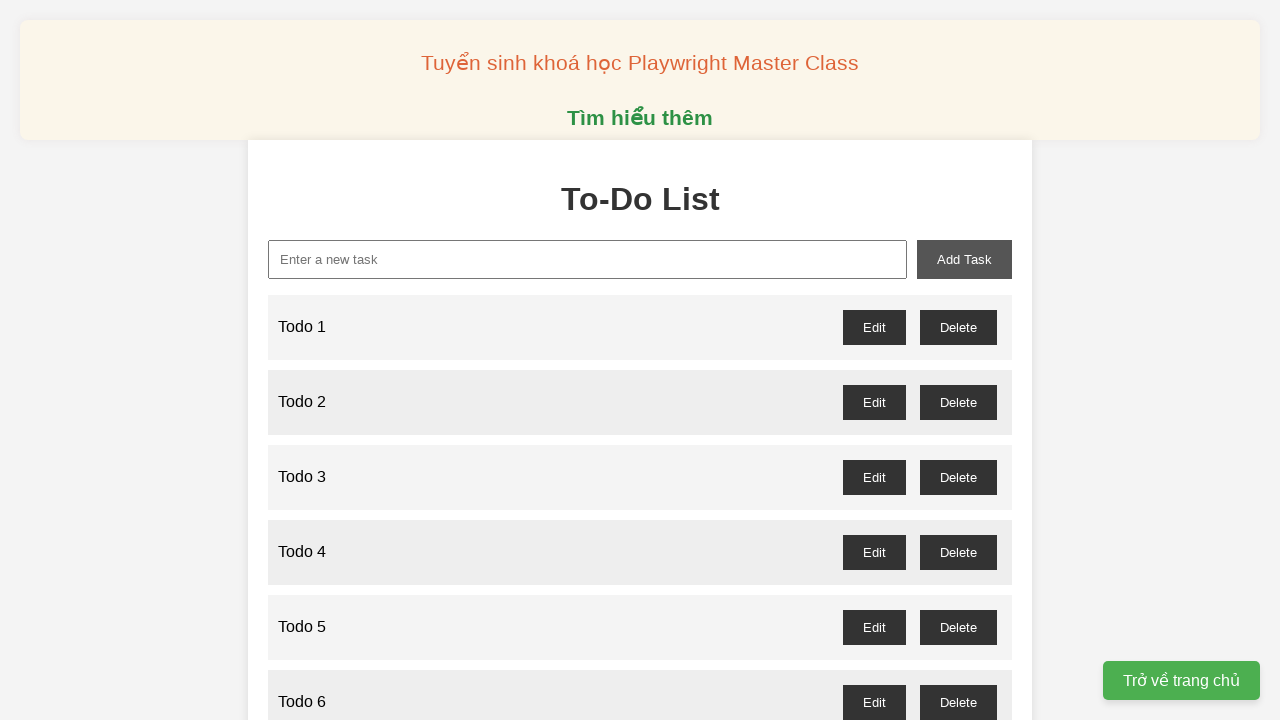

Filled task input field with 'Todo 62' on xpath=//*[@id="new-task"]
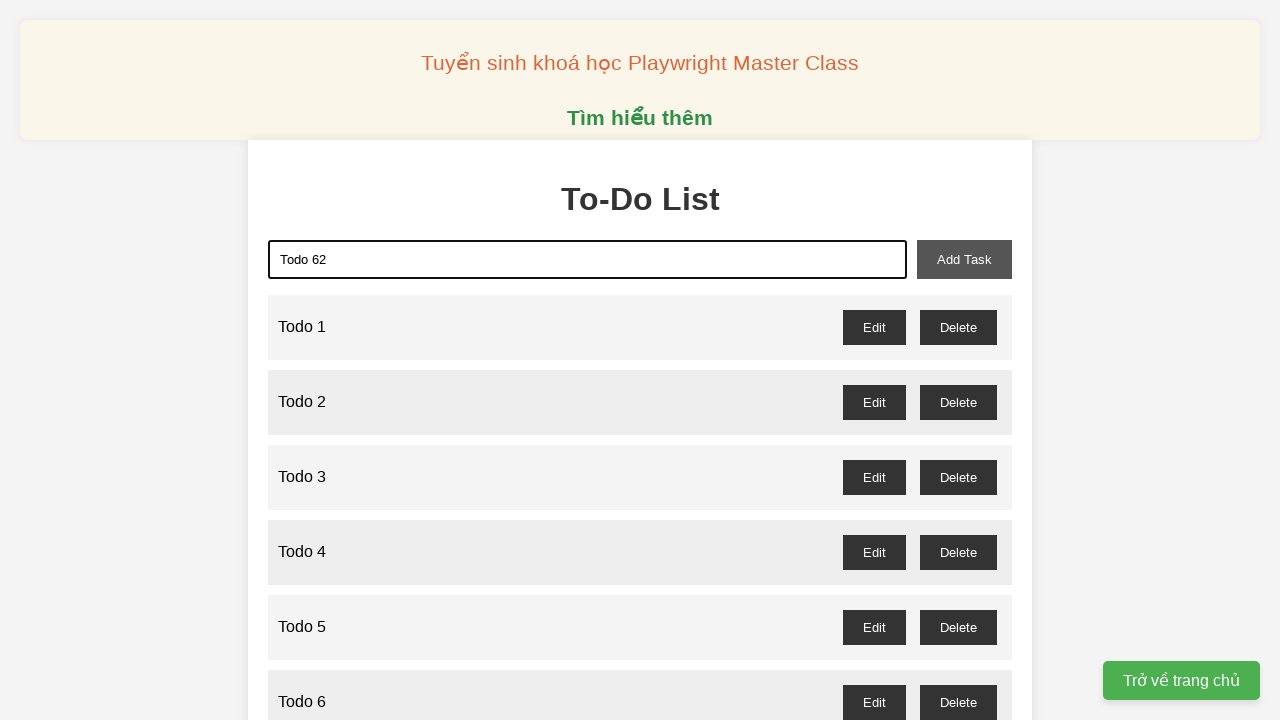

Clicked add task button to create 'Todo 62' at (964, 259) on xpath=//*[@id="add-task"]
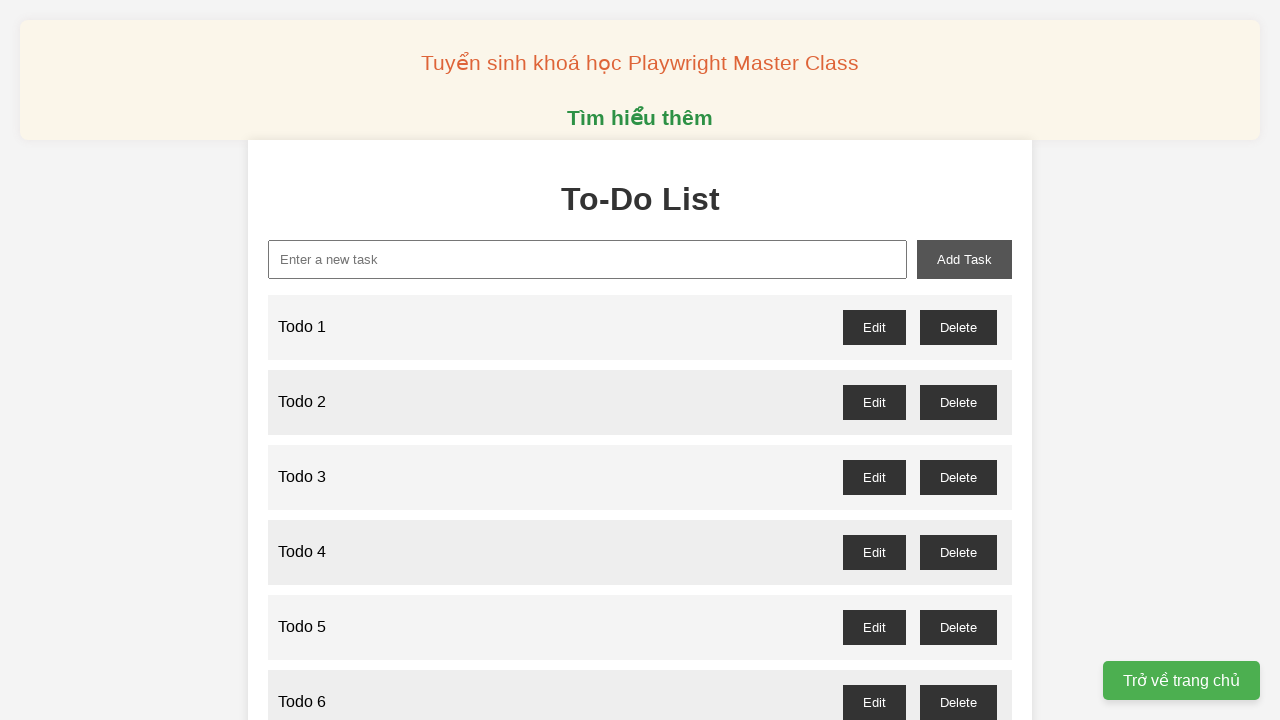

Filled task input field with 'Todo 63' on xpath=//*[@id="new-task"]
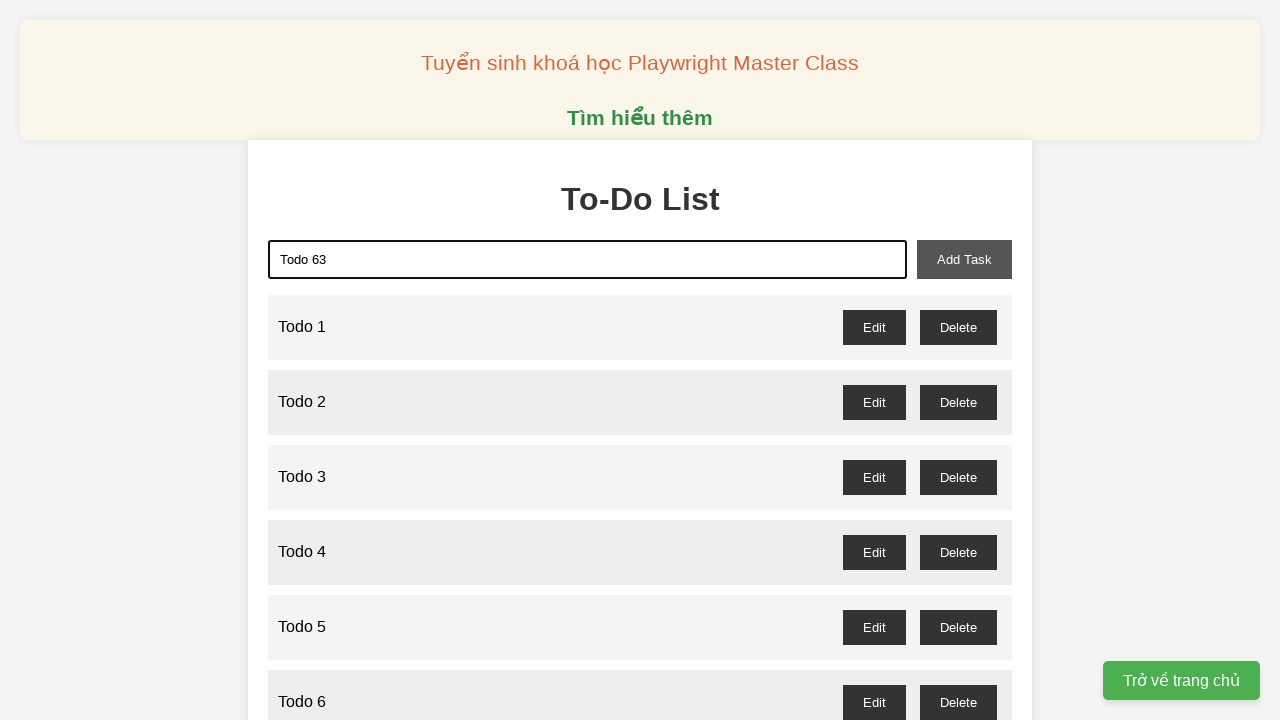

Clicked add task button to create 'Todo 63' at (964, 259) on xpath=//*[@id="add-task"]
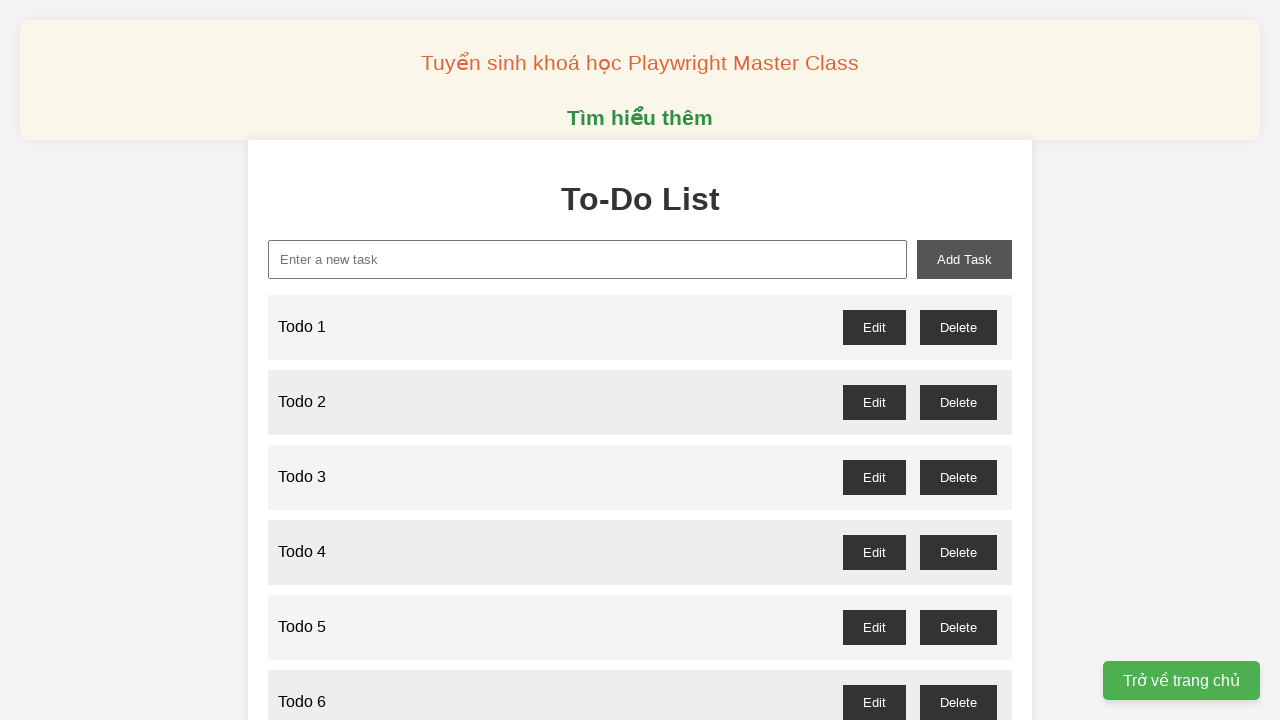

Filled task input field with 'Todo 64' on xpath=//*[@id="new-task"]
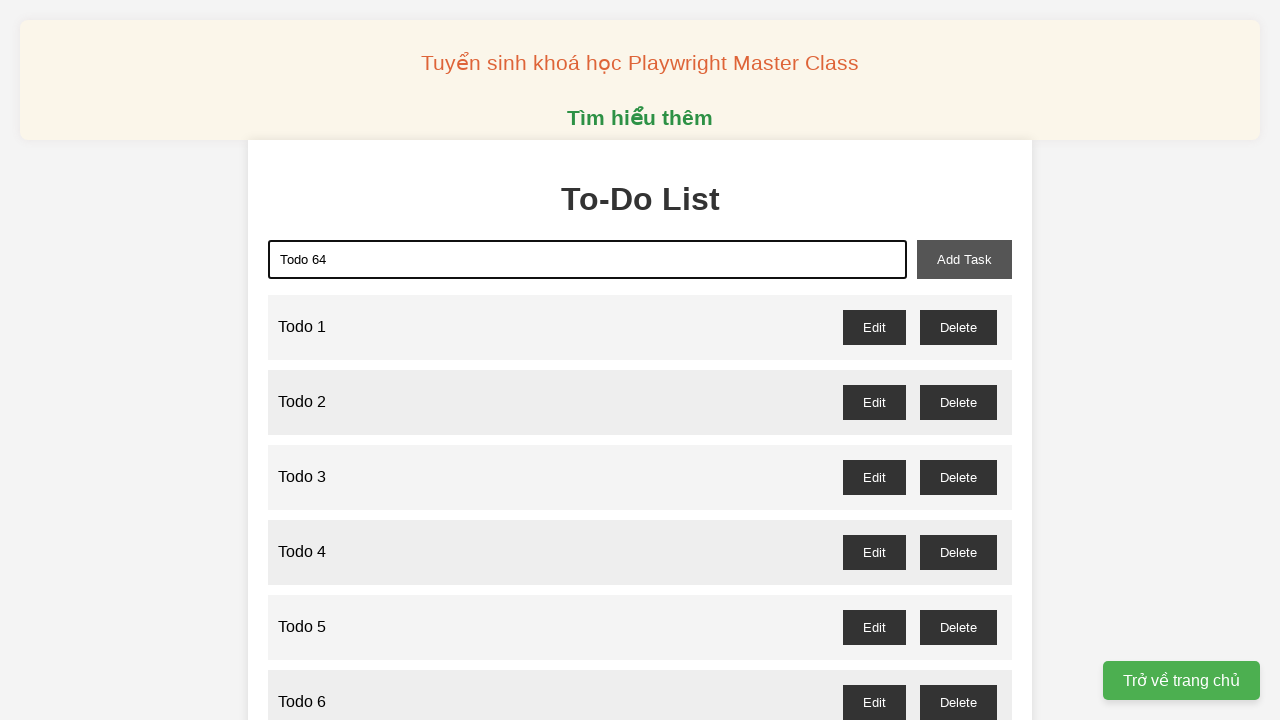

Clicked add task button to create 'Todo 64' at (964, 259) on xpath=//*[@id="add-task"]
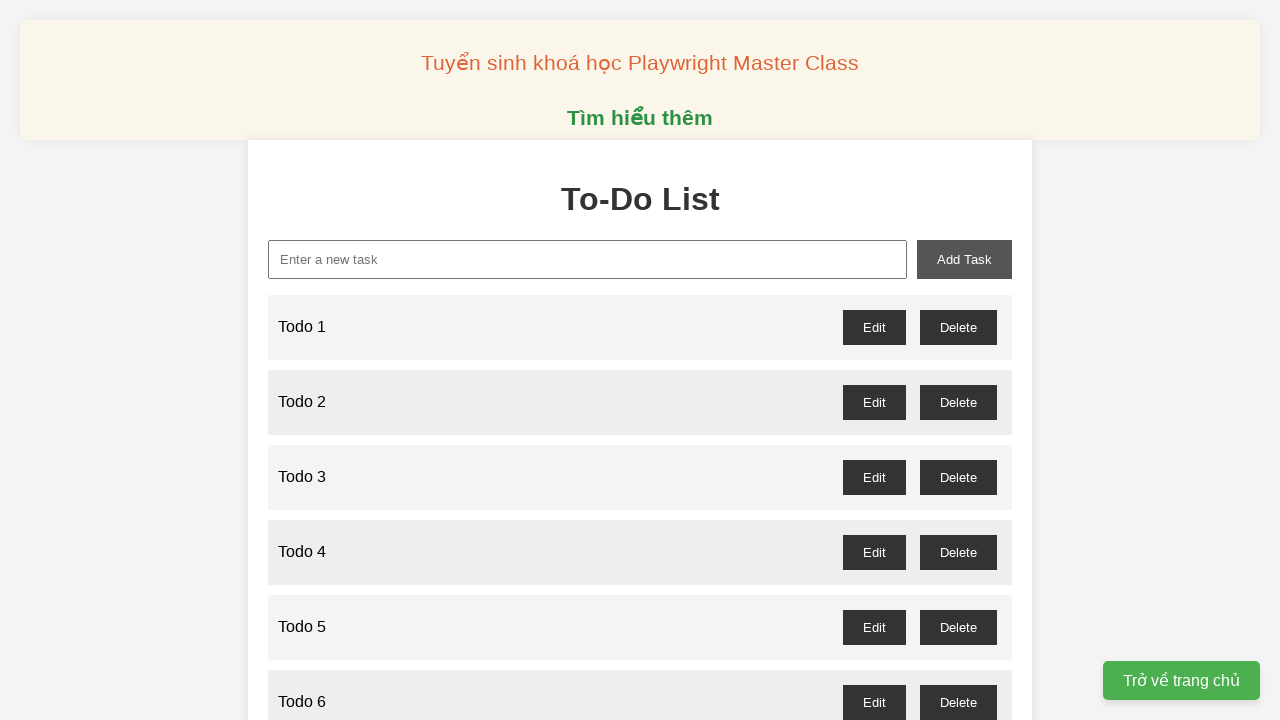

Filled task input field with 'Todo 65' on xpath=//*[@id="new-task"]
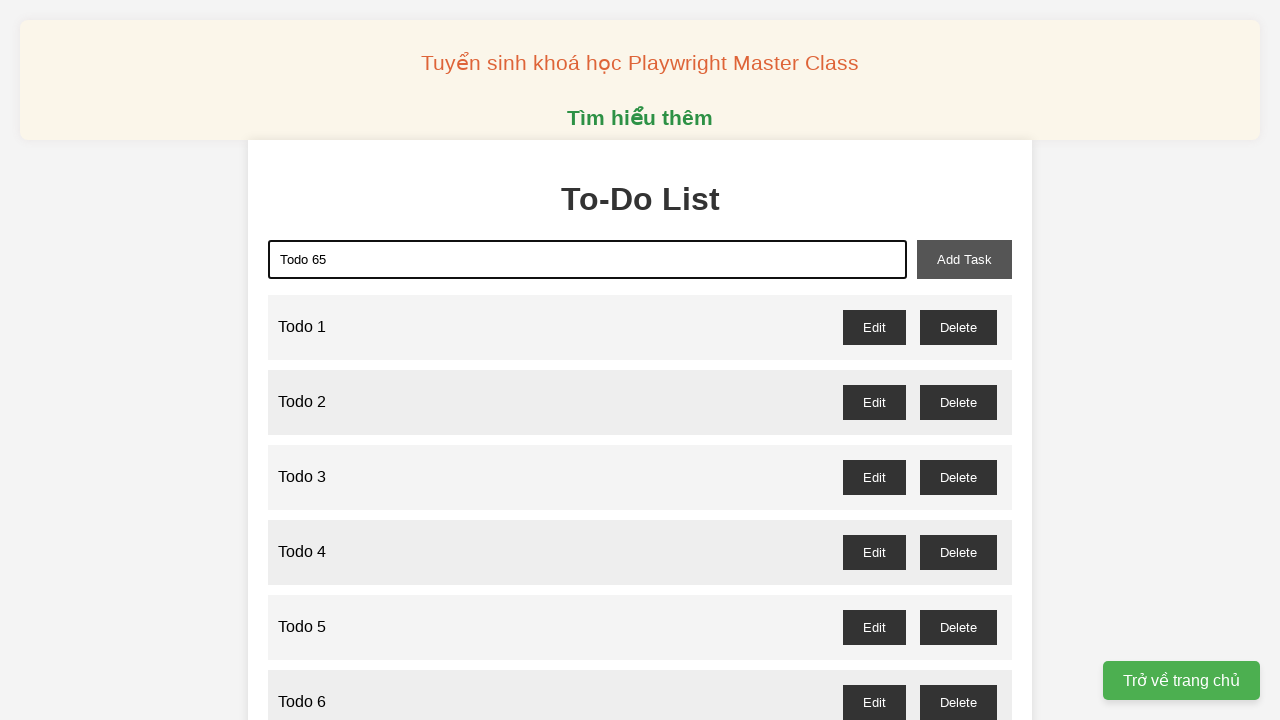

Clicked add task button to create 'Todo 65' at (964, 259) on xpath=//*[@id="add-task"]
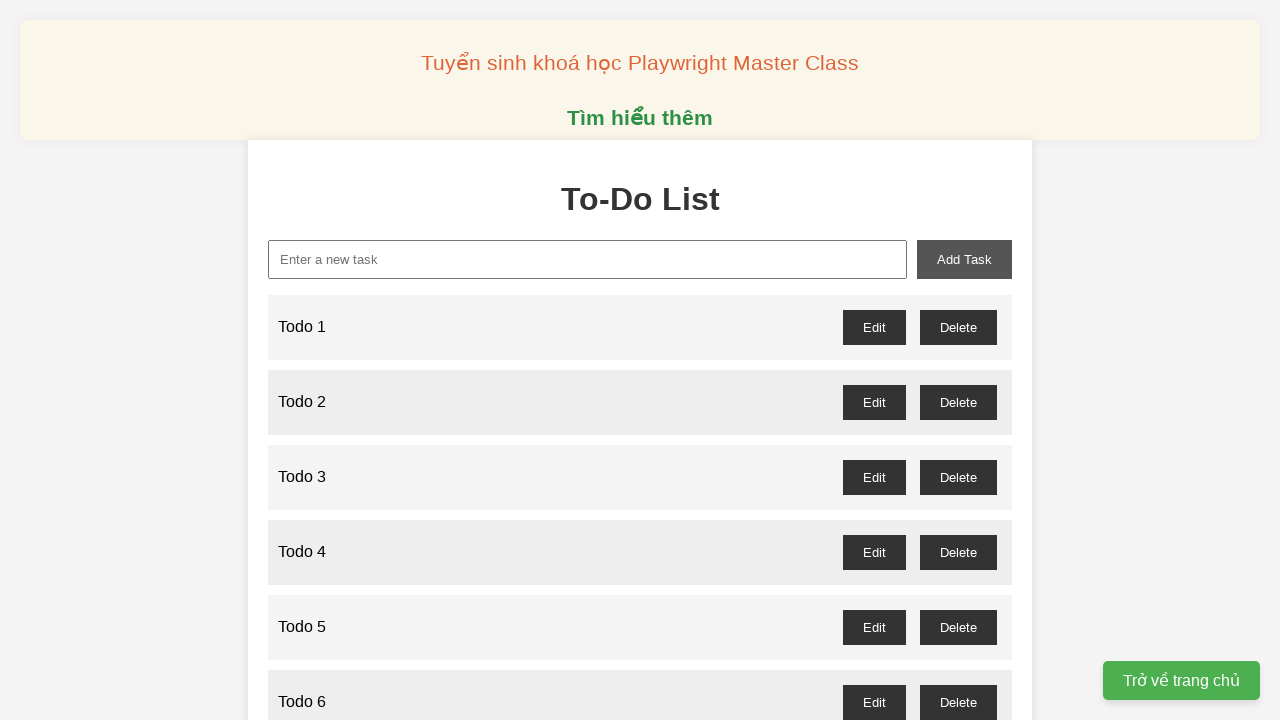

Filled task input field with 'Todo 66' on xpath=//*[@id="new-task"]
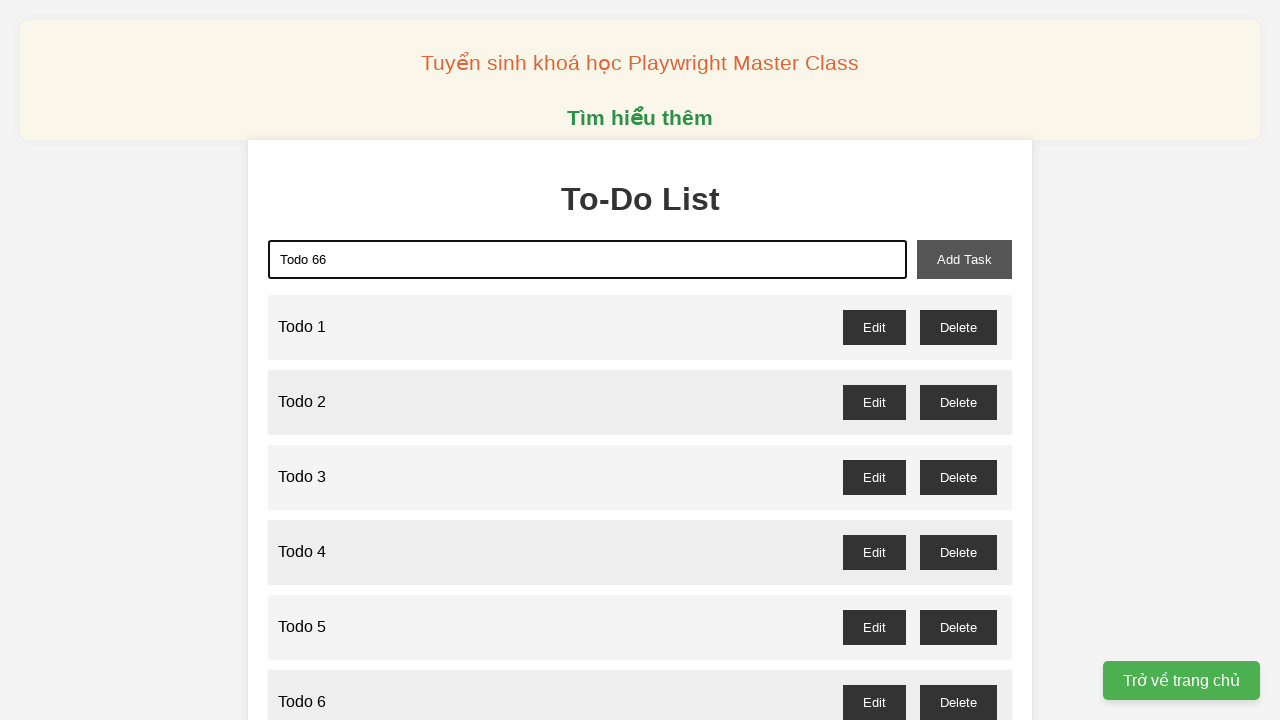

Clicked add task button to create 'Todo 66' at (964, 259) on xpath=//*[@id="add-task"]
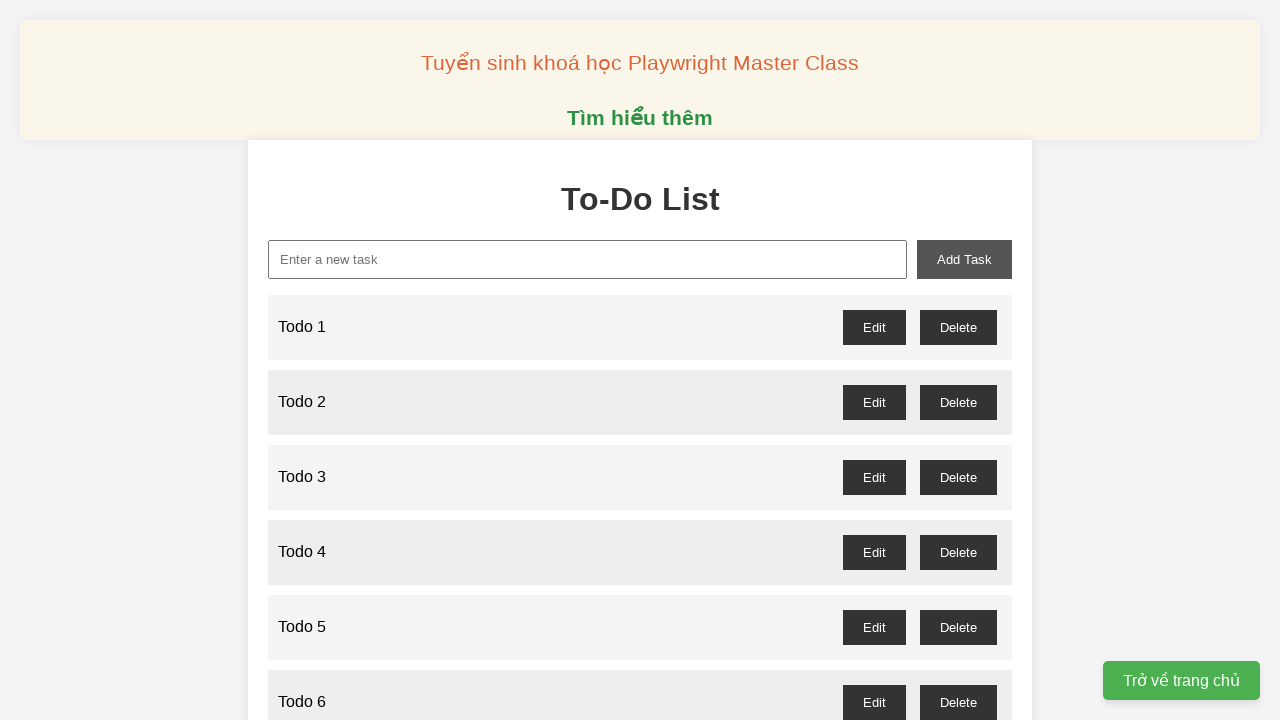

Filled task input field with 'Todo 67' on xpath=//*[@id="new-task"]
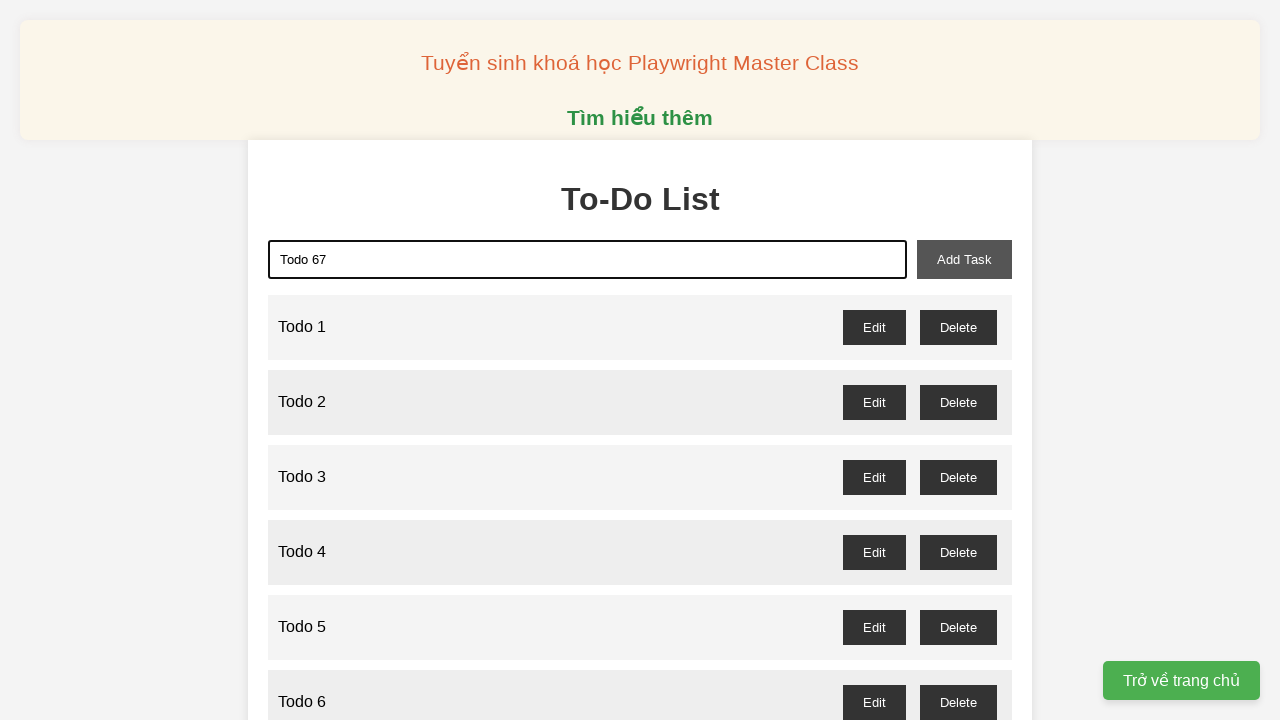

Clicked add task button to create 'Todo 67' at (964, 259) on xpath=//*[@id="add-task"]
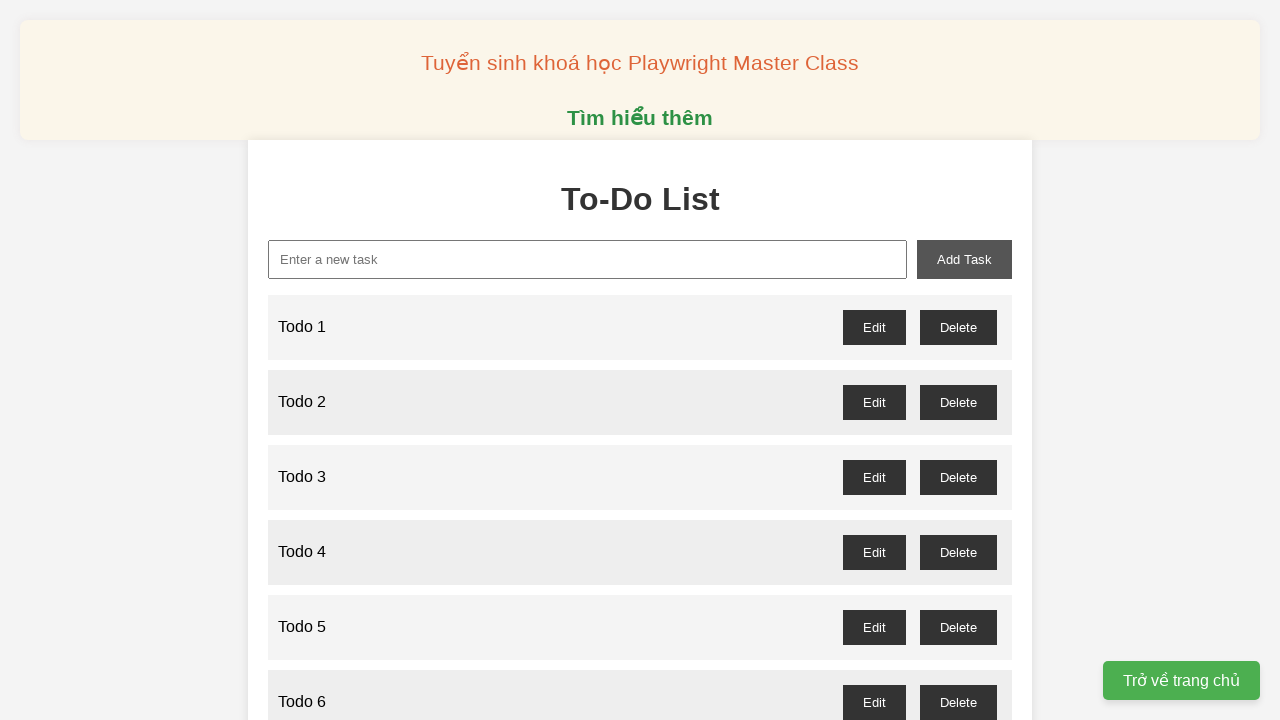

Filled task input field with 'Todo 68' on xpath=//*[@id="new-task"]
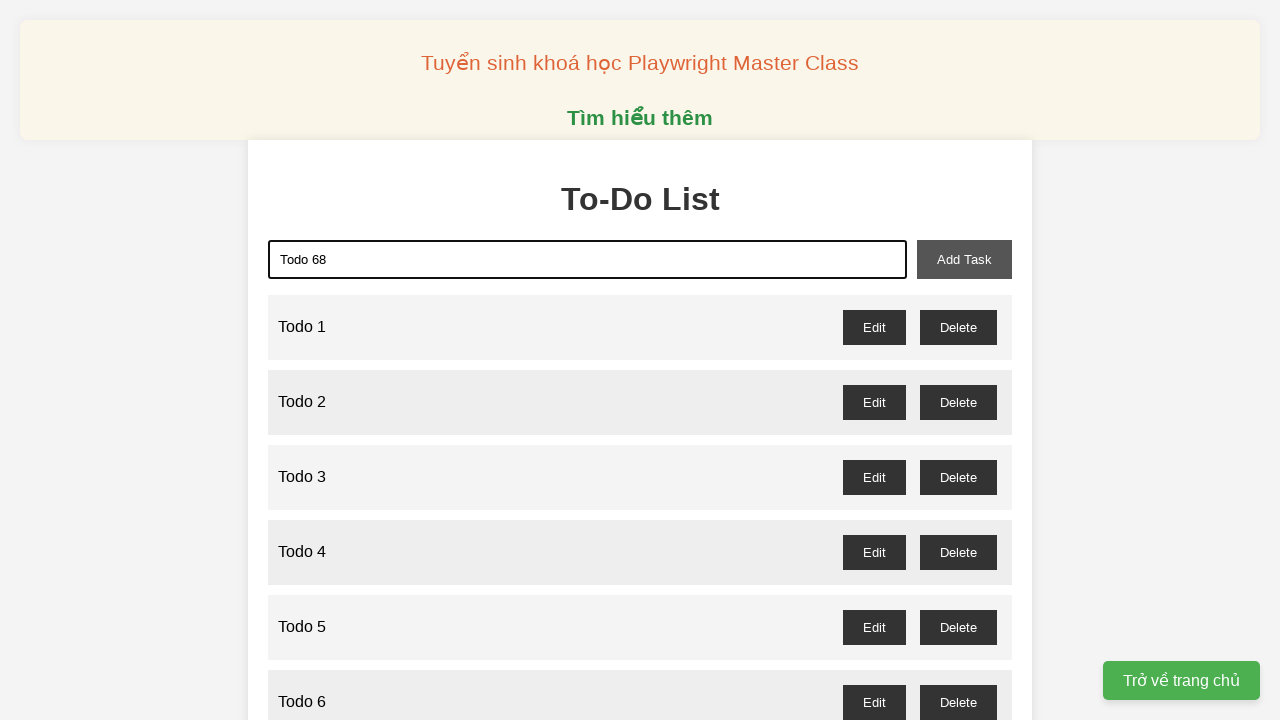

Clicked add task button to create 'Todo 68' at (964, 259) on xpath=//*[@id="add-task"]
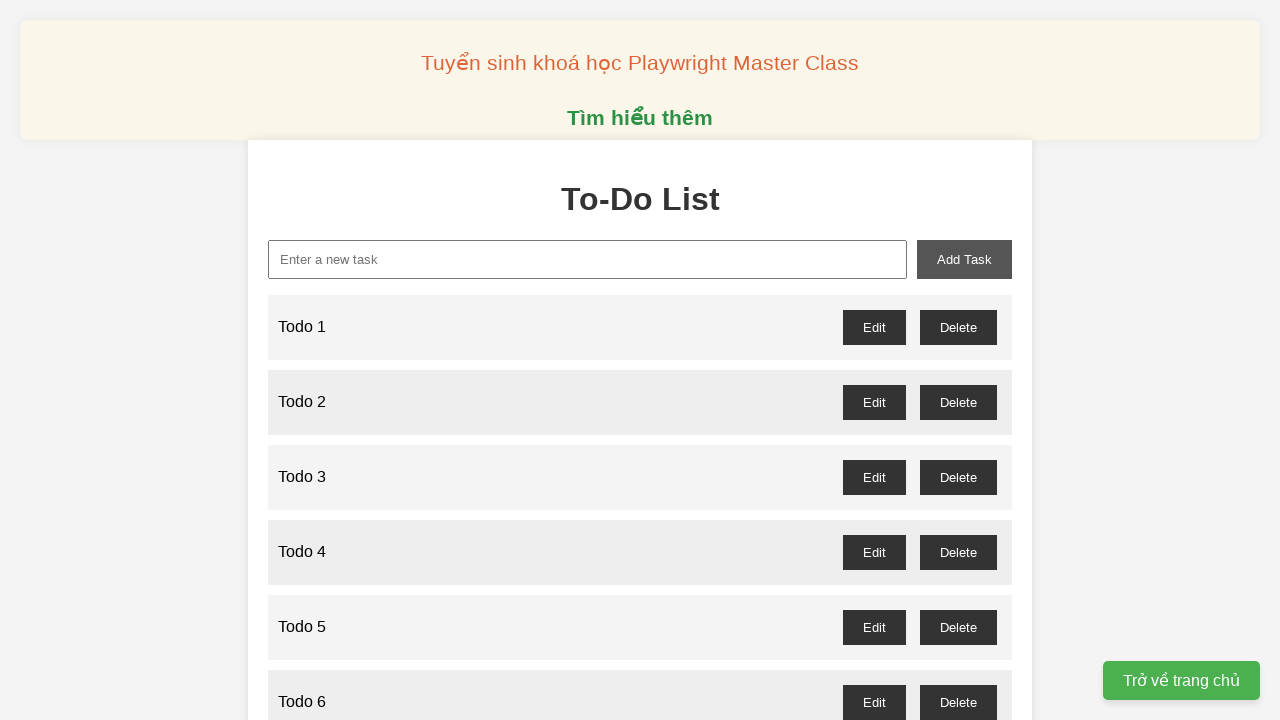

Filled task input field with 'Todo 69' on xpath=//*[@id="new-task"]
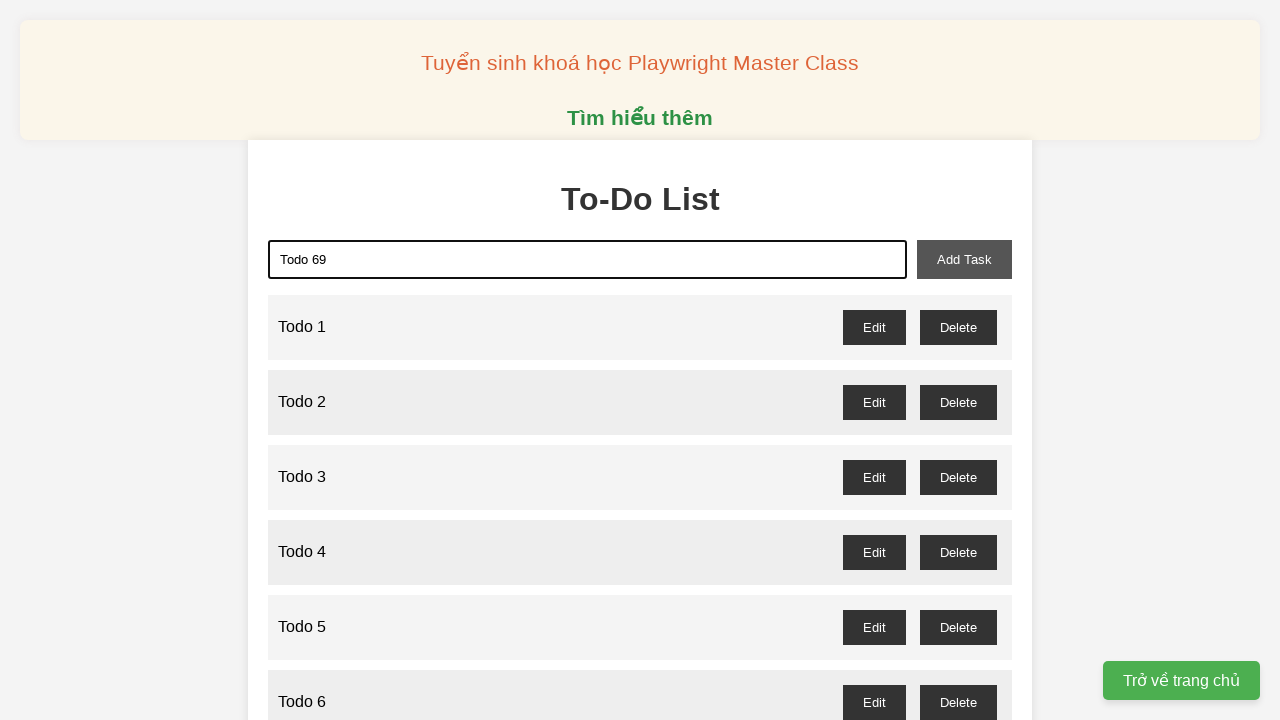

Clicked add task button to create 'Todo 69' at (964, 259) on xpath=//*[@id="add-task"]
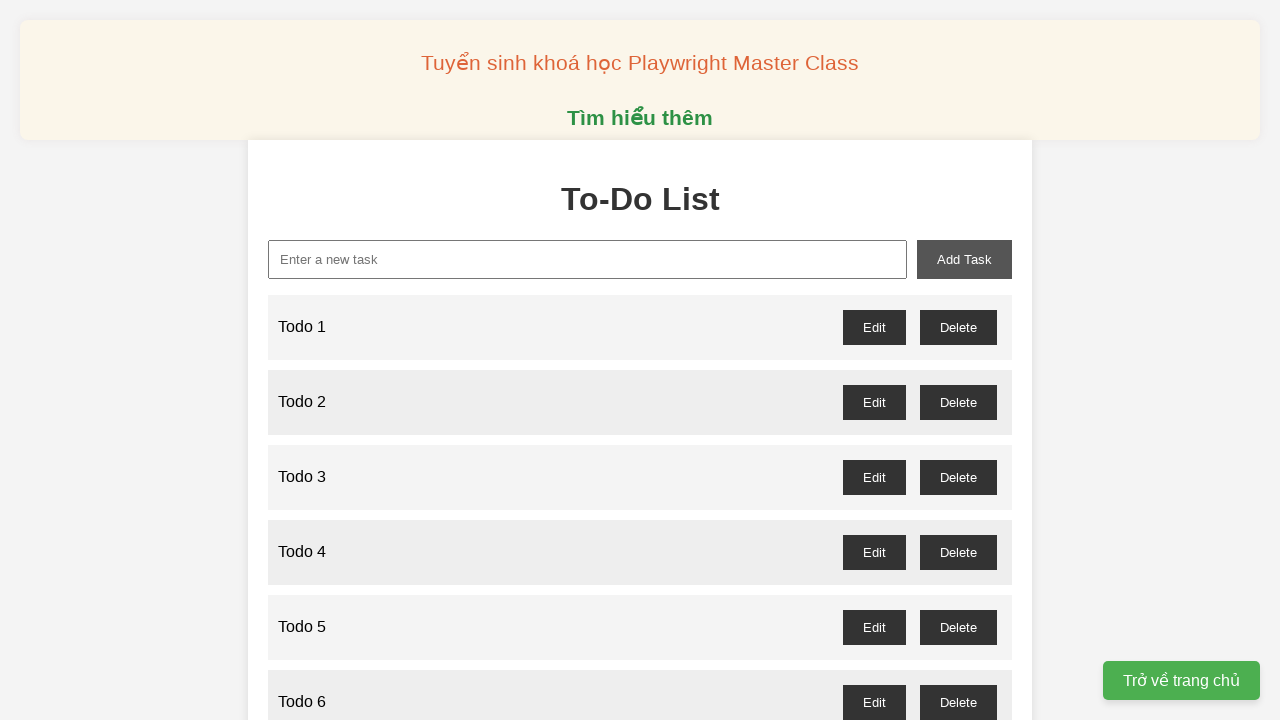

Filled task input field with 'Todo 70' on xpath=//*[@id="new-task"]
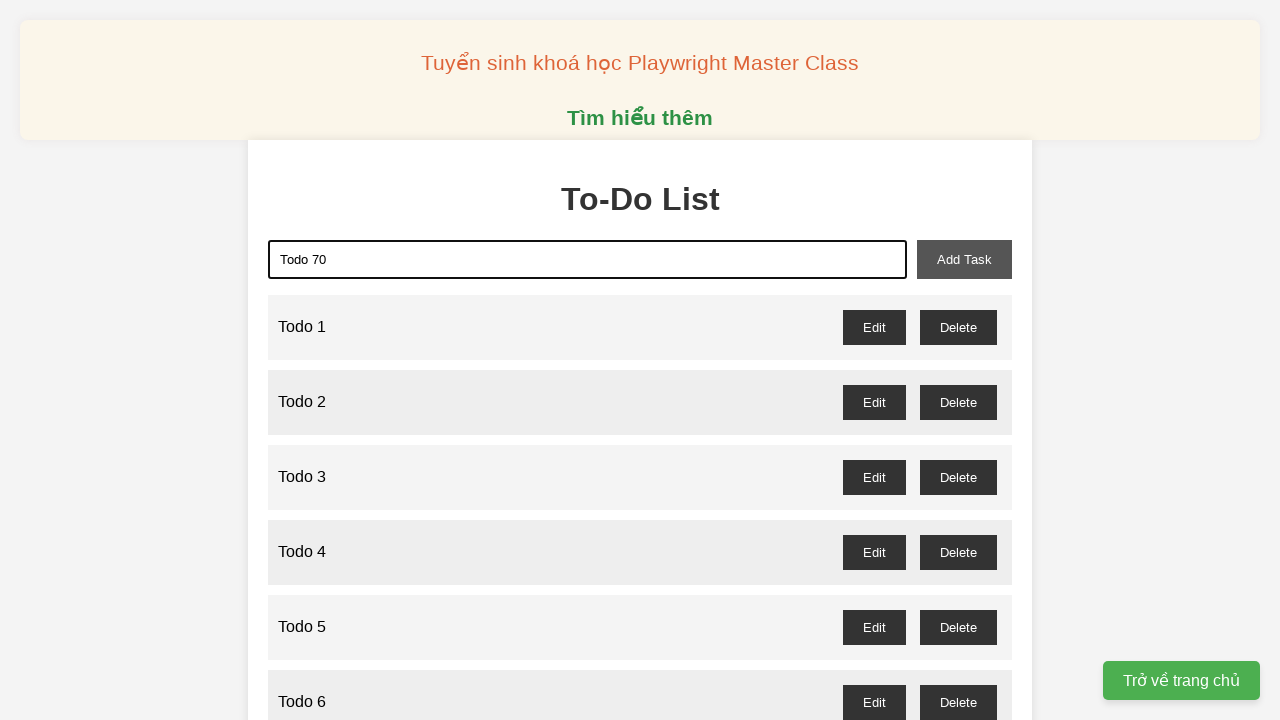

Clicked add task button to create 'Todo 70' at (964, 259) on xpath=//*[@id="add-task"]
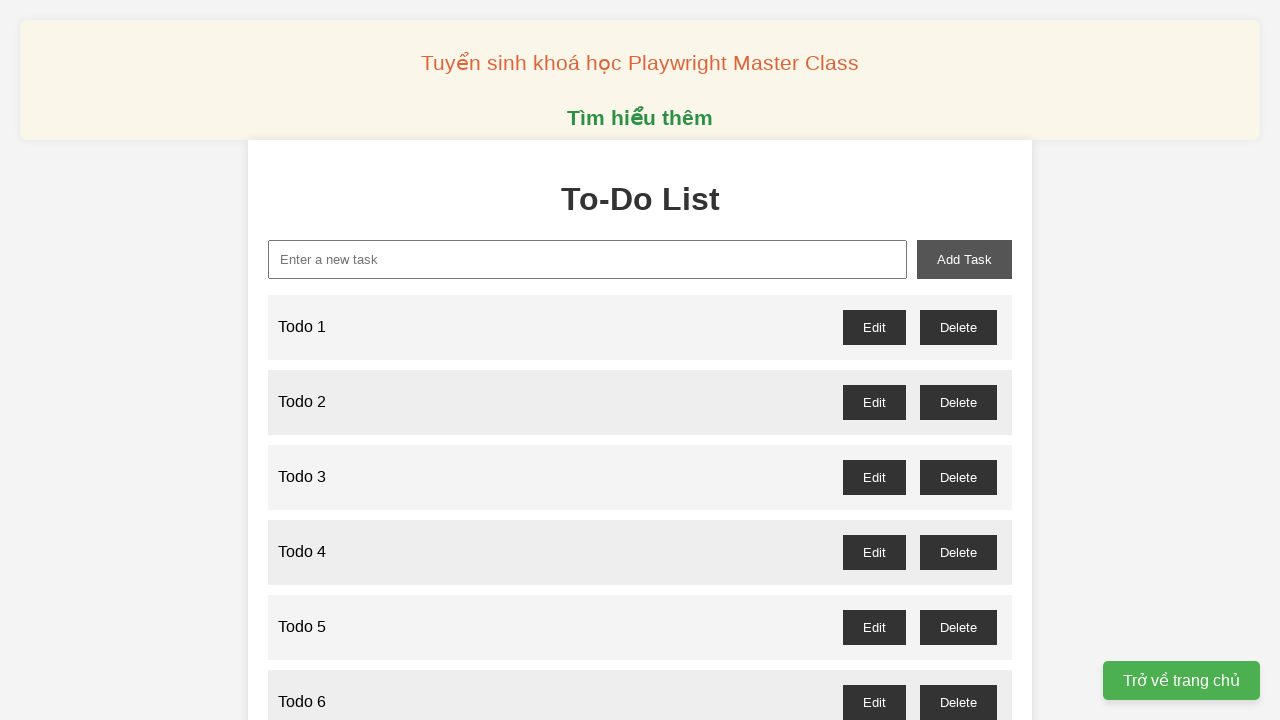

Filled task input field with 'Todo 71' on xpath=//*[@id="new-task"]
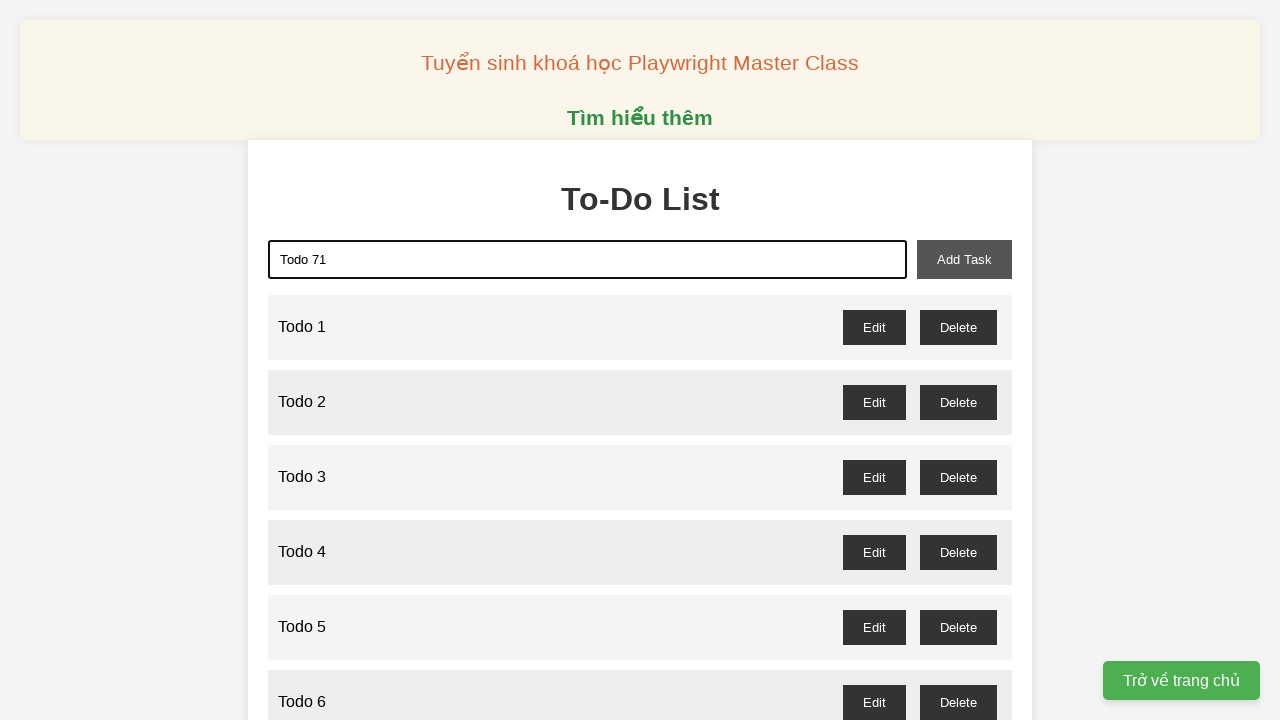

Clicked add task button to create 'Todo 71' at (964, 259) on xpath=//*[@id="add-task"]
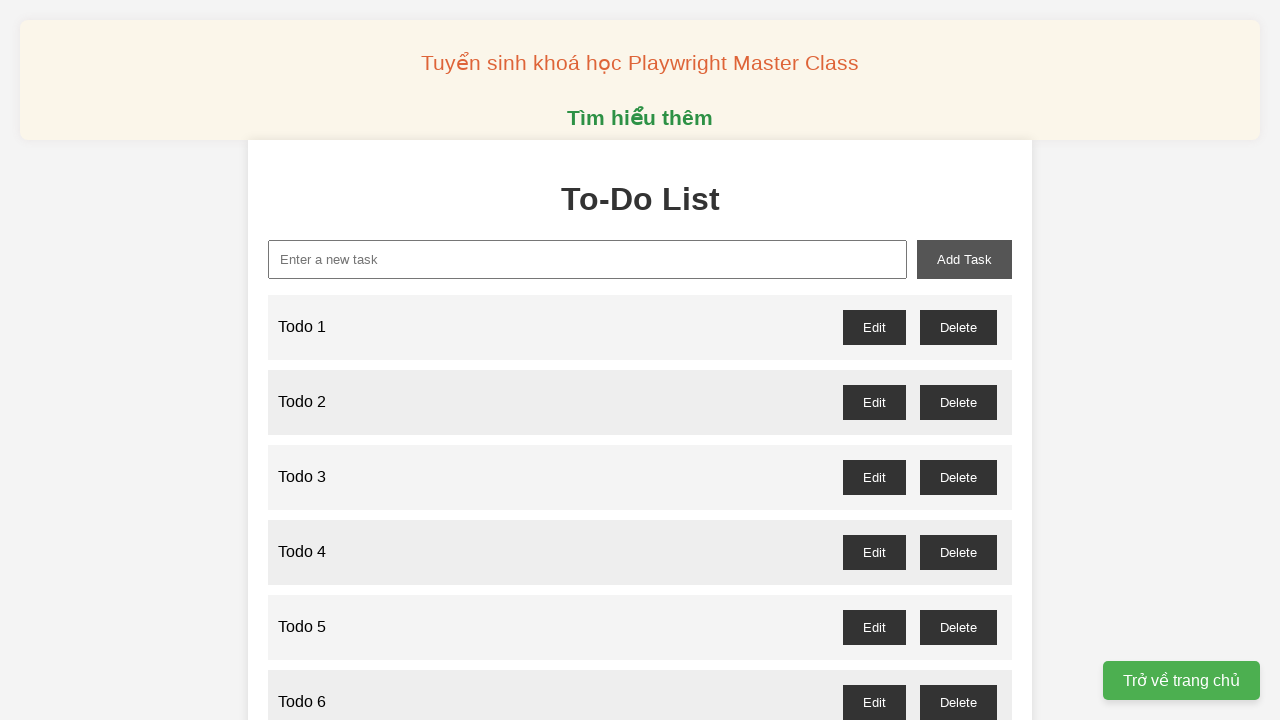

Filled task input field with 'Todo 72' on xpath=//*[@id="new-task"]
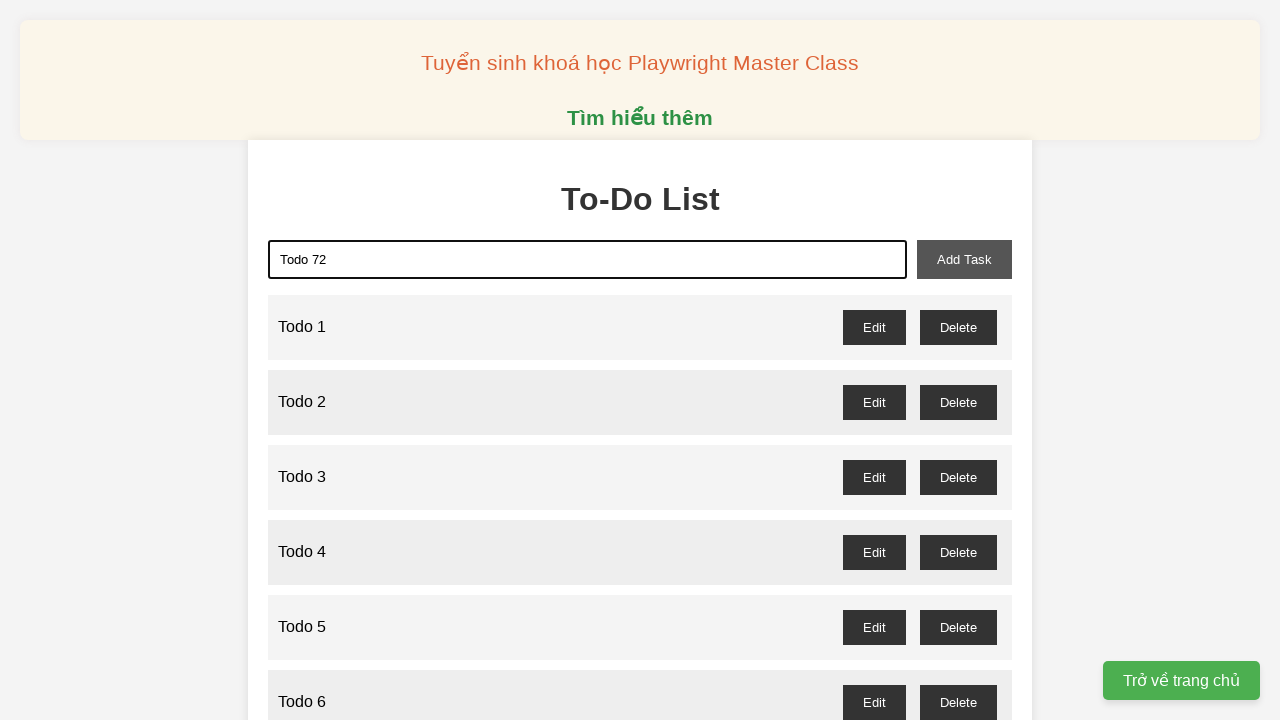

Clicked add task button to create 'Todo 72' at (964, 259) on xpath=//*[@id="add-task"]
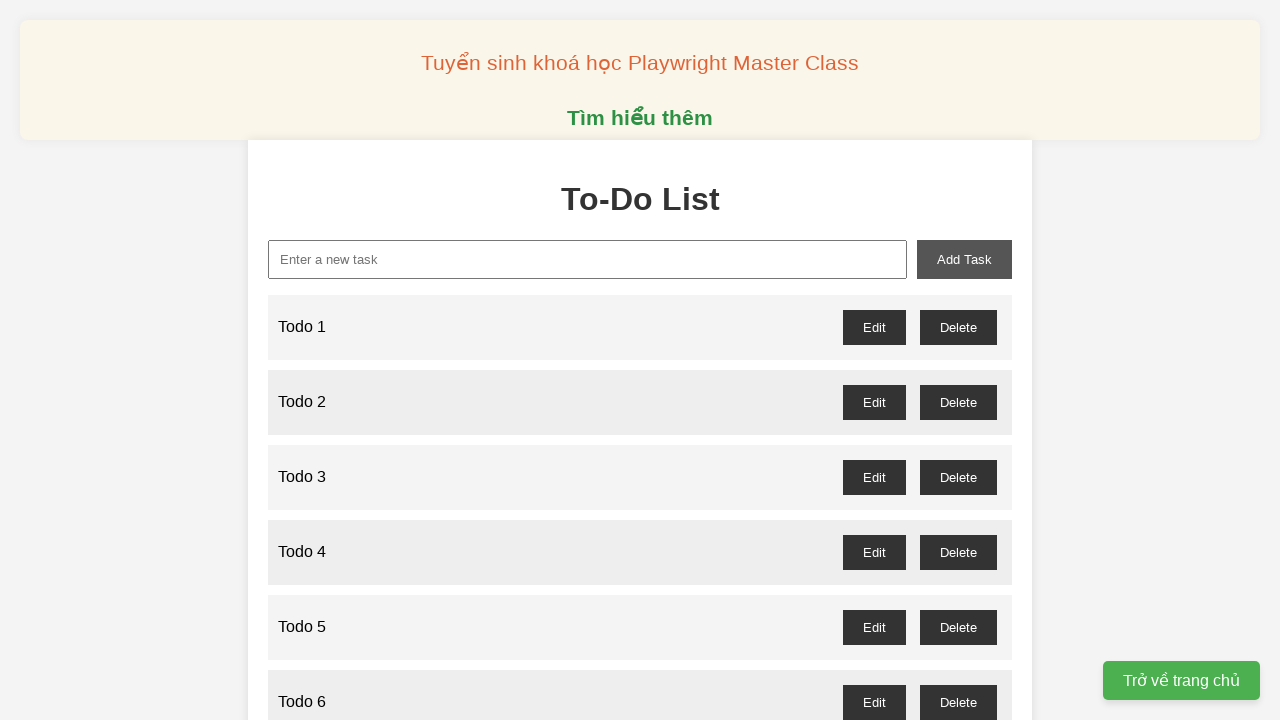

Filled task input field with 'Todo 73' on xpath=//*[@id="new-task"]
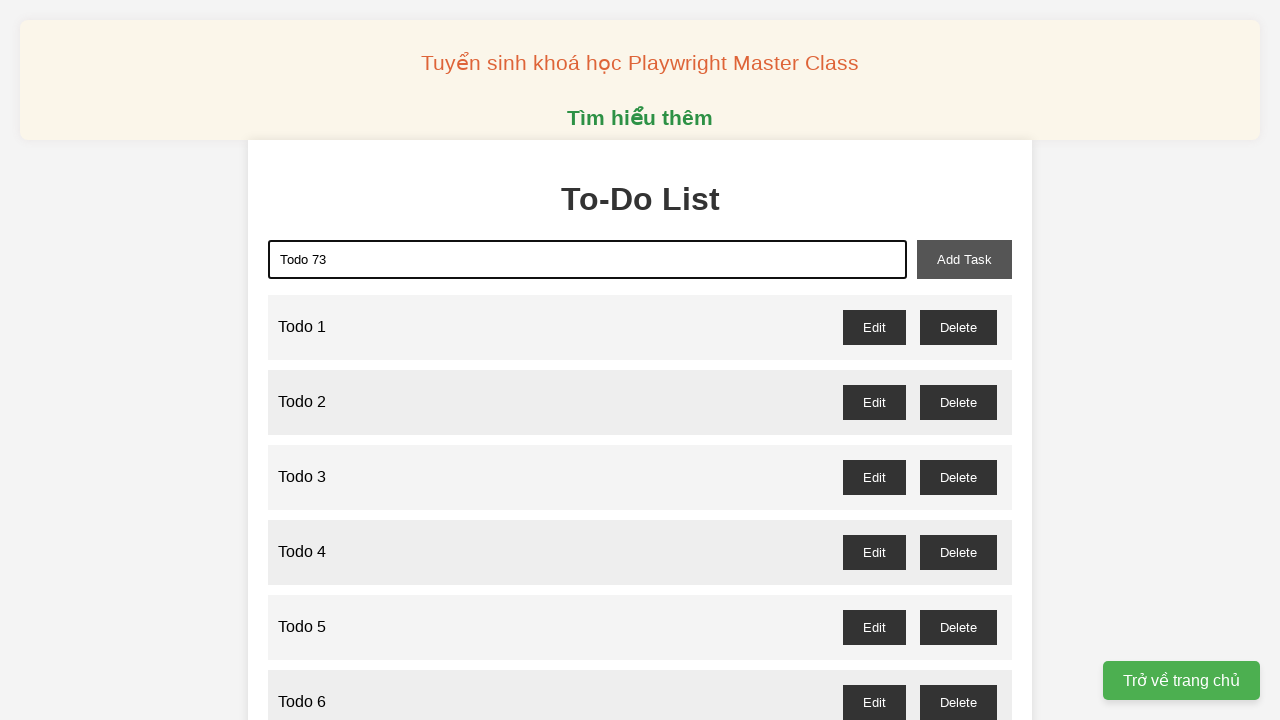

Clicked add task button to create 'Todo 73' at (964, 259) on xpath=//*[@id="add-task"]
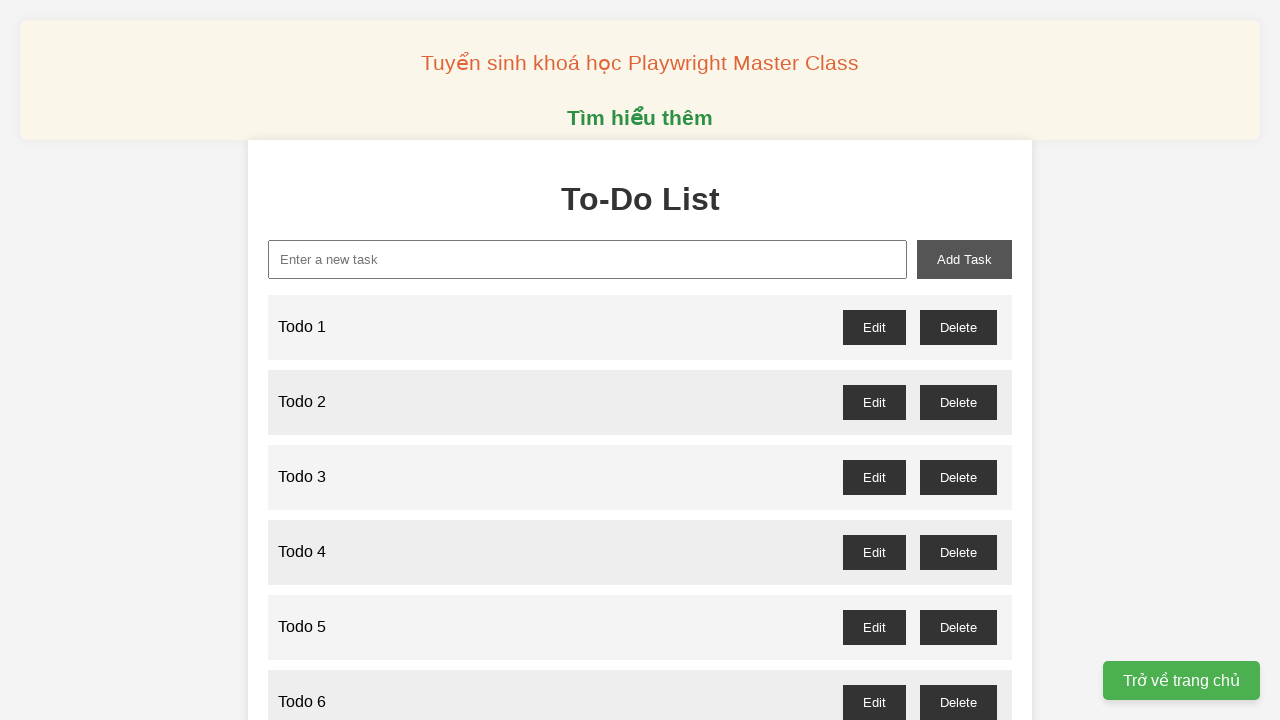

Filled task input field with 'Todo 74' on xpath=//*[@id="new-task"]
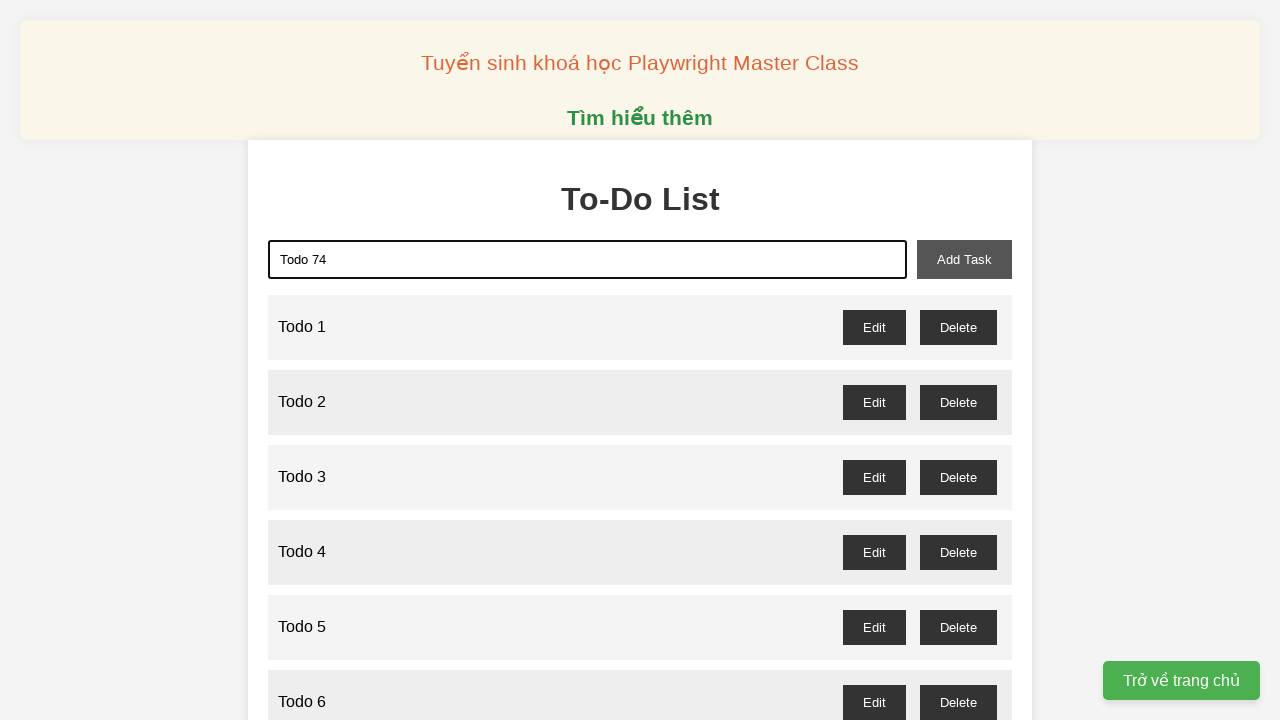

Clicked add task button to create 'Todo 74' at (964, 259) on xpath=//*[@id="add-task"]
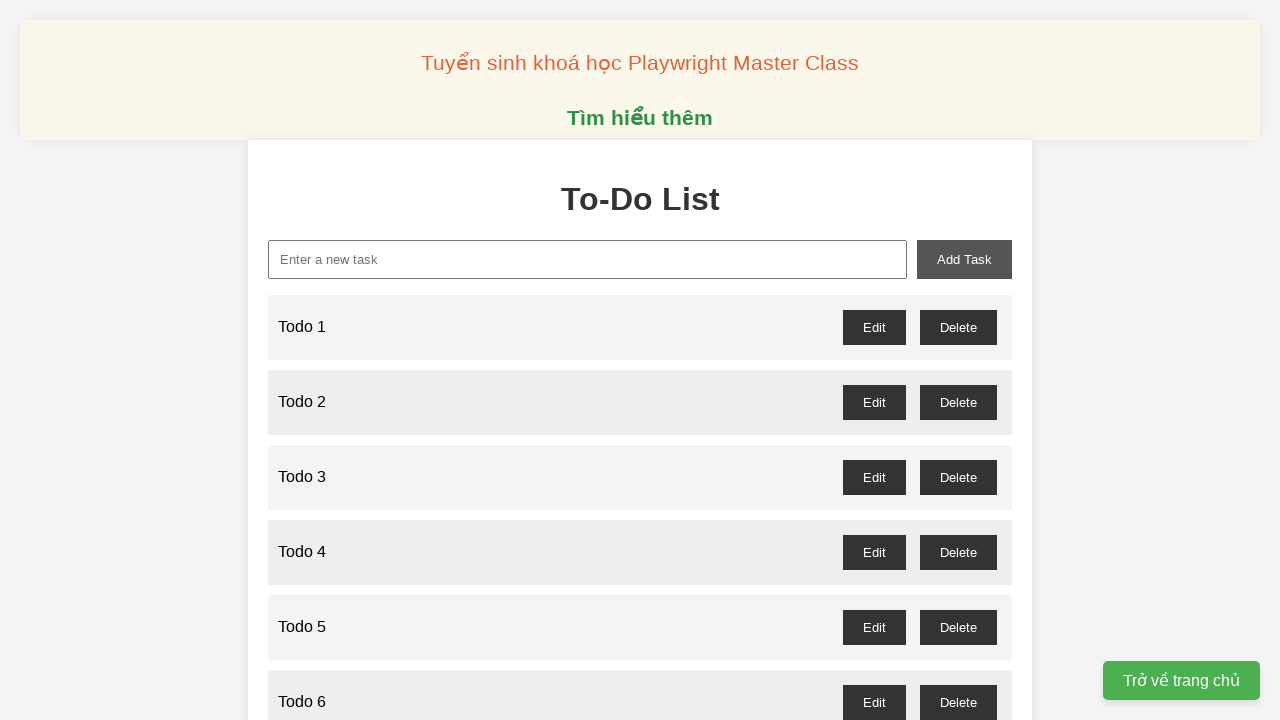

Filled task input field with 'Todo 75' on xpath=//*[@id="new-task"]
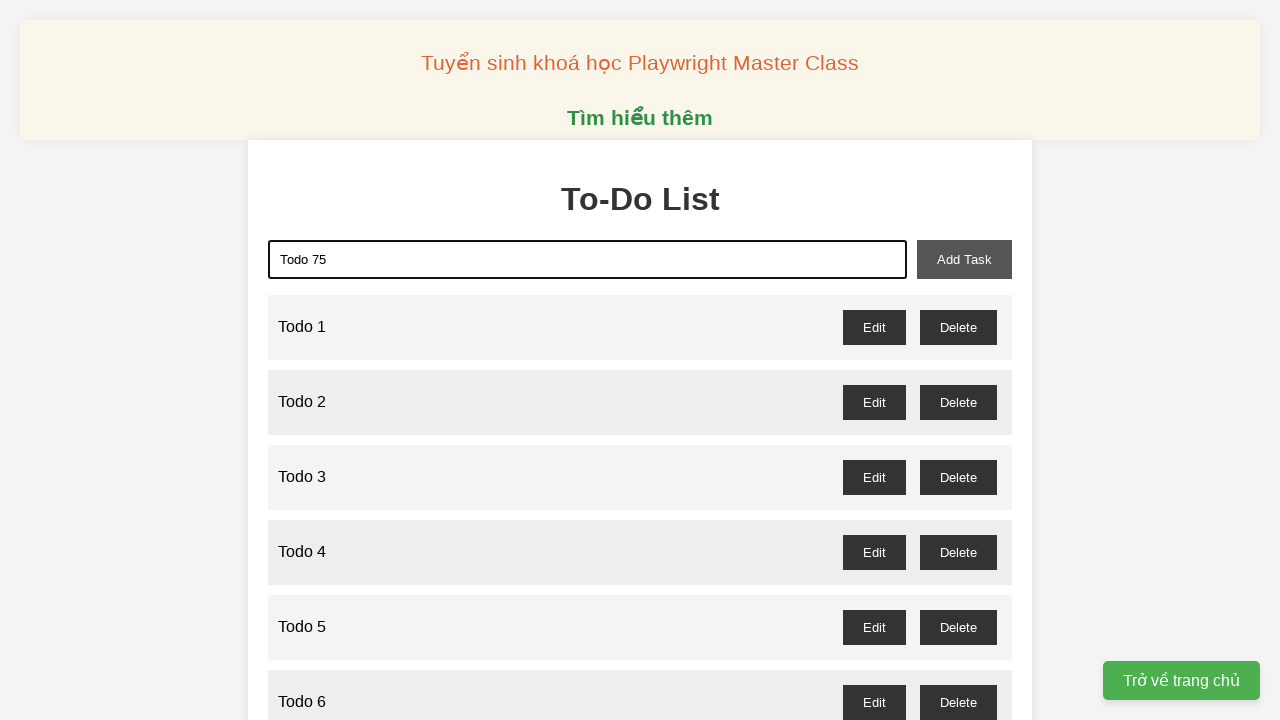

Clicked add task button to create 'Todo 75' at (964, 259) on xpath=//*[@id="add-task"]
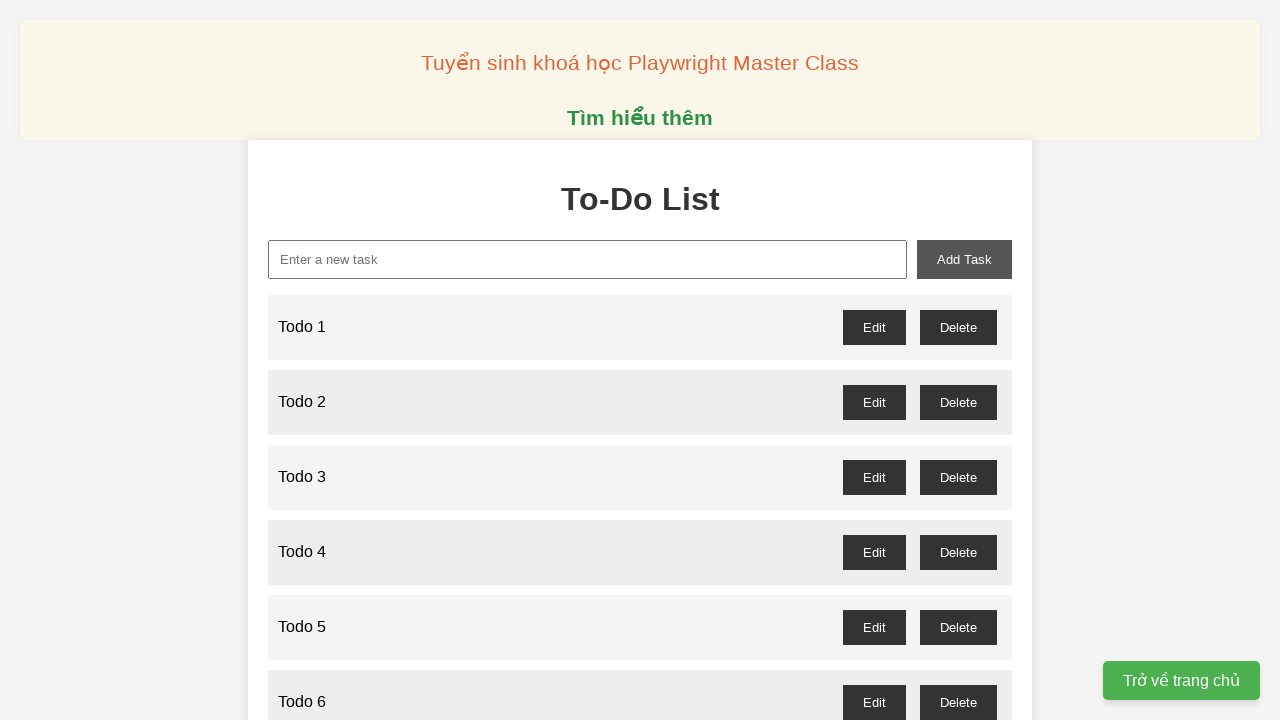

Filled task input field with 'Todo 76' on xpath=//*[@id="new-task"]
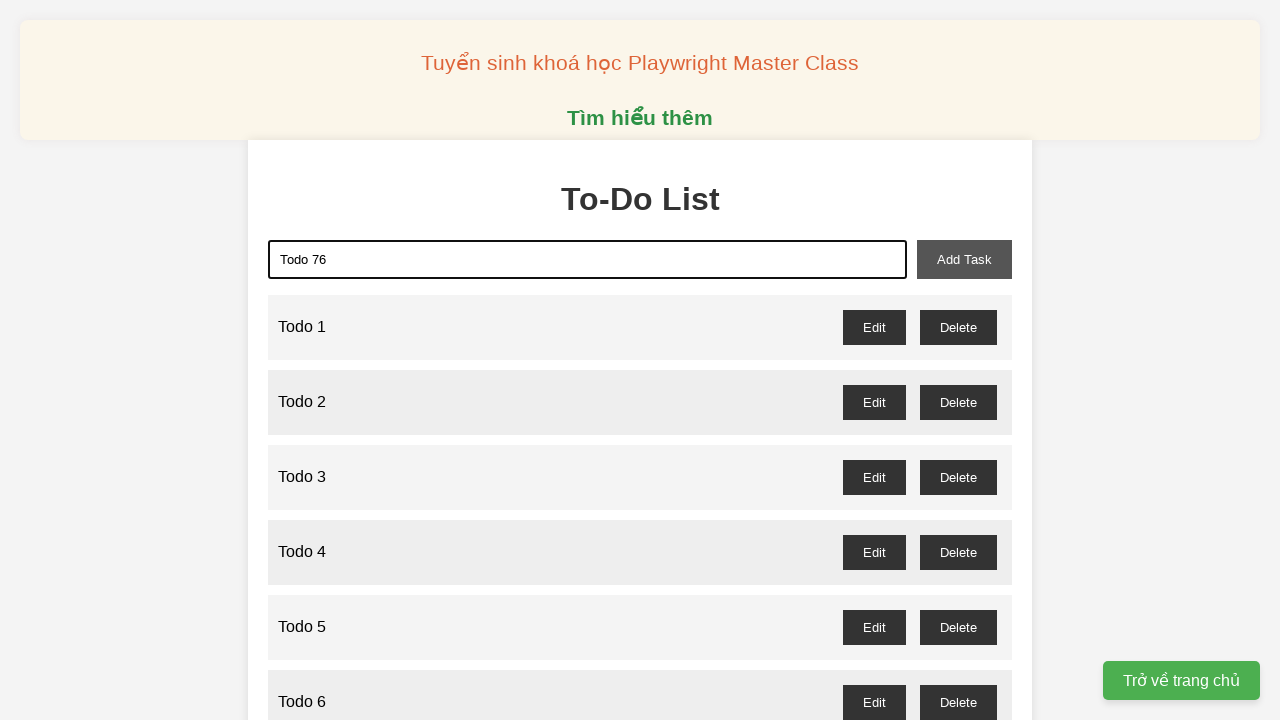

Clicked add task button to create 'Todo 76' at (964, 259) on xpath=//*[@id="add-task"]
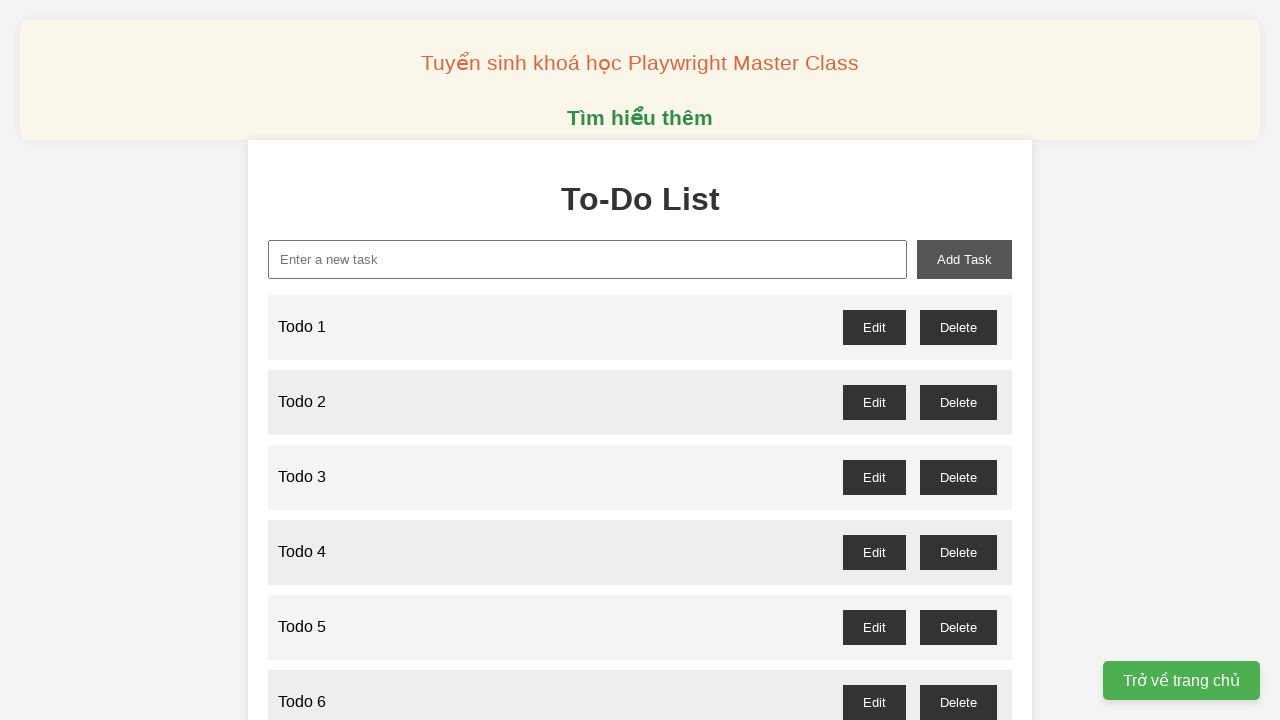

Filled task input field with 'Todo 77' on xpath=//*[@id="new-task"]
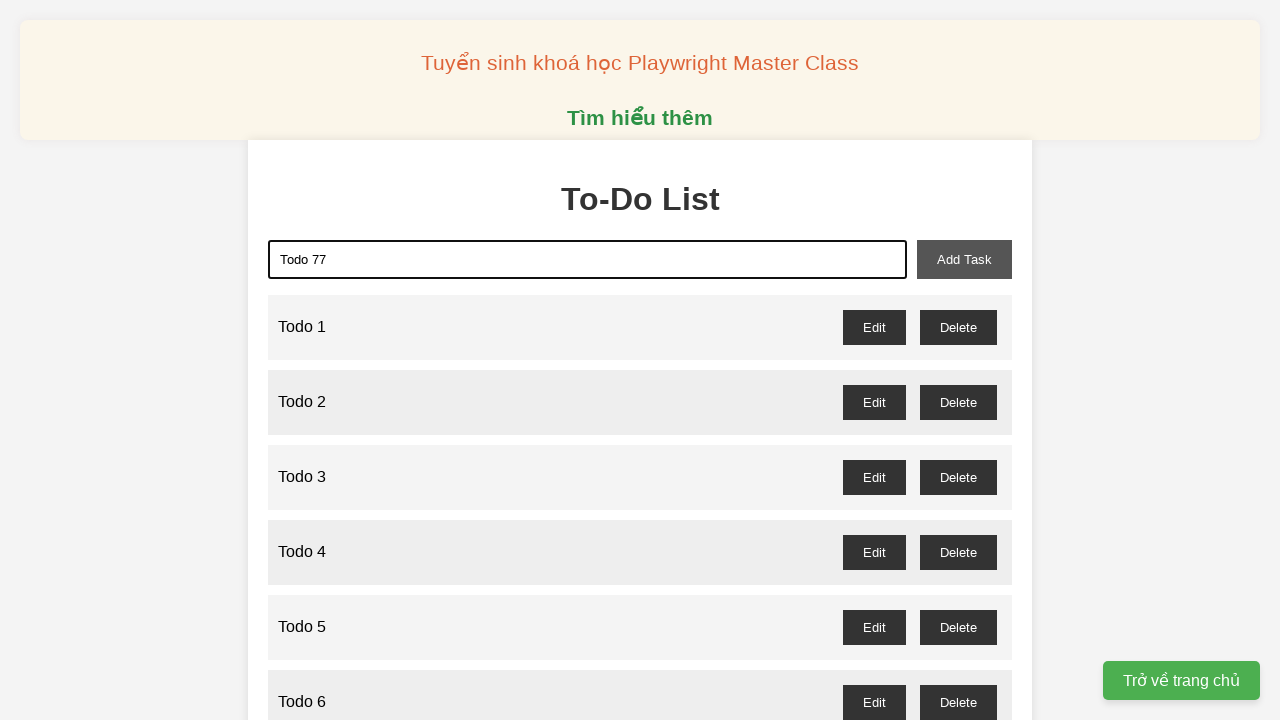

Clicked add task button to create 'Todo 77' at (964, 259) on xpath=//*[@id="add-task"]
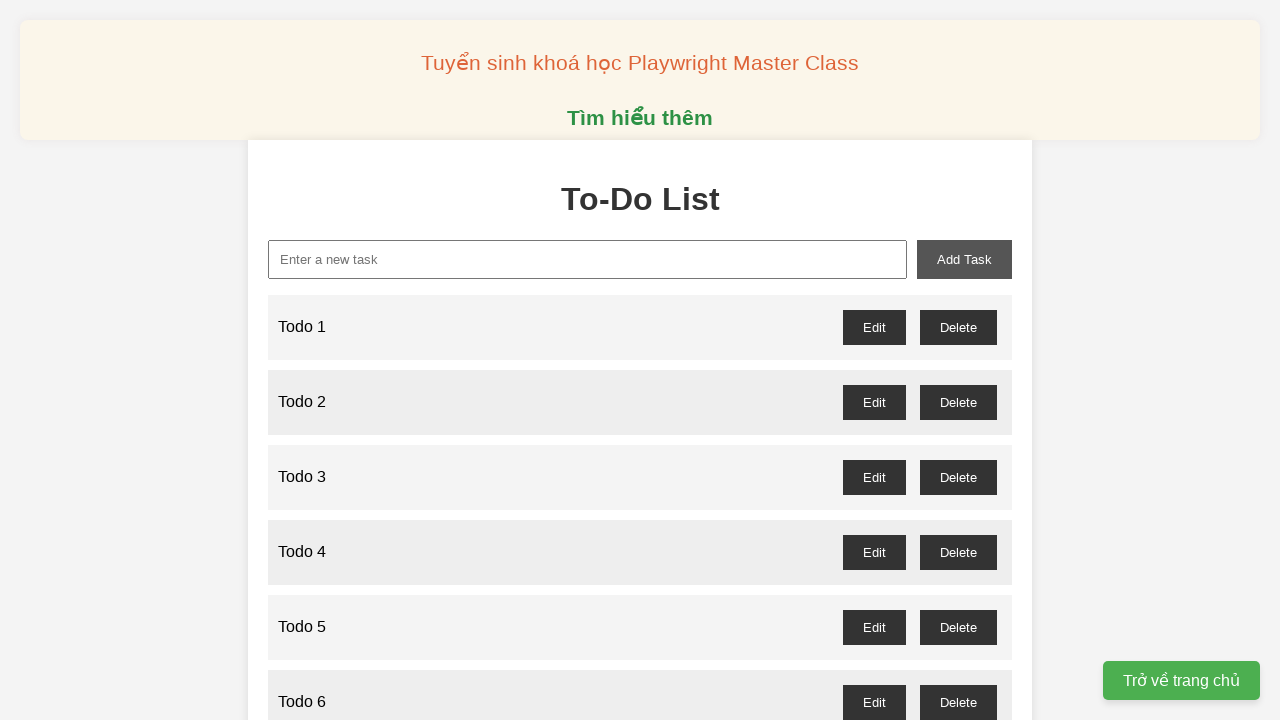

Filled task input field with 'Todo 78' on xpath=//*[@id="new-task"]
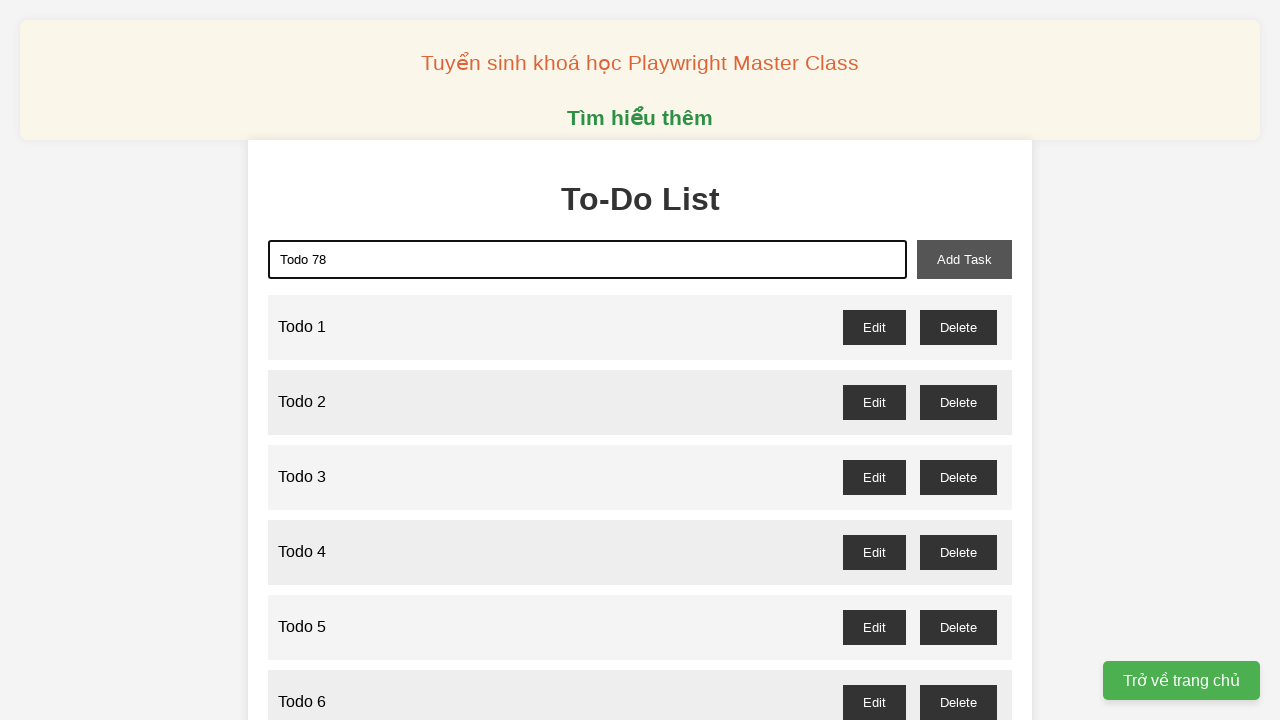

Clicked add task button to create 'Todo 78' at (964, 259) on xpath=//*[@id="add-task"]
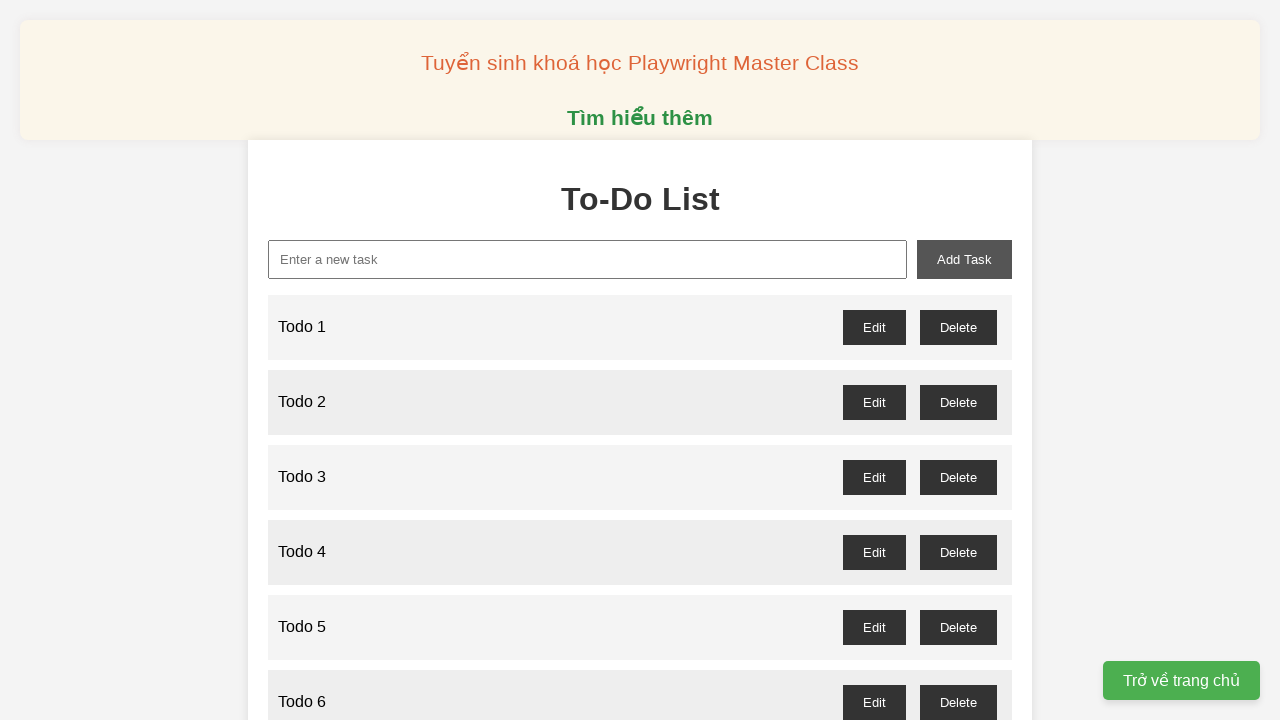

Filled task input field with 'Todo 79' on xpath=//*[@id="new-task"]
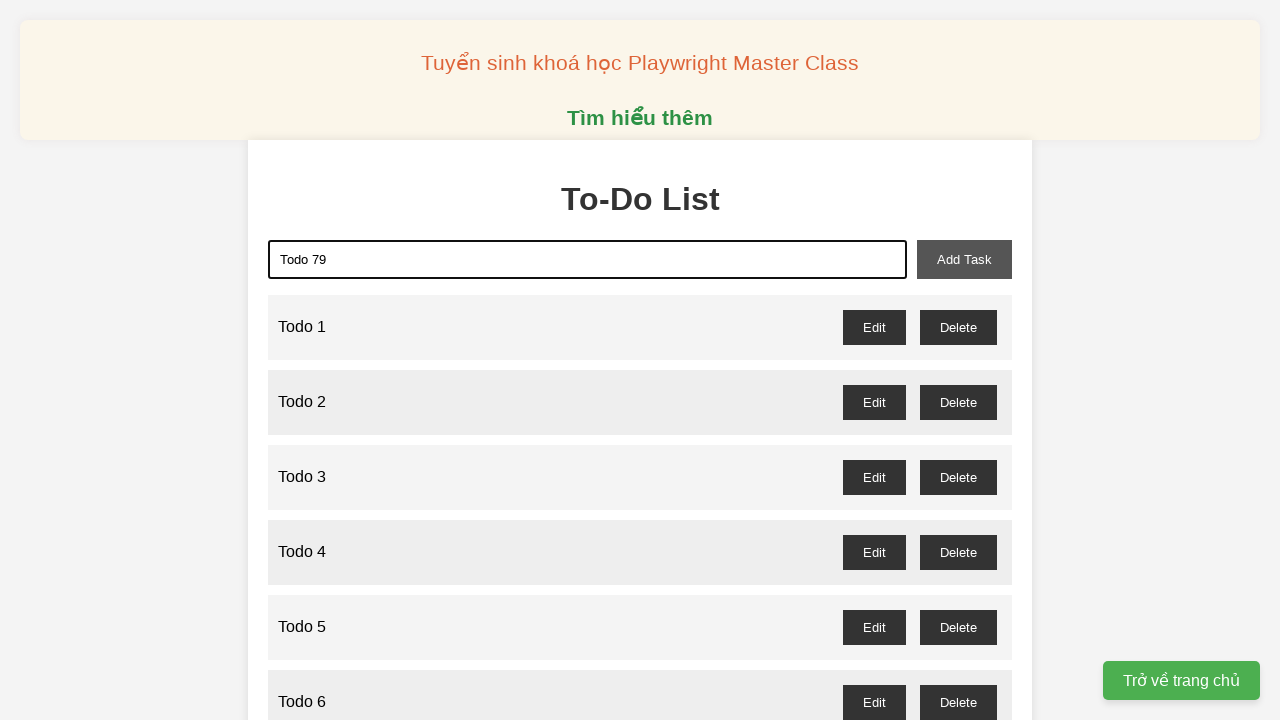

Clicked add task button to create 'Todo 79' at (964, 259) on xpath=//*[@id="add-task"]
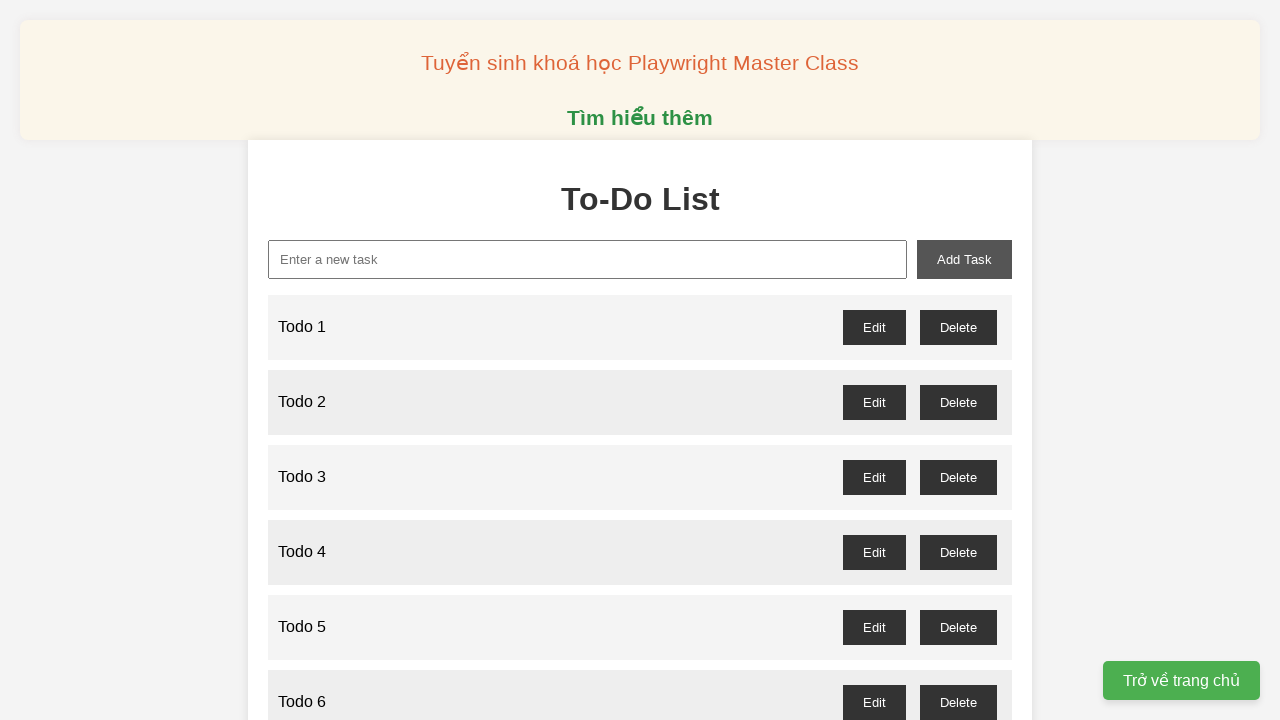

Filled task input field with 'Todo 80' on xpath=//*[@id="new-task"]
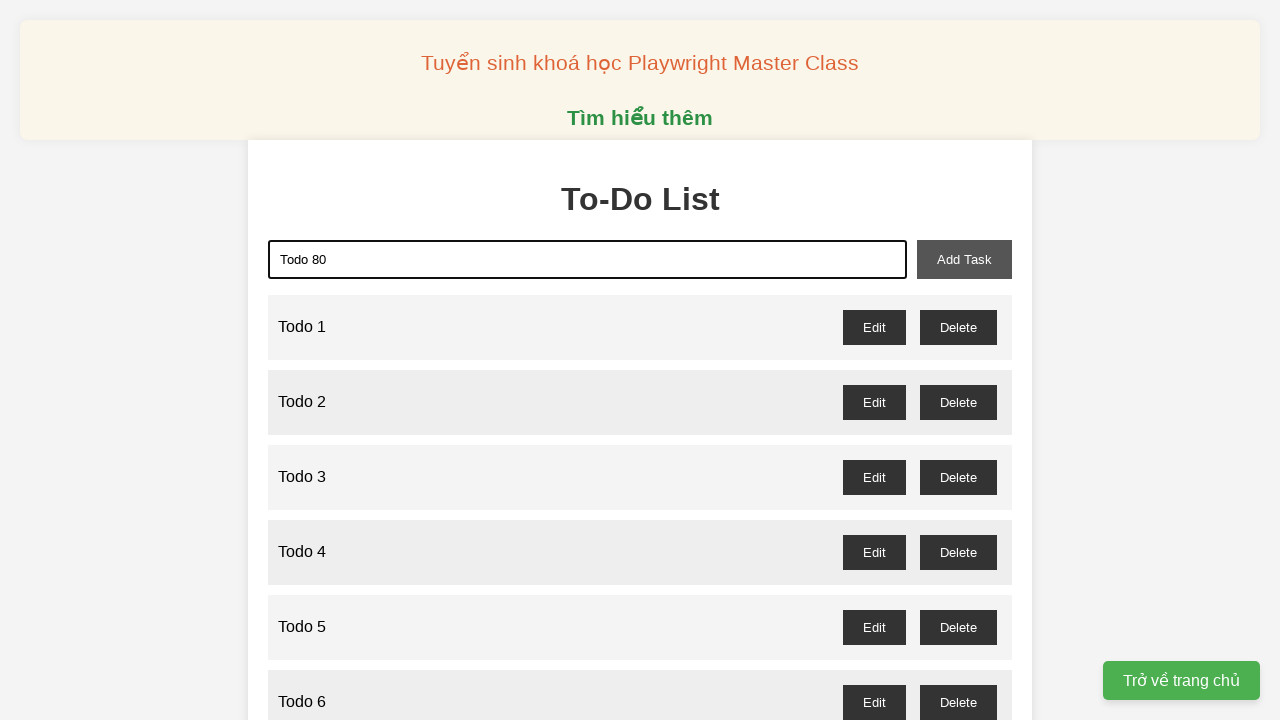

Clicked add task button to create 'Todo 80' at (964, 259) on xpath=//*[@id="add-task"]
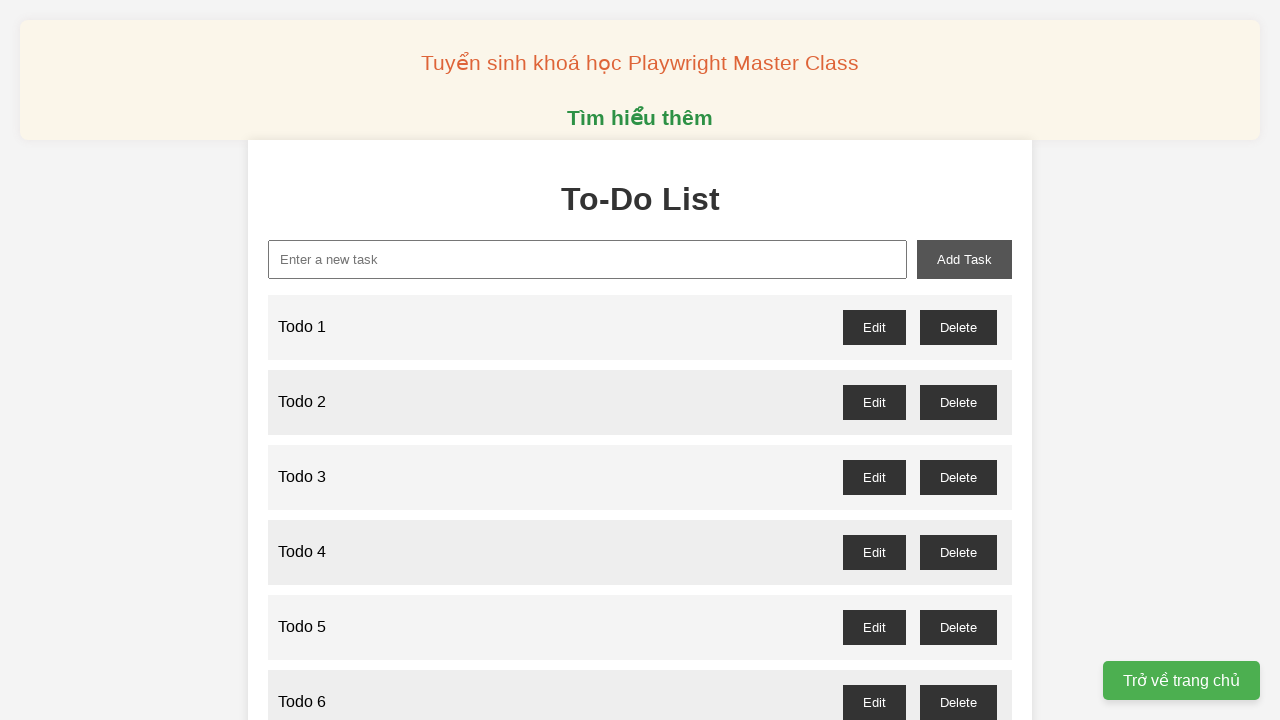

Filled task input field with 'Todo 81' on xpath=//*[@id="new-task"]
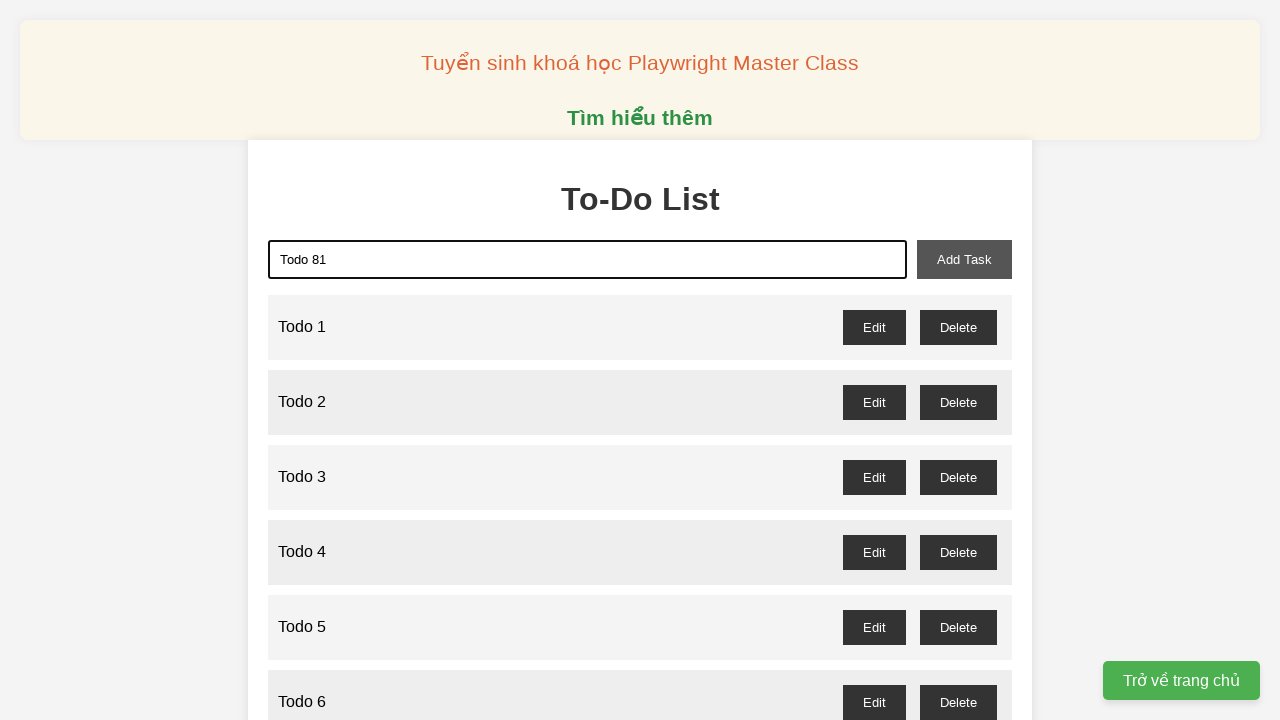

Clicked add task button to create 'Todo 81' at (964, 259) on xpath=//*[@id="add-task"]
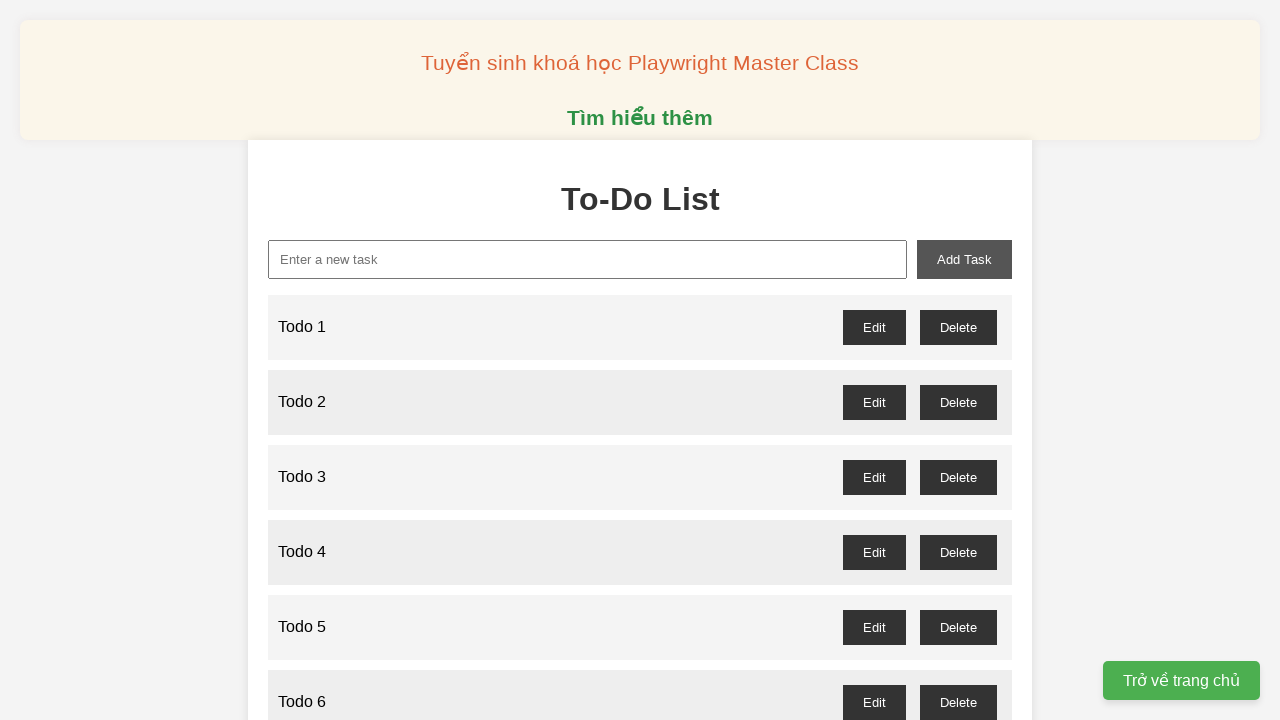

Filled task input field with 'Todo 82' on xpath=//*[@id="new-task"]
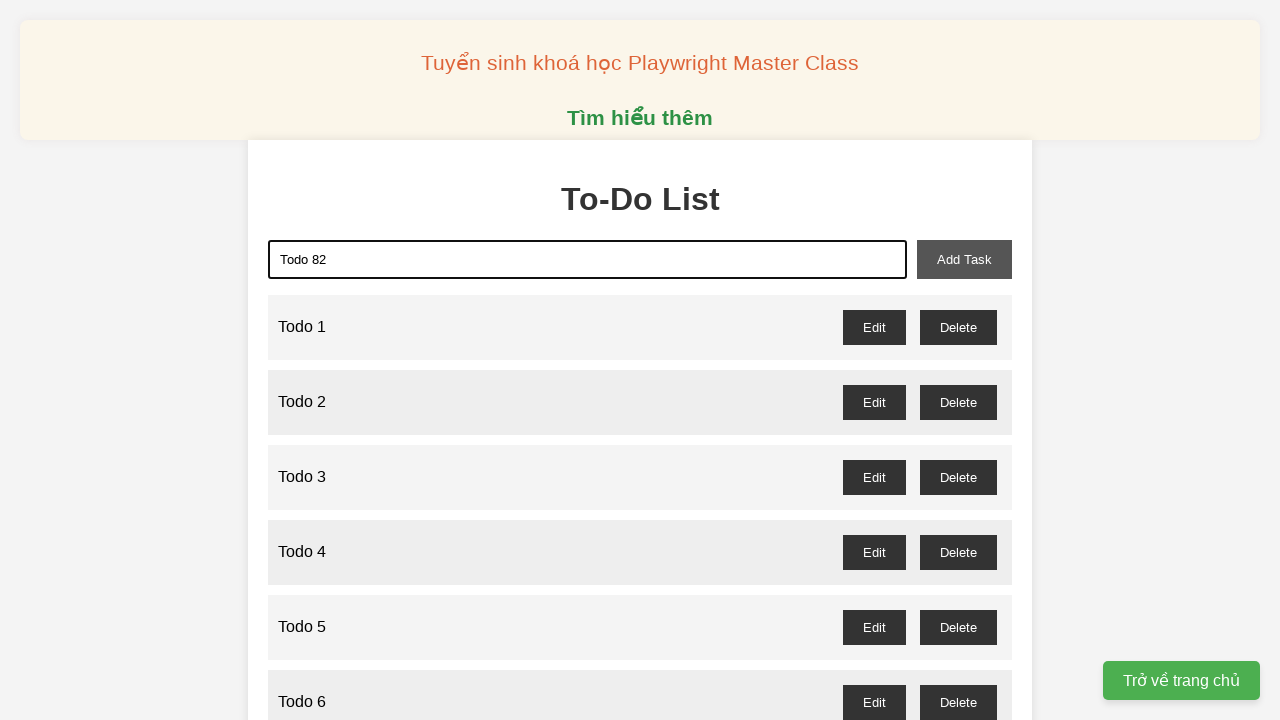

Clicked add task button to create 'Todo 82' at (964, 259) on xpath=//*[@id="add-task"]
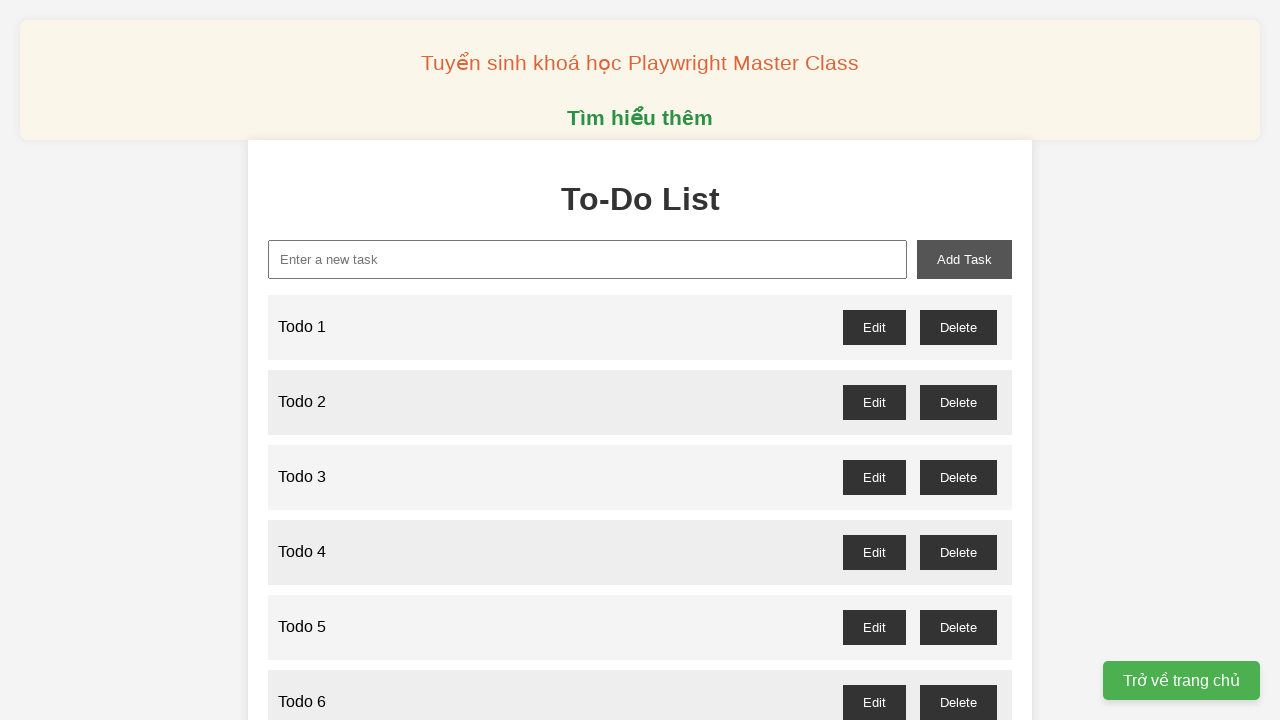

Filled task input field with 'Todo 83' on xpath=//*[@id="new-task"]
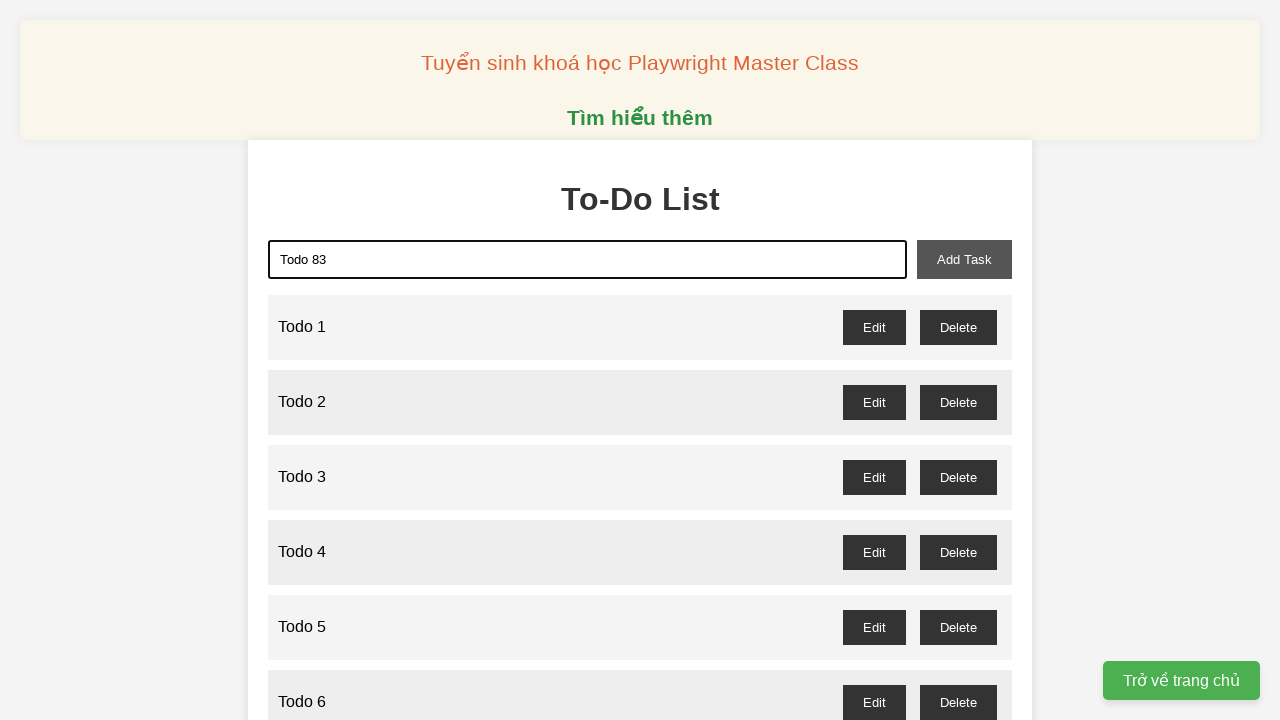

Clicked add task button to create 'Todo 83' at (964, 259) on xpath=//*[@id="add-task"]
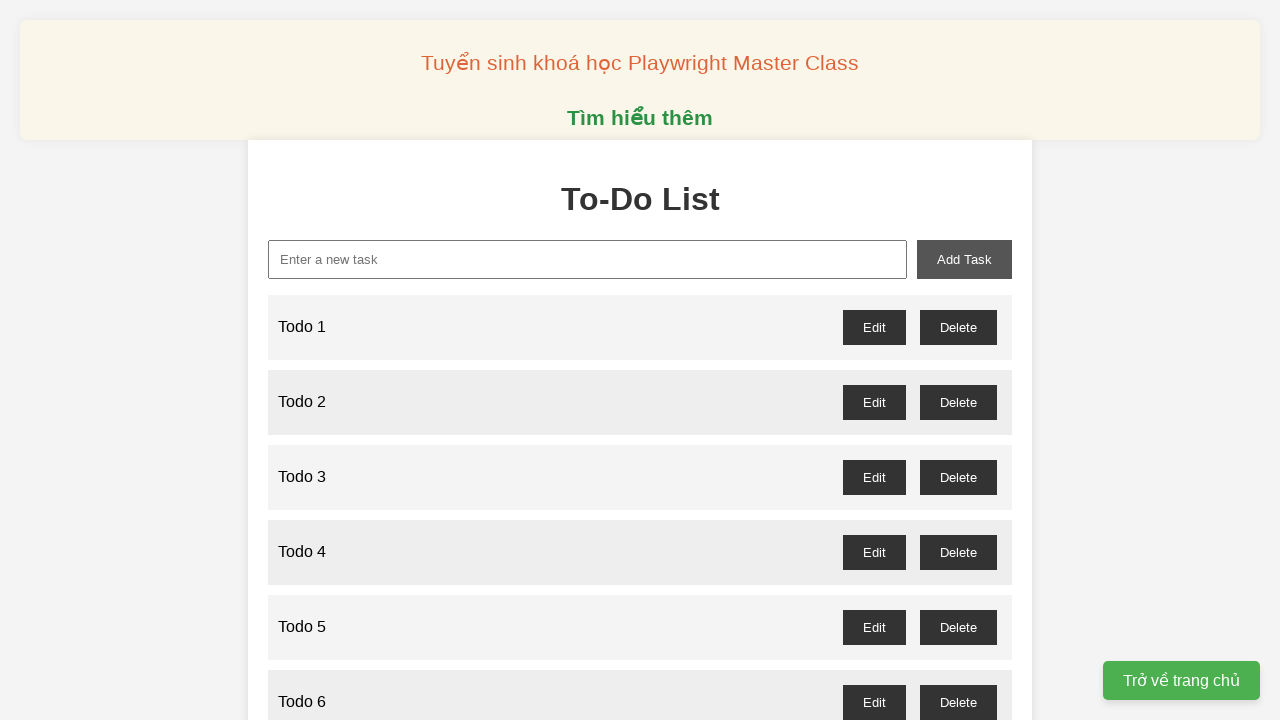

Filled task input field with 'Todo 84' on xpath=//*[@id="new-task"]
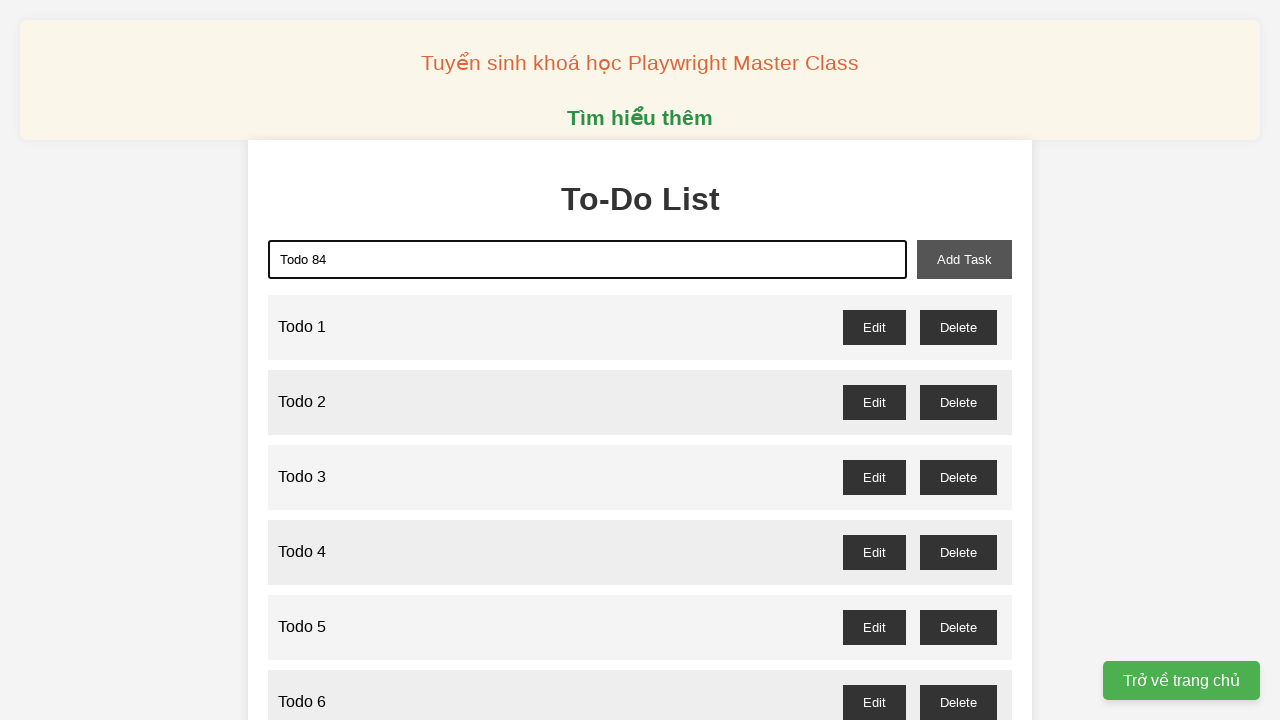

Clicked add task button to create 'Todo 84' at (964, 259) on xpath=//*[@id="add-task"]
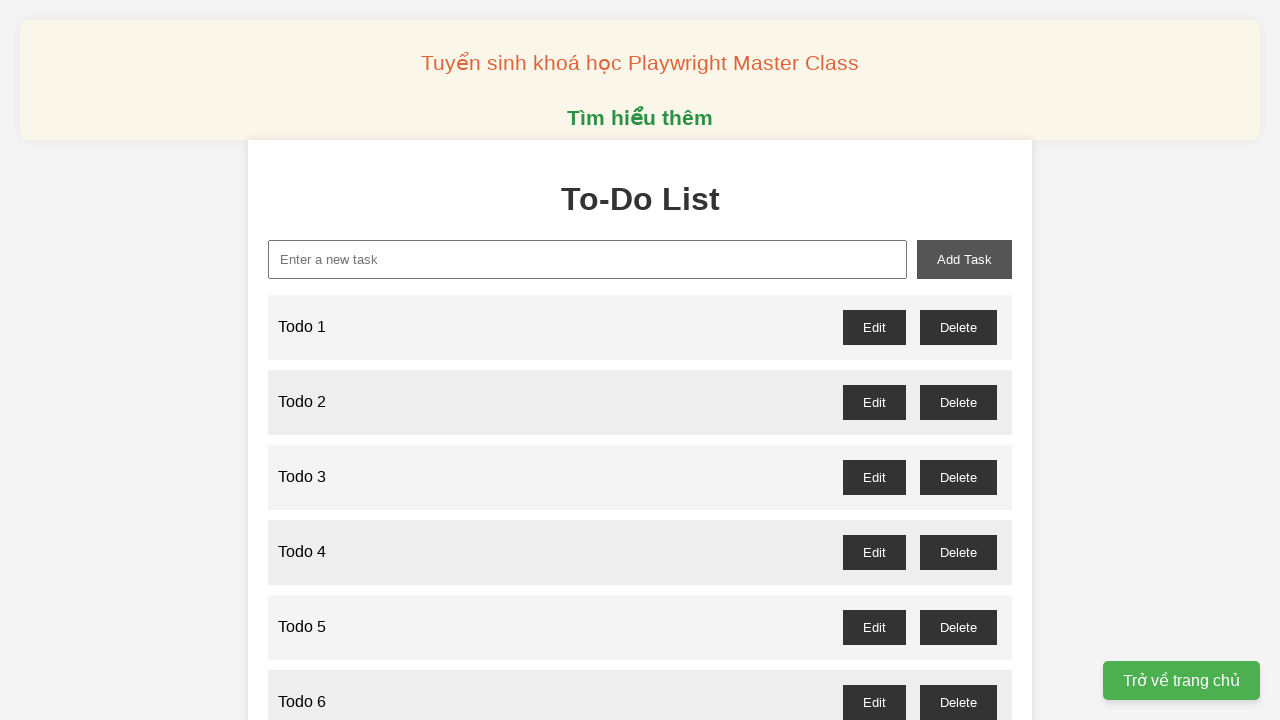

Filled task input field with 'Todo 85' on xpath=//*[@id="new-task"]
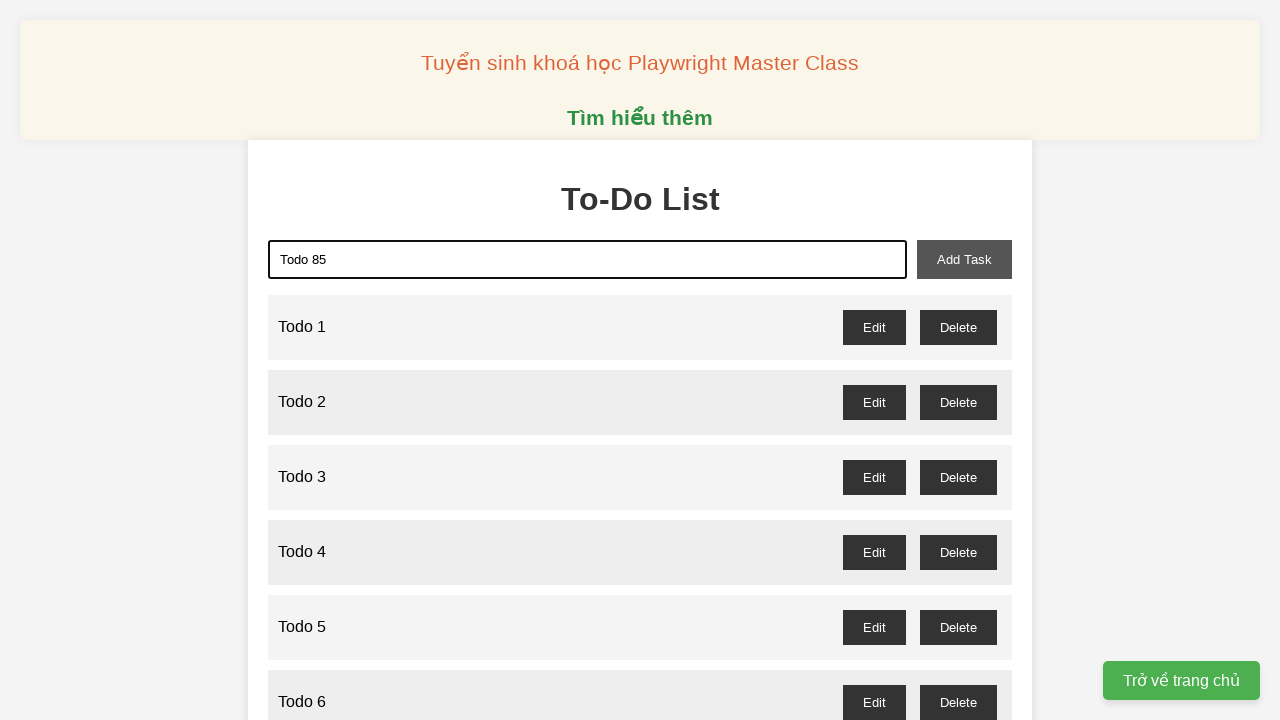

Clicked add task button to create 'Todo 85' at (964, 259) on xpath=//*[@id="add-task"]
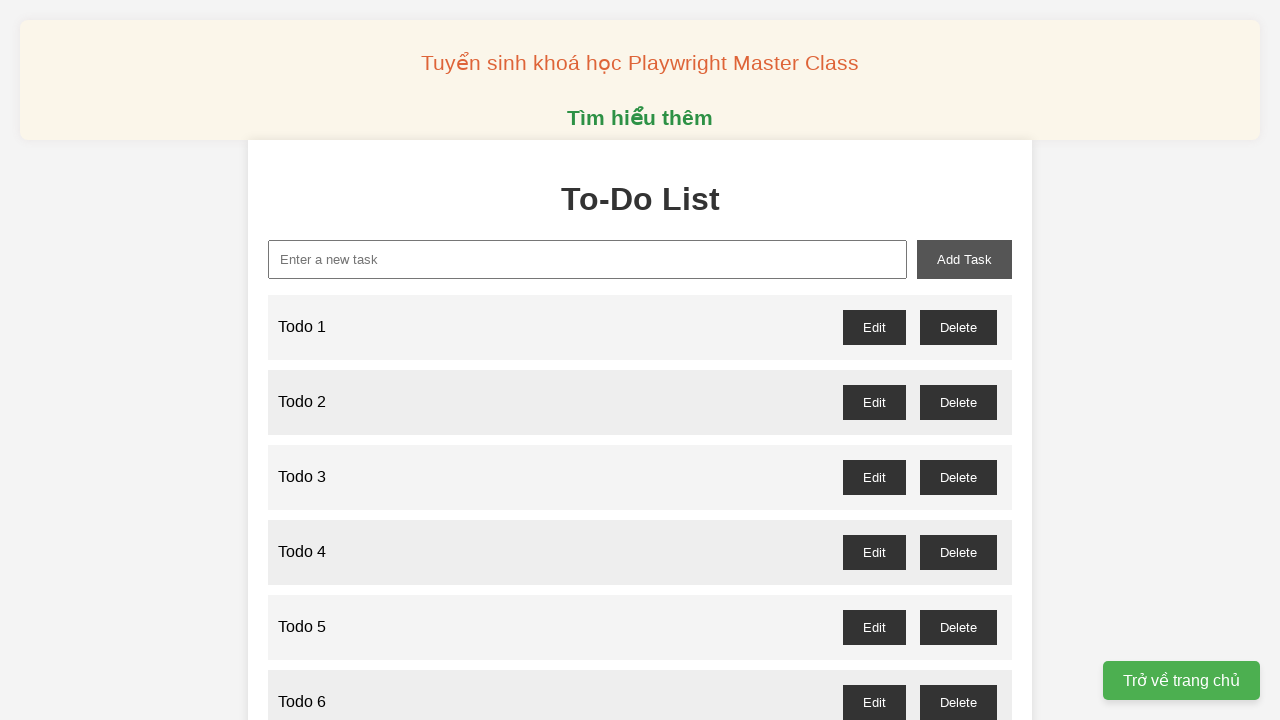

Filled task input field with 'Todo 86' on xpath=//*[@id="new-task"]
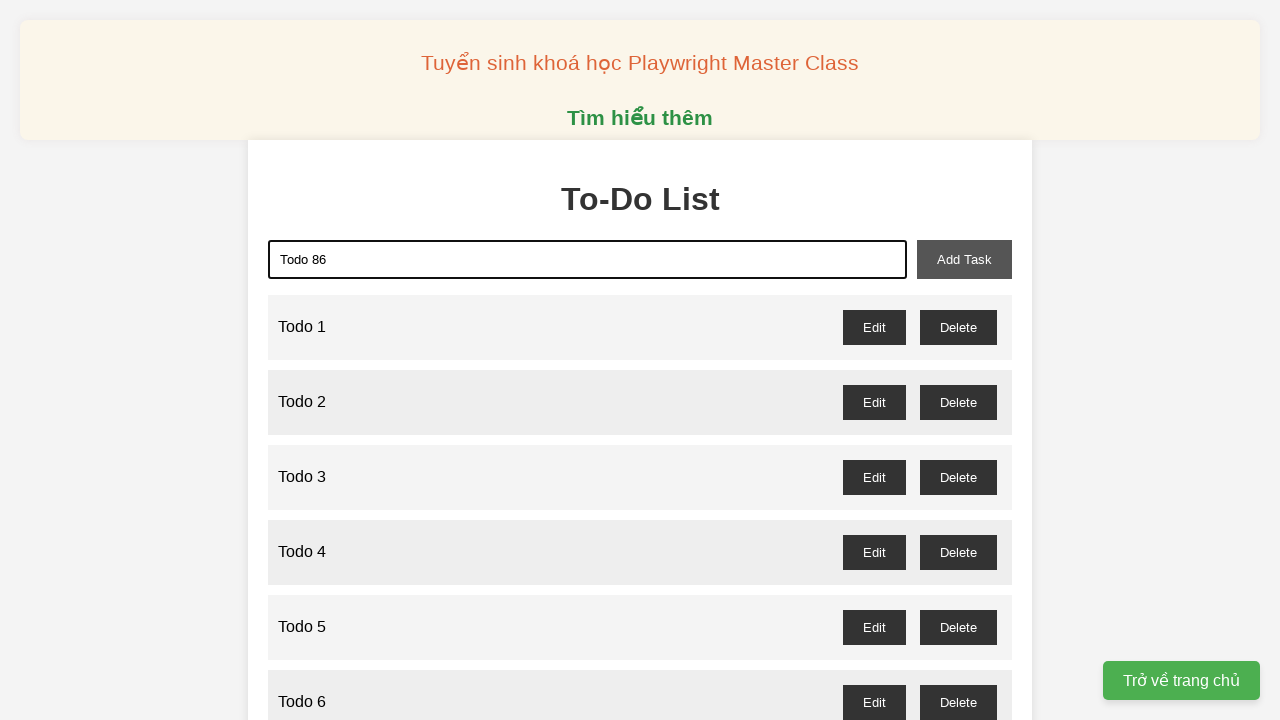

Clicked add task button to create 'Todo 86' at (964, 259) on xpath=//*[@id="add-task"]
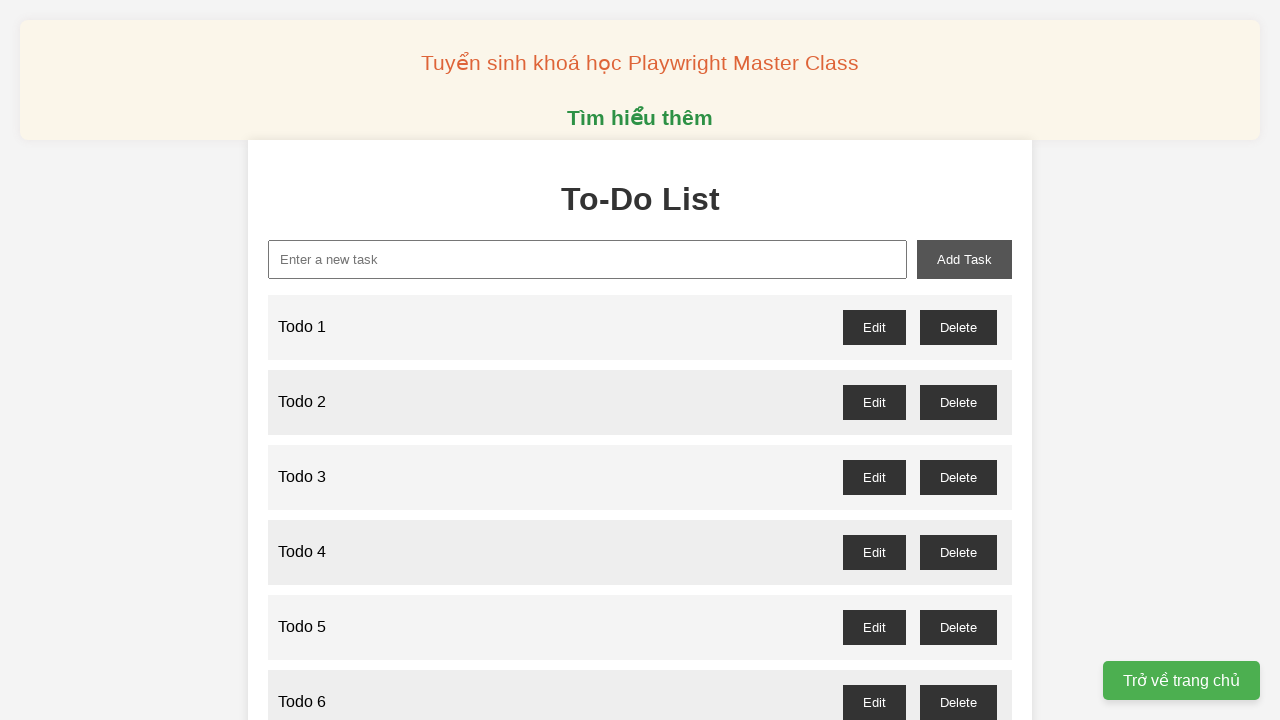

Filled task input field with 'Todo 87' on xpath=//*[@id="new-task"]
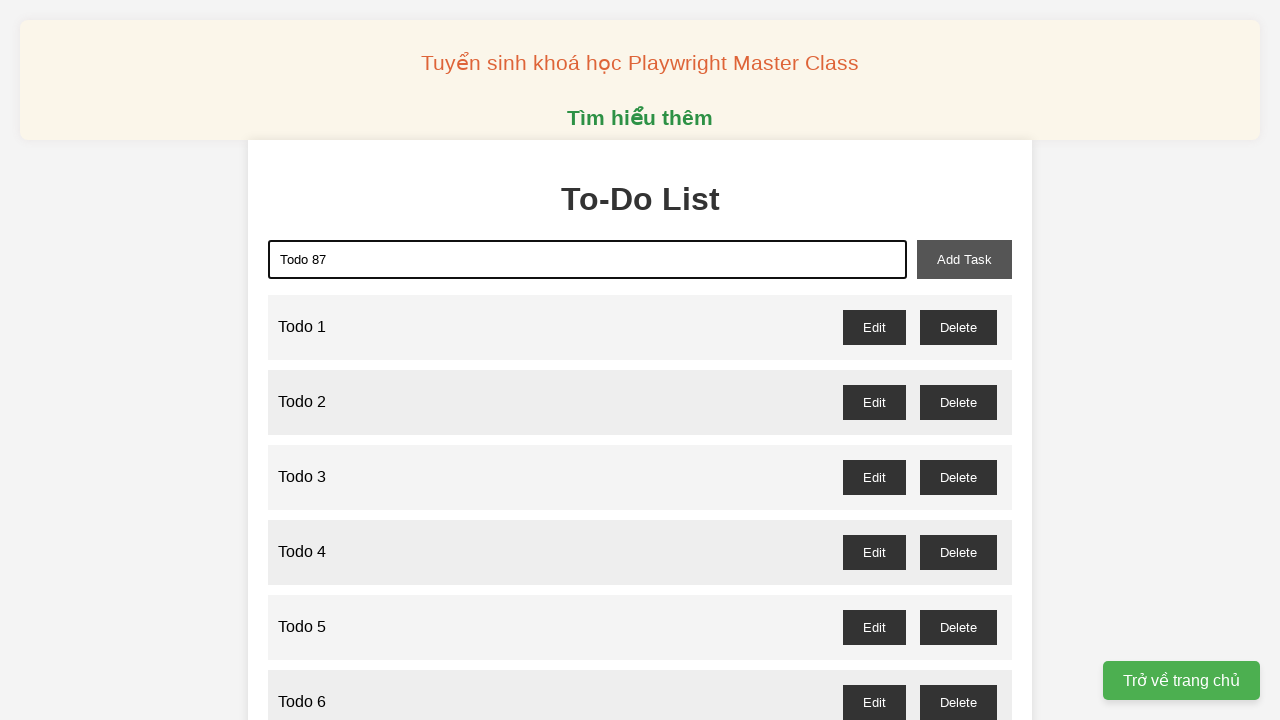

Clicked add task button to create 'Todo 87' at (964, 259) on xpath=//*[@id="add-task"]
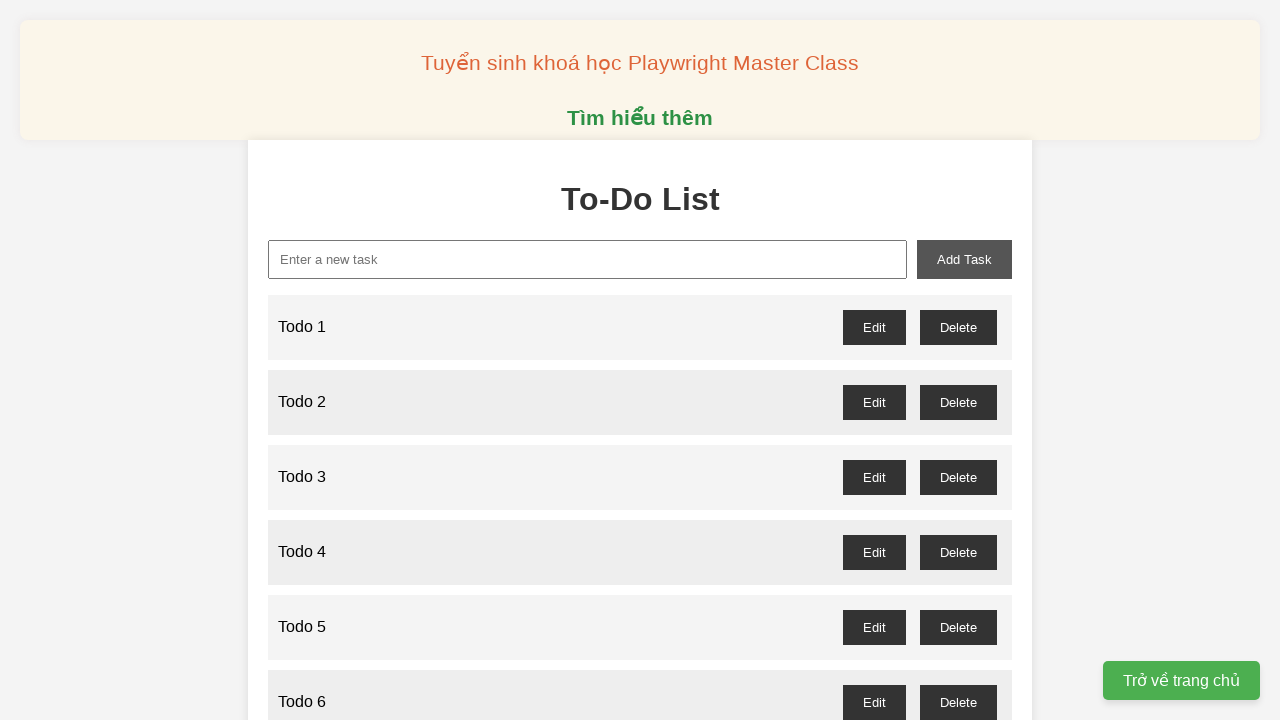

Filled task input field with 'Todo 88' on xpath=//*[@id="new-task"]
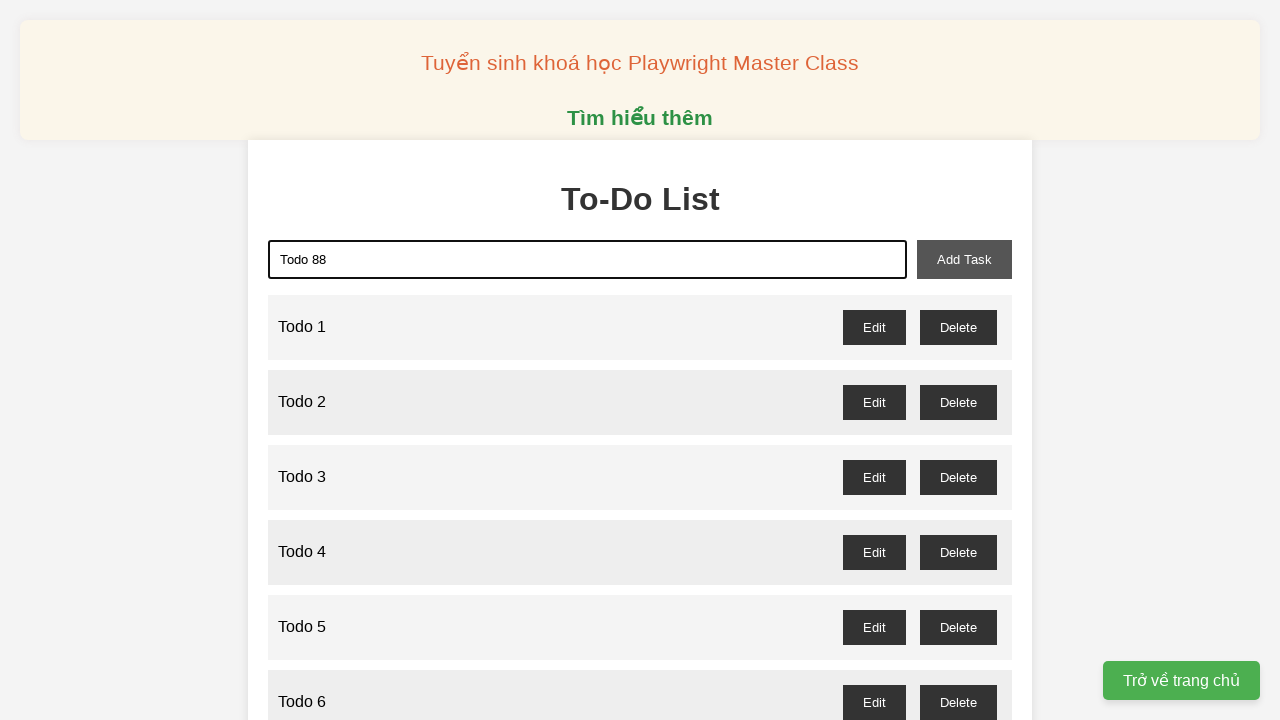

Clicked add task button to create 'Todo 88' at (964, 259) on xpath=//*[@id="add-task"]
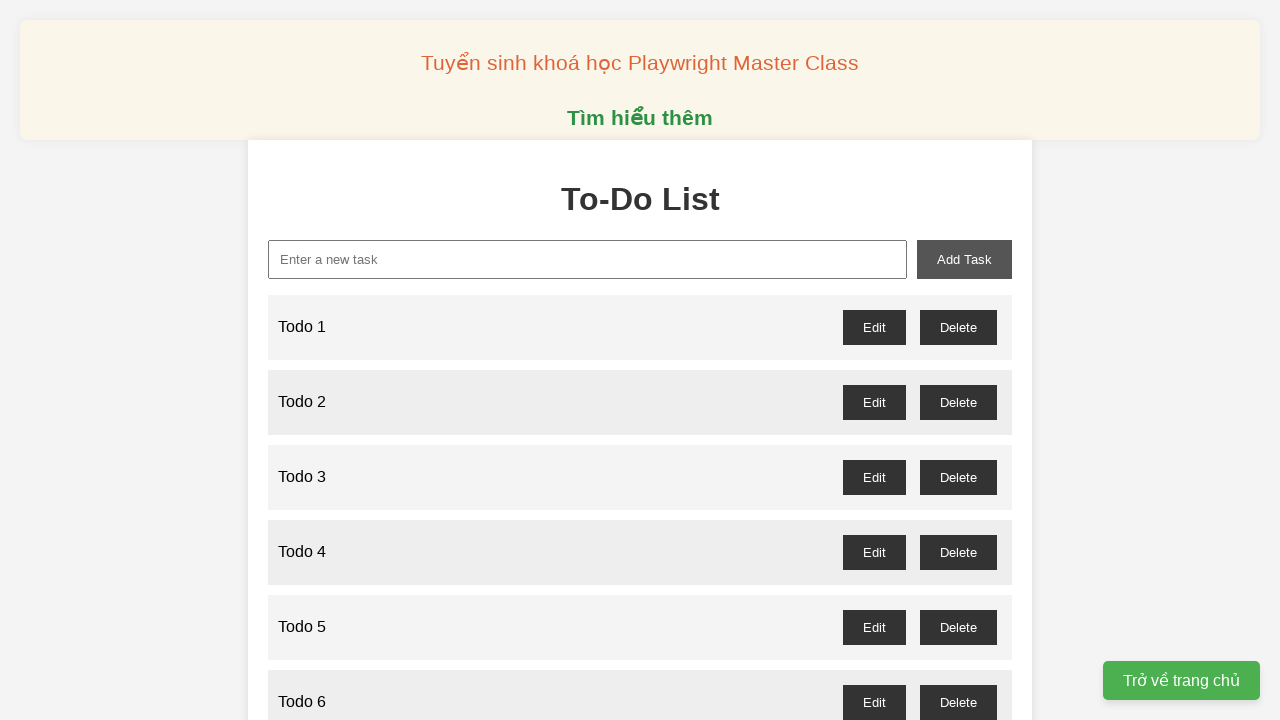

Filled task input field with 'Todo 89' on xpath=//*[@id="new-task"]
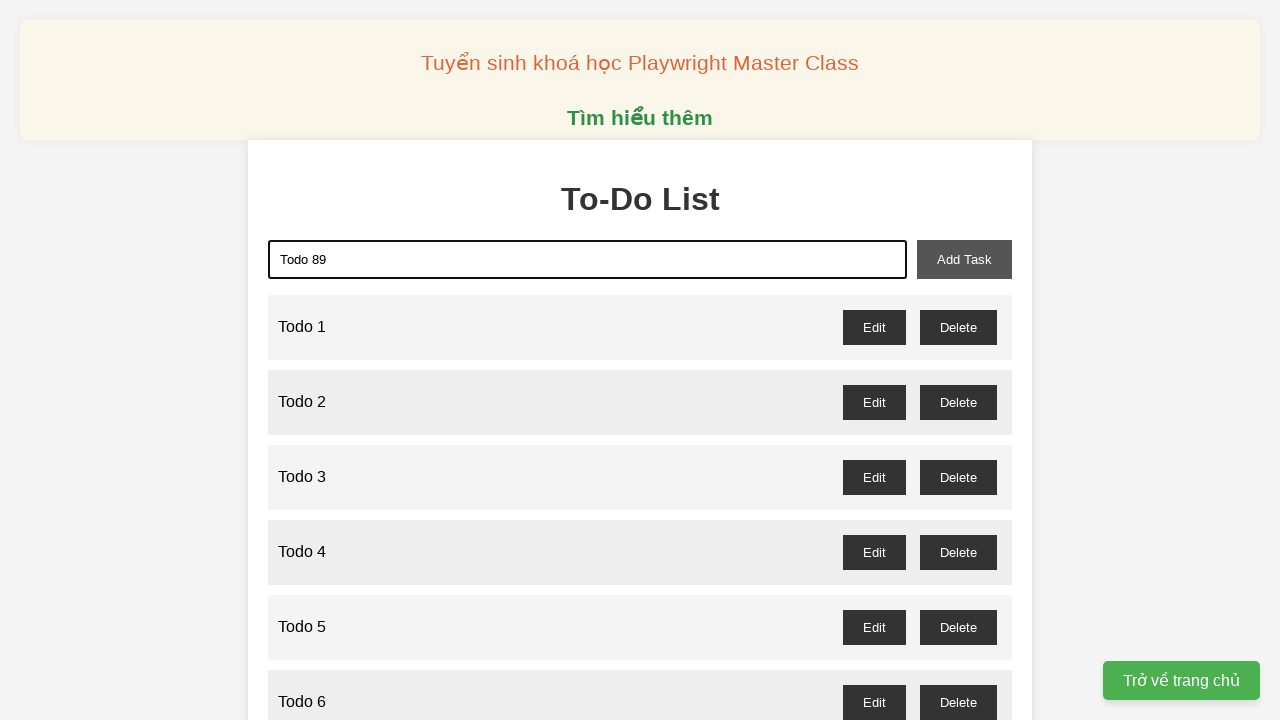

Clicked add task button to create 'Todo 89' at (964, 259) on xpath=//*[@id="add-task"]
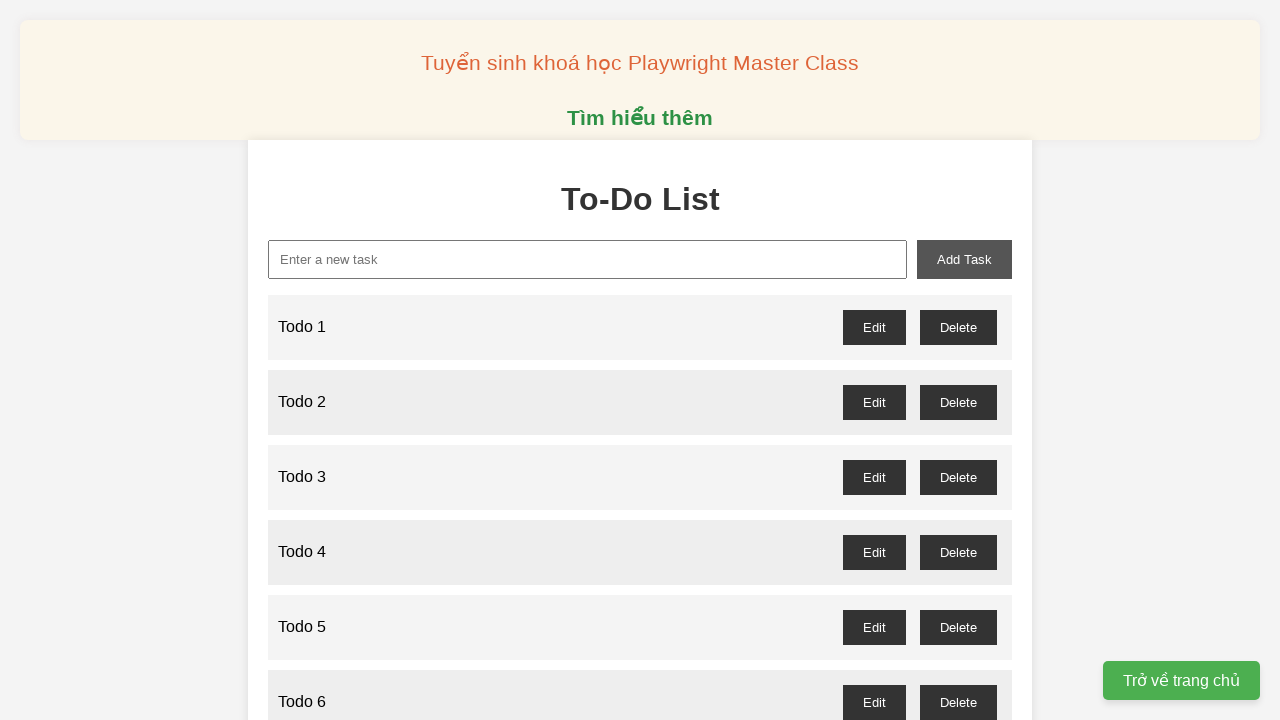

Filled task input field with 'Todo 90' on xpath=//*[@id="new-task"]
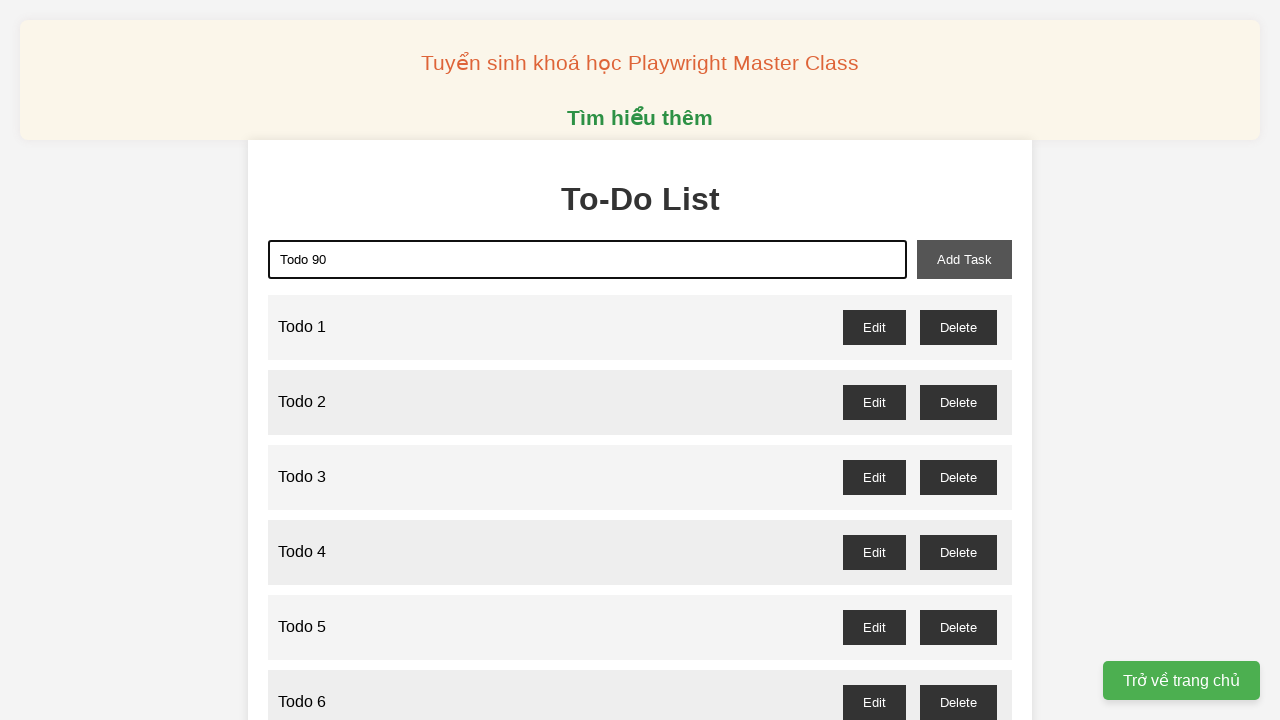

Clicked add task button to create 'Todo 90' at (964, 259) on xpath=//*[@id="add-task"]
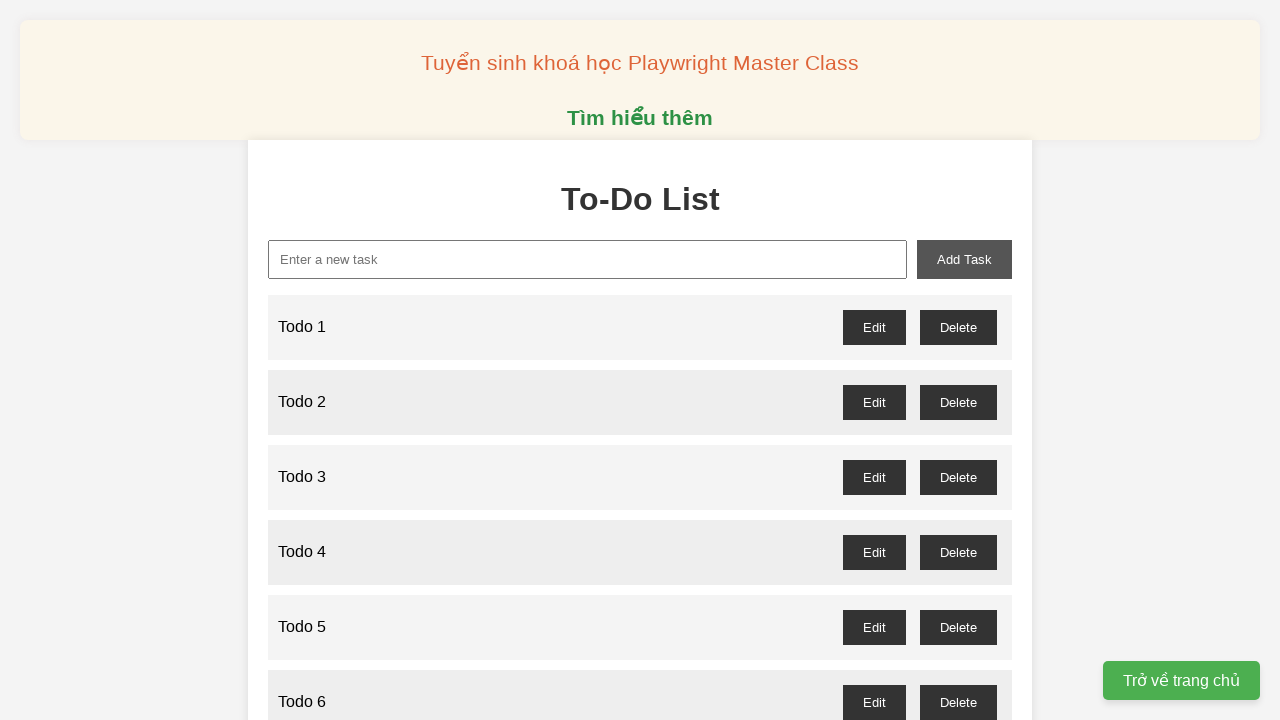

Filled task input field with 'Todo 91' on xpath=//*[@id="new-task"]
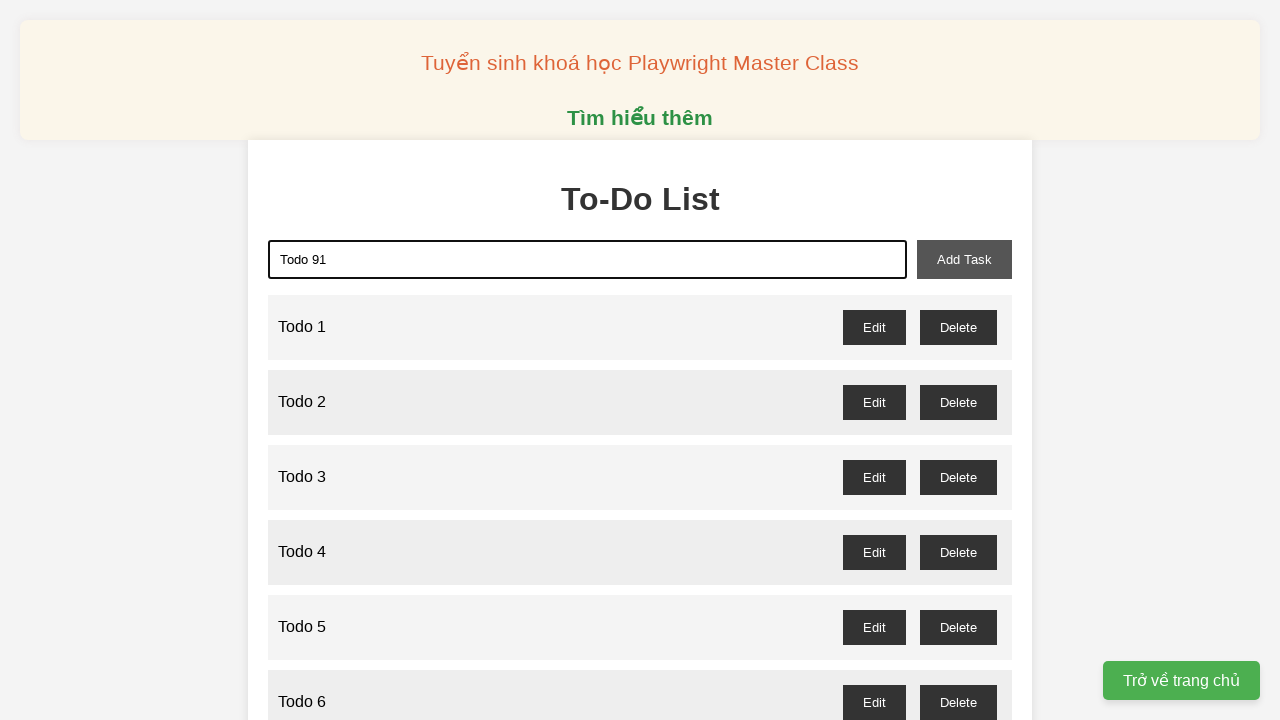

Clicked add task button to create 'Todo 91' at (964, 259) on xpath=//*[@id="add-task"]
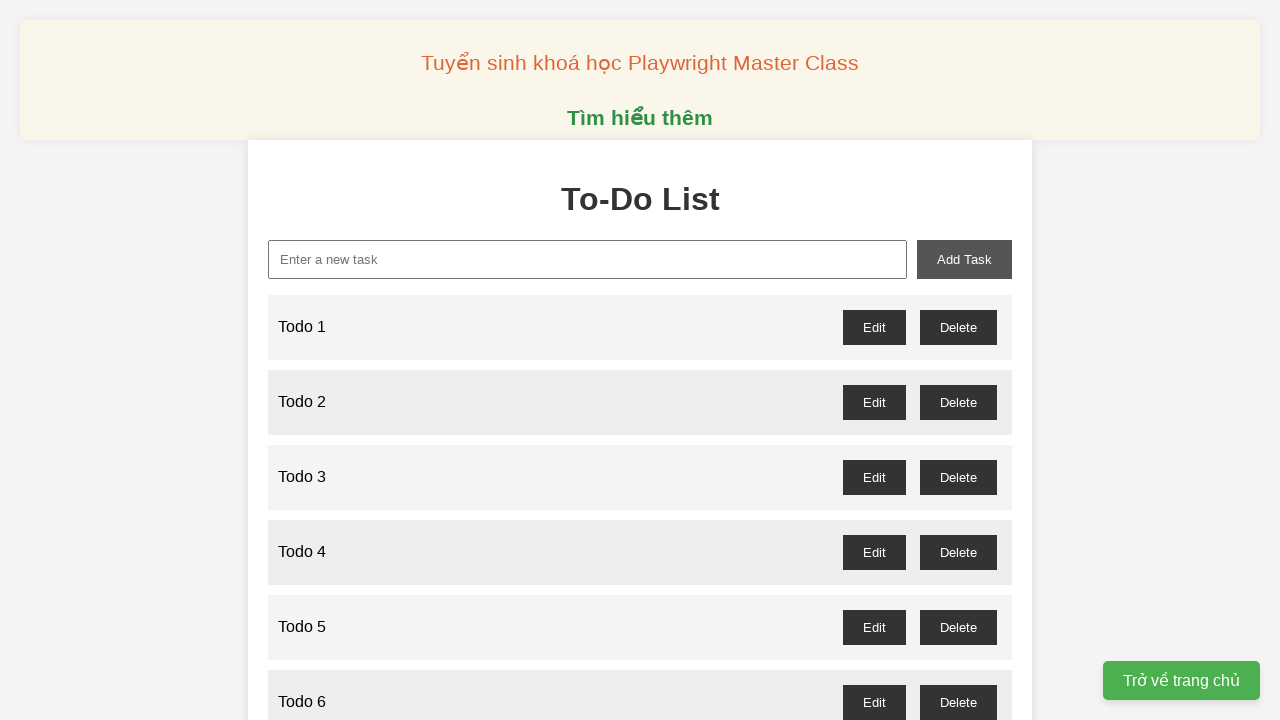

Filled task input field with 'Todo 92' on xpath=//*[@id="new-task"]
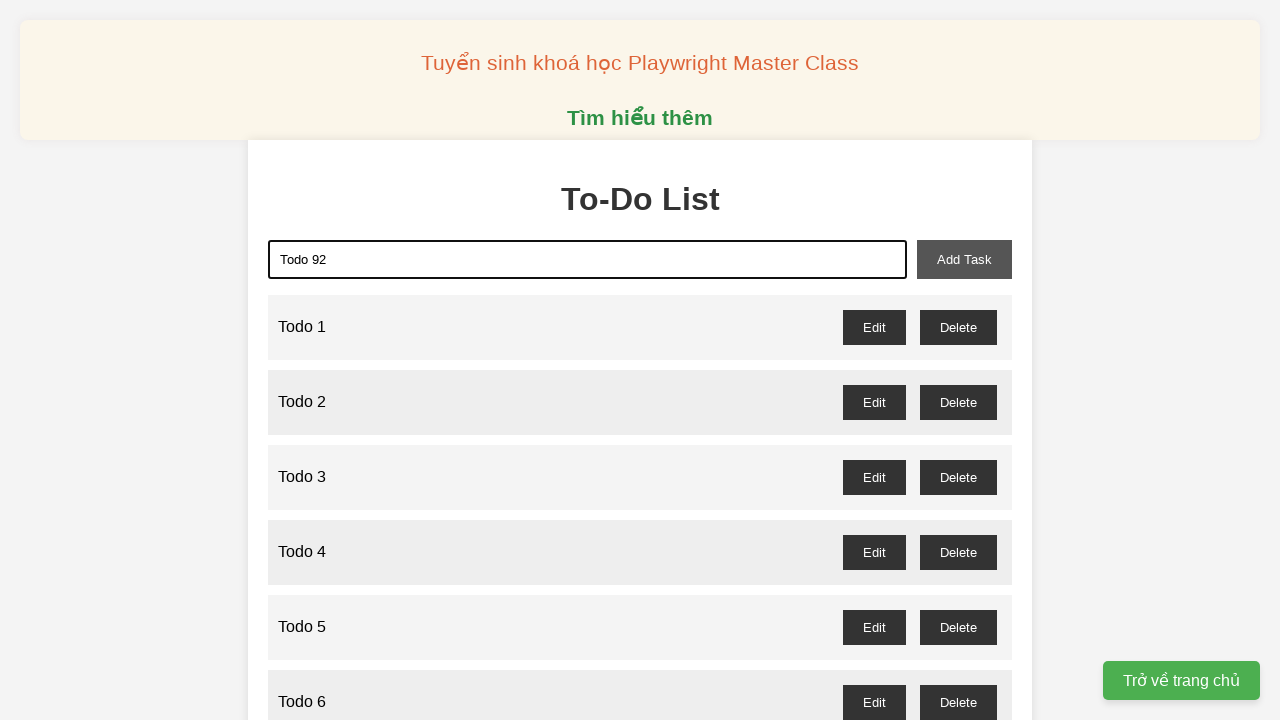

Clicked add task button to create 'Todo 92' at (964, 259) on xpath=//*[@id="add-task"]
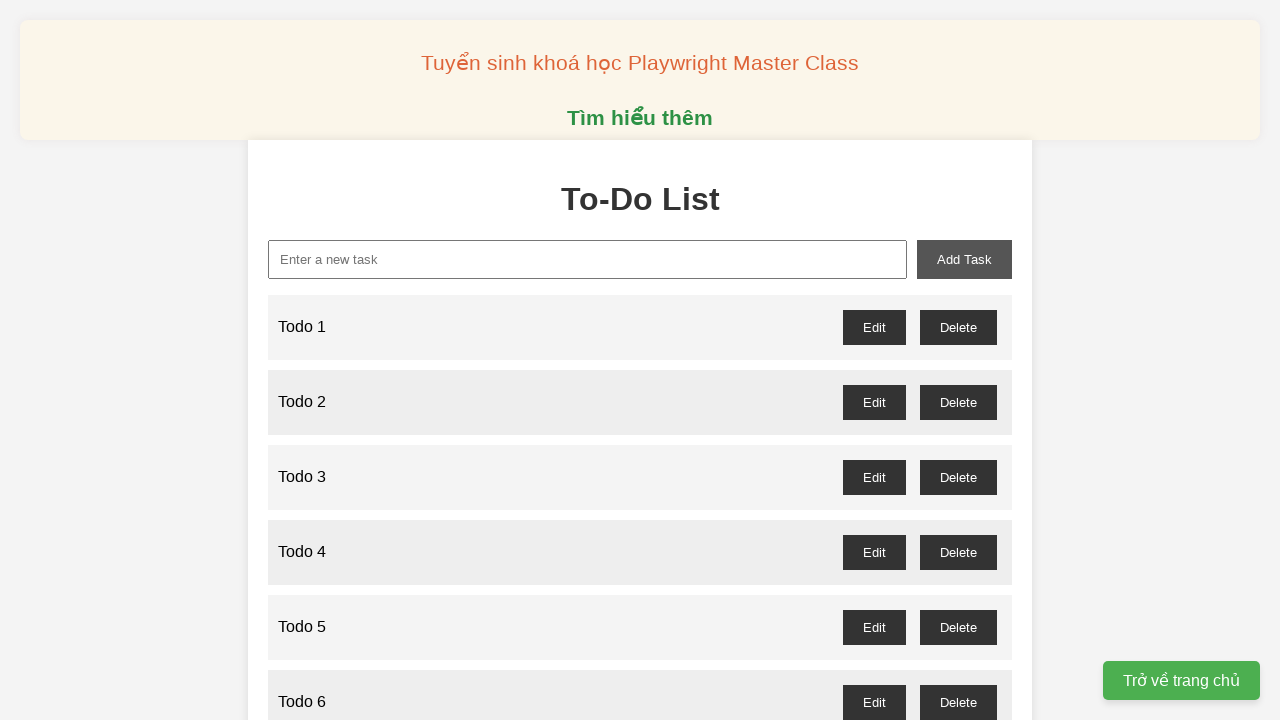

Filled task input field with 'Todo 93' on xpath=//*[@id="new-task"]
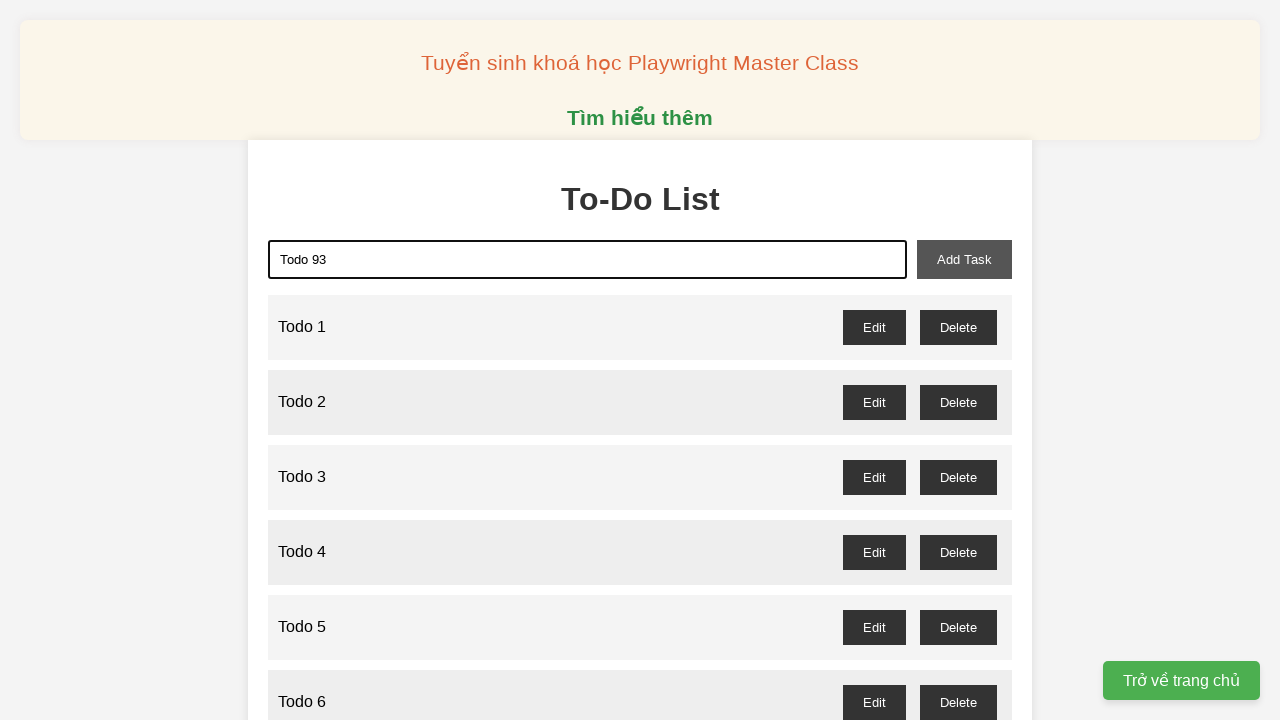

Clicked add task button to create 'Todo 93' at (964, 259) on xpath=//*[@id="add-task"]
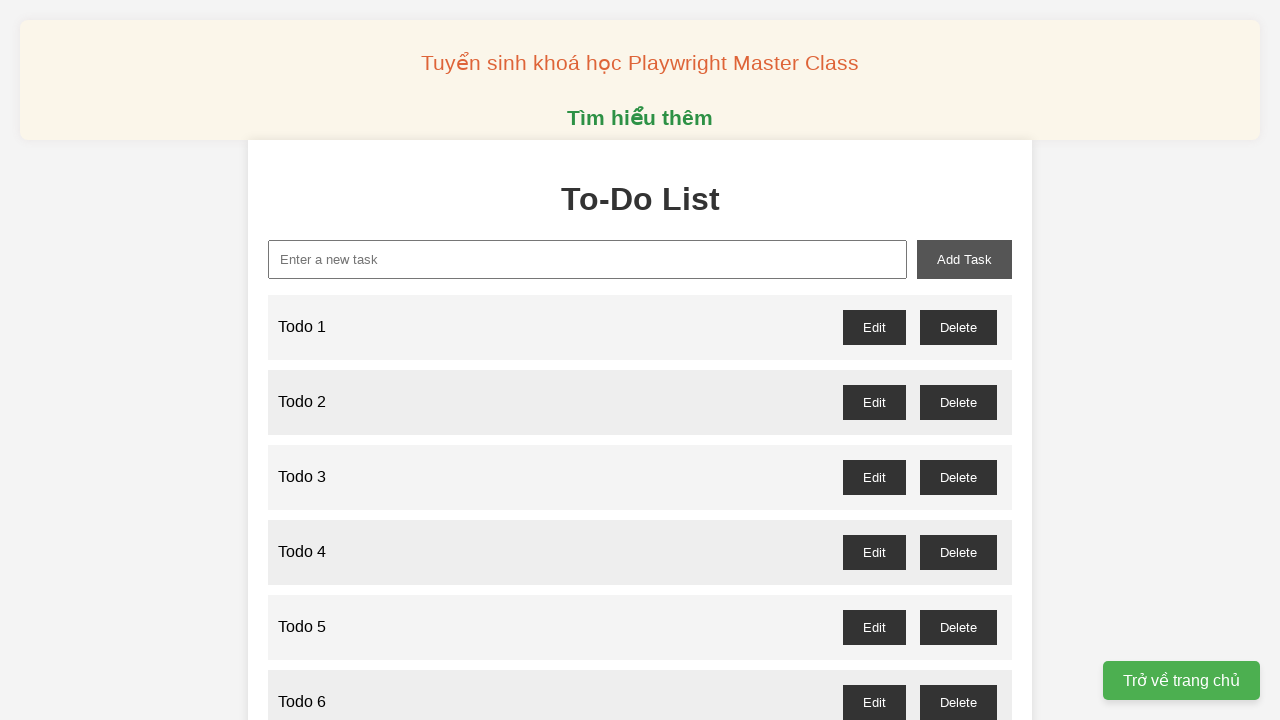

Filled task input field with 'Todo 94' on xpath=//*[@id="new-task"]
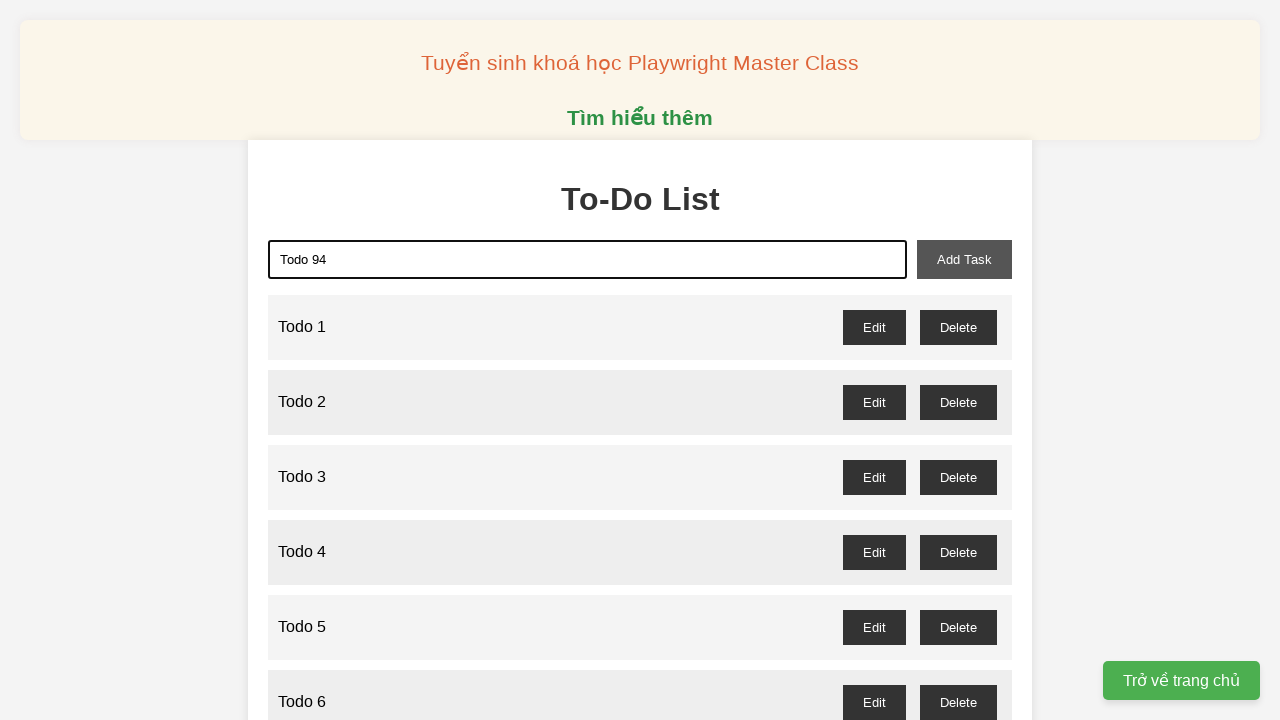

Clicked add task button to create 'Todo 94' at (964, 259) on xpath=//*[@id="add-task"]
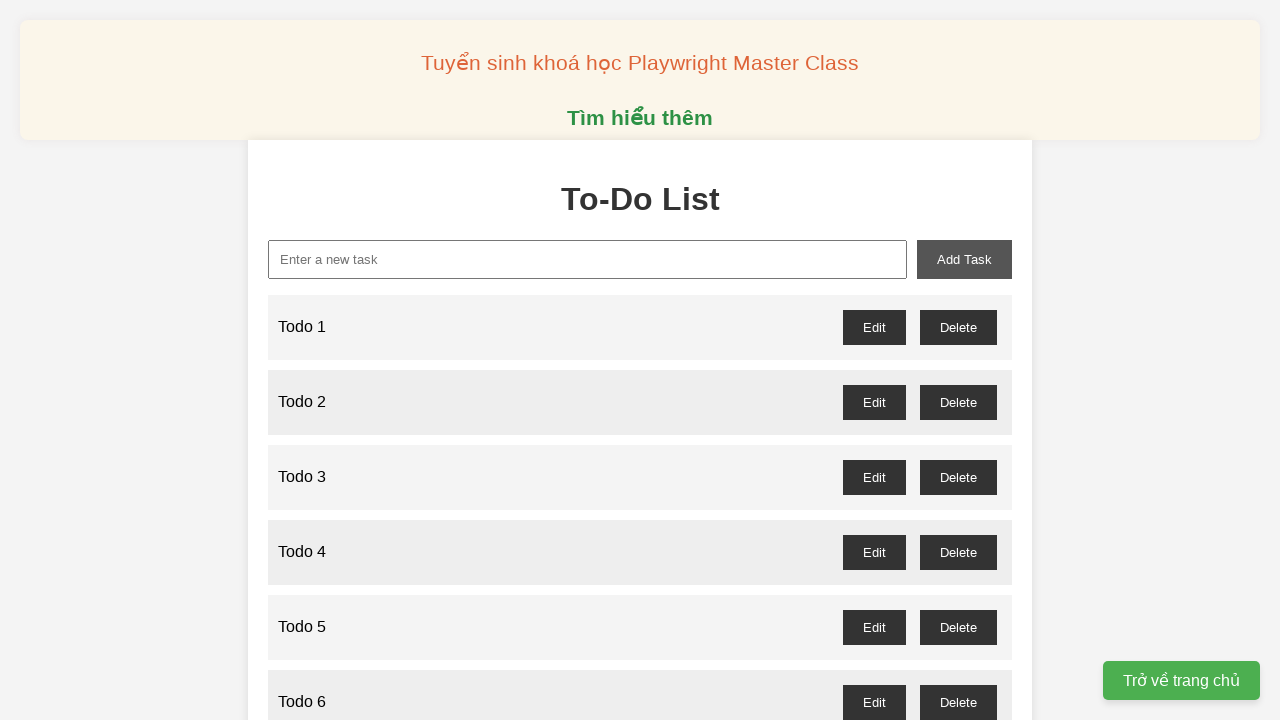

Filled task input field with 'Todo 95' on xpath=//*[@id="new-task"]
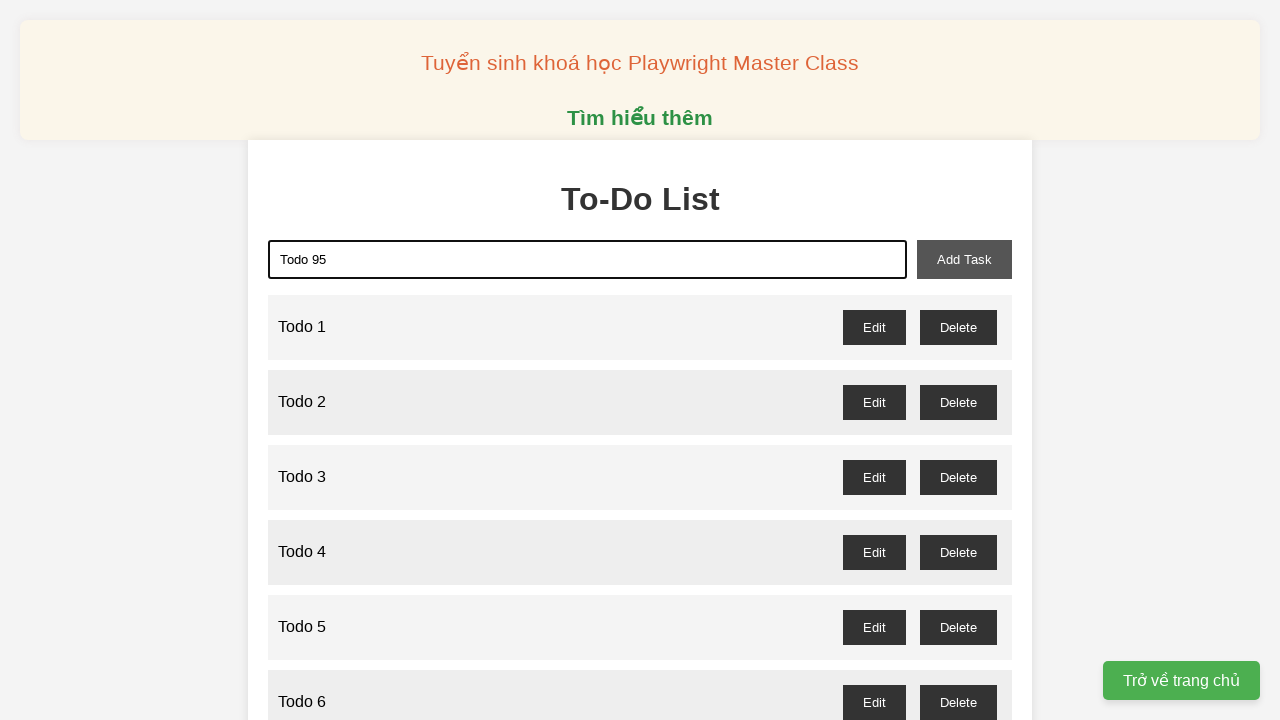

Clicked add task button to create 'Todo 95' at (964, 259) on xpath=//*[@id="add-task"]
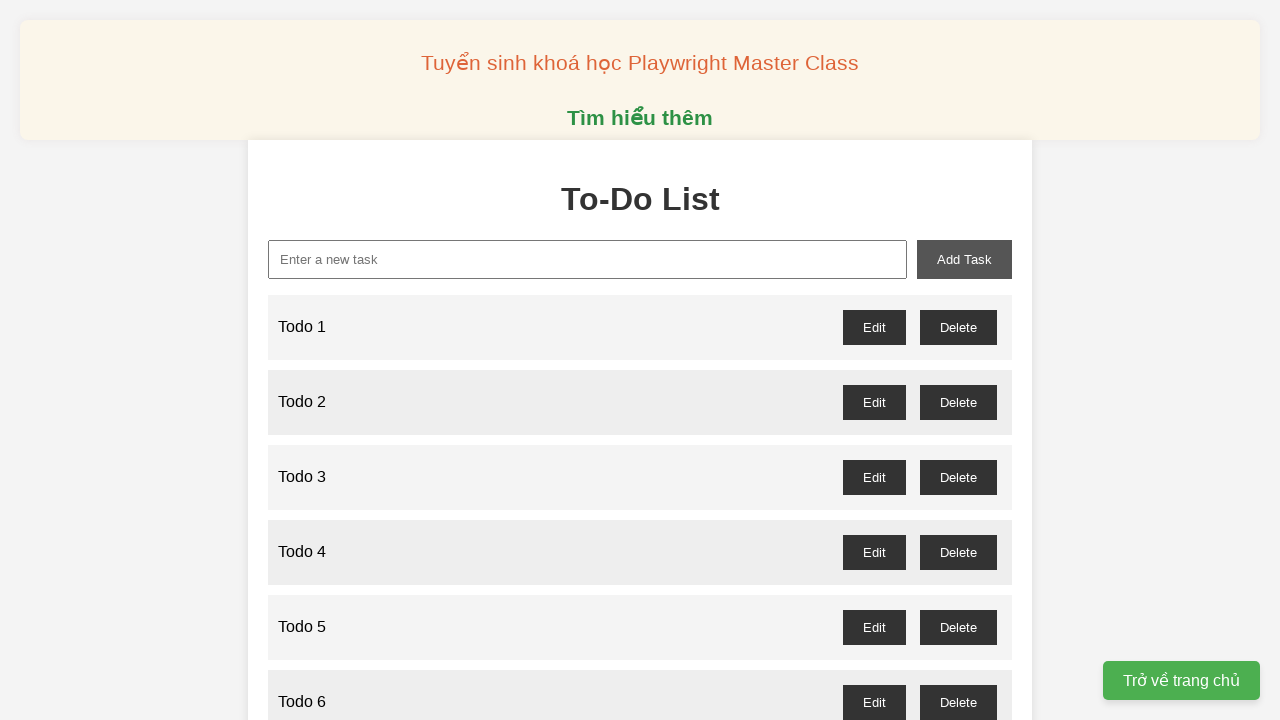

Filled task input field with 'Todo 96' on xpath=//*[@id="new-task"]
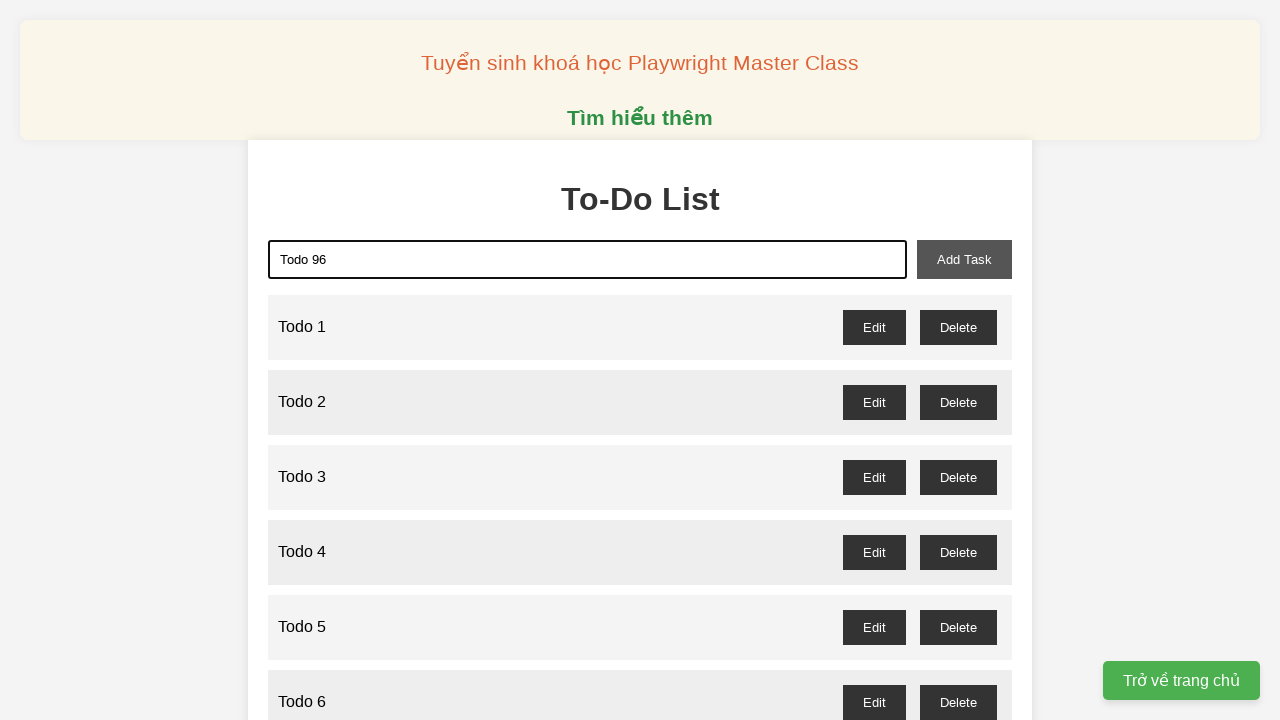

Clicked add task button to create 'Todo 96' at (964, 259) on xpath=//*[@id="add-task"]
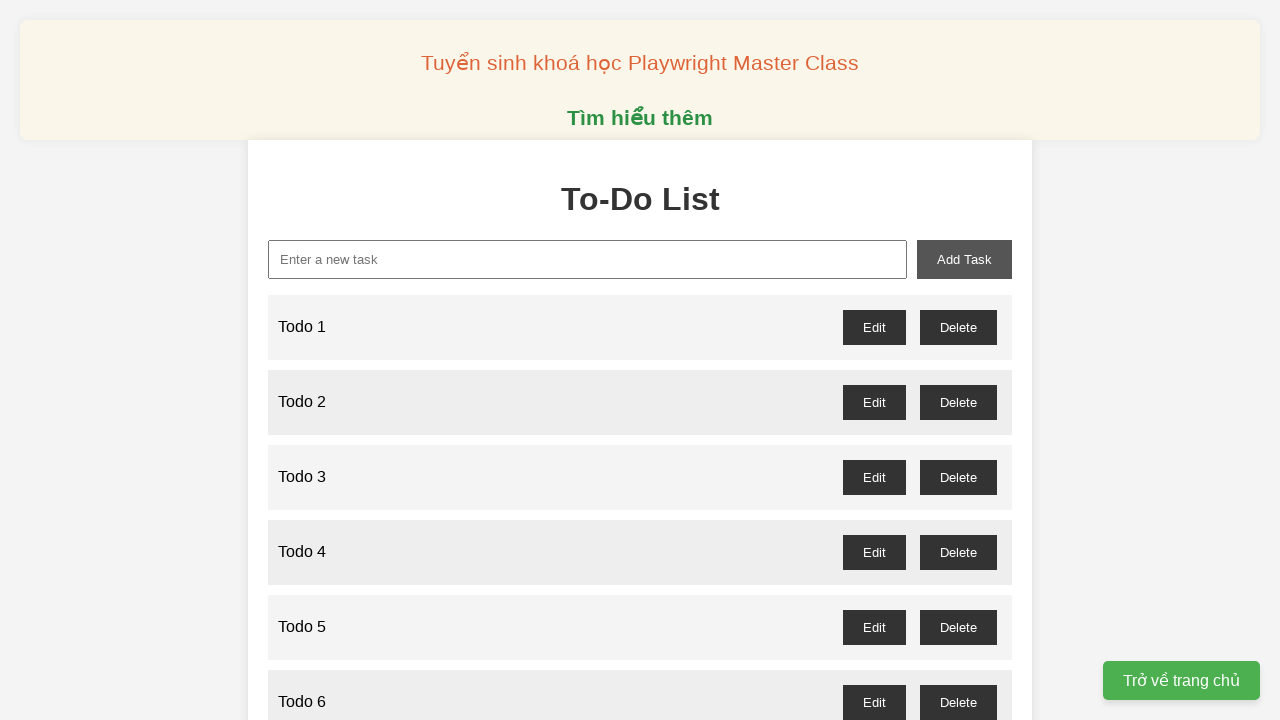

Filled task input field with 'Todo 97' on xpath=//*[@id="new-task"]
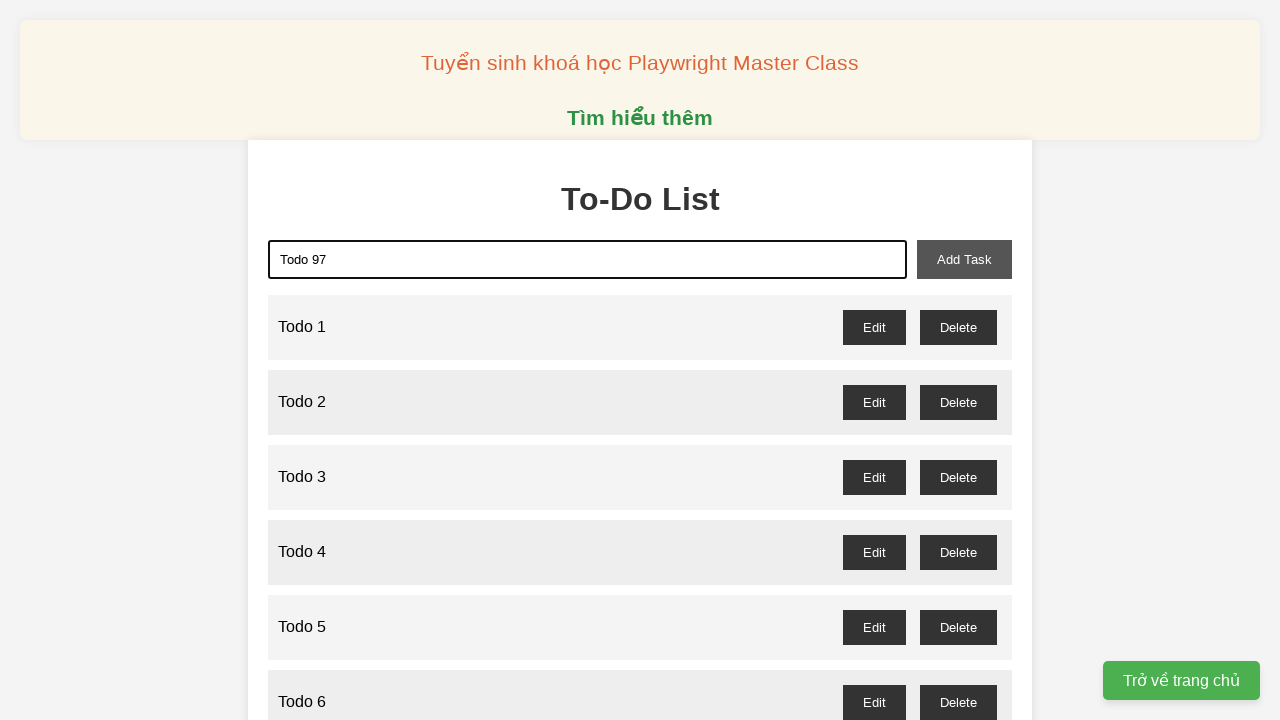

Clicked add task button to create 'Todo 97' at (964, 259) on xpath=//*[@id="add-task"]
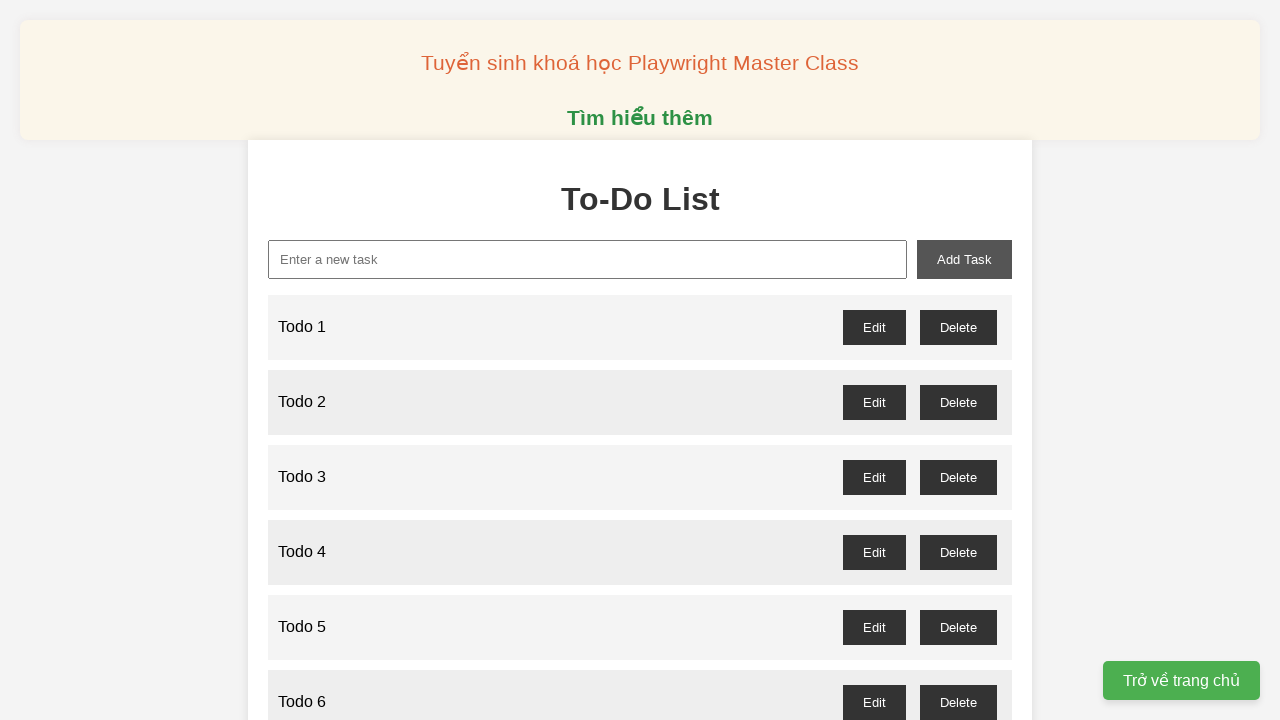

Filled task input field with 'Todo 98' on xpath=//*[@id="new-task"]
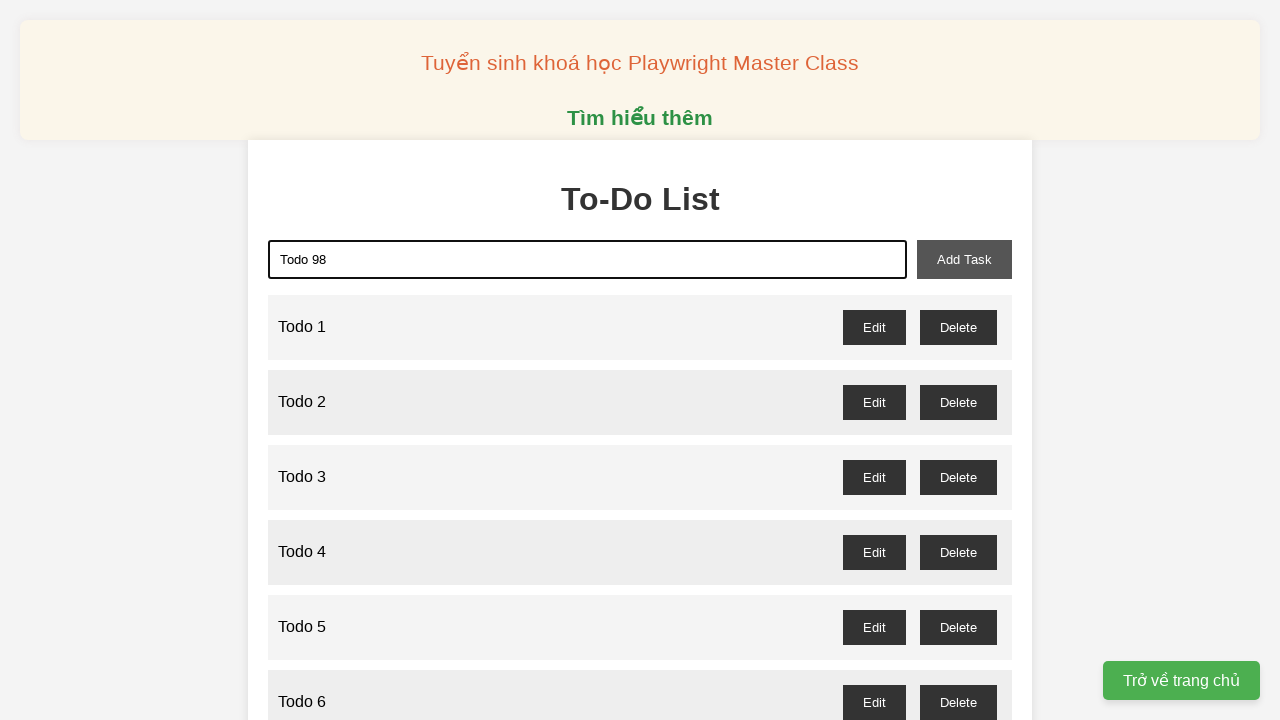

Clicked add task button to create 'Todo 98' at (964, 259) on xpath=//*[@id="add-task"]
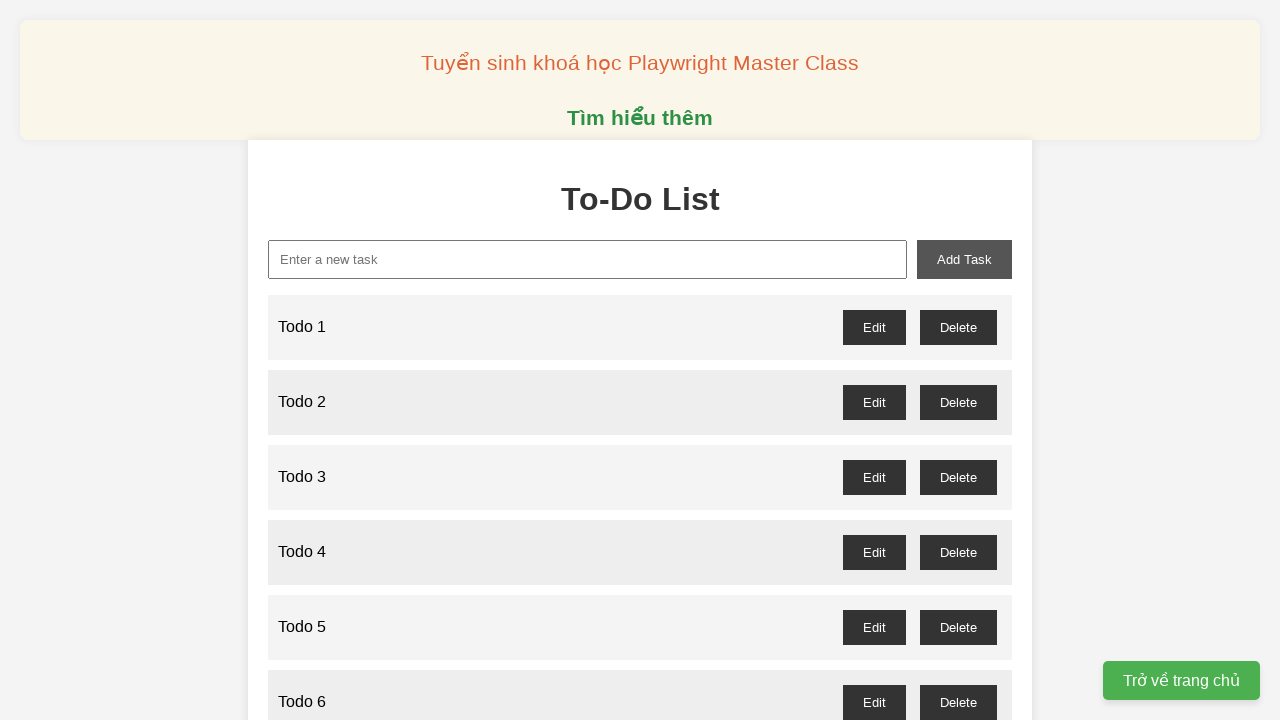

Filled task input field with 'Todo 99' on xpath=//*[@id="new-task"]
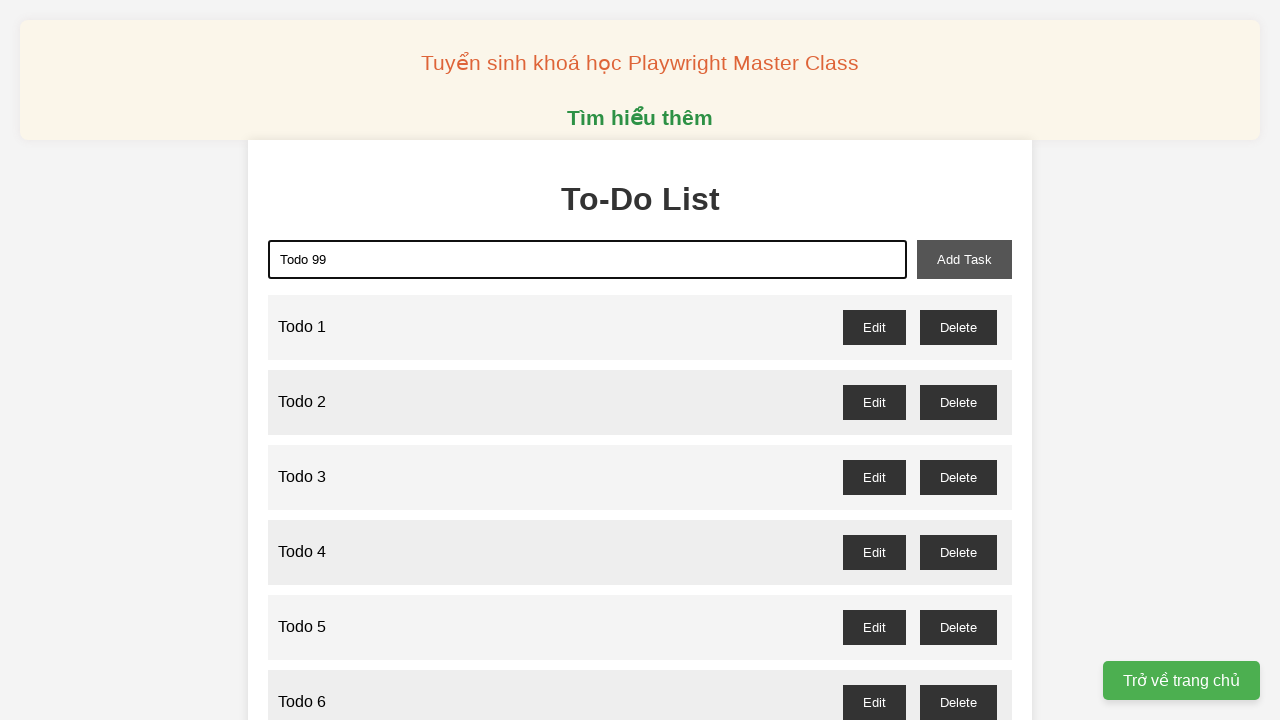

Clicked add task button to create 'Todo 99' at (964, 259) on xpath=//*[@id="add-task"]
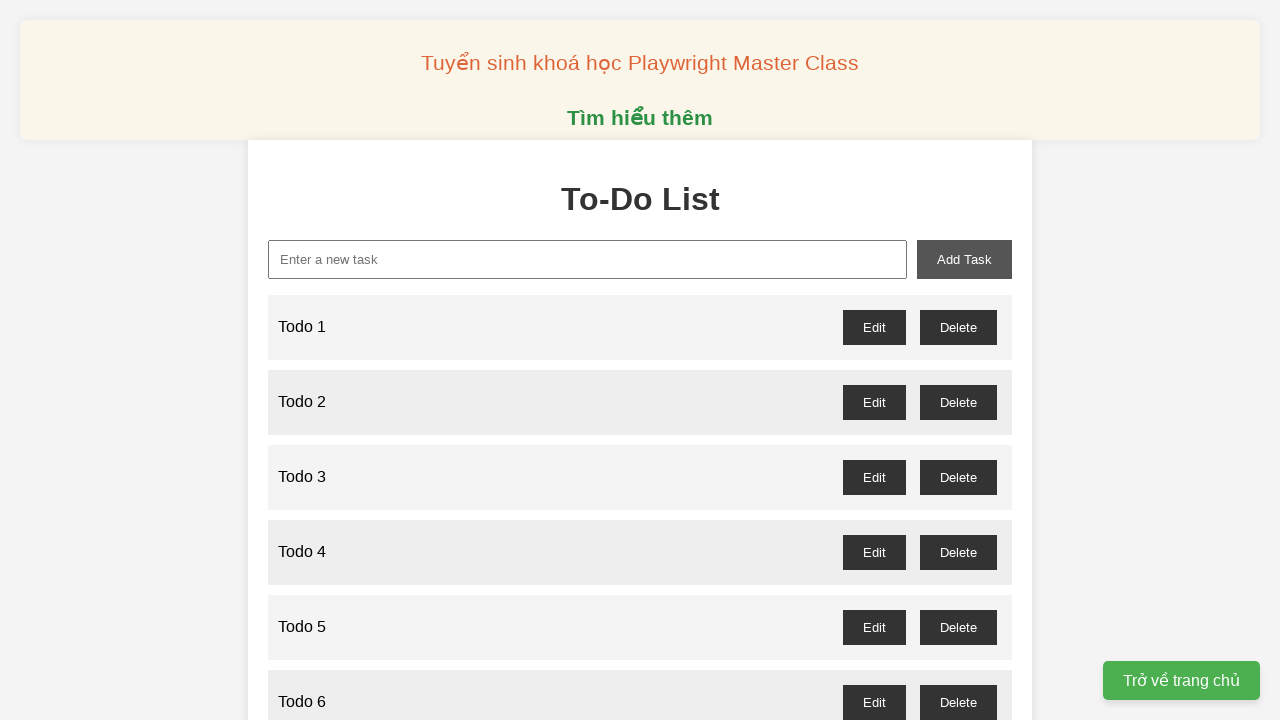

Filled task input field with 'Todo 100' on xpath=//*[@id="new-task"]
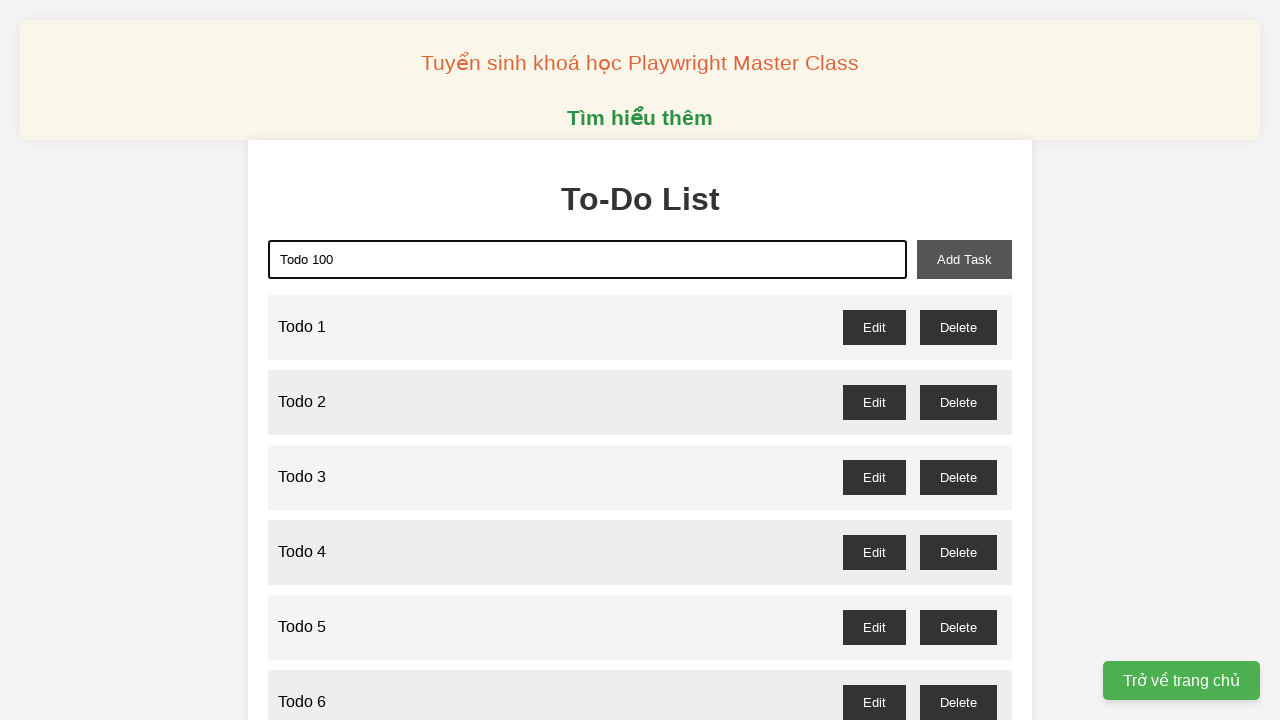

Clicked add task button to create 'Todo 100' at (964, 259) on xpath=//*[@id="add-task"]
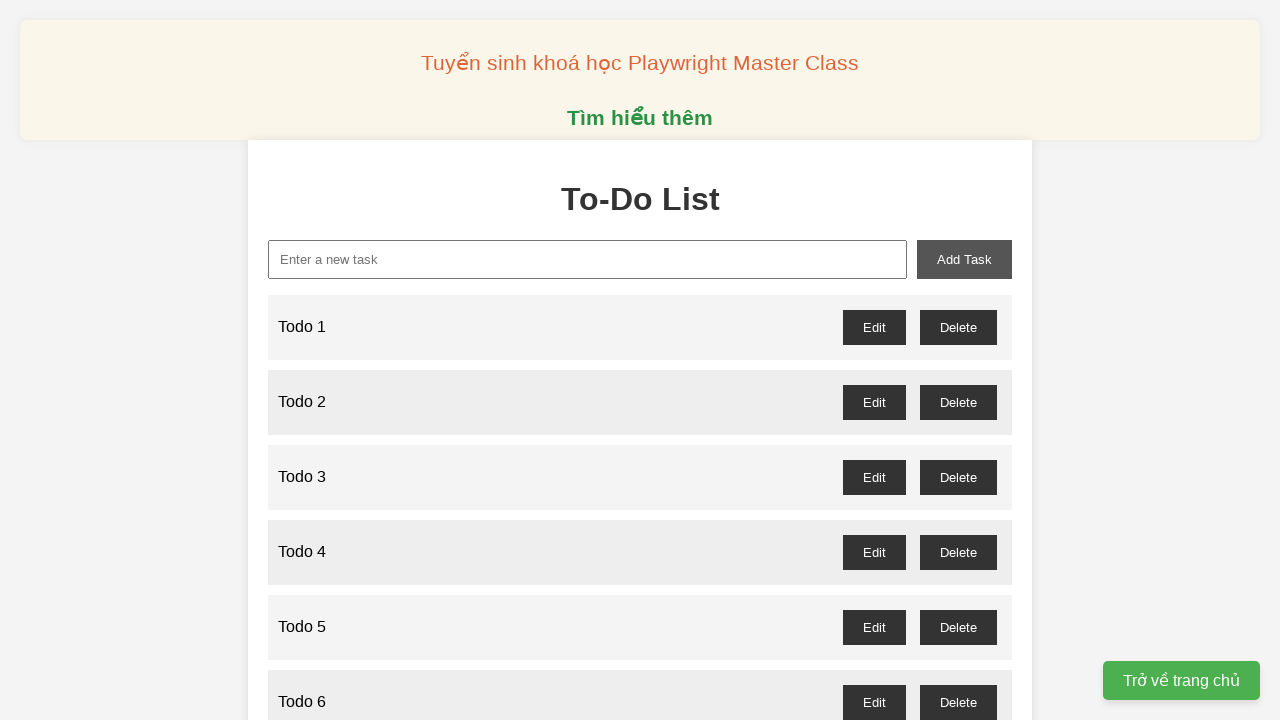

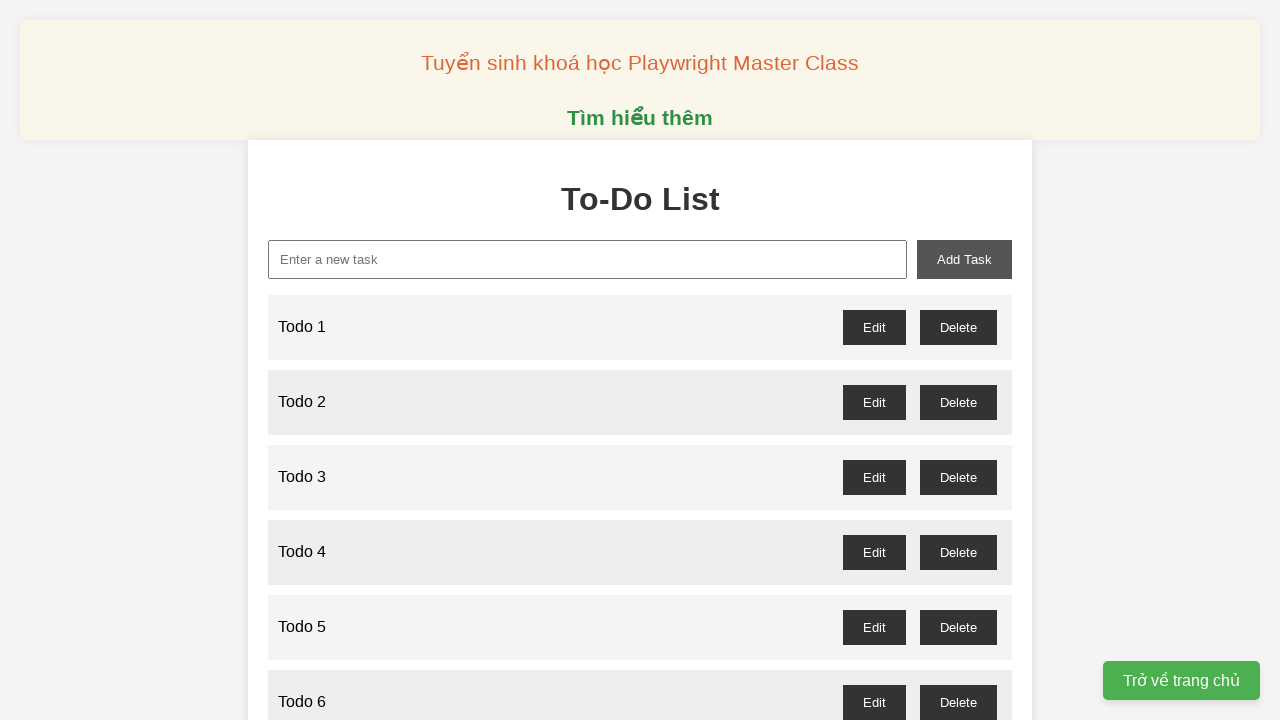